Tests dynamic element creation and deletion by clicking "Add Element" button 100 times to create buttons, then clicking "Delete" button 50 times, and validating the correct number of buttons remain.

Starting URL: https://the-internet.herokuapp.com/add_remove_elements/

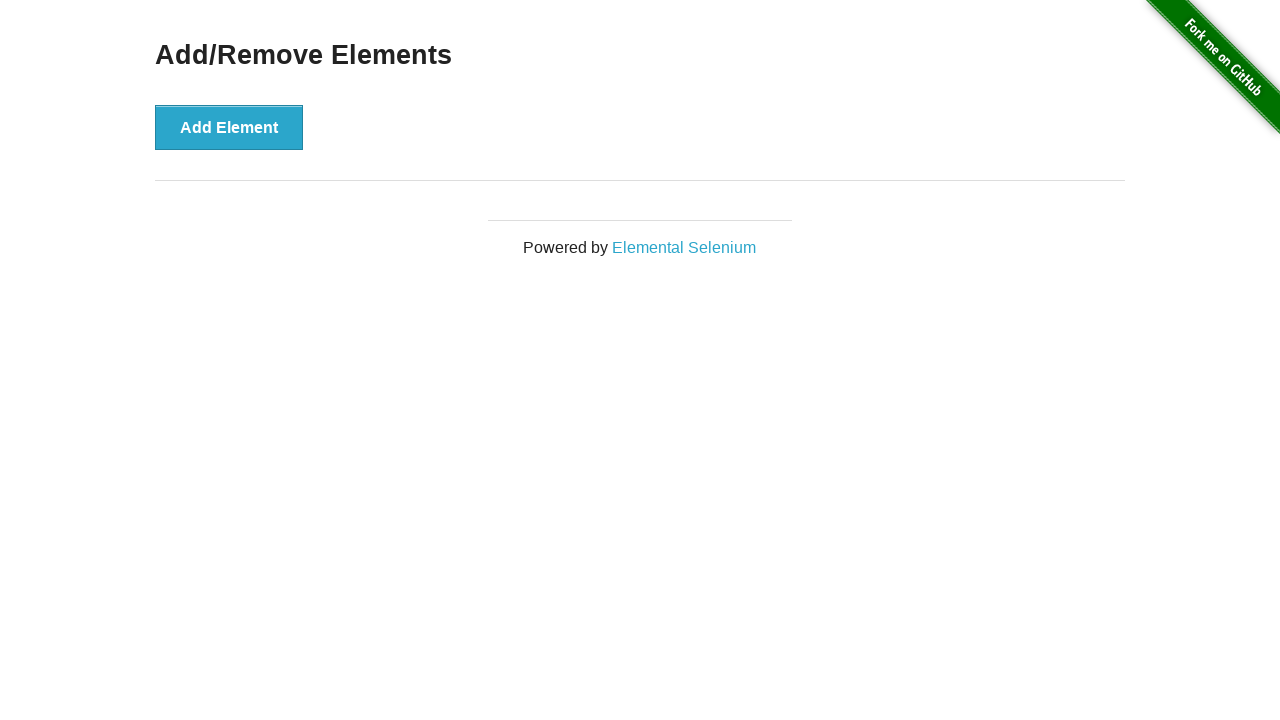

Clicked 'Add Element' button (iteration 1/100) at (229, 127) on button[onclick='addElement()']
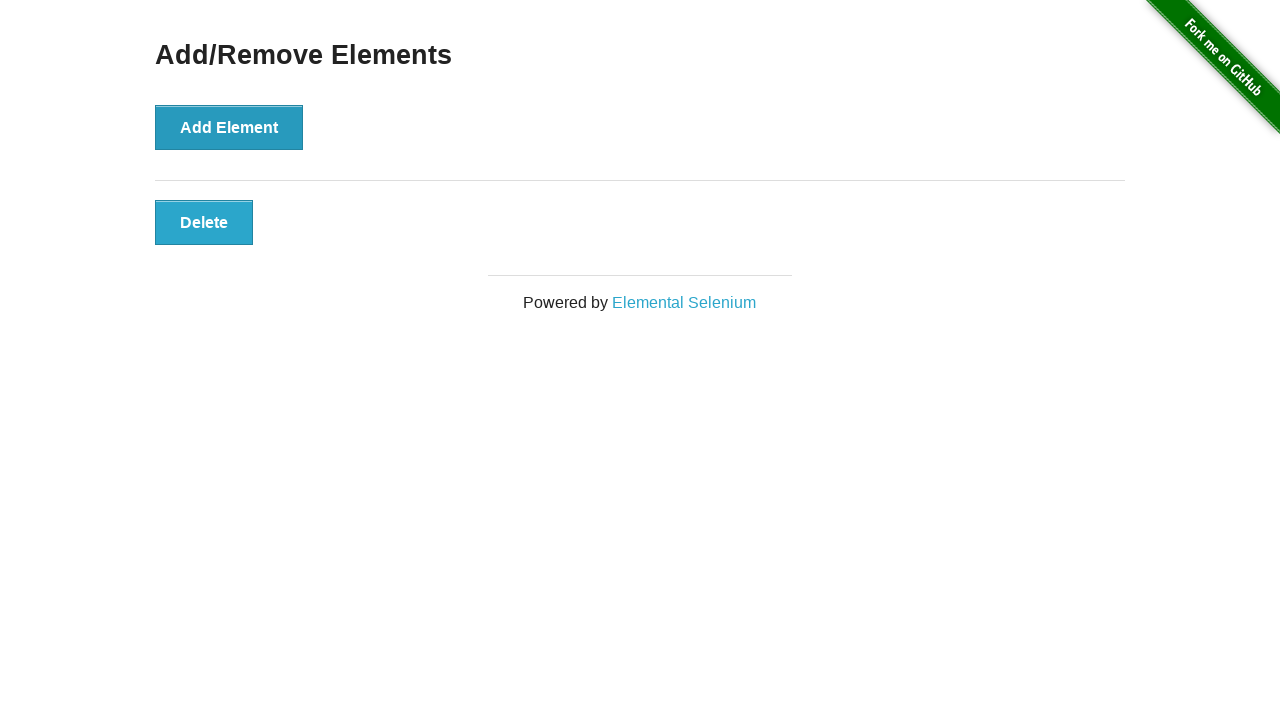

Clicked 'Add Element' button (iteration 2/100) at (229, 127) on button[onclick='addElement()']
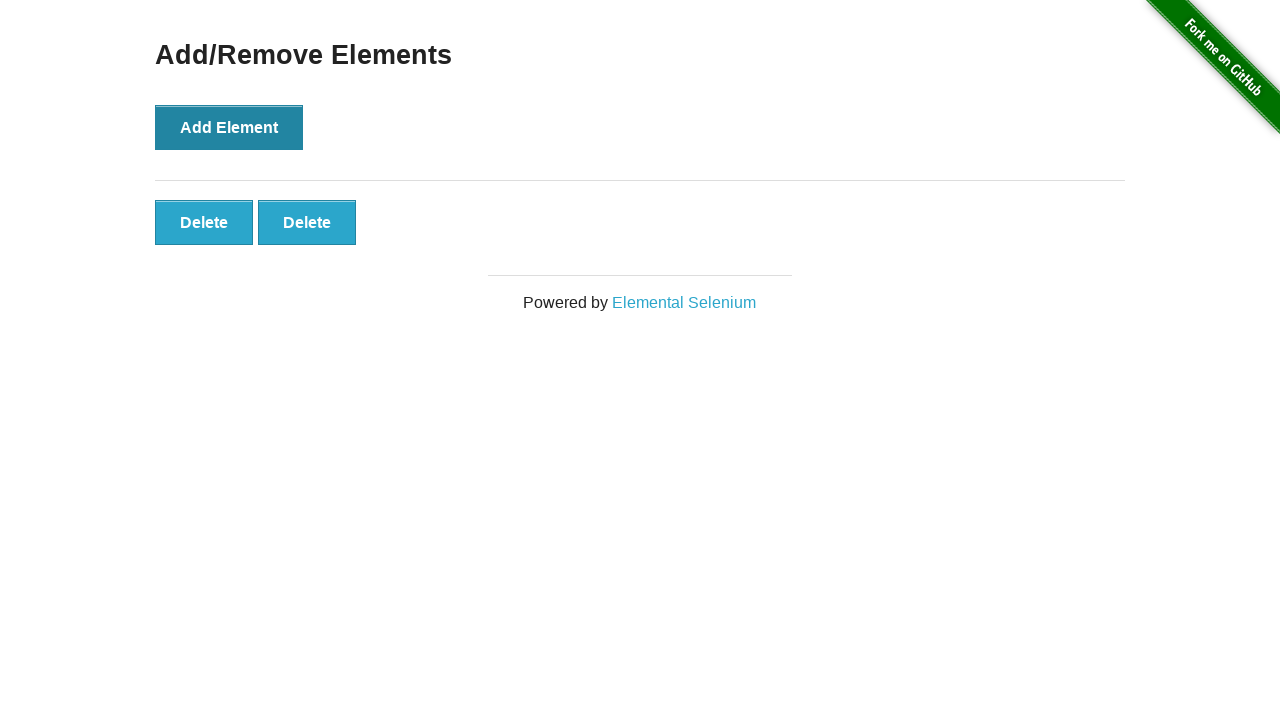

Clicked 'Add Element' button (iteration 3/100) at (229, 127) on button[onclick='addElement()']
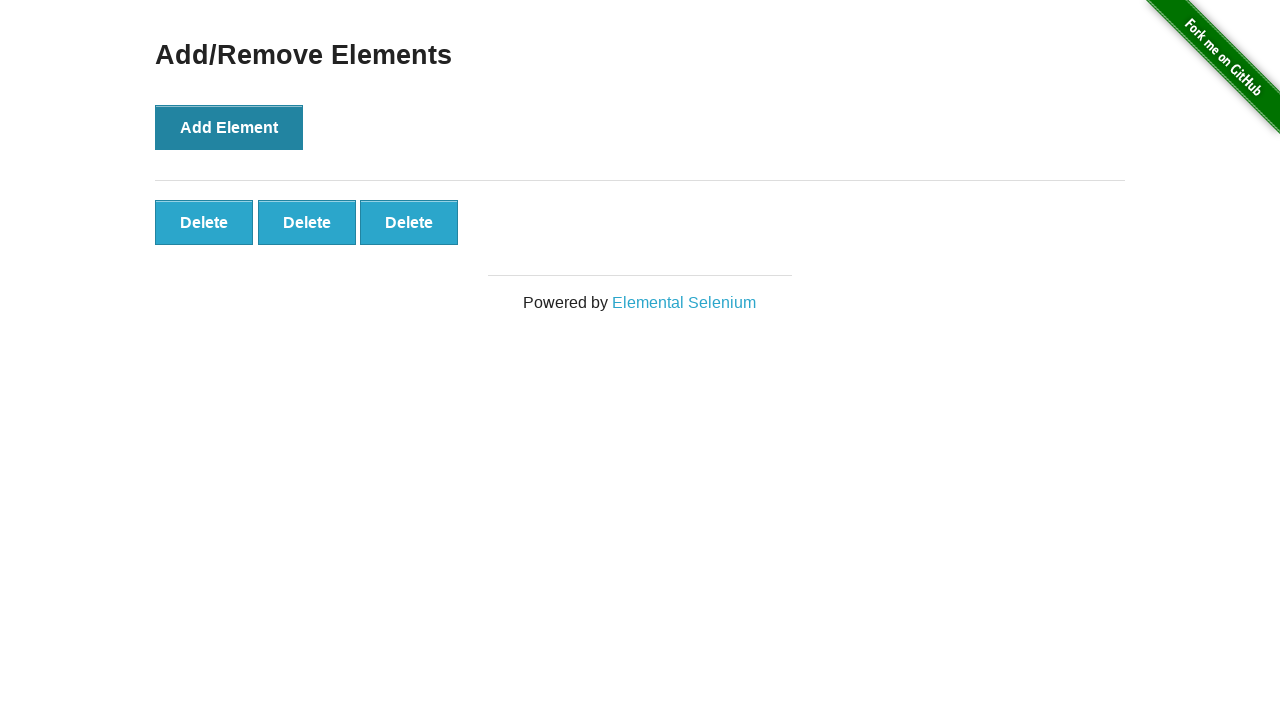

Clicked 'Add Element' button (iteration 4/100) at (229, 127) on button[onclick='addElement()']
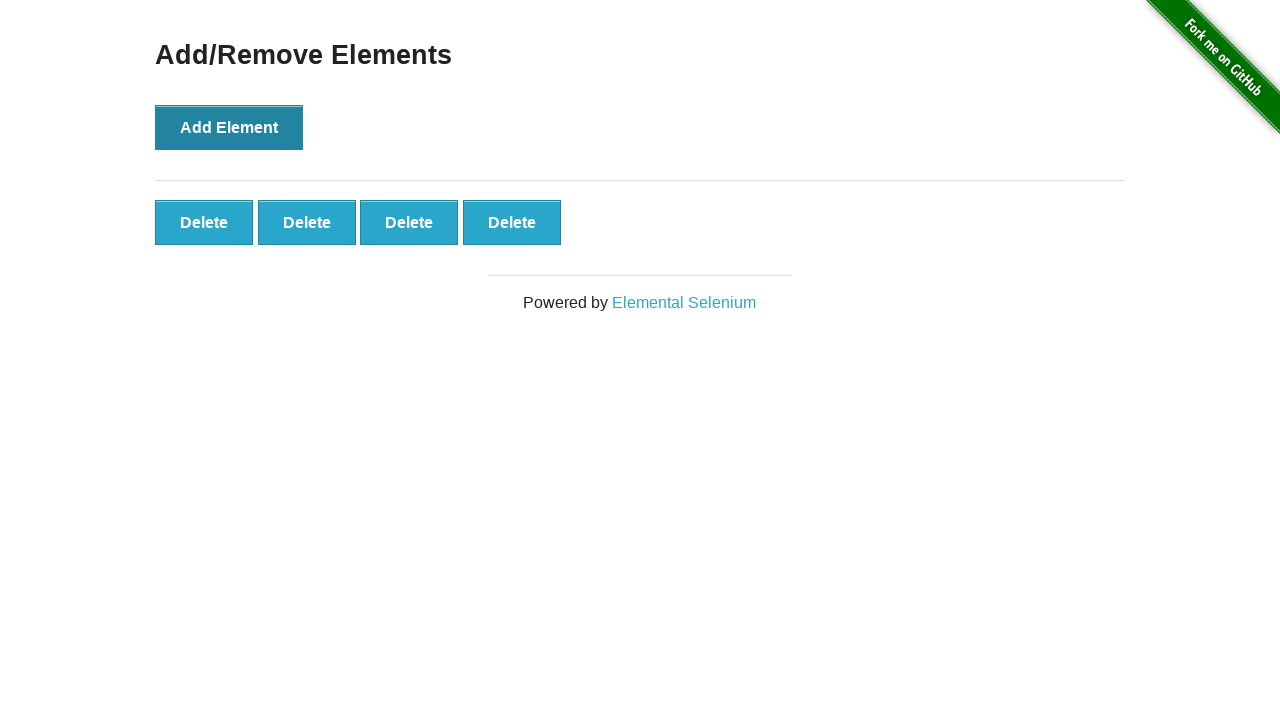

Clicked 'Add Element' button (iteration 5/100) at (229, 127) on button[onclick='addElement()']
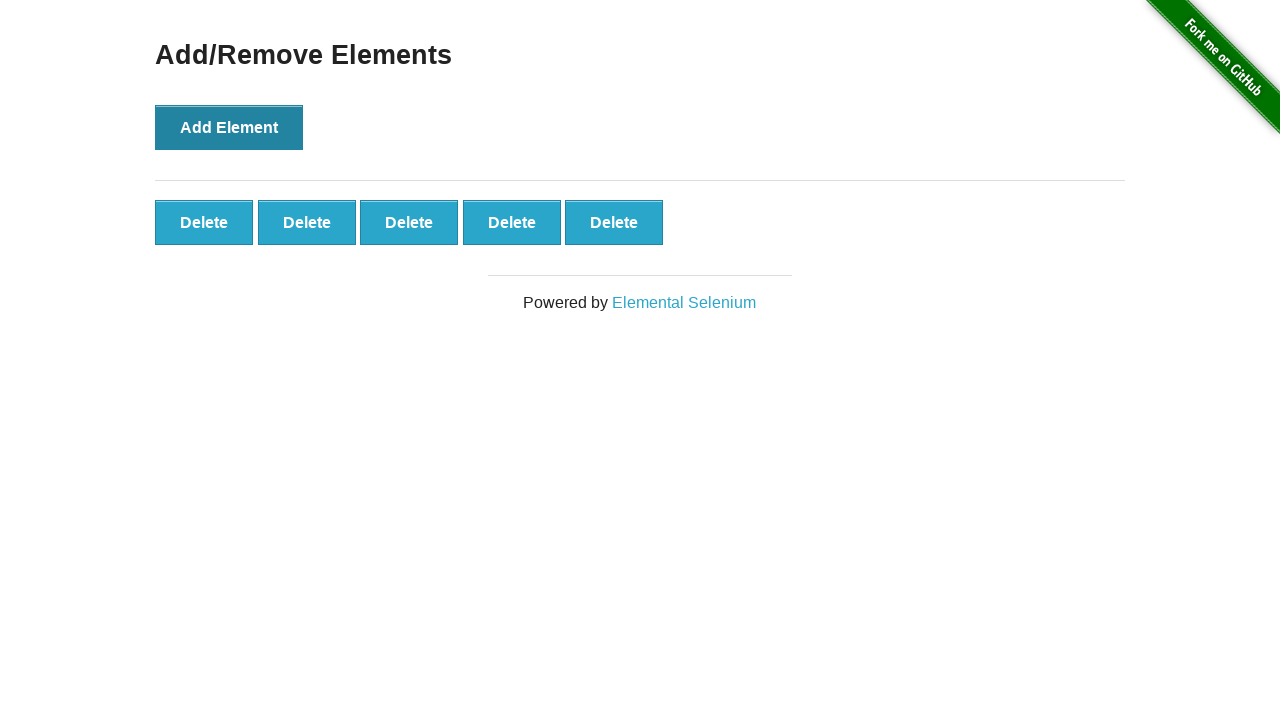

Clicked 'Add Element' button (iteration 6/100) at (229, 127) on button[onclick='addElement()']
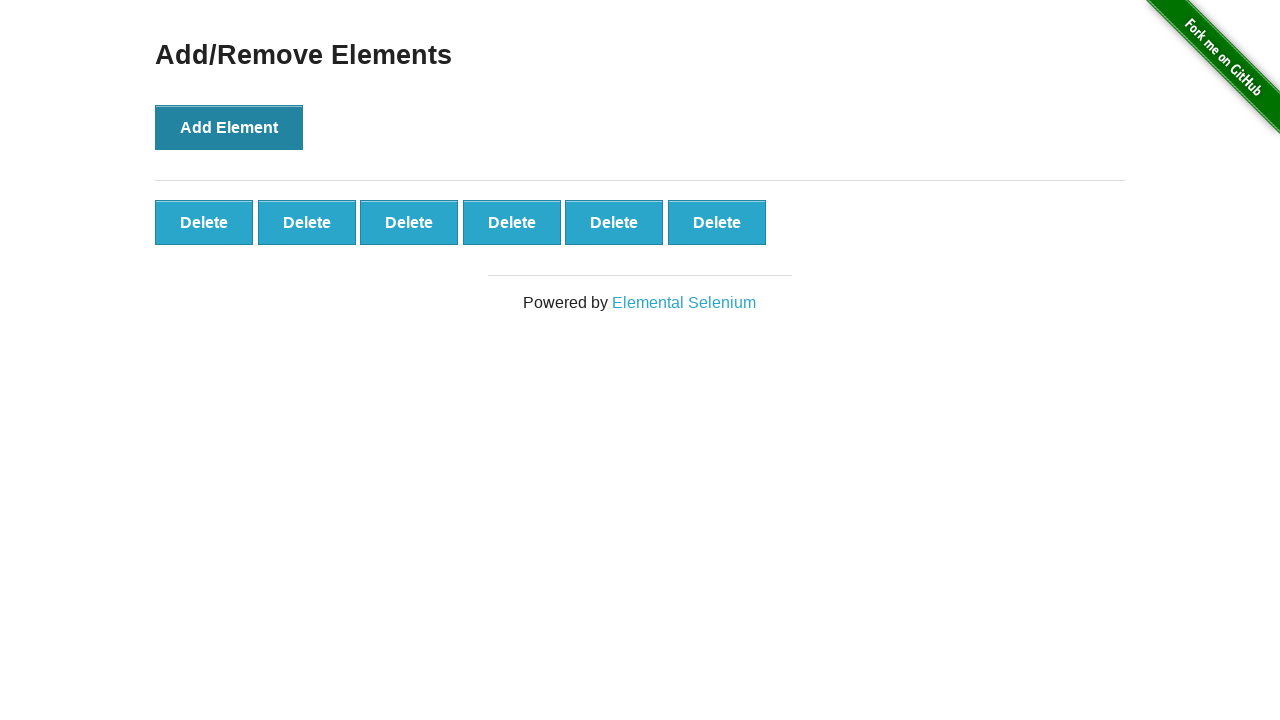

Clicked 'Add Element' button (iteration 7/100) at (229, 127) on button[onclick='addElement()']
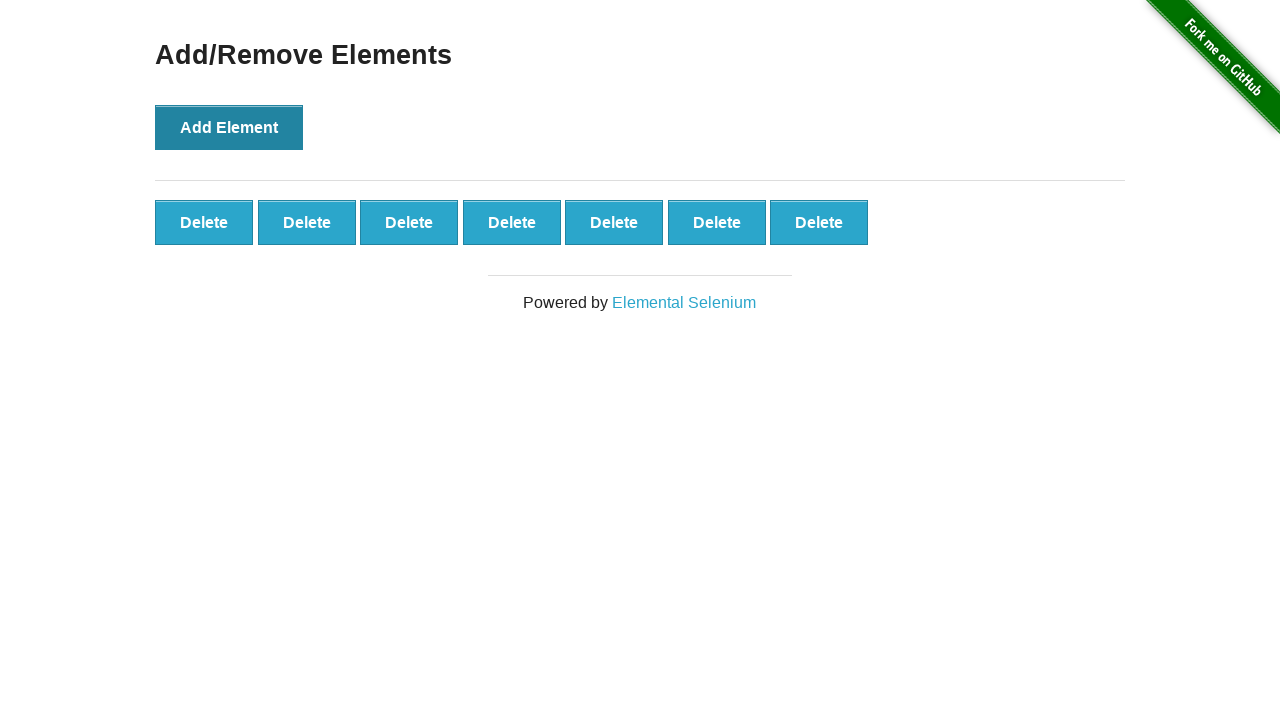

Clicked 'Add Element' button (iteration 8/100) at (229, 127) on button[onclick='addElement()']
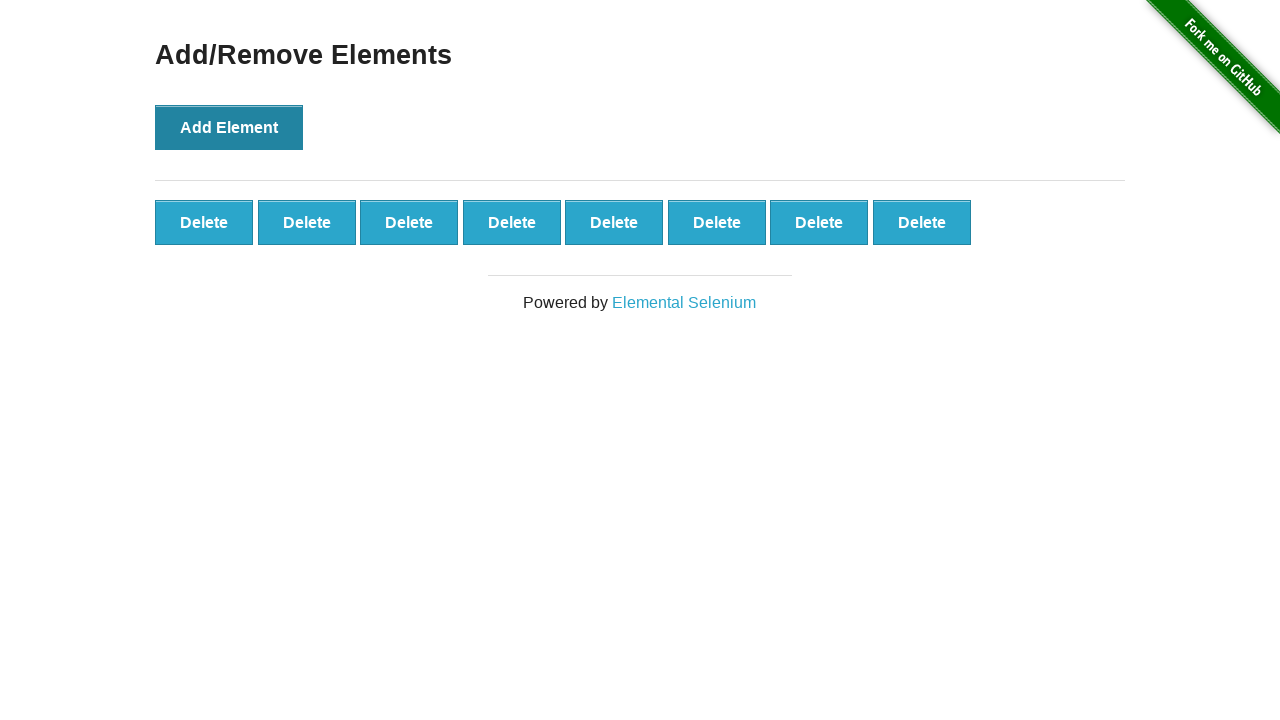

Clicked 'Add Element' button (iteration 9/100) at (229, 127) on button[onclick='addElement()']
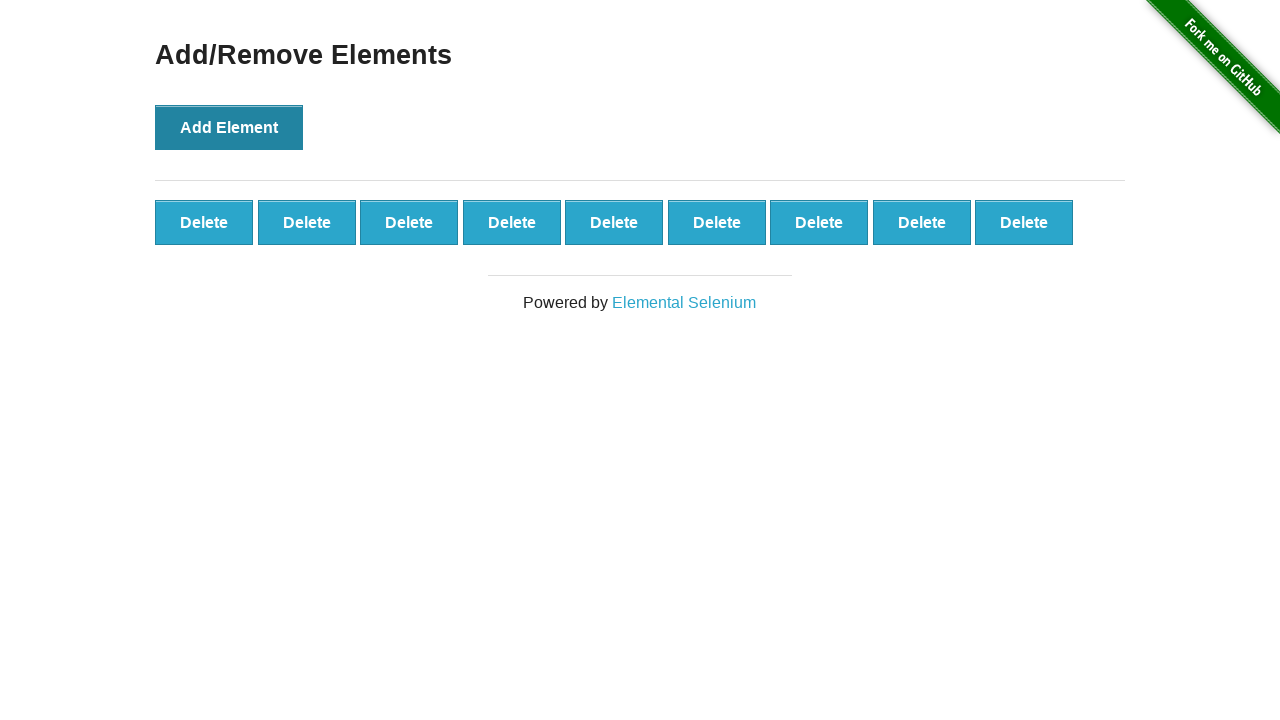

Clicked 'Add Element' button (iteration 10/100) at (229, 127) on button[onclick='addElement()']
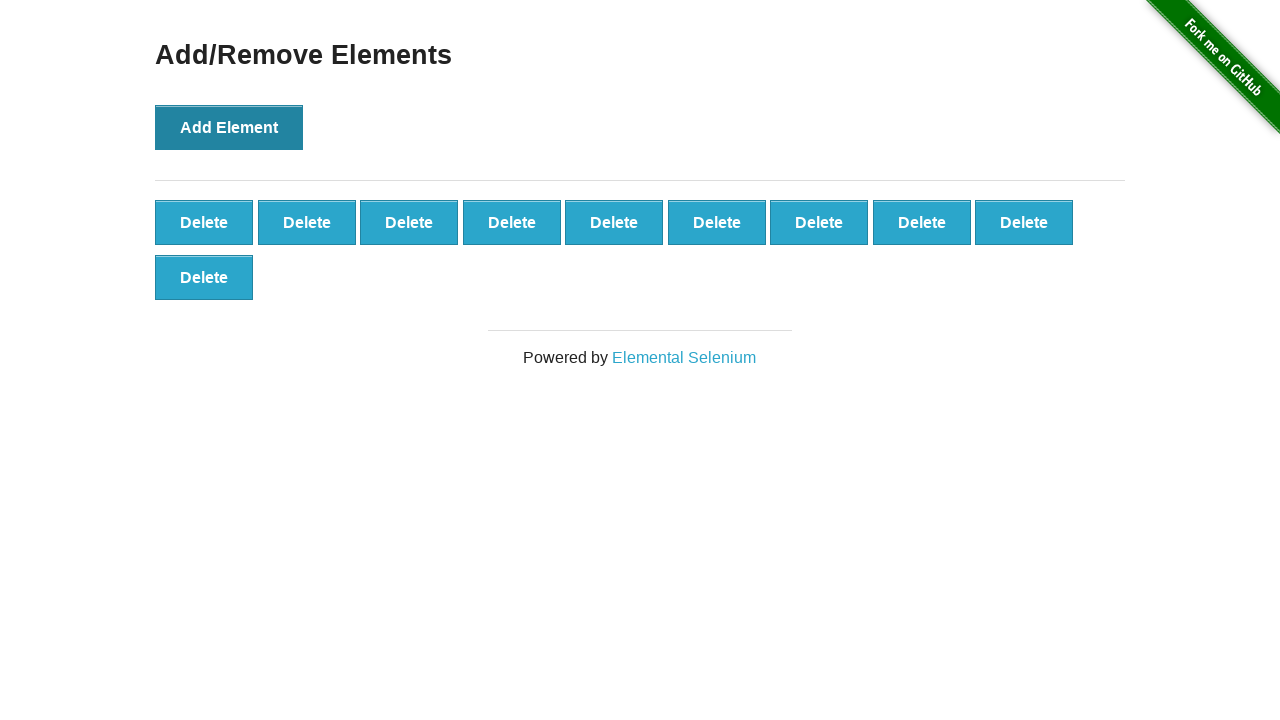

Clicked 'Add Element' button (iteration 11/100) at (229, 127) on button[onclick='addElement()']
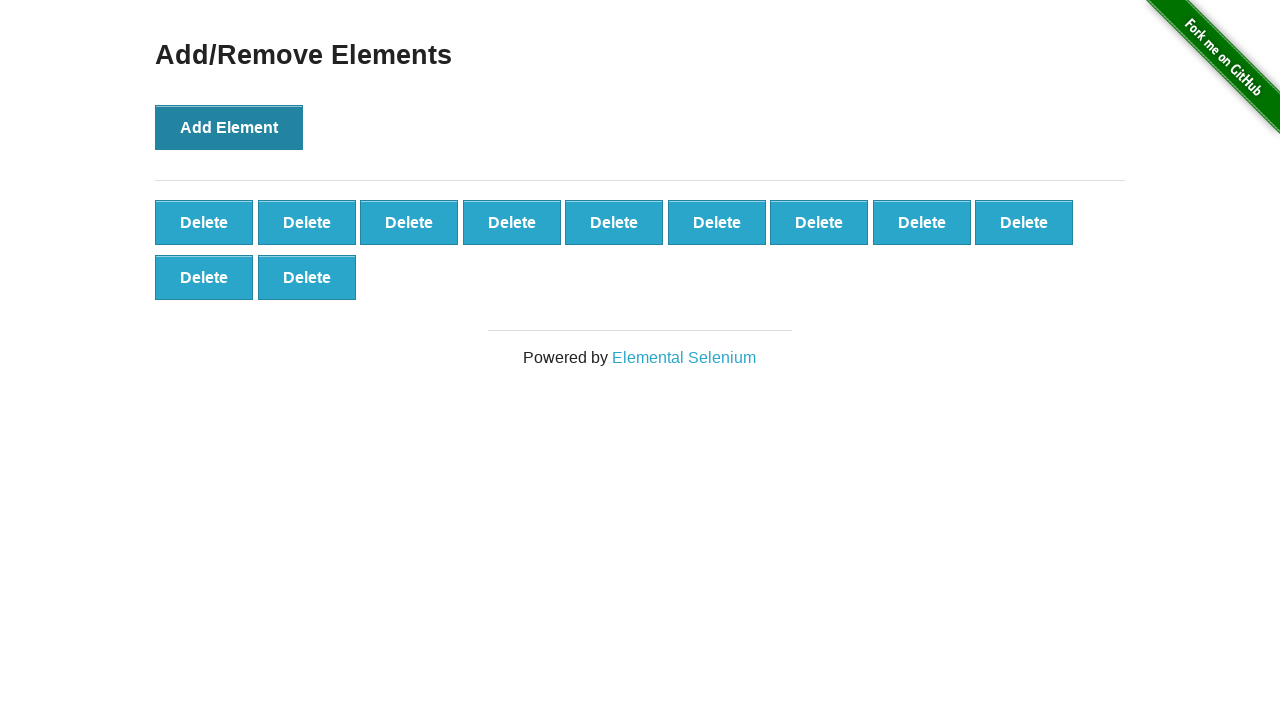

Clicked 'Add Element' button (iteration 12/100) at (229, 127) on button[onclick='addElement()']
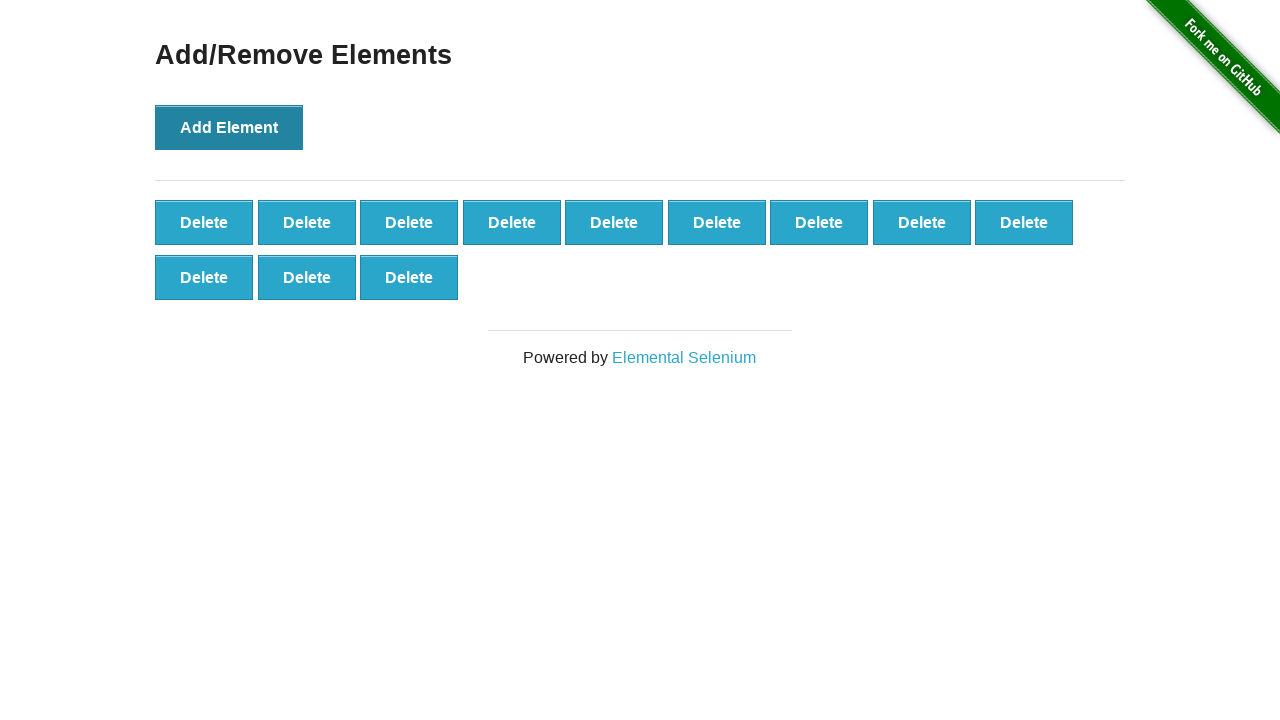

Clicked 'Add Element' button (iteration 13/100) at (229, 127) on button[onclick='addElement()']
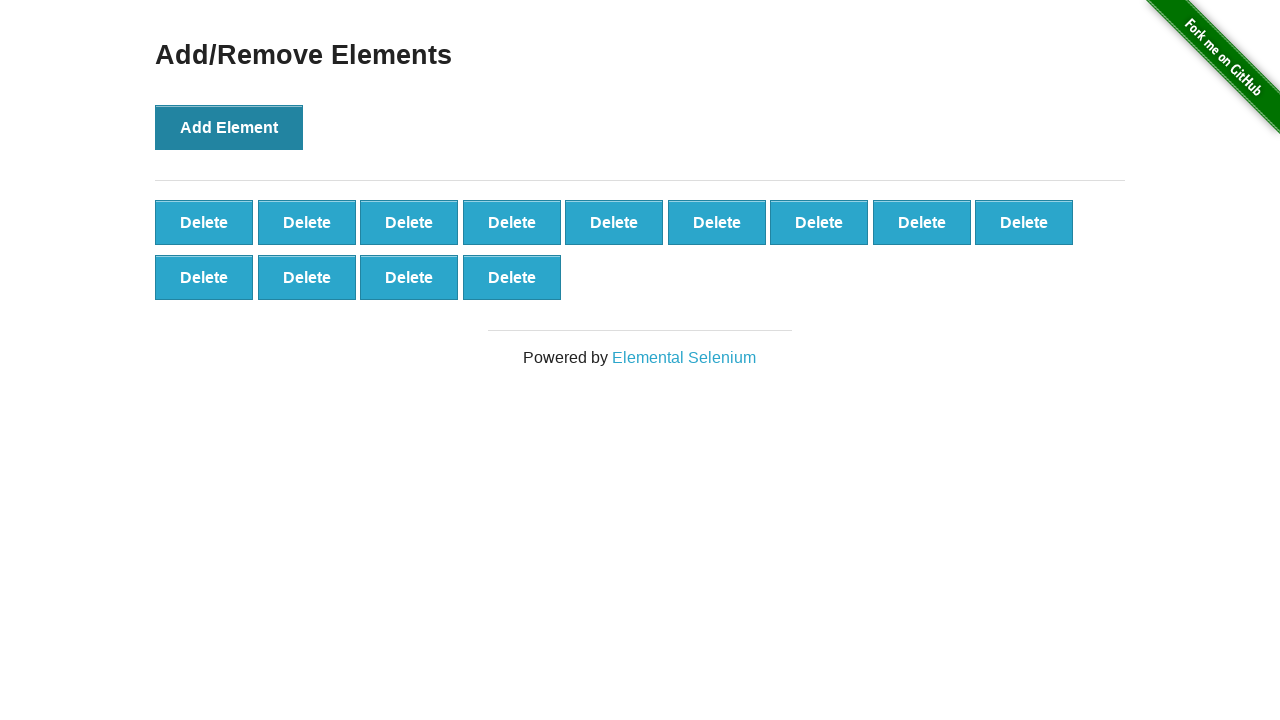

Clicked 'Add Element' button (iteration 14/100) at (229, 127) on button[onclick='addElement()']
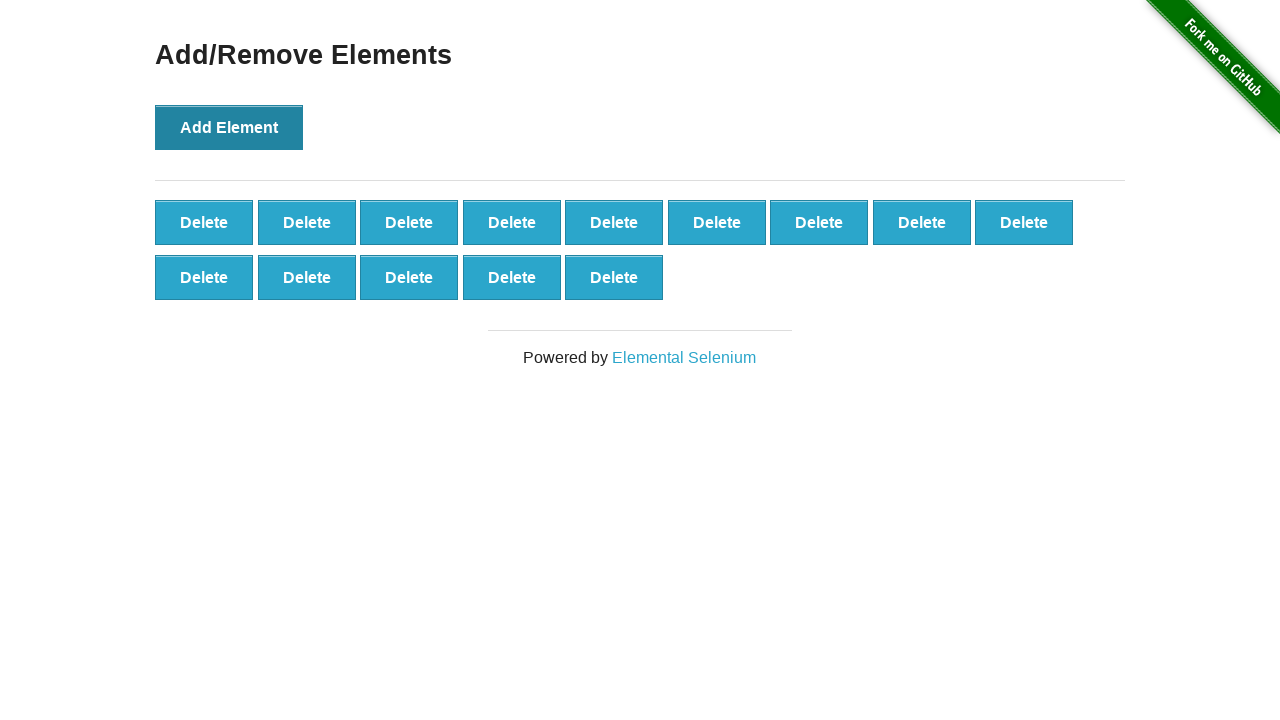

Clicked 'Add Element' button (iteration 15/100) at (229, 127) on button[onclick='addElement()']
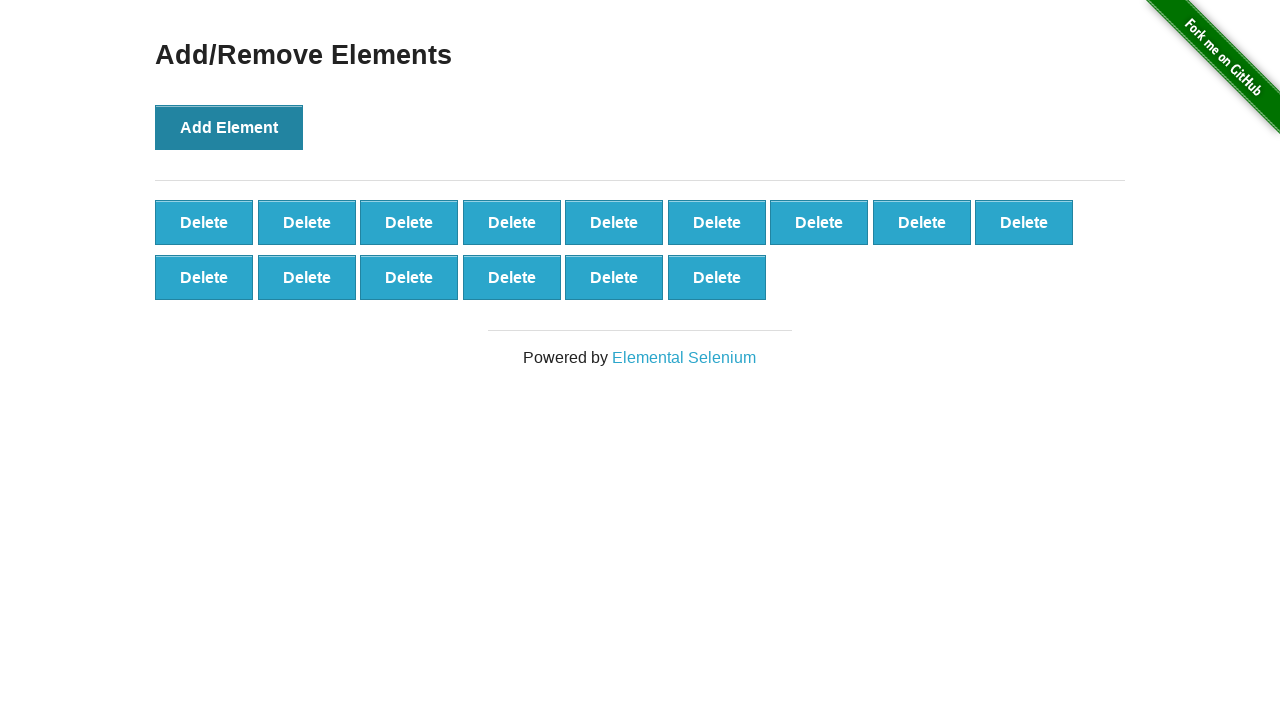

Clicked 'Add Element' button (iteration 16/100) at (229, 127) on button[onclick='addElement()']
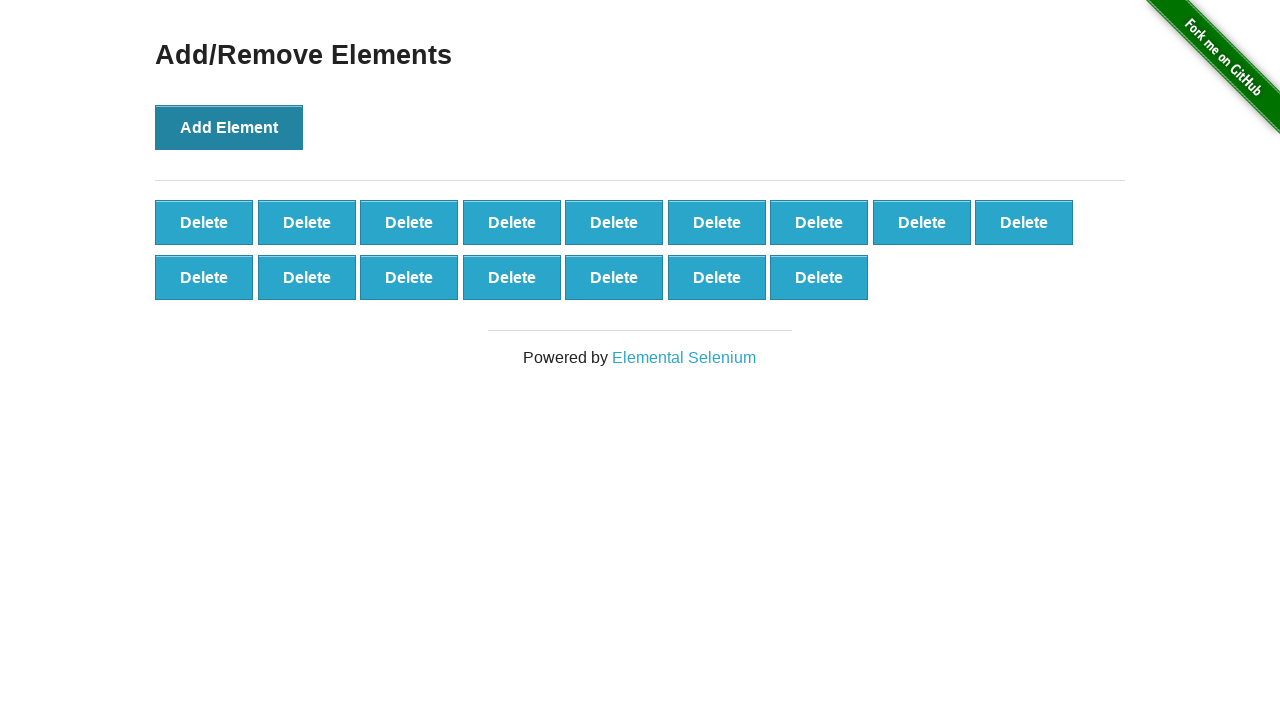

Clicked 'Add Element' button (iteration 17/100) at (229, 127) on button[onclick='addElement()']
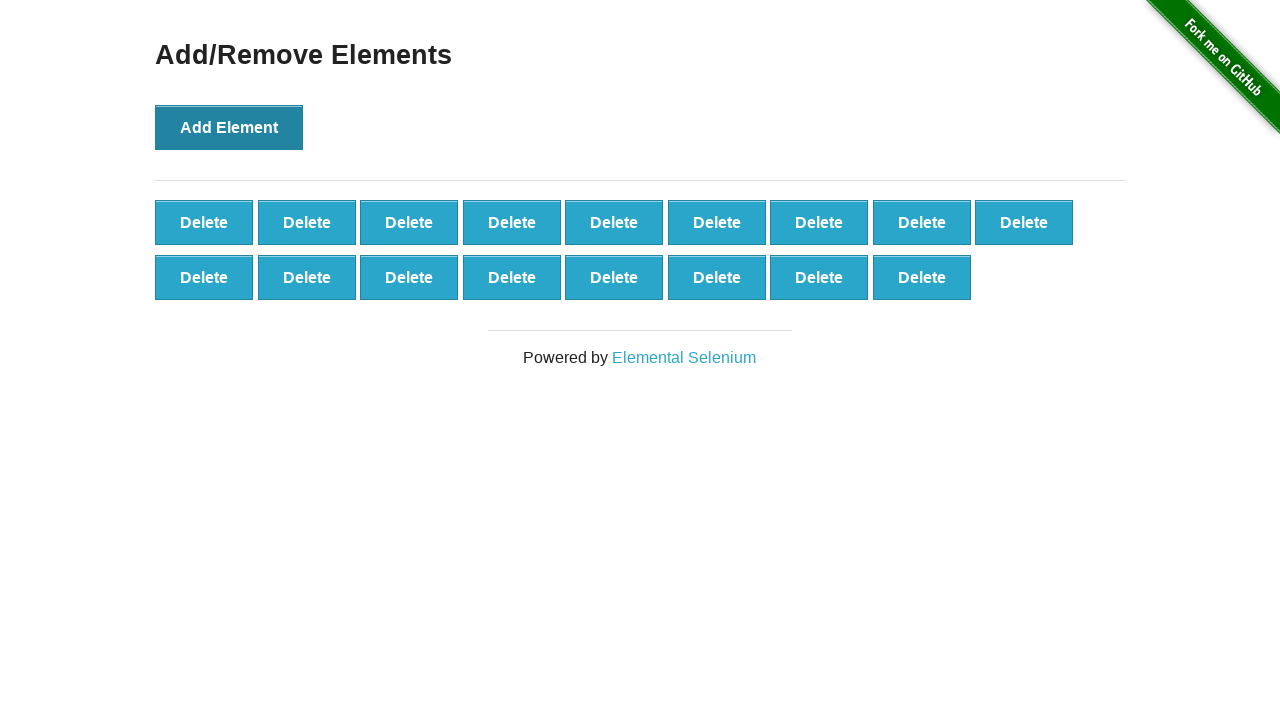

Clicked 'Add Element' button (iteration 18/100) at (229, 127) on button[onclick='addElement()']
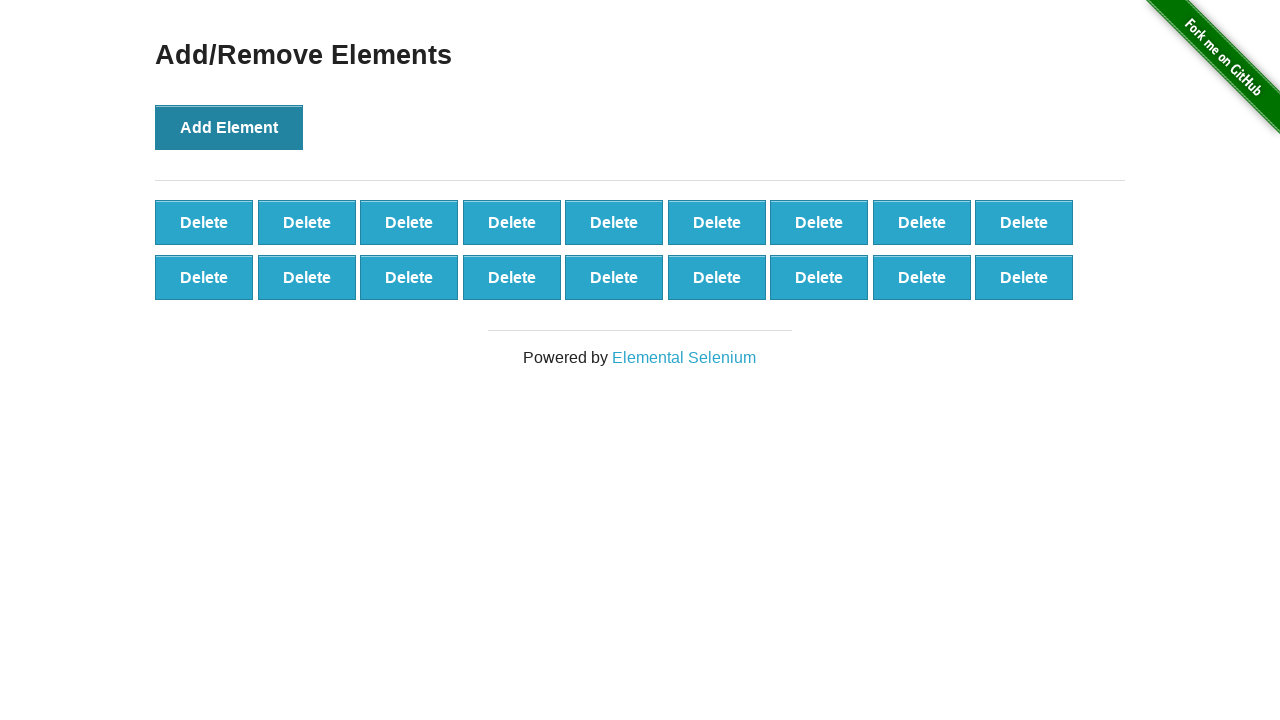

Clicked 'Add Element' button (iteration 19/100) at (229, 127) on button[onclick='addElement()']
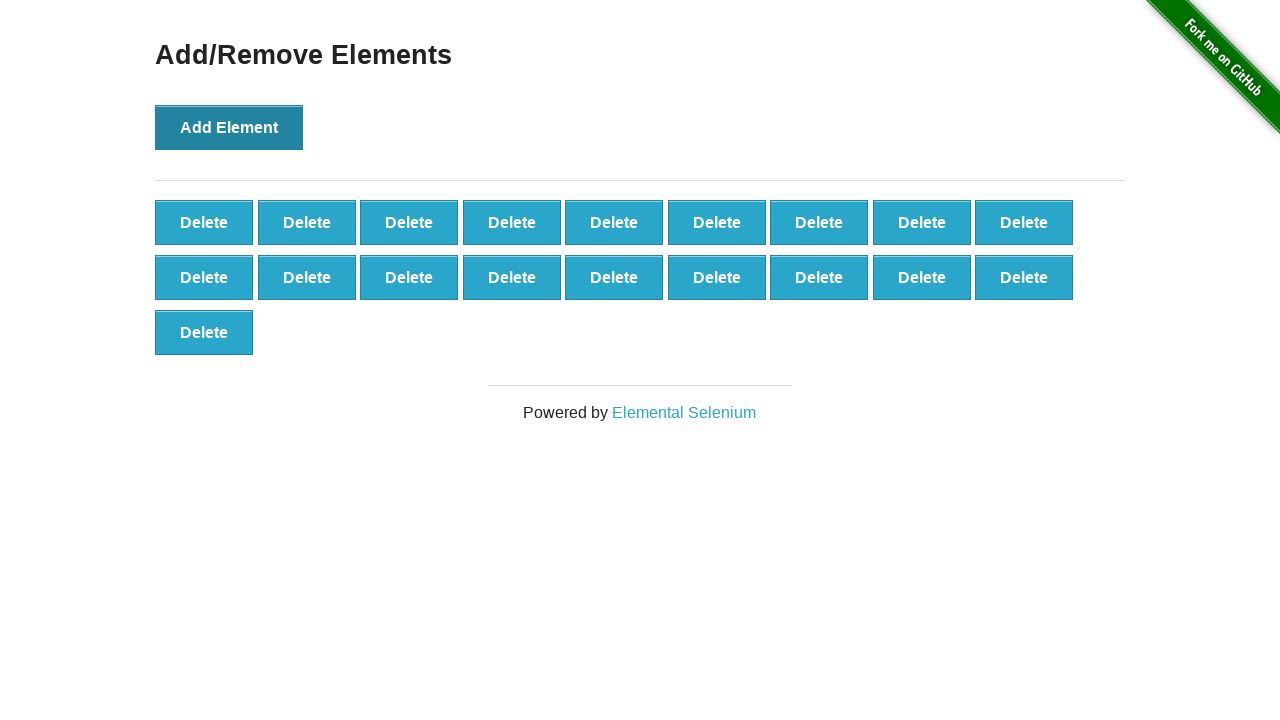

Clicked 'Add Element' button (iteration 20/100) at (229, 127) on button[onclick='addElement()']
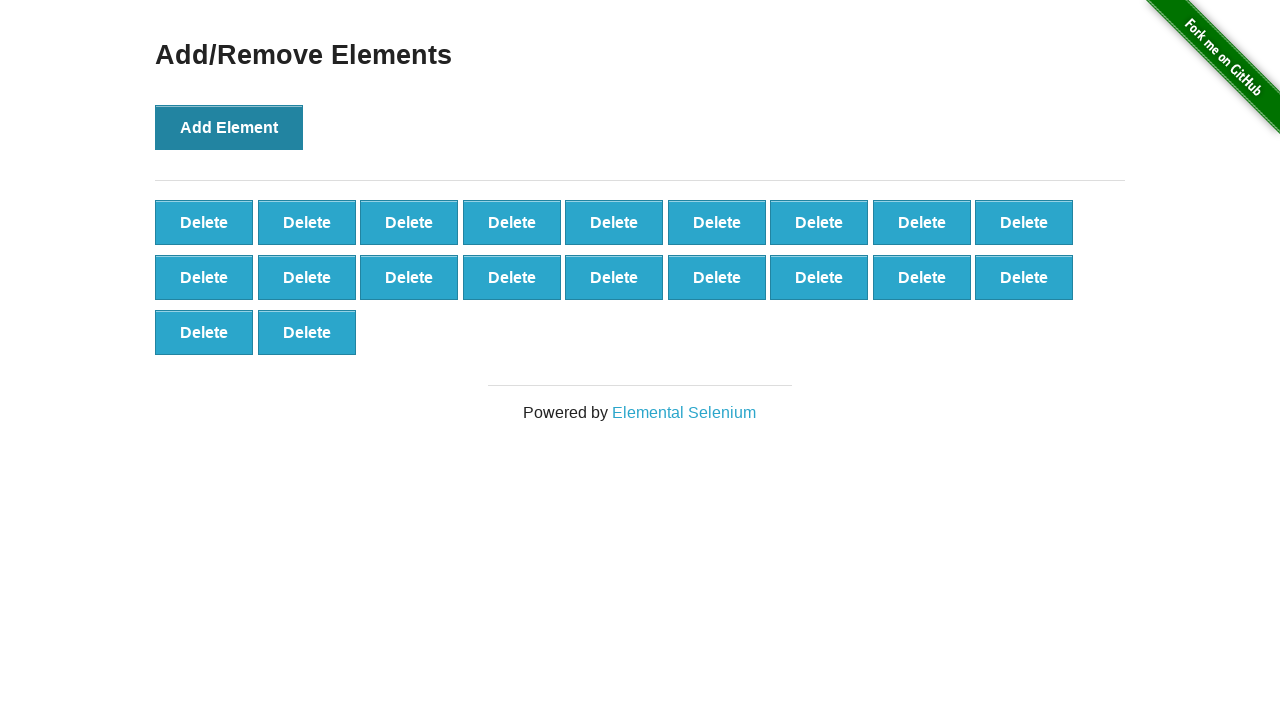

Clicked 'Add Element' button (iteration 21/100) at (229, 127) on button[onclick='addElement()']
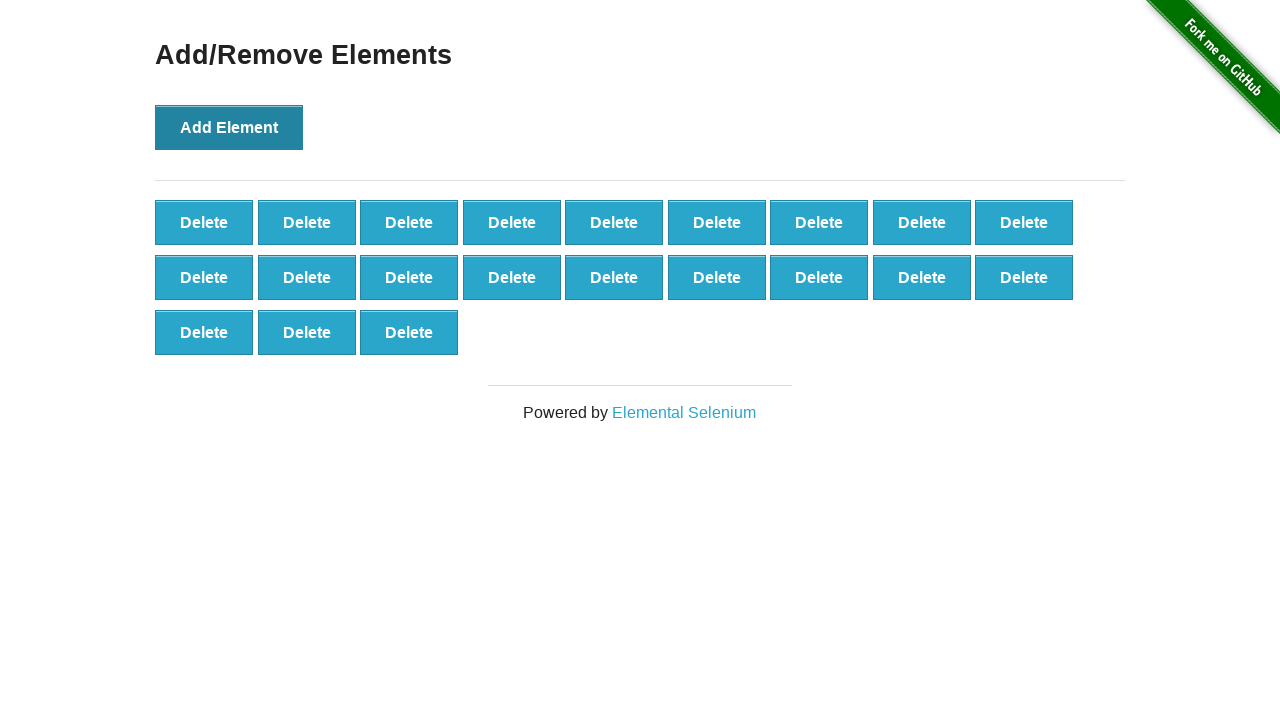

Clicked 'Add Element' button (iteration 22/100) at (229, 127) on button[onclick='addElement()']
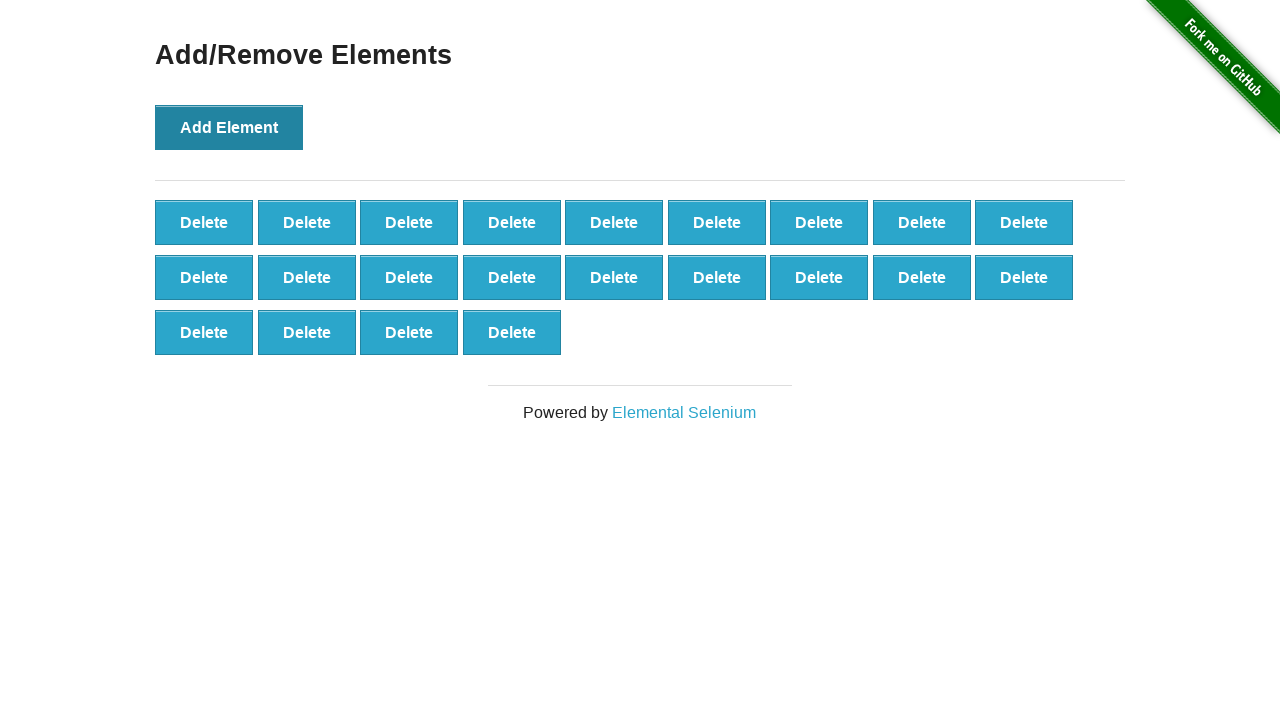

Clicked 'Add Element' button (iteration 23/100) at (229, 127) on button[onclick='addElement()']
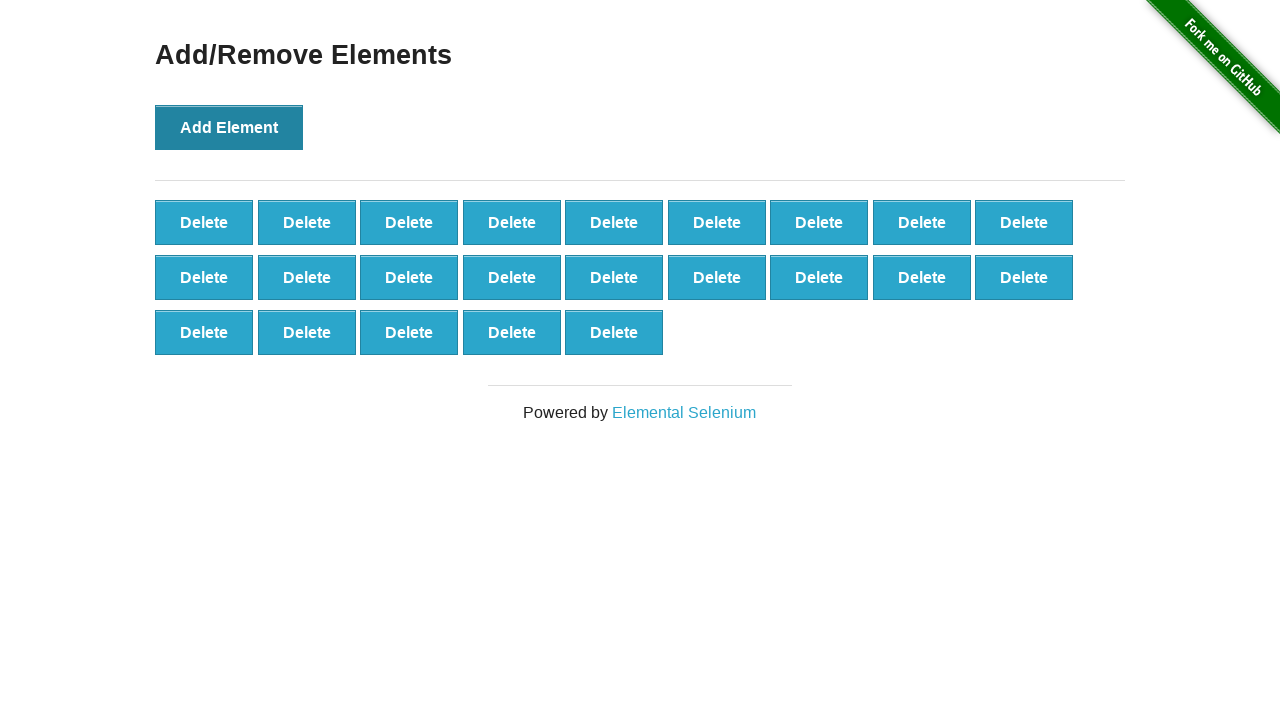

Clicked 'Add Element' button (iteration 24/100) at (229, 127) on button[onclick='addElement()']
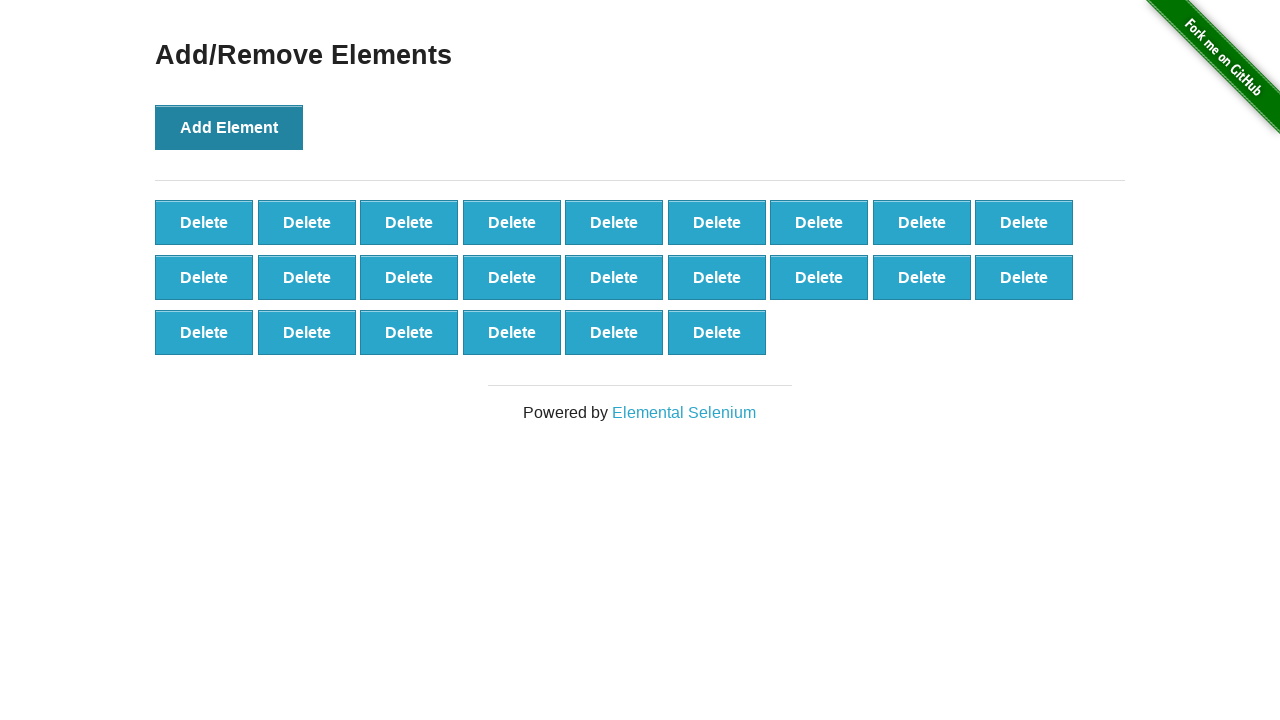

Clicked 'Add Element' button (iteration 25/100) at (229, 127) on button[onclick='addElement()']
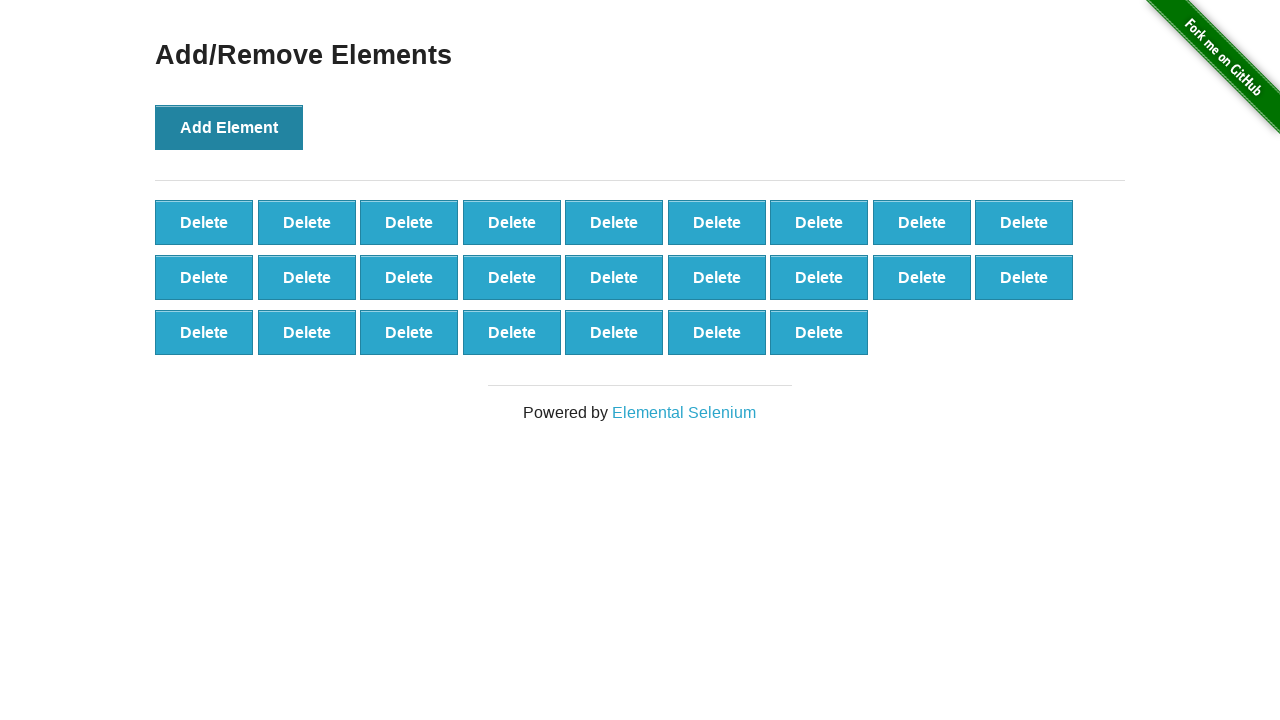

Clicked 'Add Element' button (iteration 26/100) at (229, 127) on button[onclick='addElement()']
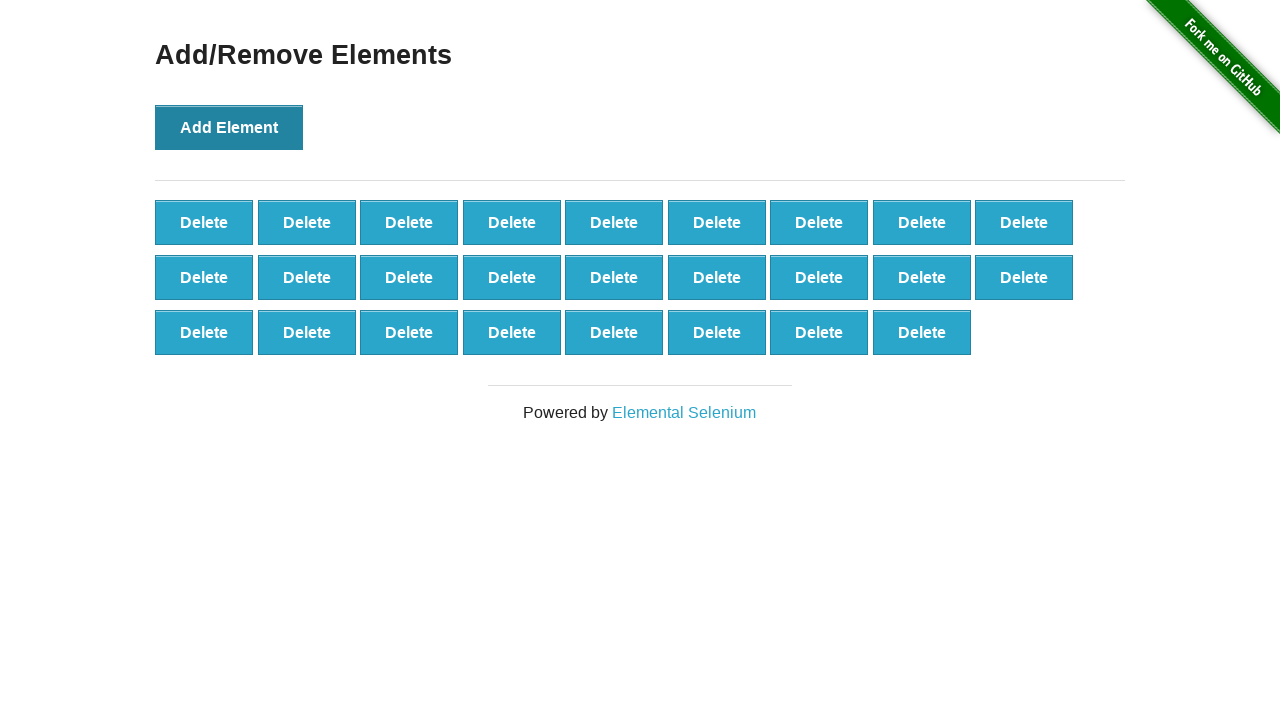

Clicked 'Add Element' button (iteration 27/100) at (229, 127) on button[onclick='addElement()']
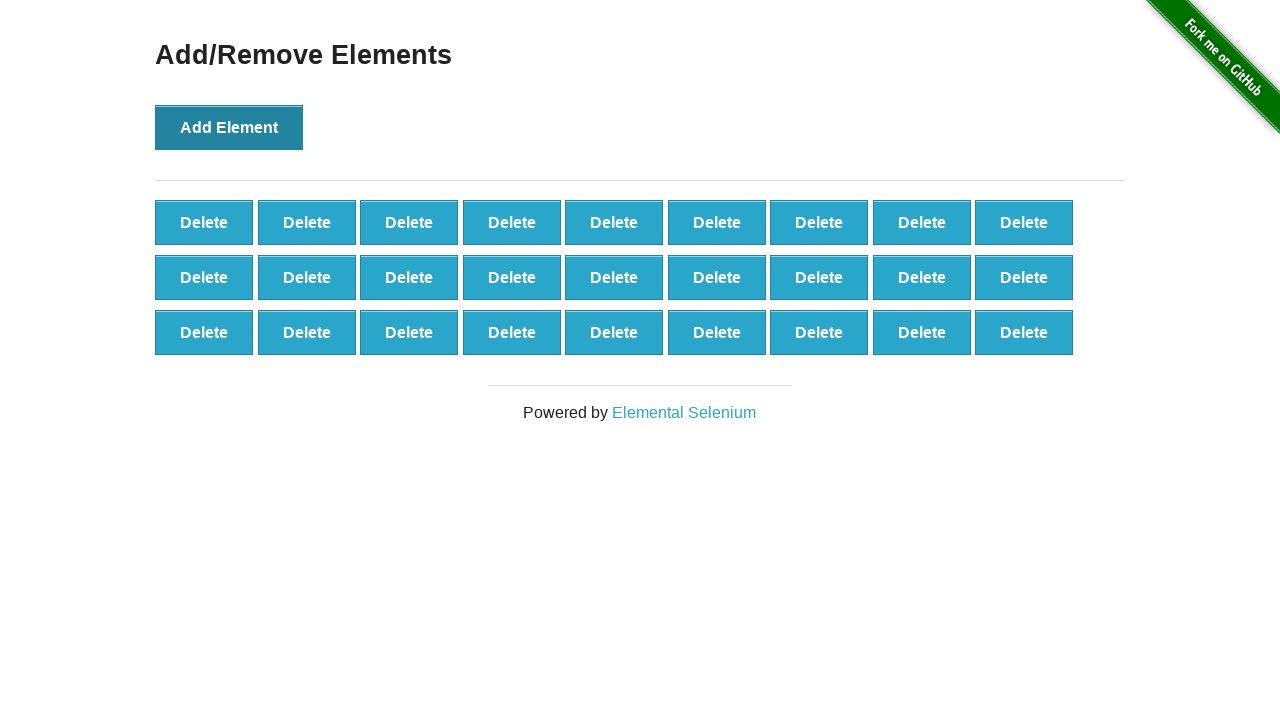

Clicked 'Add Element' button (iteration 28/100) at (229, 127) on button[onclick='addElement()']
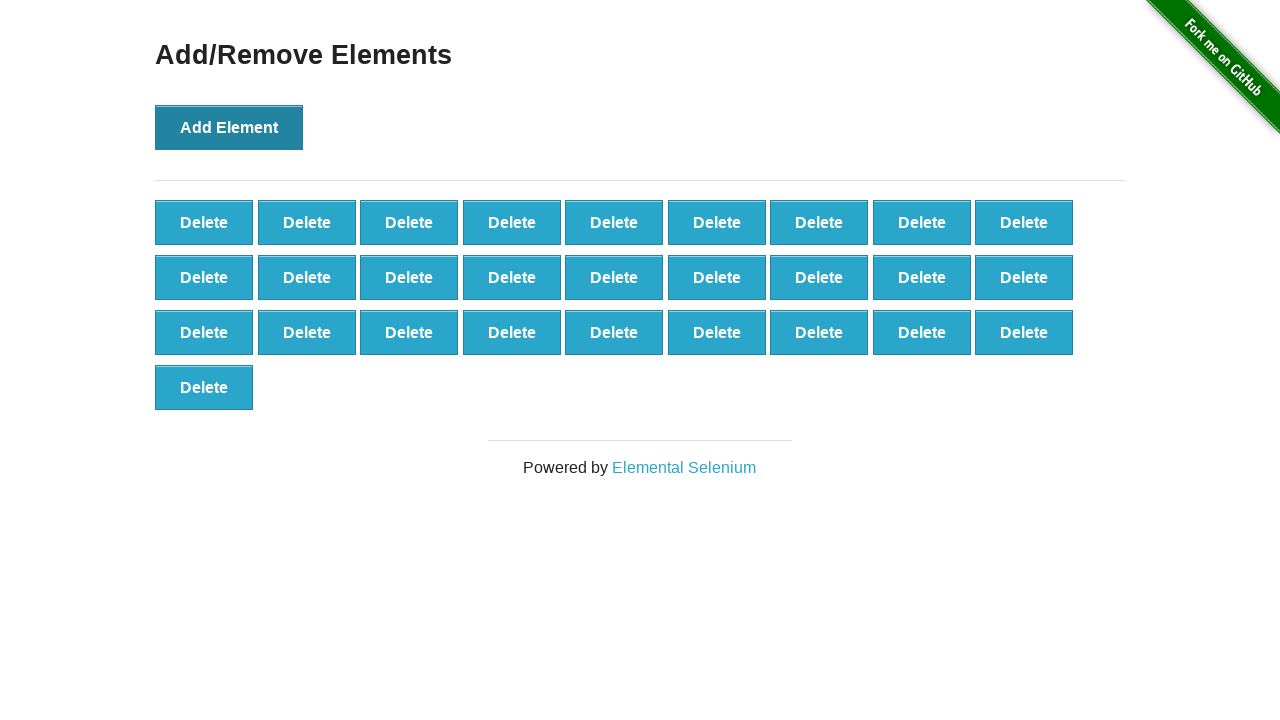

Clicked 'Add Element' button (iteration 29/100) at (229, 127) on button[onclick='addElement()']
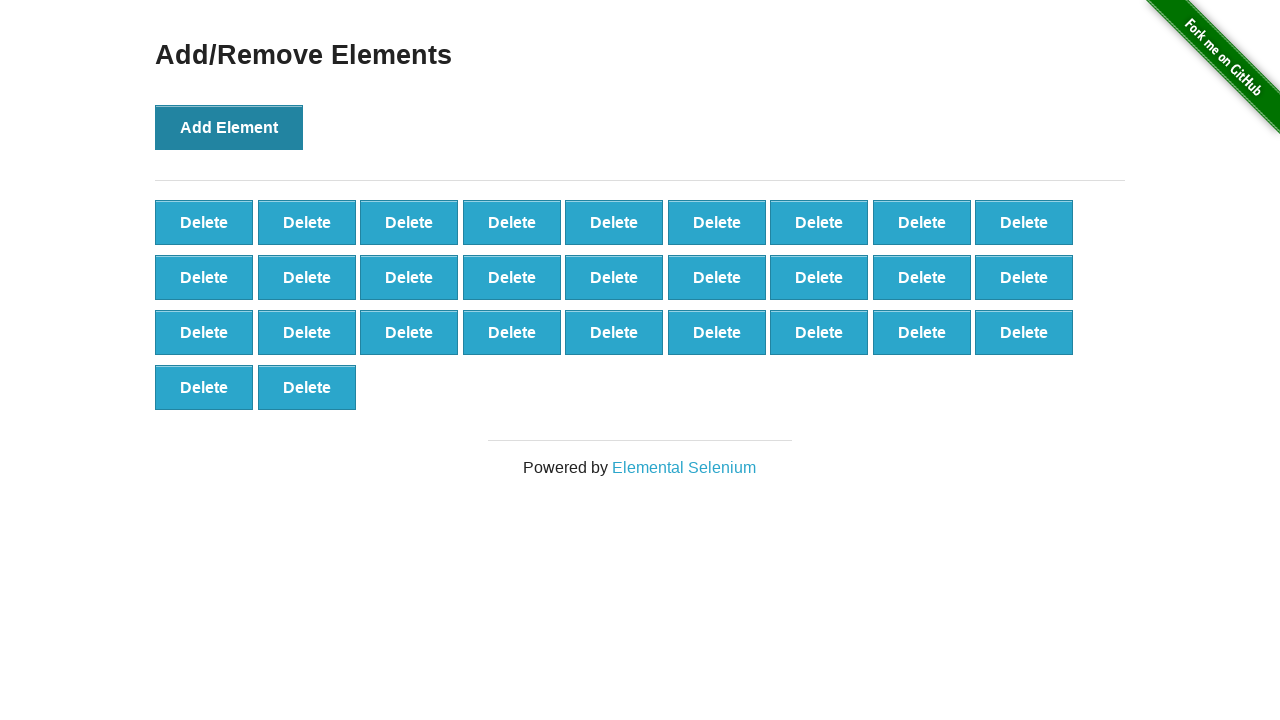

Clicked 'Add Element' button (iteration 30/100) at (229, 127) on button[onclick='addElement()']
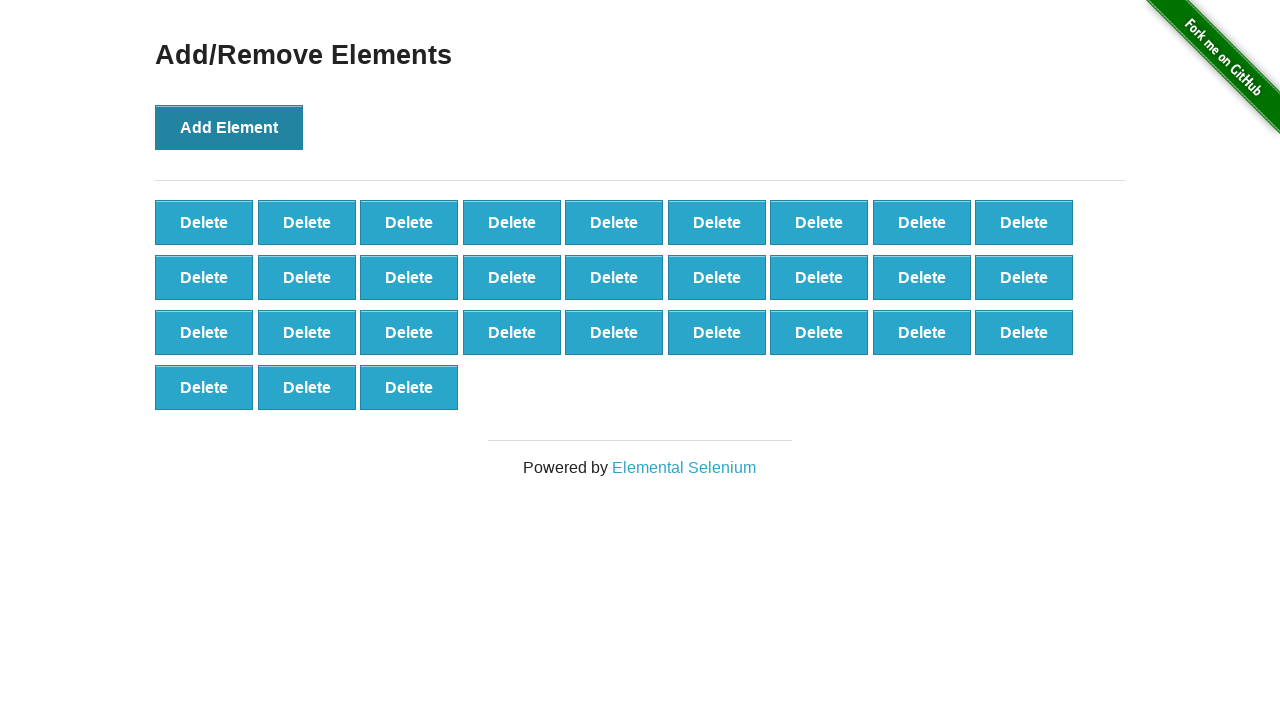

Clicked 'Add Element' button (iteration 31/100) at (229, 127) on button[onclick='addElement()']
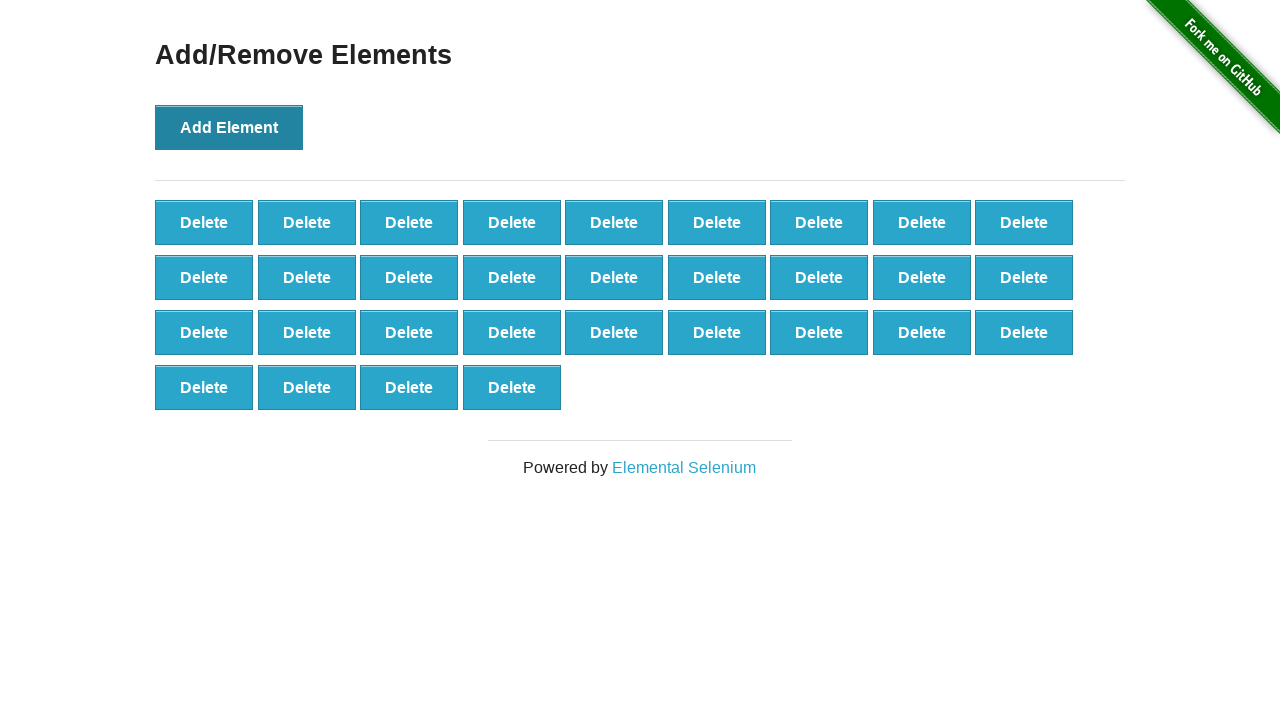

Clicked 'Add Element' button (iteration 32/100) at (229, 127) on button[onclick='addElement()']
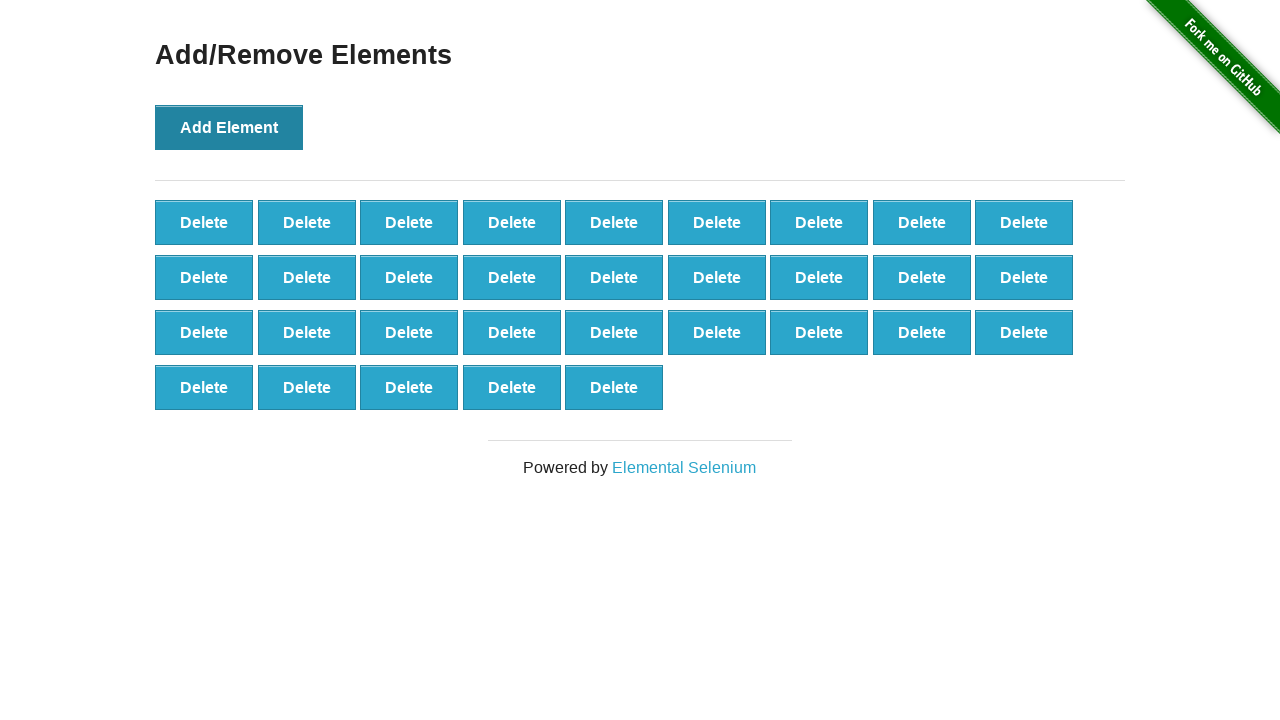

Clicked 'Add Element' button (iteration 33/100) at (229, 127) on button[onclick='addElement()']
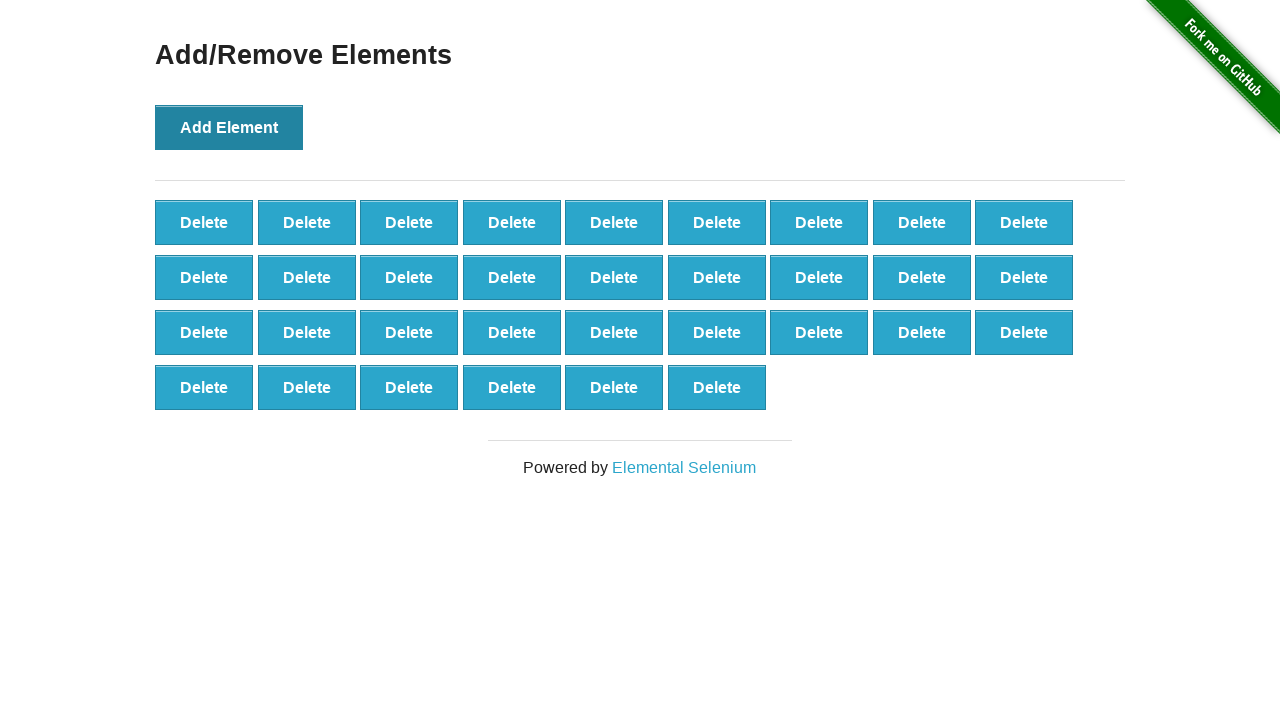

Clicked 'Add Element' button (iteration 34/100) at (229, 127) on button[onclick='addElement()']
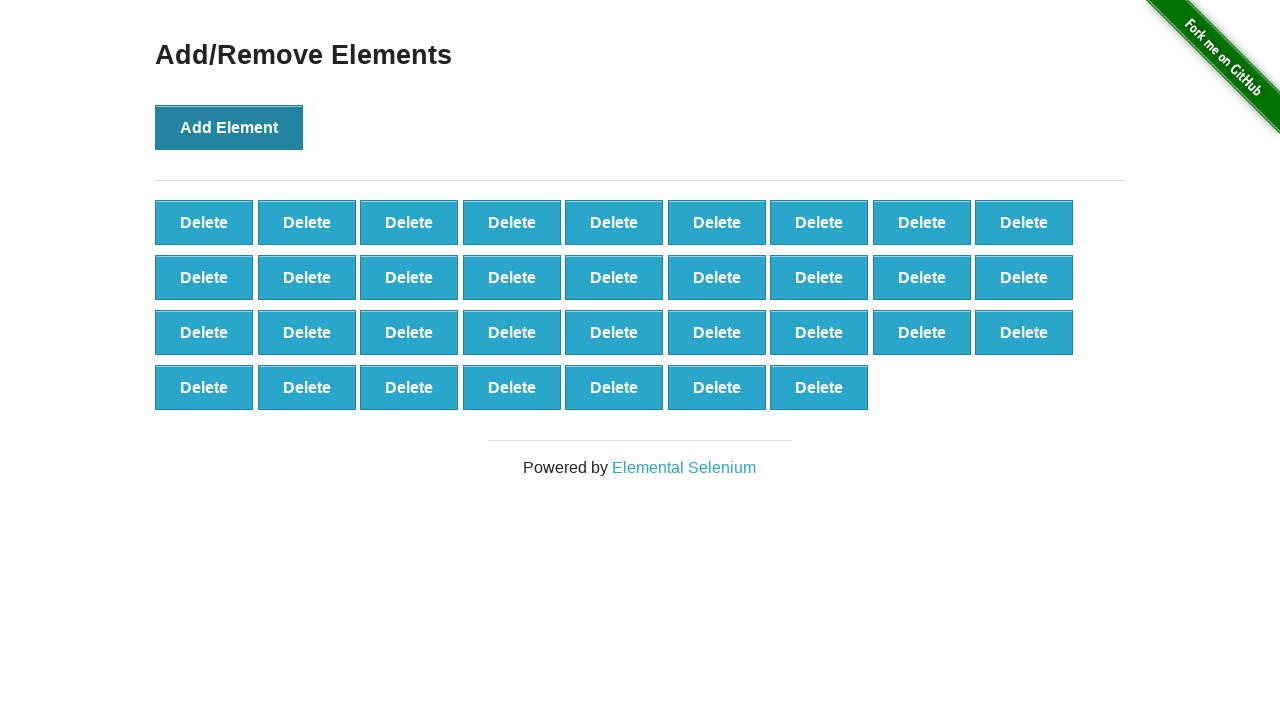

Clicked 'Add Element' button (iteration 35/100) at (229, 127) on button[onclick='addElement()']
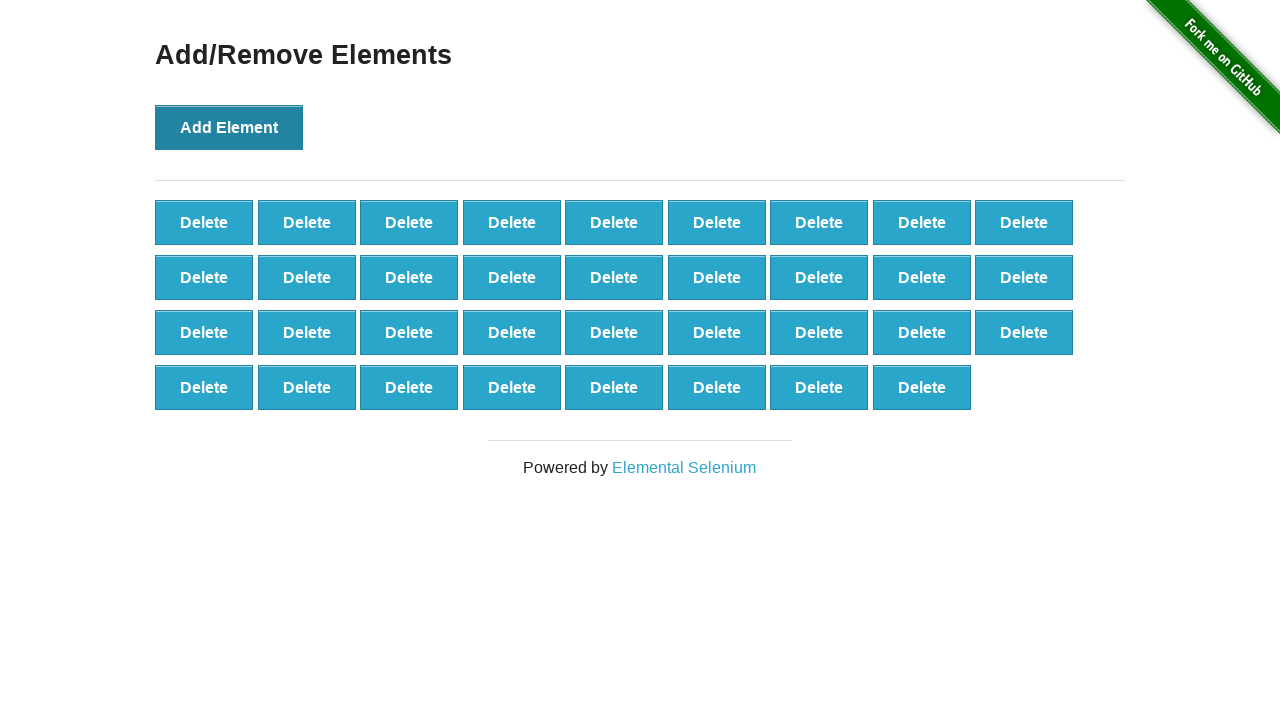

Clicked 'Add Element' button (iteration 36/100) at (229, 127) on button[onclick='addElement()']
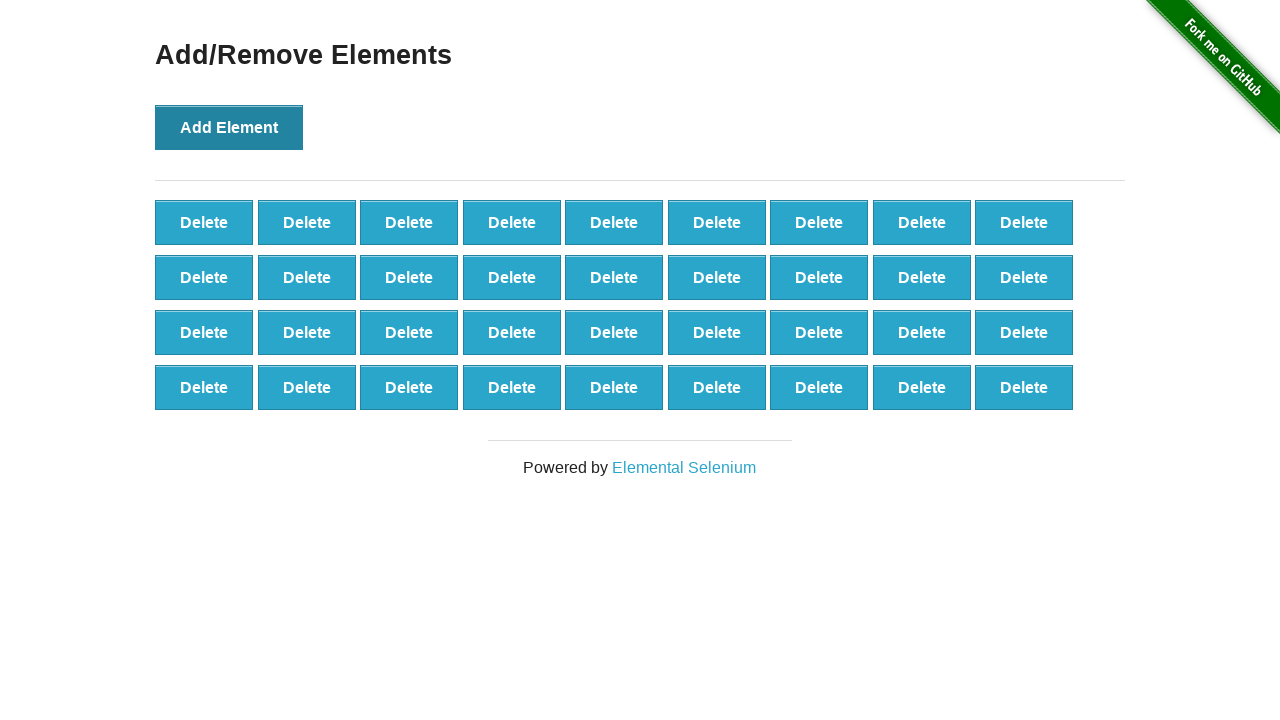

Clicked 'Add Element' button (iteration 37/100) at (229, 127) on button[onclick='addElement()']
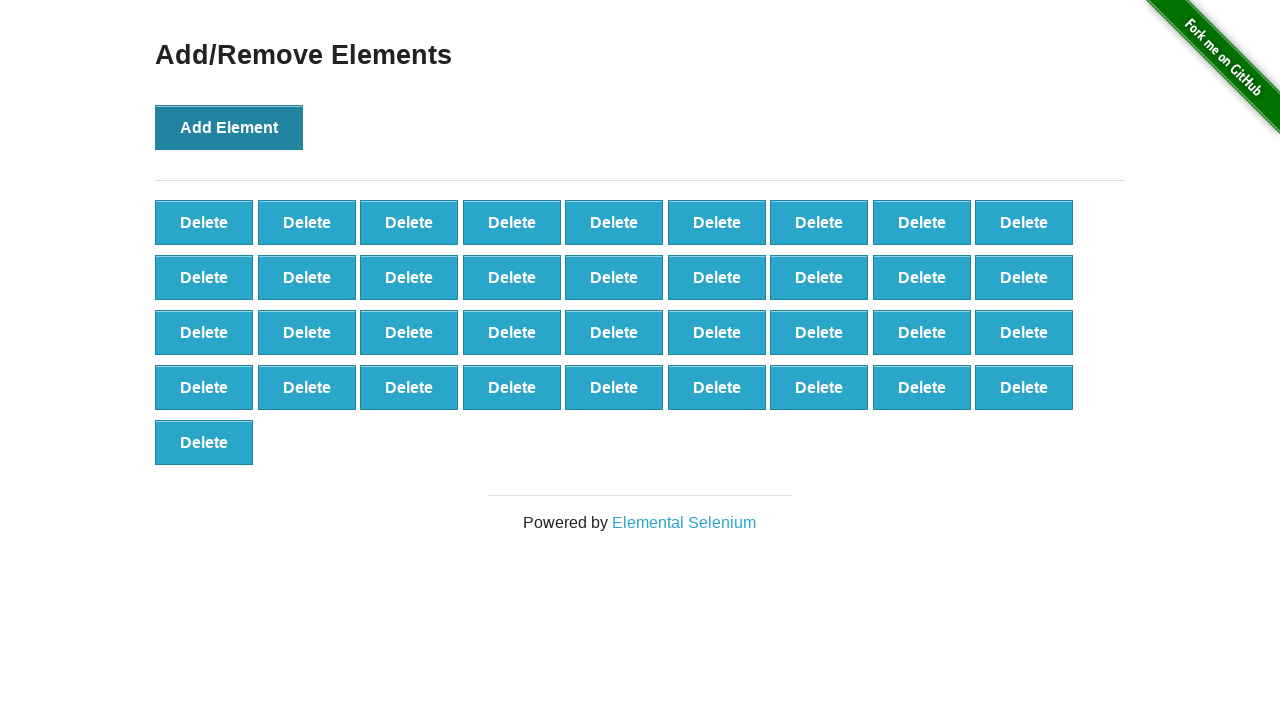

Clicked 'Add Element' button (iteration 38/100) at (229, 127) on button[onclick='addElement()']
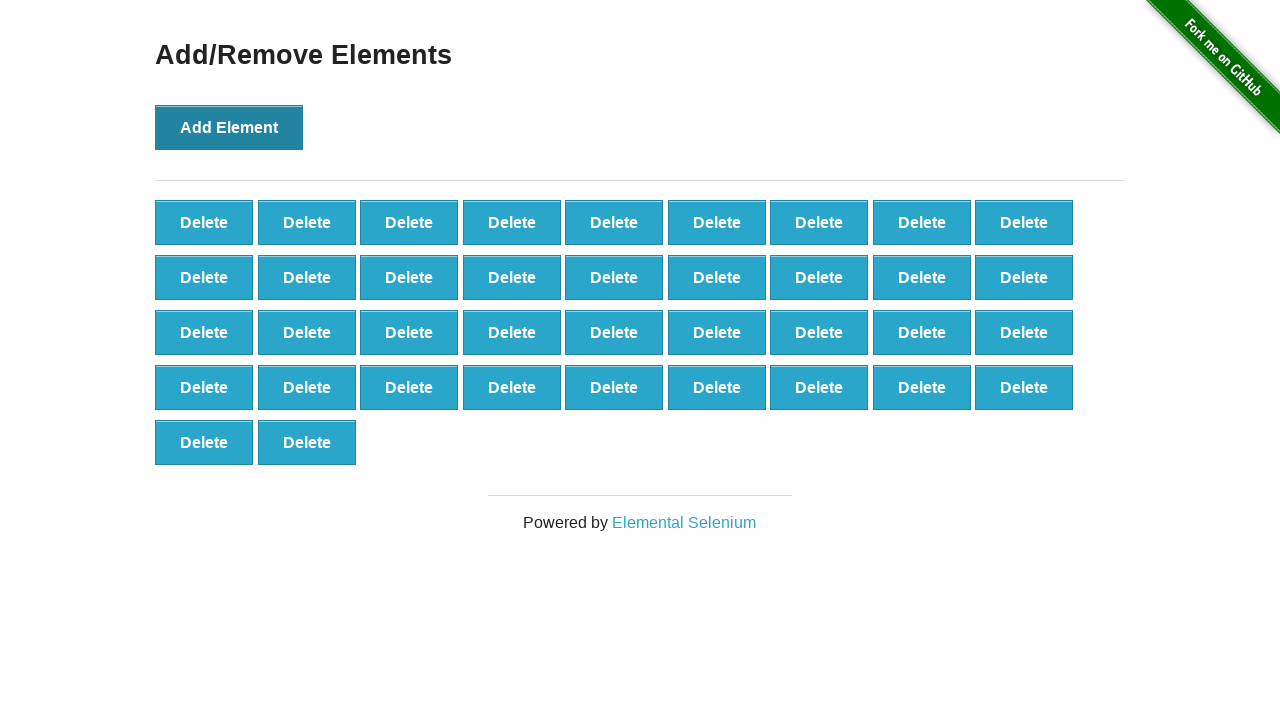

Clicked 'Add Element' button (iteration 39/100) at (229, 127) on button[onclick='addElement()']
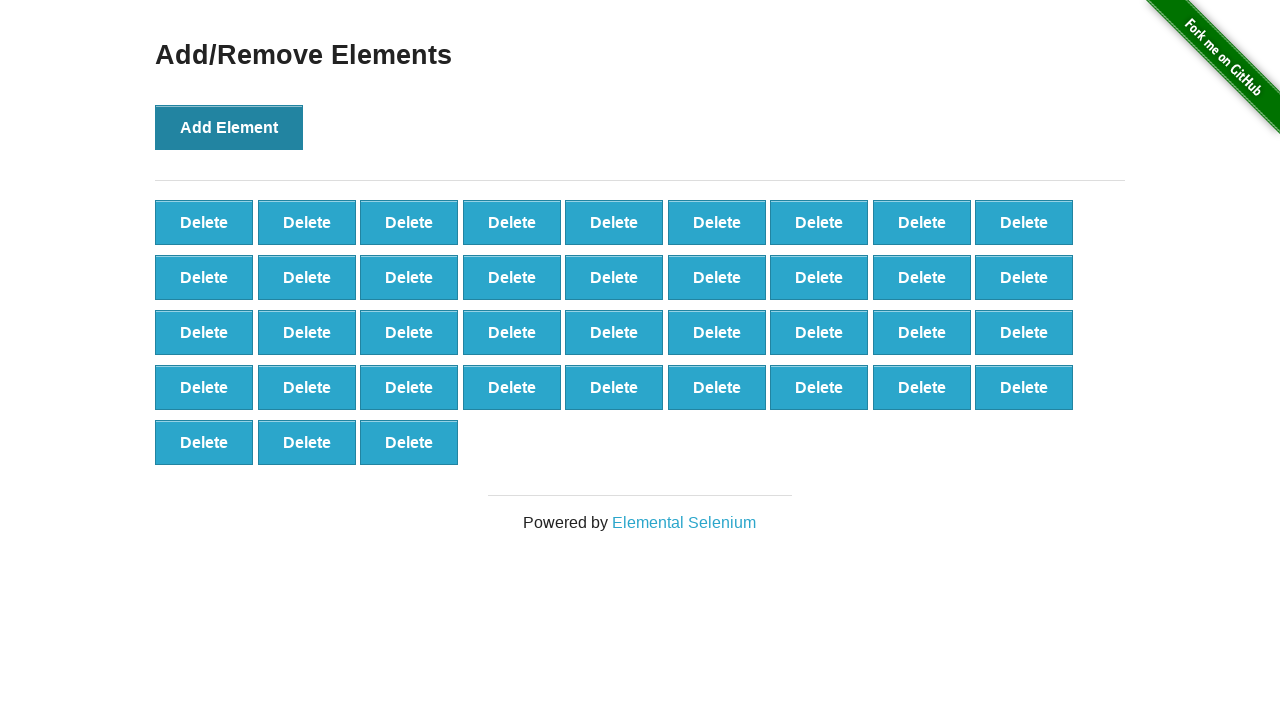

Clicked 'Add Element' button (iteration 40/100) at (229, 127) on button[onclick='addElement()']
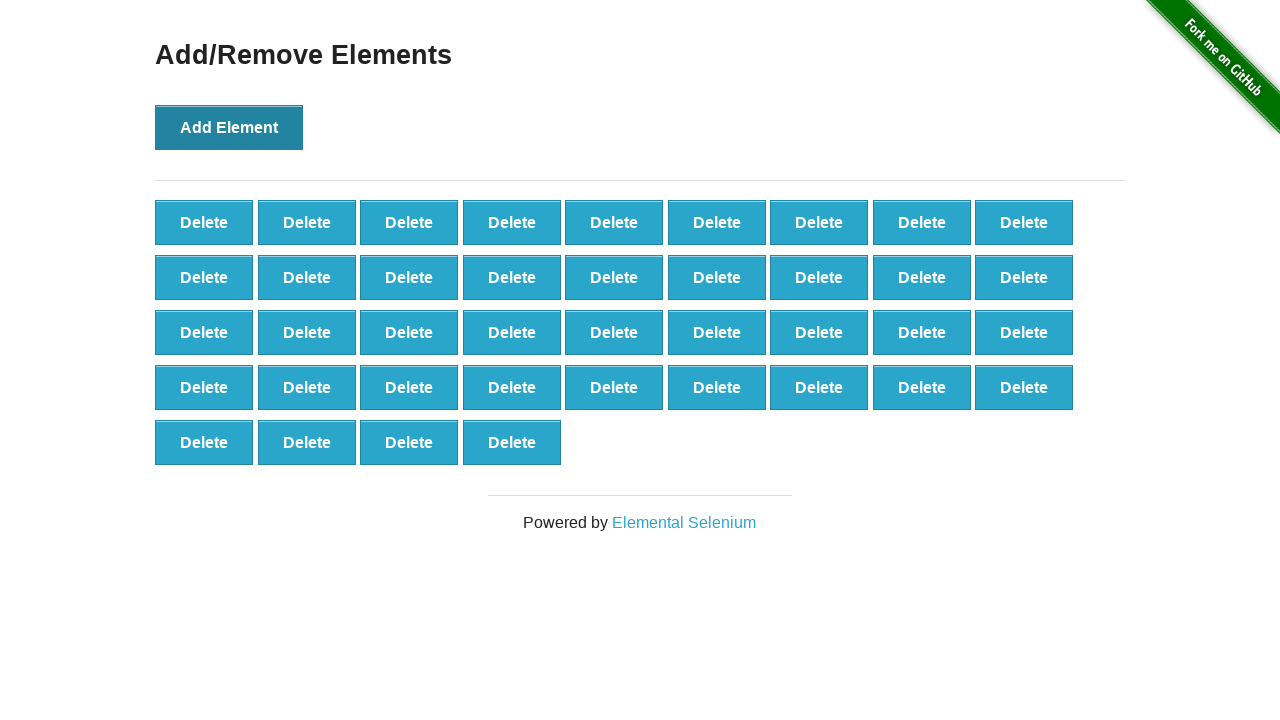

Clicked 'Add Element' button (iteration 41/100) at (229, 127) on button[onclick='addElement()']
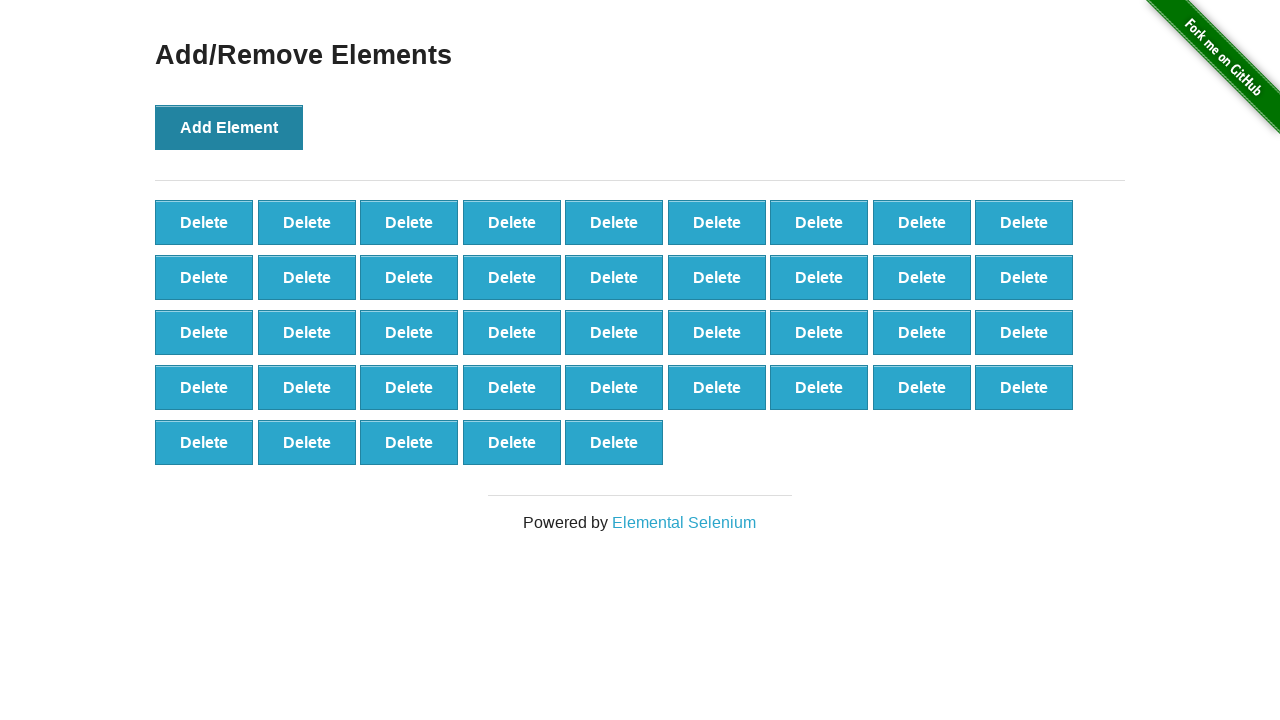

Clicked 'Add Element' button (iteration 42/100) at (229, 127) on button[onclick='addElement()']
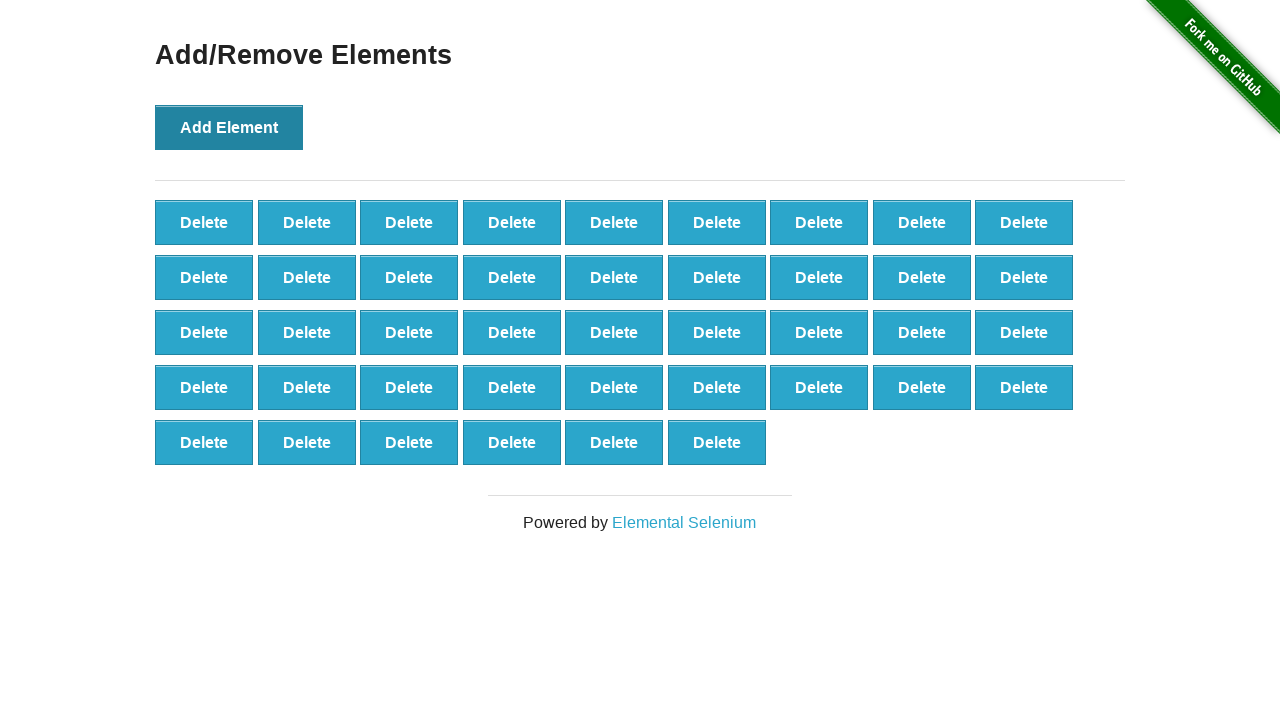

Clicked 'Add Element' button (iteration 43/100) at (229, 127) on button[onclick='addElement()']
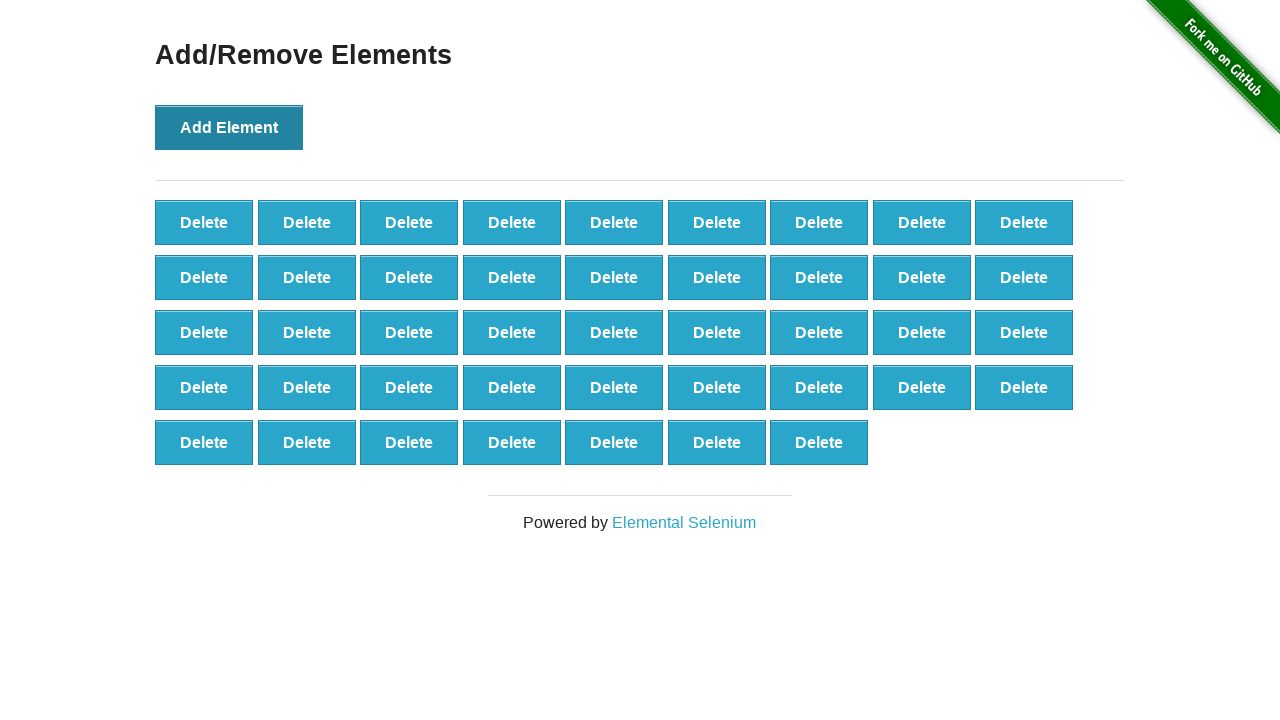

Clicked 'Add Element' button (iteration 44/100) at (229, 127) on button[onclick='addElement()']
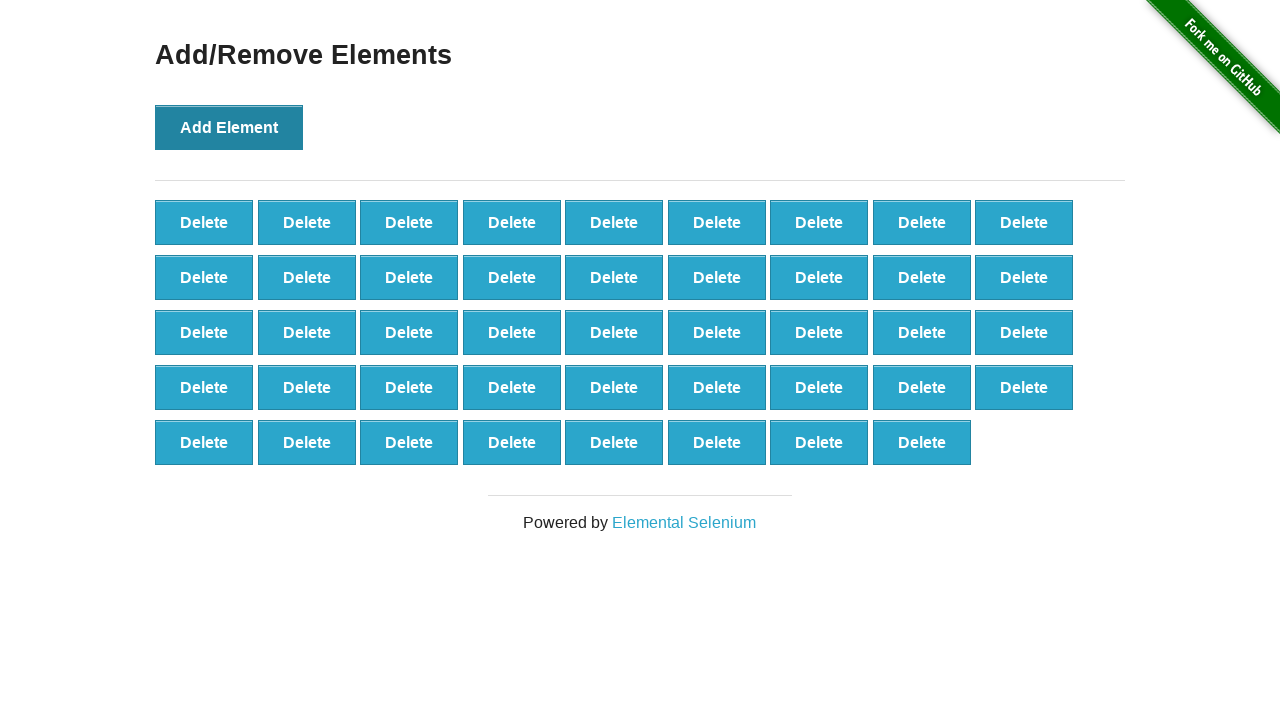

Clicked 'Add Element' button (iteration 45/100) at (229, 127) on button[onclick='addElement()']
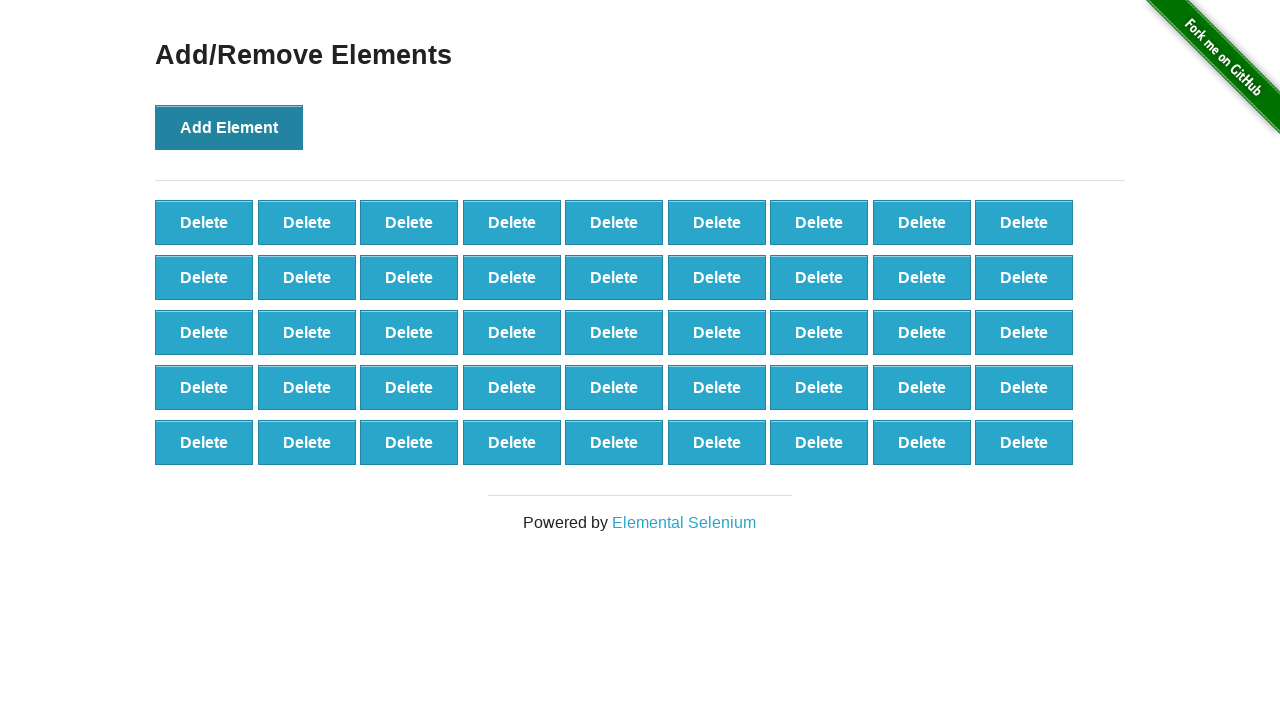

Clicked 'Add Element' button (iteration 46/100) at (229, 127) on button[onclick='addElement()']
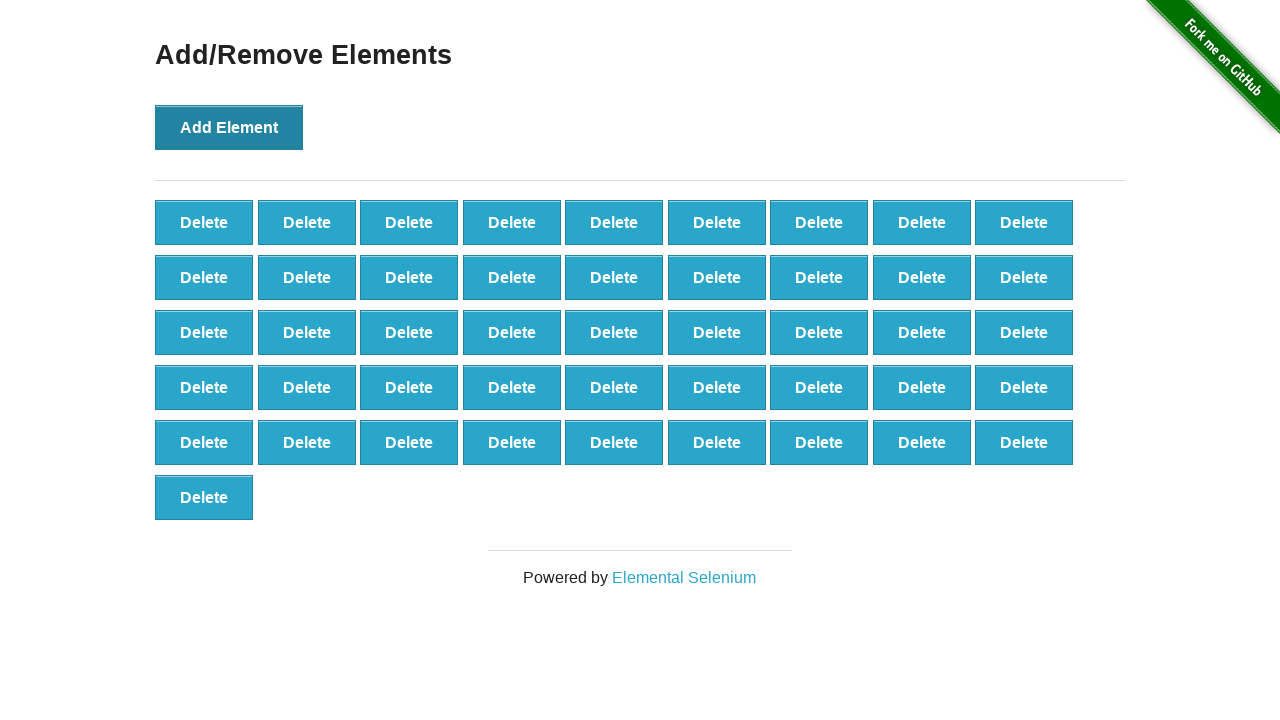

Clicked 'Add Element' button (iteration 47/100) at (229, 127) on button[onclick='addElement()']
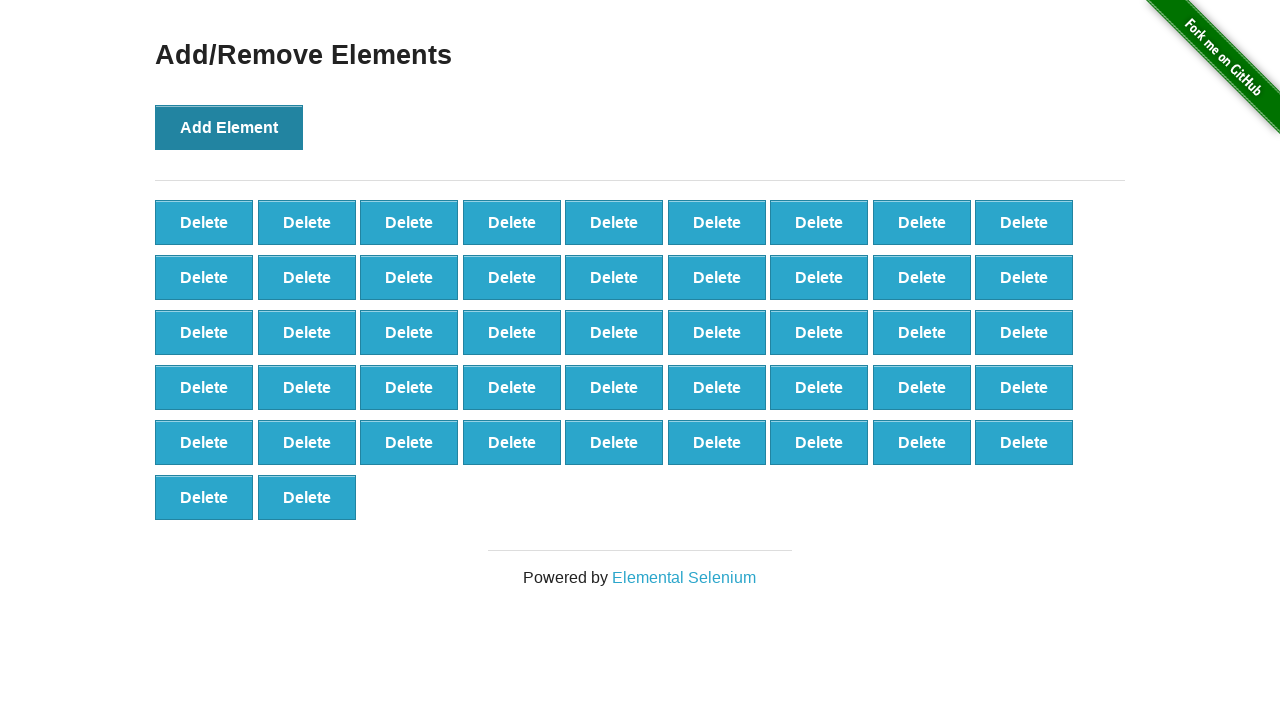

Clicked 'Add Element' button (iteration 48/100) at (229, 127) on button[onclick='addElement()']
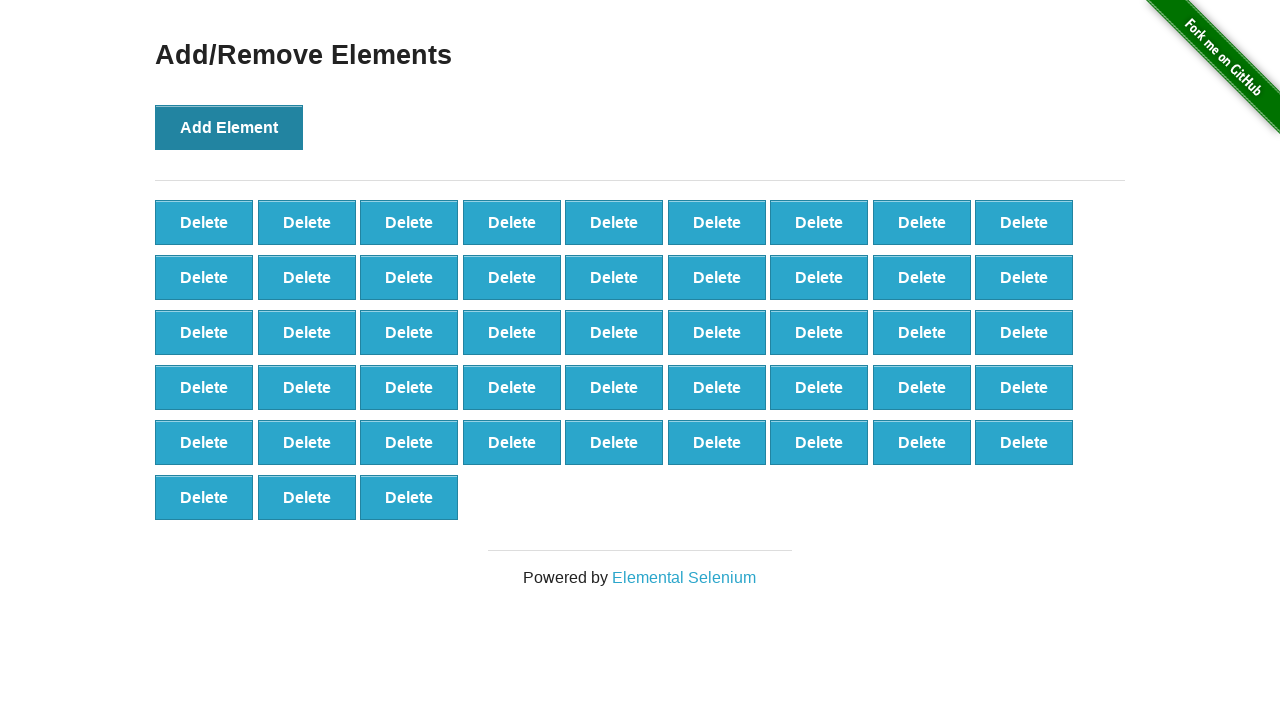

Clicked 'Add Element' button (iteration 49/100) at (229, 127) on button[onclick='addElement()']
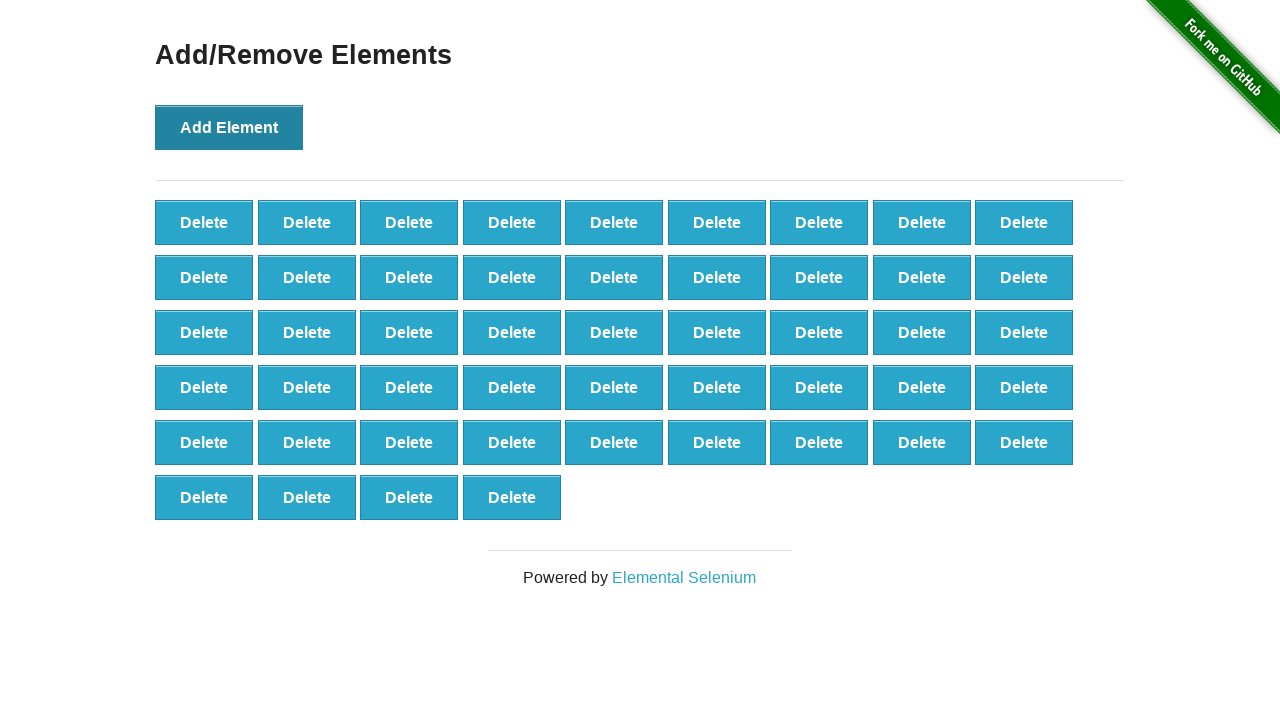

Clicked 'Add Element' button (iteration 50/100) at (229, 127) on button[onclick='addElement()']
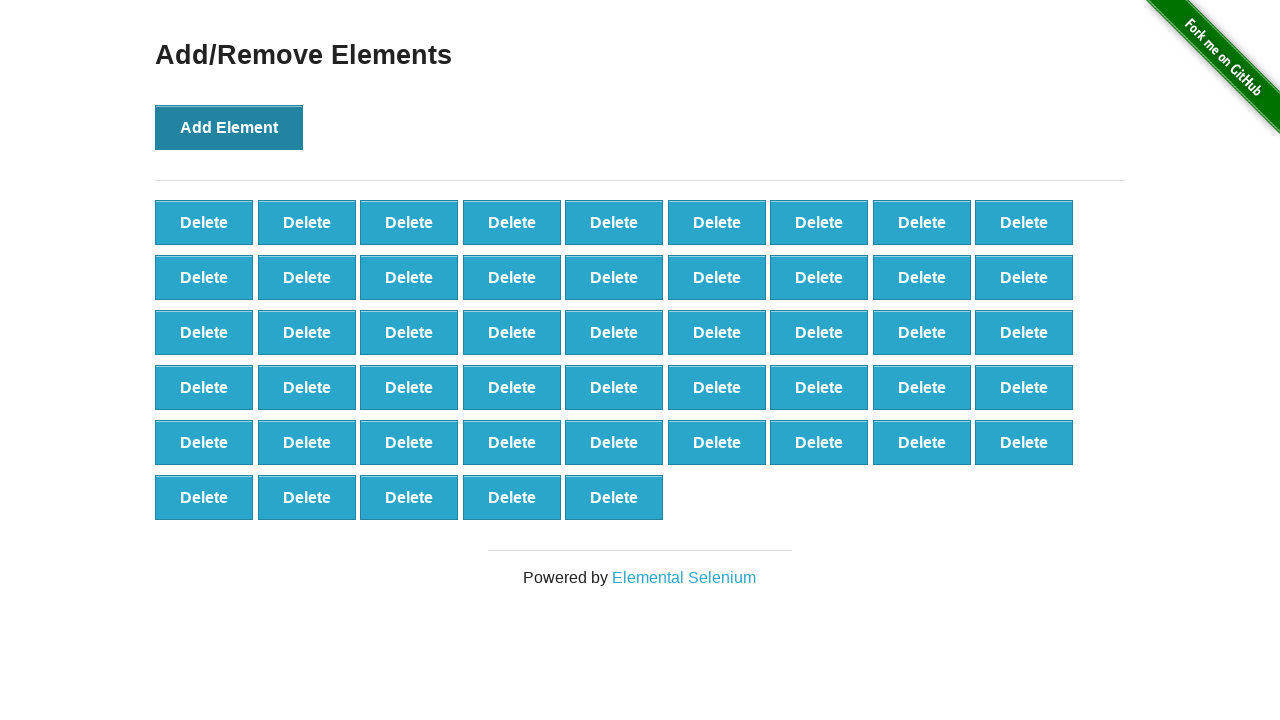

Clicked 'Add Element' button (iteration 51/100) at (229, 127) on button[onclick='addElement()']
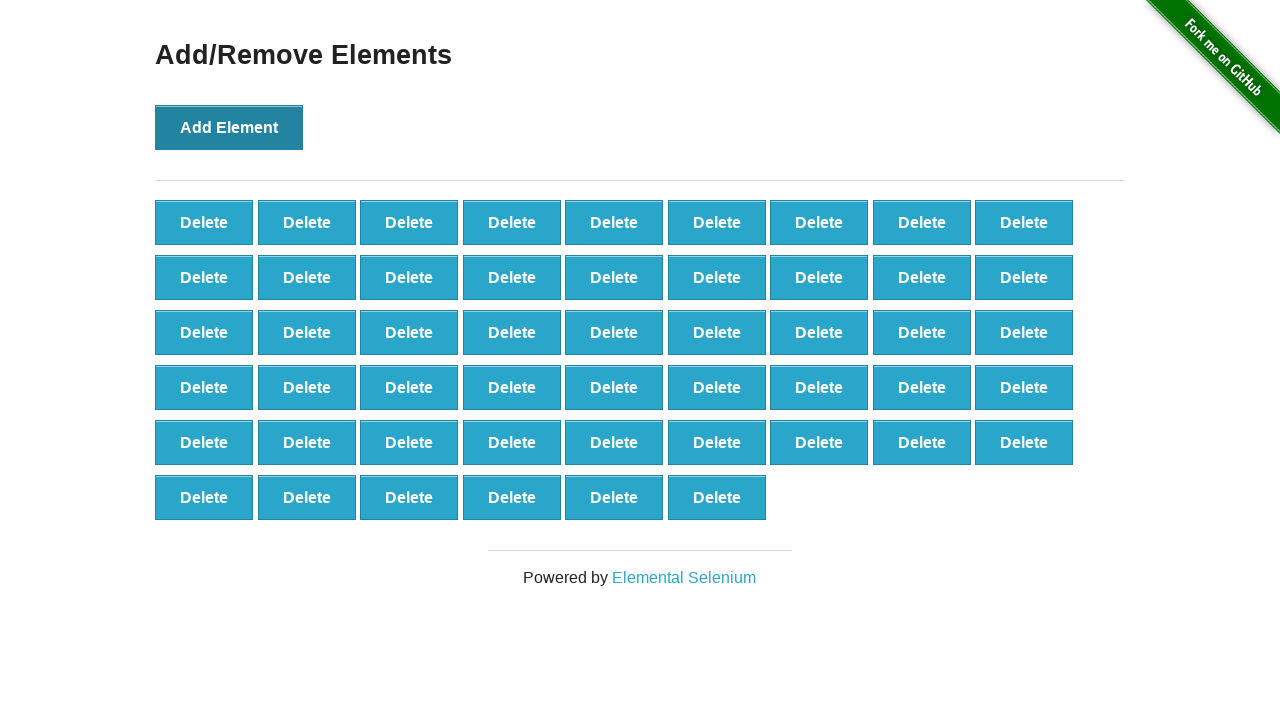

Clicked 'Add Element' button (iteration 52/100) at (229, 127) on button[onclick='addElement()']
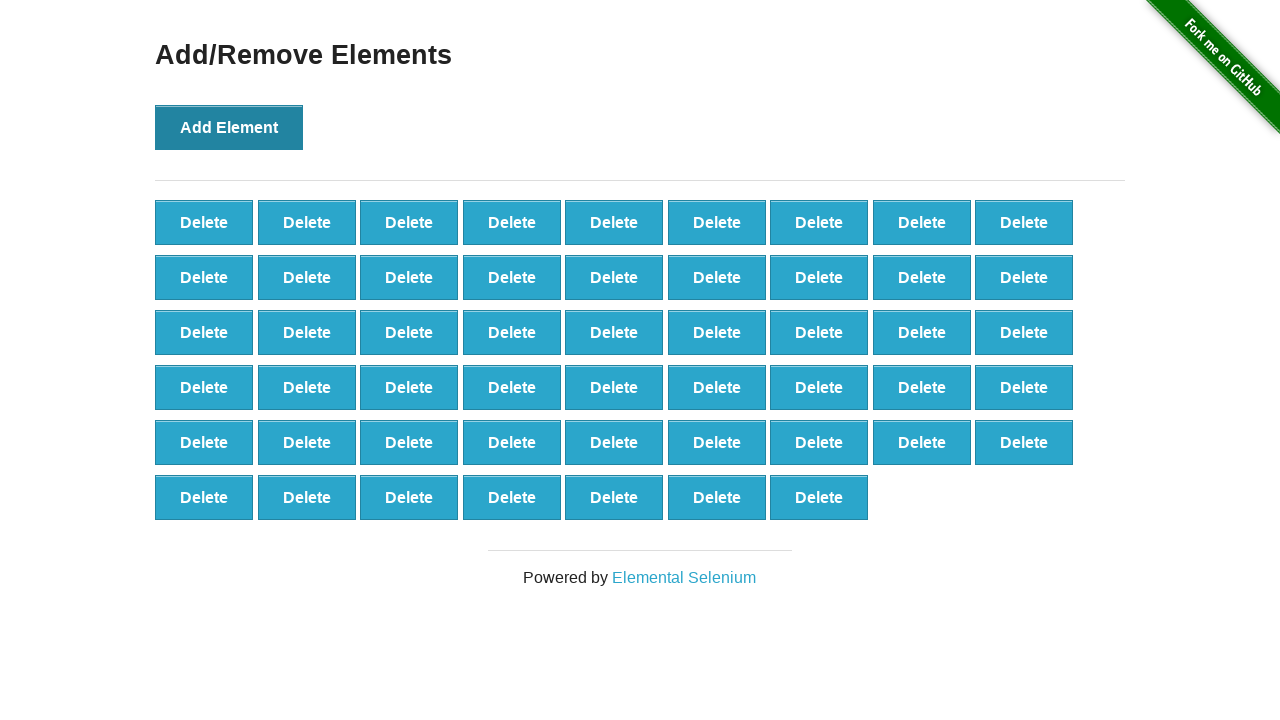

Clicked 'Add Element' button (iteration 53/100) at (229, 127) on button[onclick='addElement()']
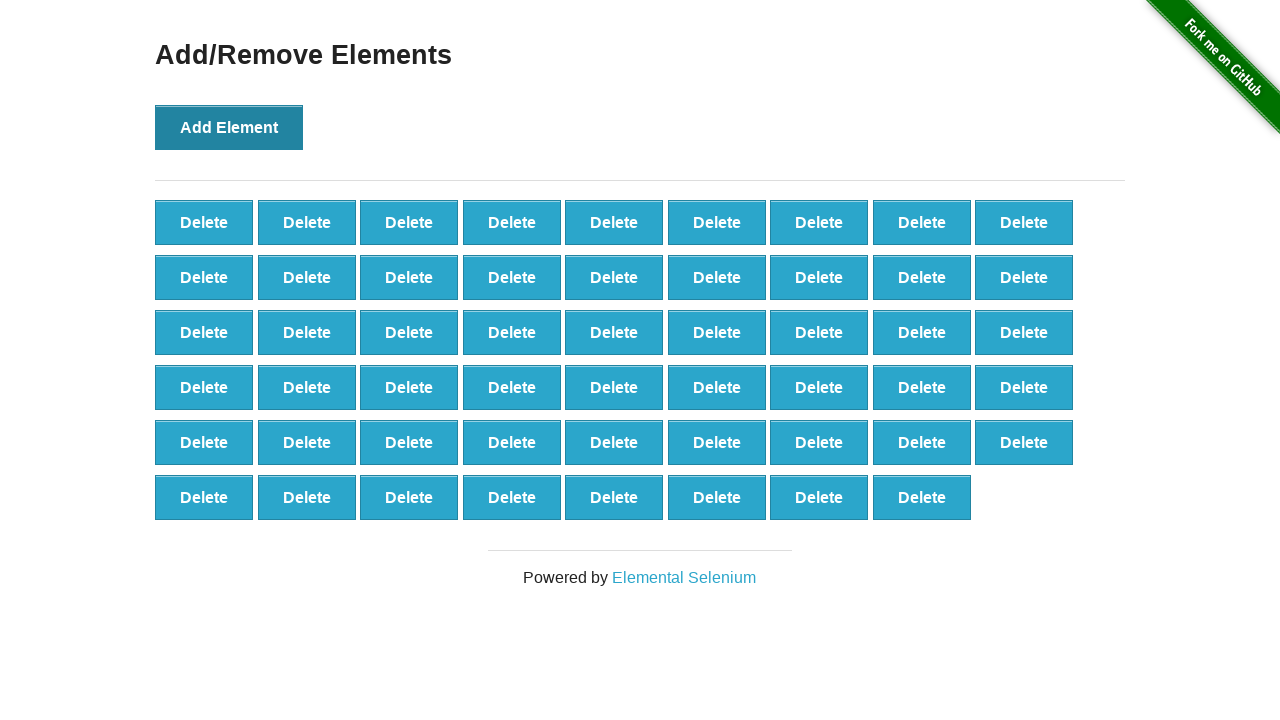

Clicked 'Add Element' button (iteration 54/100) at (229, 127) on button[onclick='addElement()']
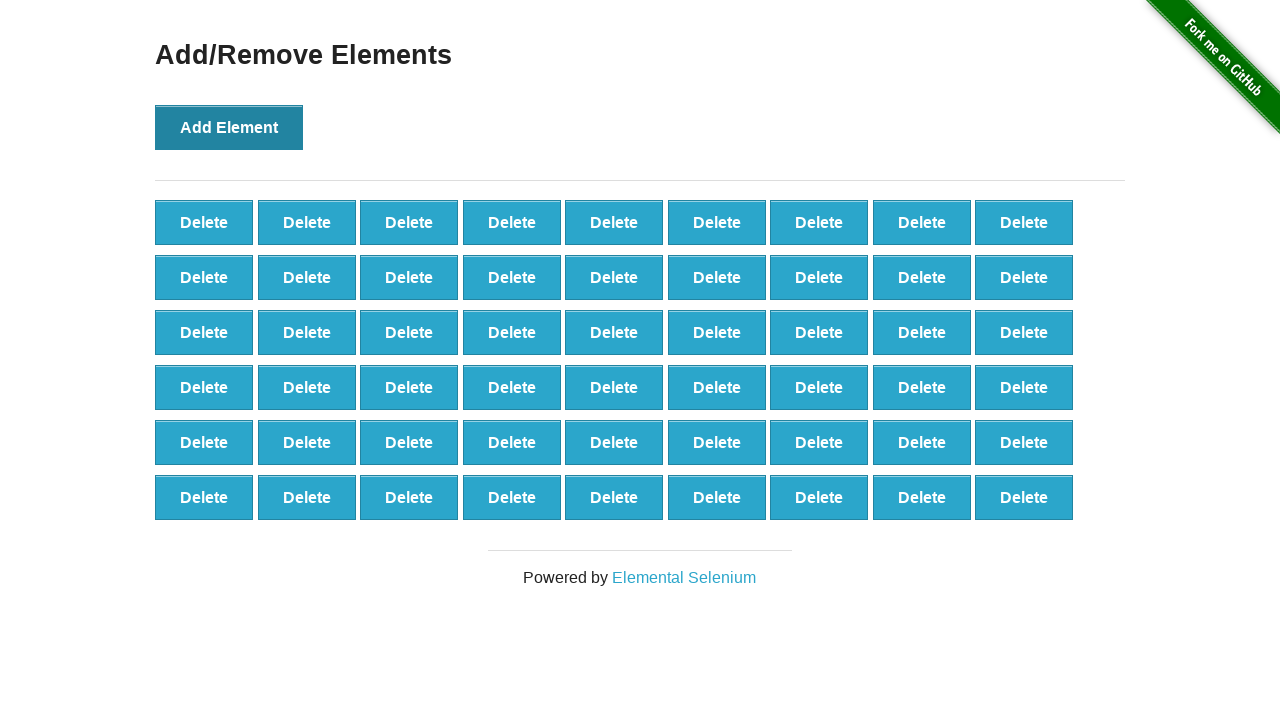

Clicked 'Add Element' button (iteration 55/100) at (229, 127) on button[onclick='addElement()']
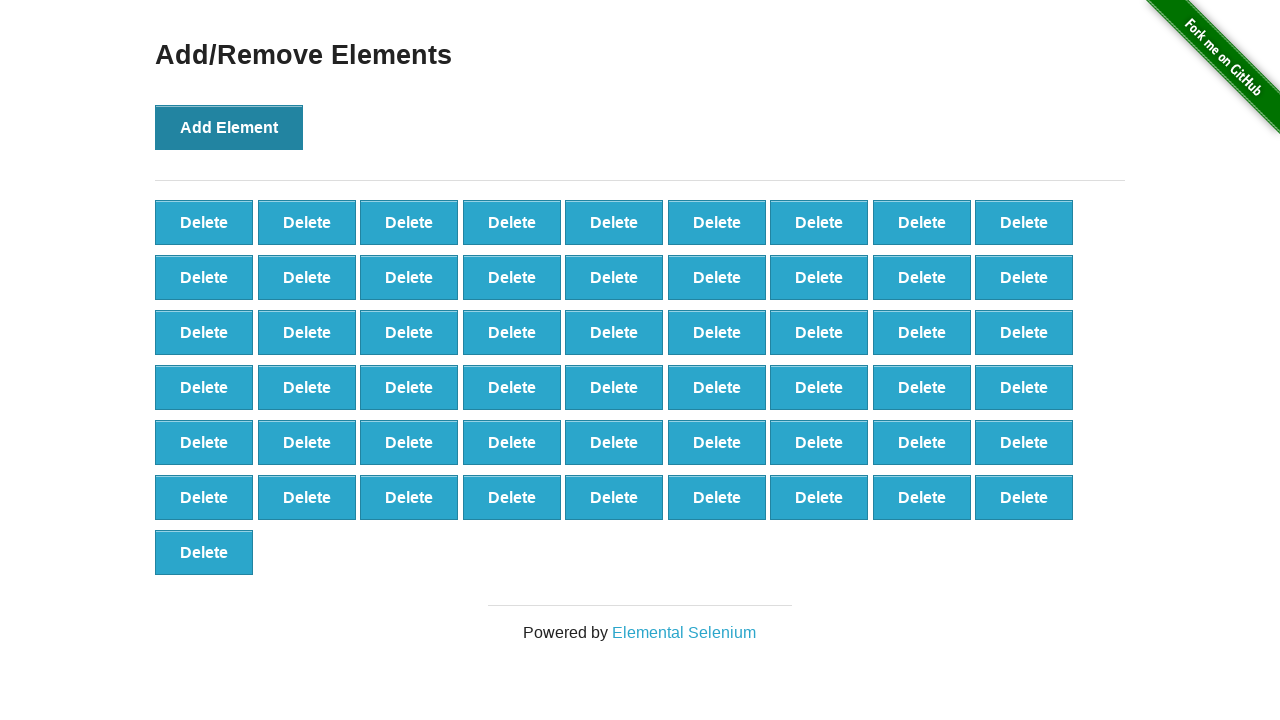

Clicked 'Add Element' button (iteration 56/100) at (229, 127) on button[onclick='addElement()']
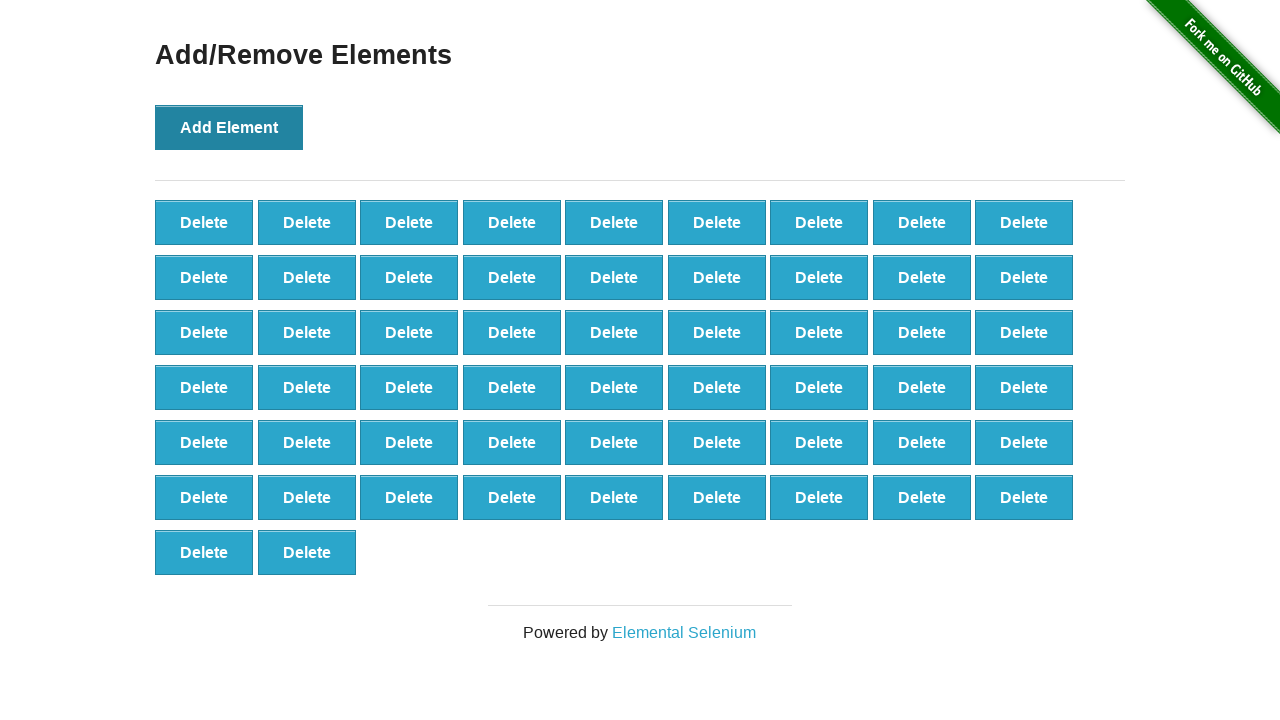

Clicked 'Add Element' button (iteration 57/100) at (229, 127) on button[onclick='addElement()']
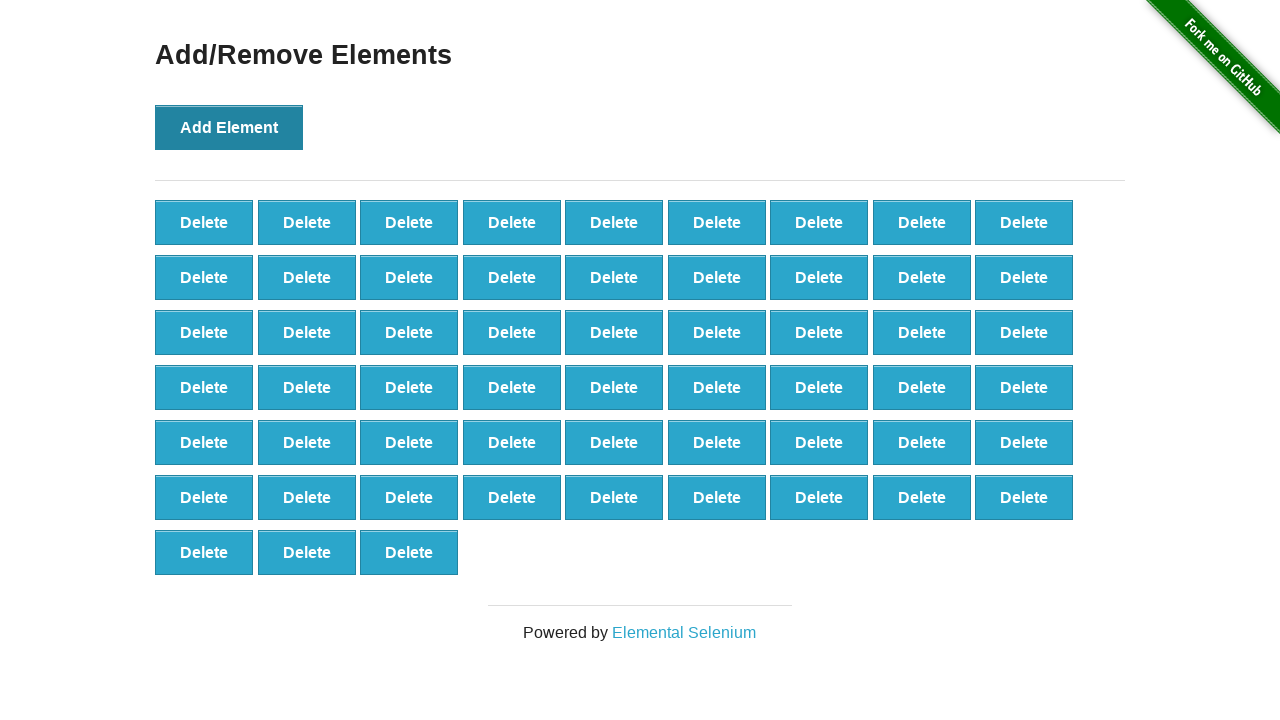

Clicked 'Add Element' button (iteration 58/100) at (229, 127) on button[onclick='addElement()']
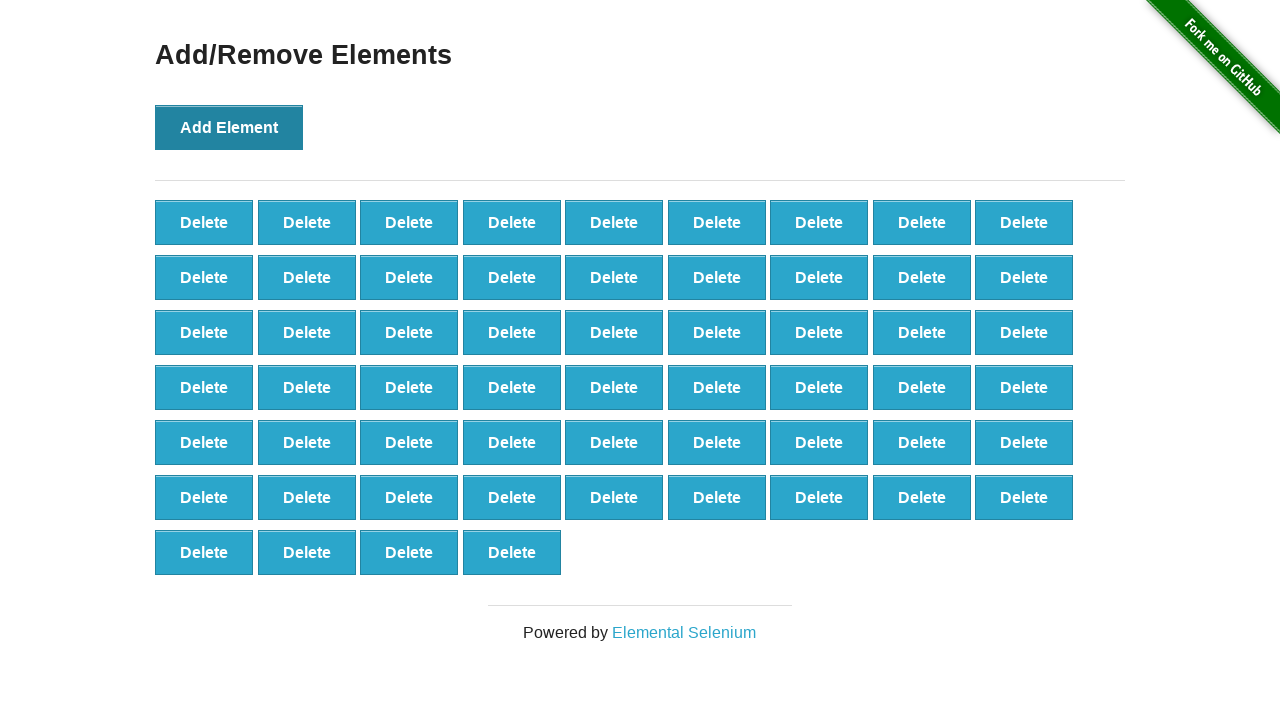

Clicked 'Add Element' button (iteration 59/100) at (229, 127) on button[onclick='addElement()']
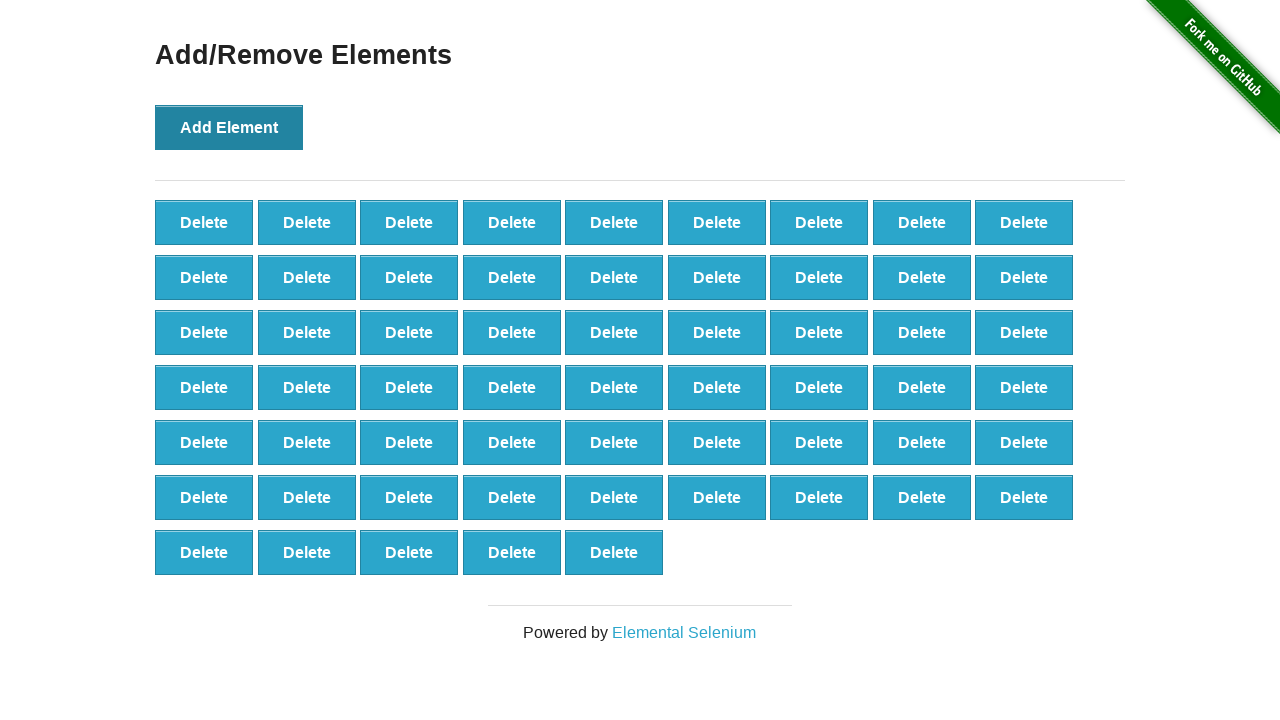

Clicked 'Add Element' button (iteration 60/100) at (229, 127) on button[onclick='addElement()']
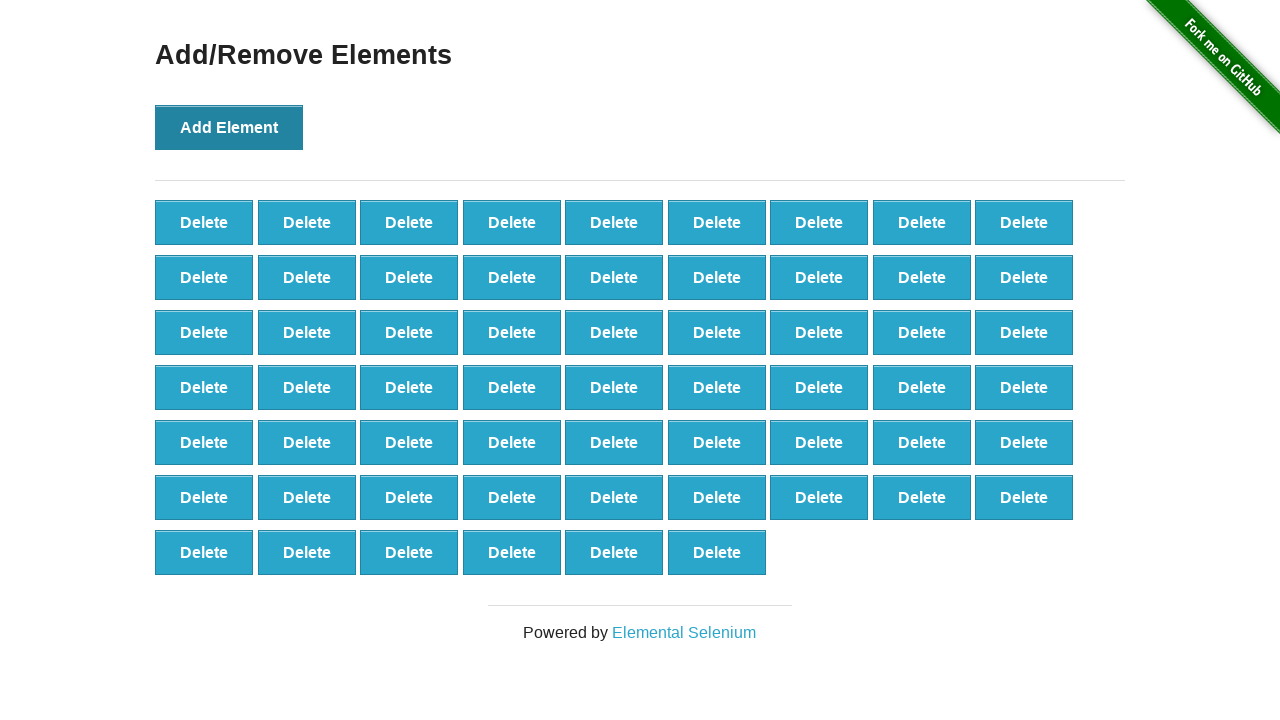

Clicked 'Add Element' button (iteration 61/100) at (229, 127) on button[onclick='addElement()']
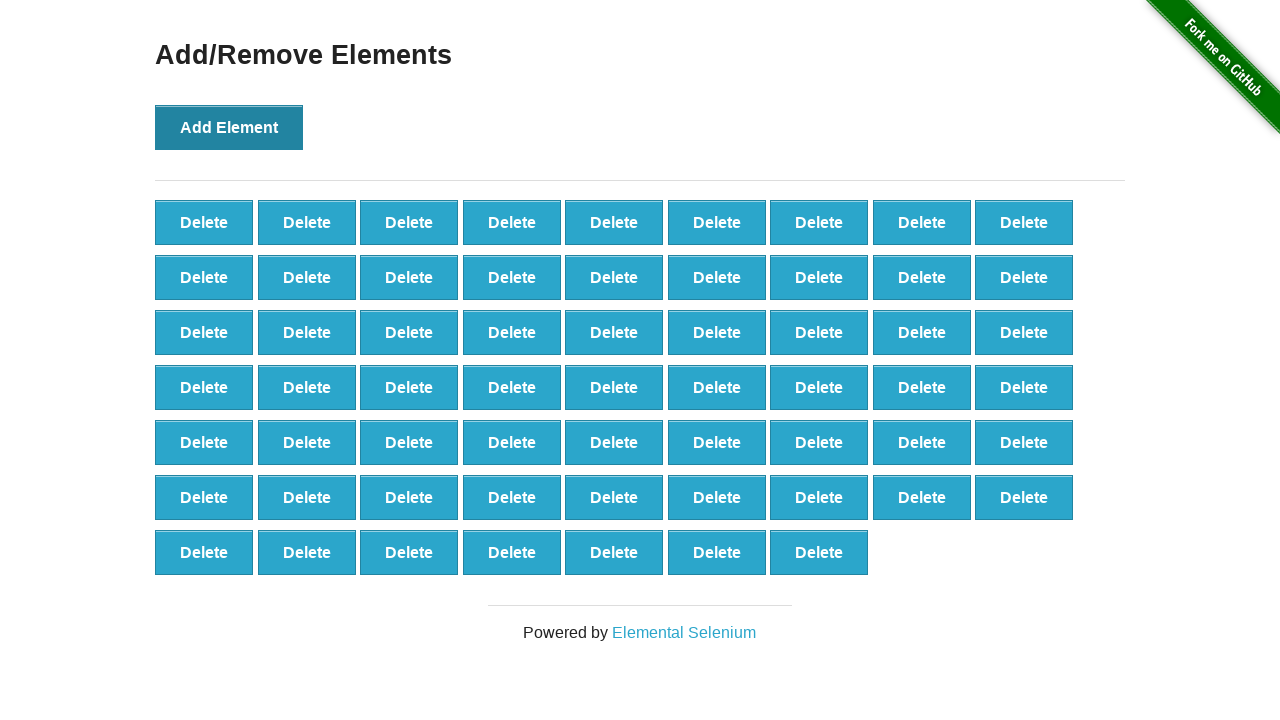

Clicked 'Add Element' button (iteration 62/100) at (229, 127) on button[onclick='addElement()']
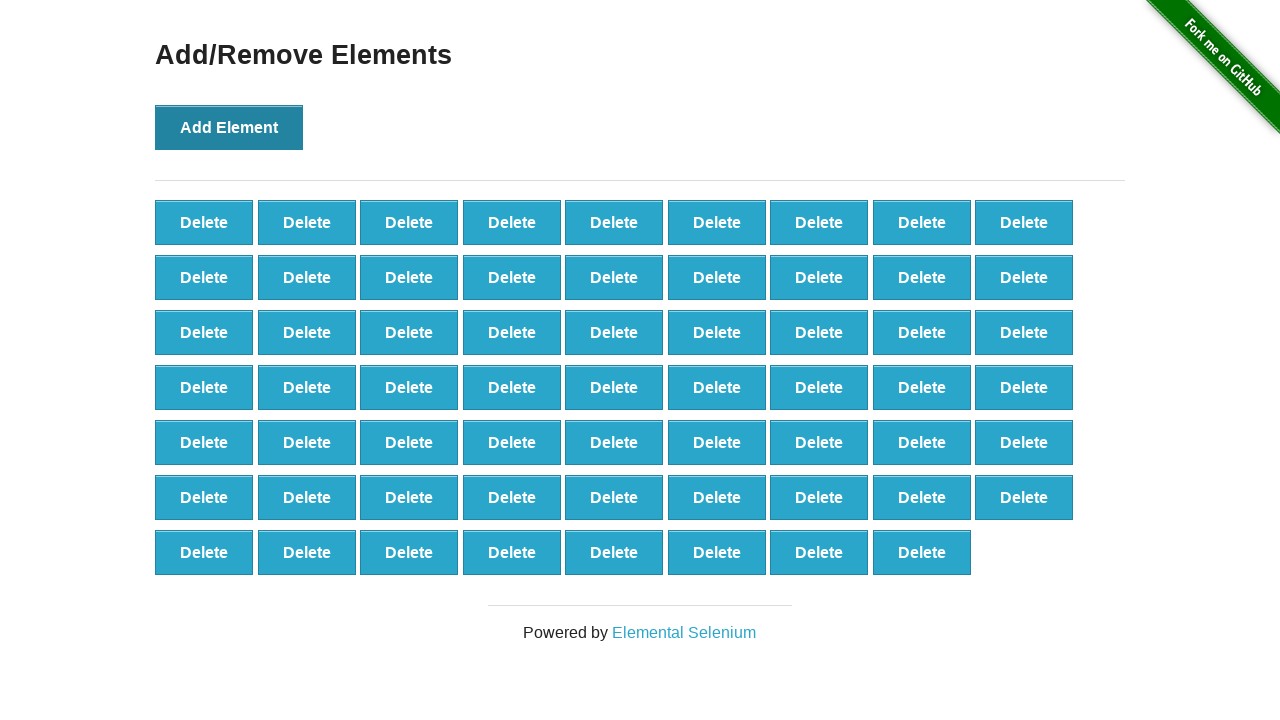

Clicked 'Add Element' button (iteration 63/100) at (229, 127) on button[onclick='addElement()']
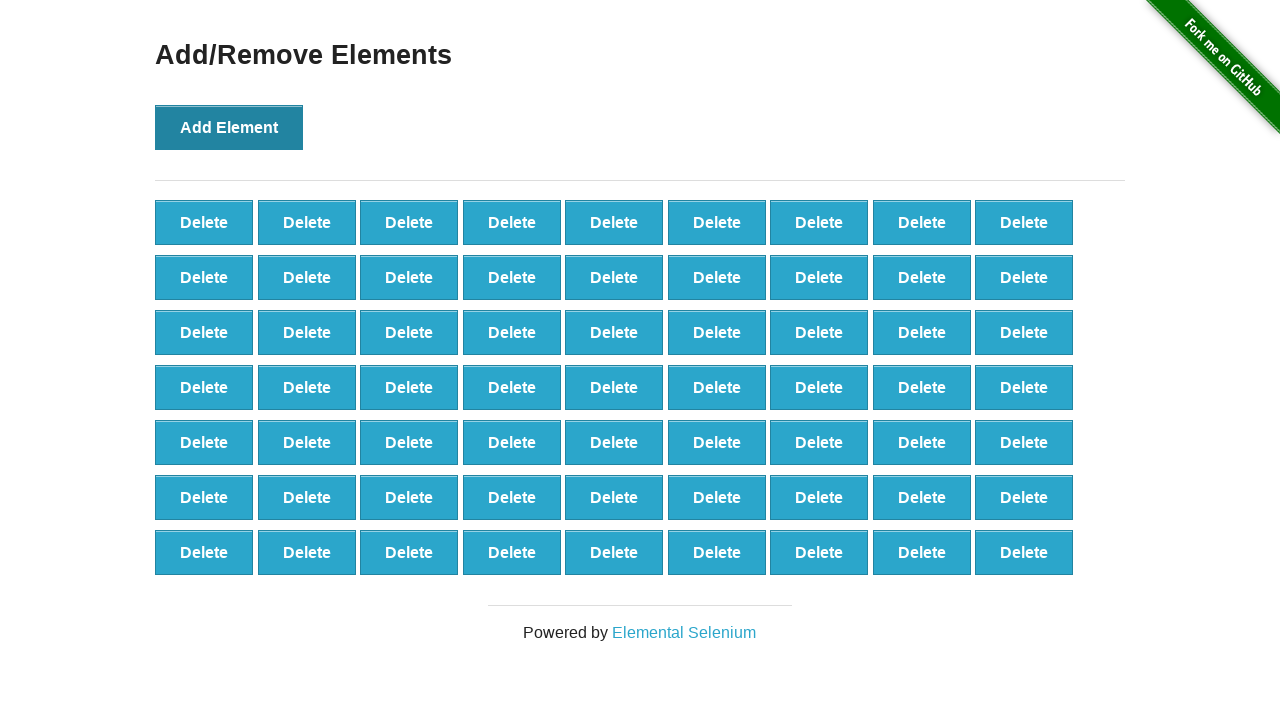

Clicked 'Add Element' button (iteration 64/100) at (229, 127) on button[onclick='addElement()']
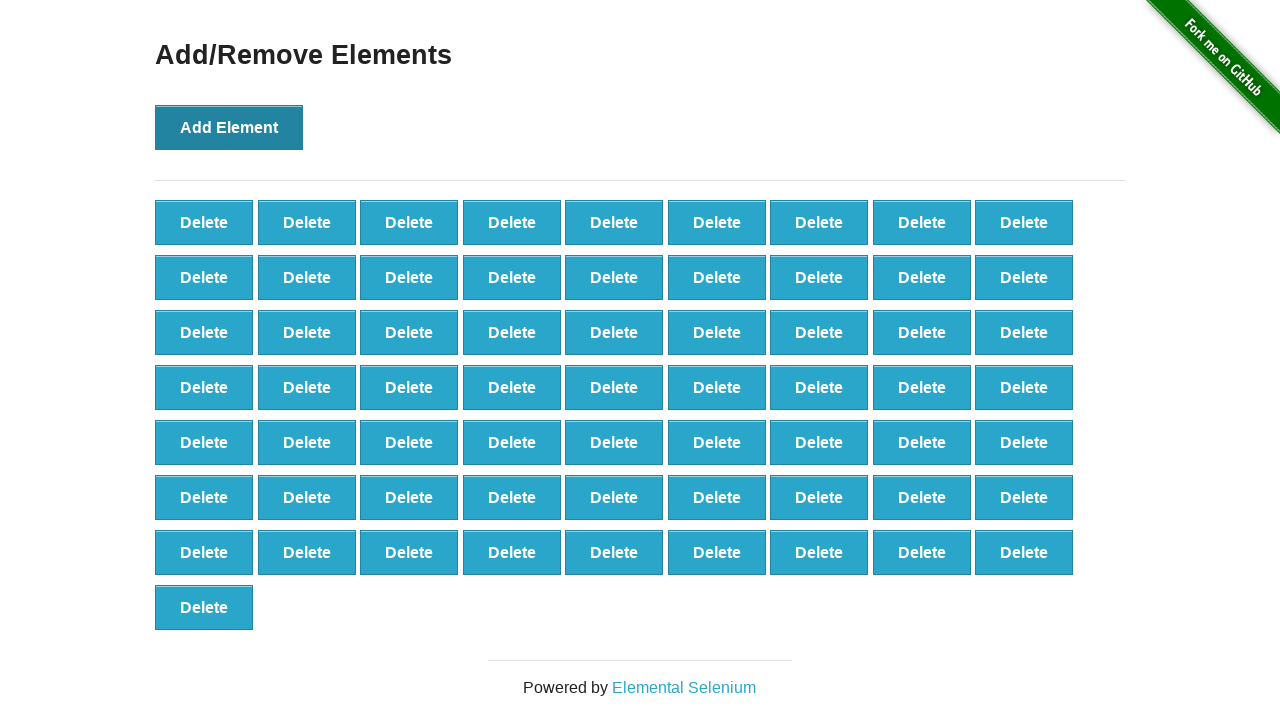

Clicked 'Add Element' button (iteration 65/100) at (229, 127) on button[onclick='addElement()']
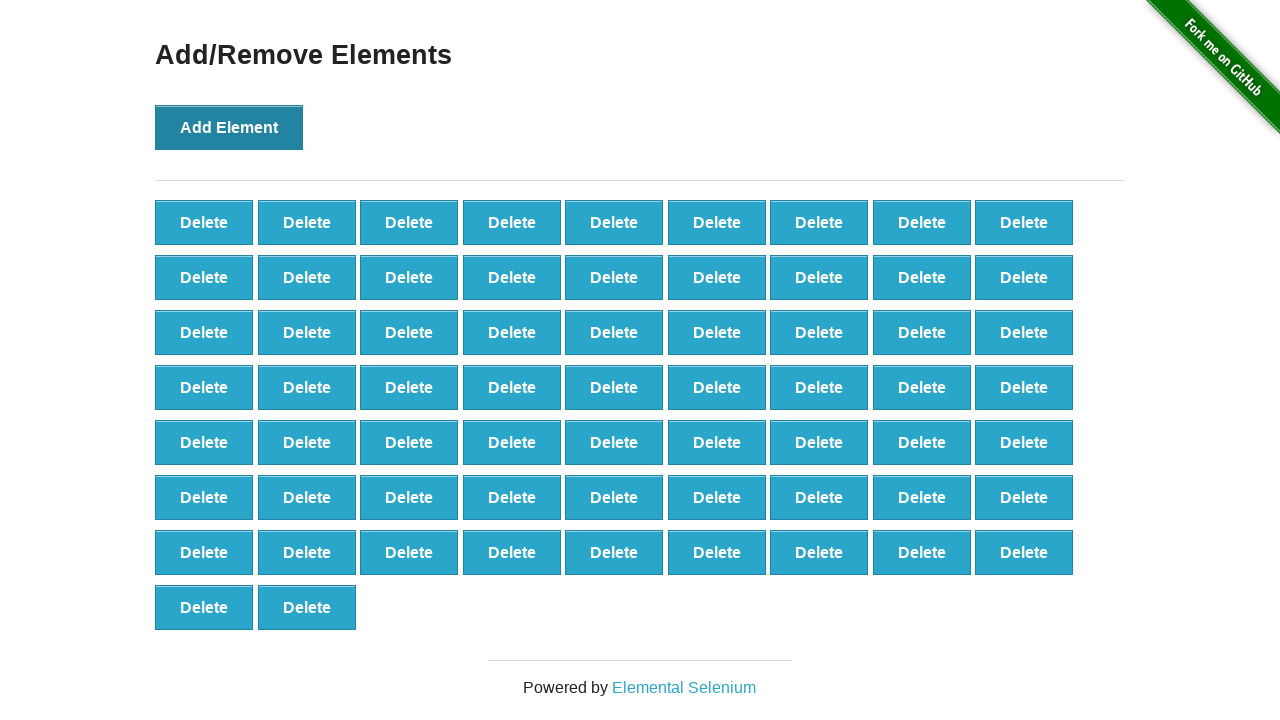

Clicked 'Add Element' button (iteration 66/100) at (229, 127) on button[onclick='addElement()']
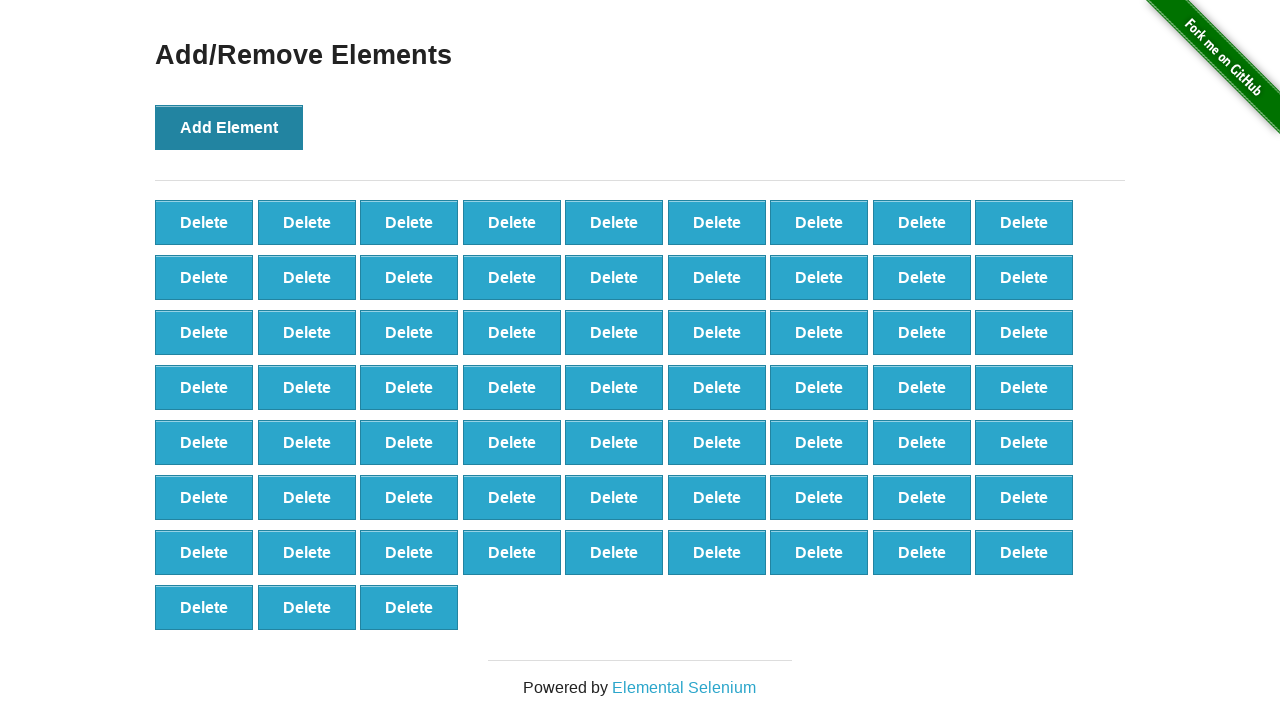

Clicked 'Add Element' button (iteration 67/100) at (229, 127) on button[onclick='addElement()']
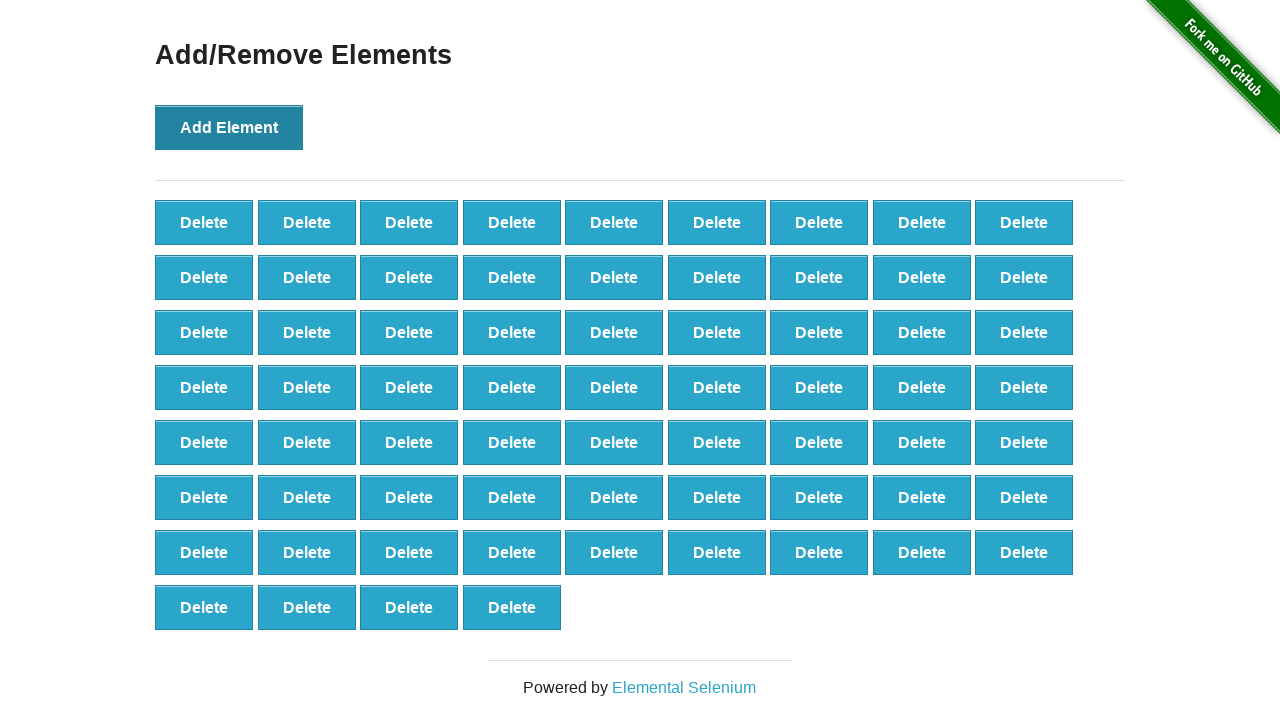

Clicked 'Add Element' button (iteration 68/100) at (229, 127) on button[onclick='addElement()']
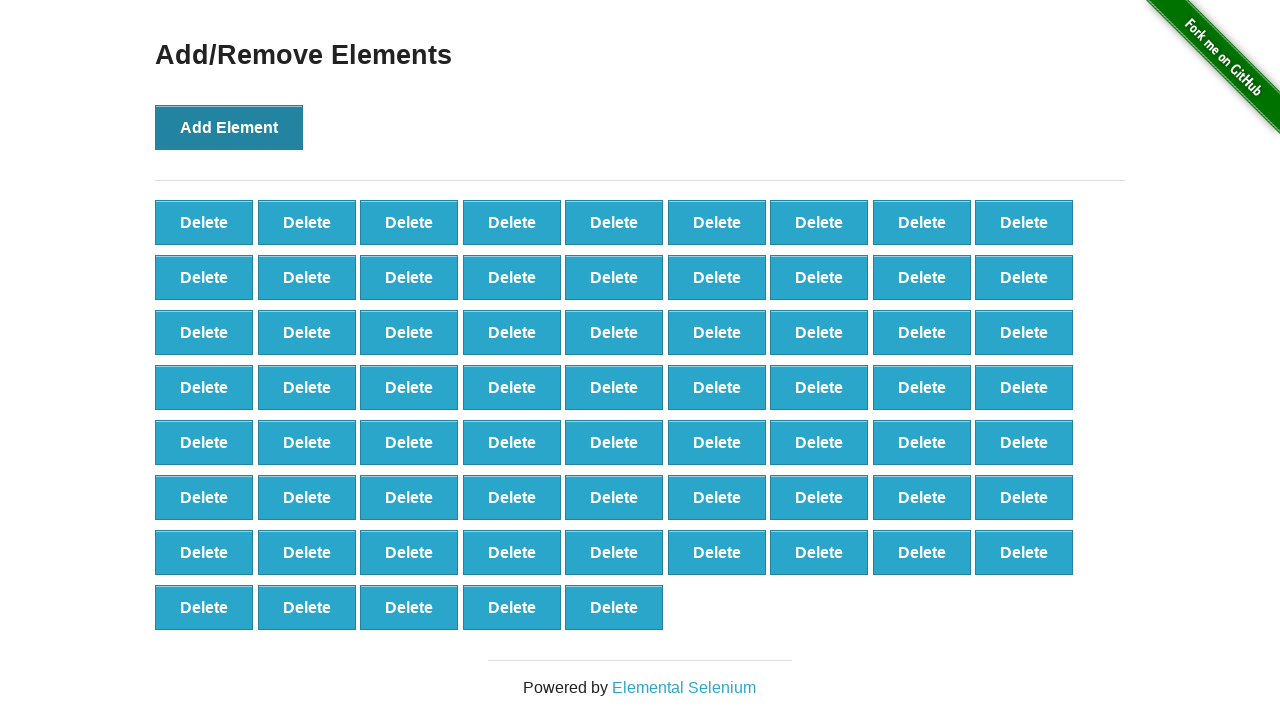

Clicked 'Add Element' button (iteration 69/100) at (229, 127) on button[onclick='addElement()']
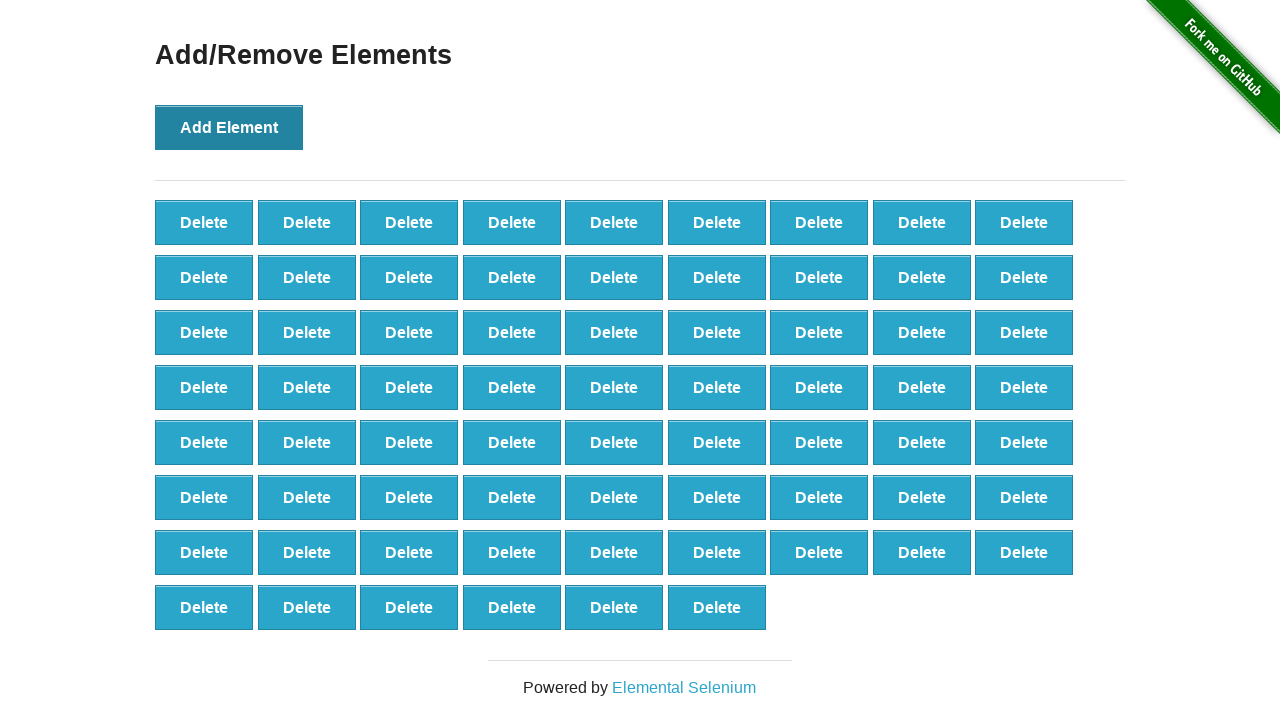

Clicked 'Add Element' button (iteration 70/100) at (229, 127) on button[onclick='addElement()']
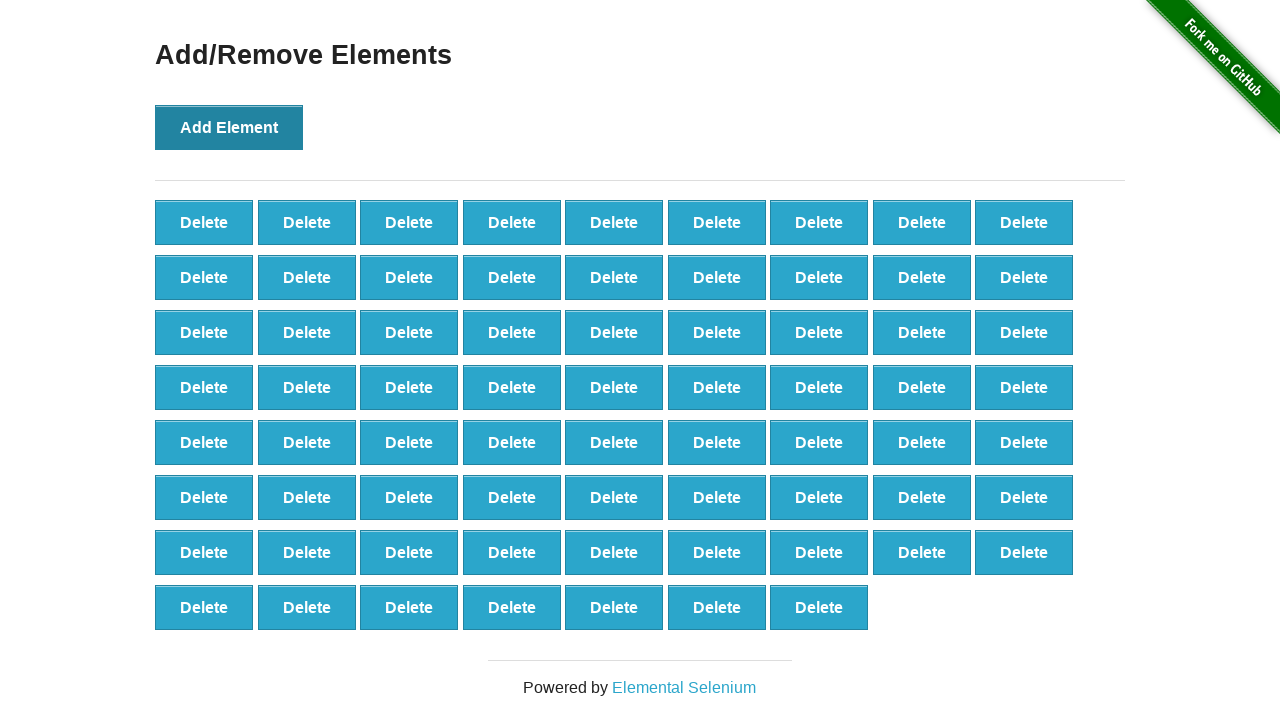

Clicked 'Add Element' button (iteration 71/100) at (229, 127) on button[onclick='addElement()']
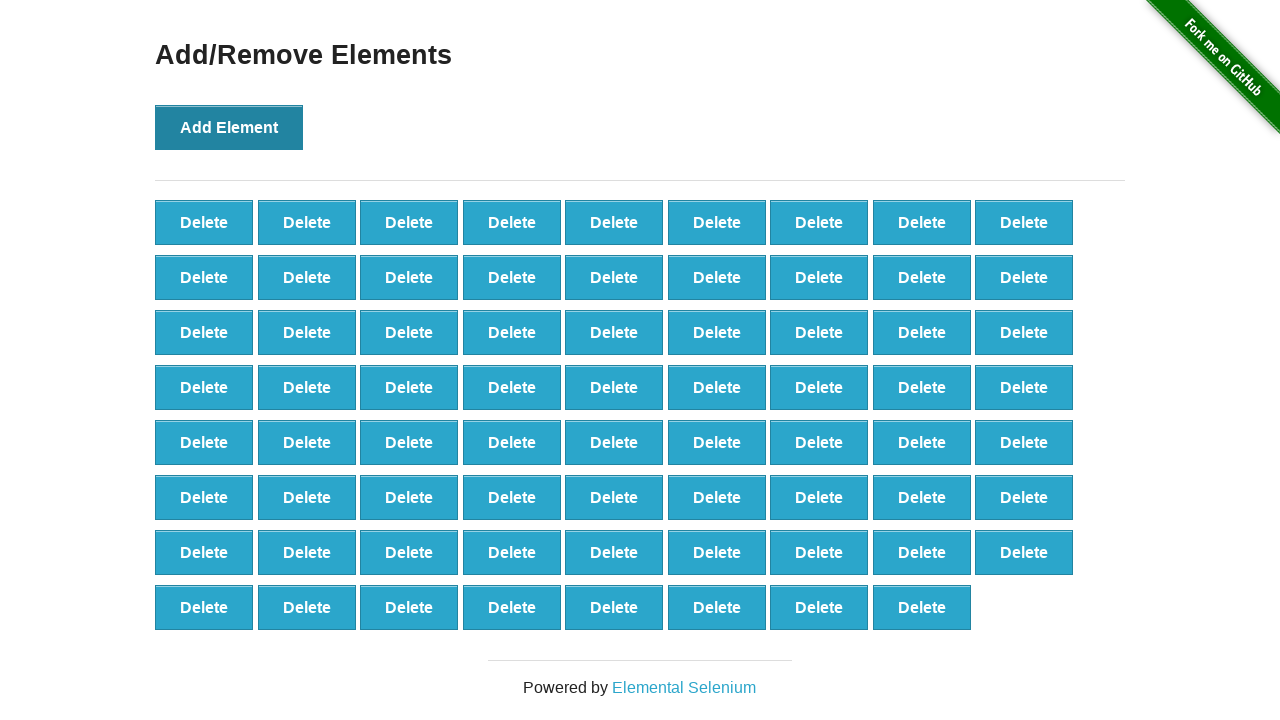

Clicked 'Add Element' button (iteration 72/100) at (229, 127) on button[onclick='addElement()']
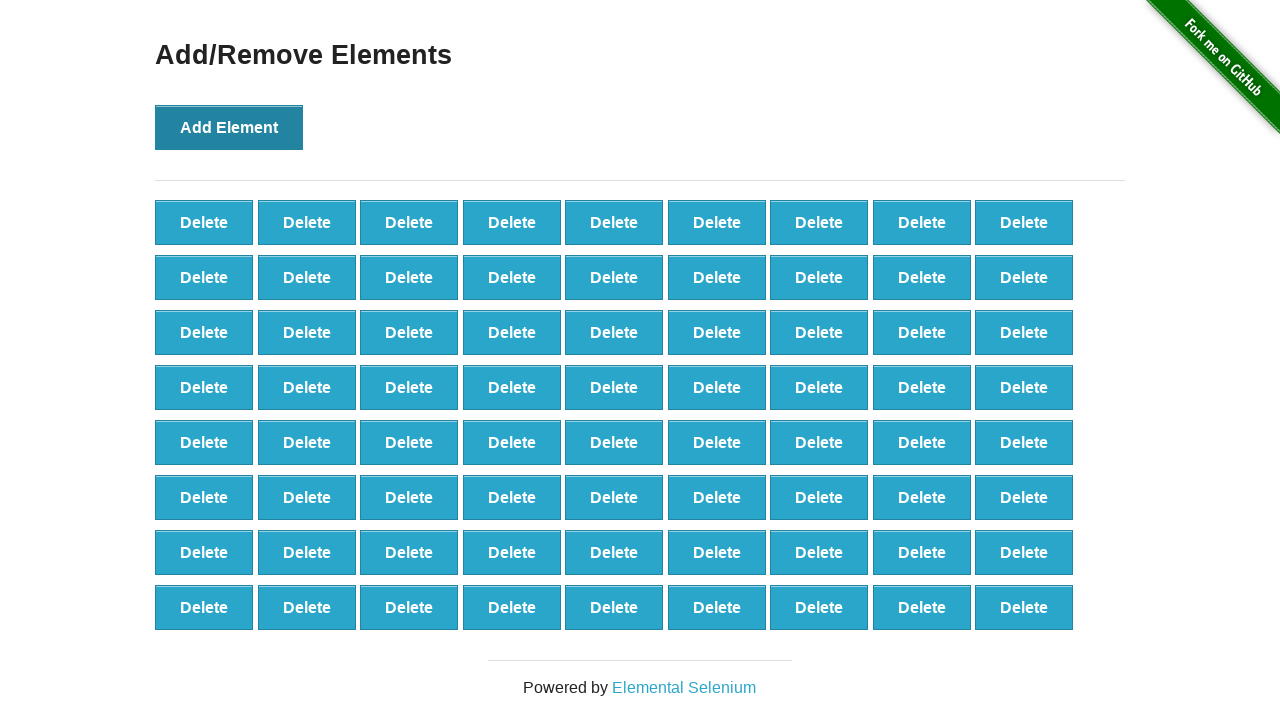

Clicked 'Add Element' button (iteration 73/100) at (229, 127) on button[onclick='addElement()']
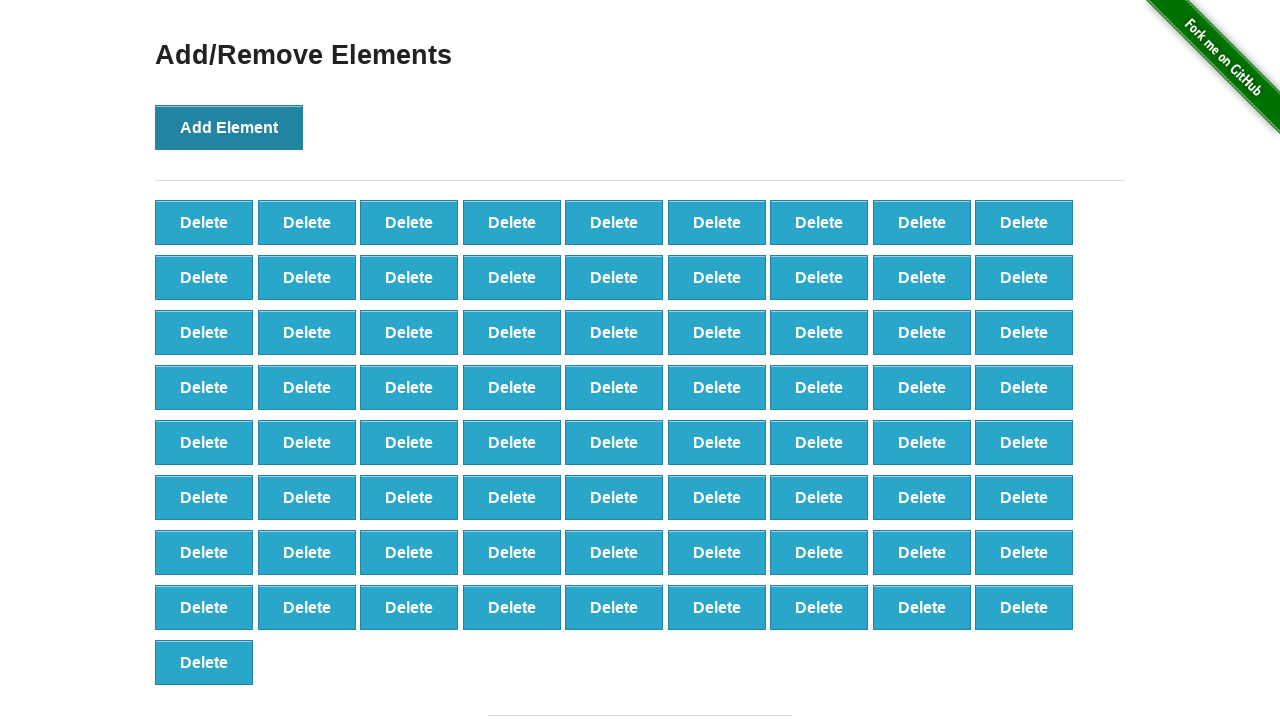

Clicked 'Add Element' button (iteration 74/100) at (229, 127) on button[onclick='addElement()']
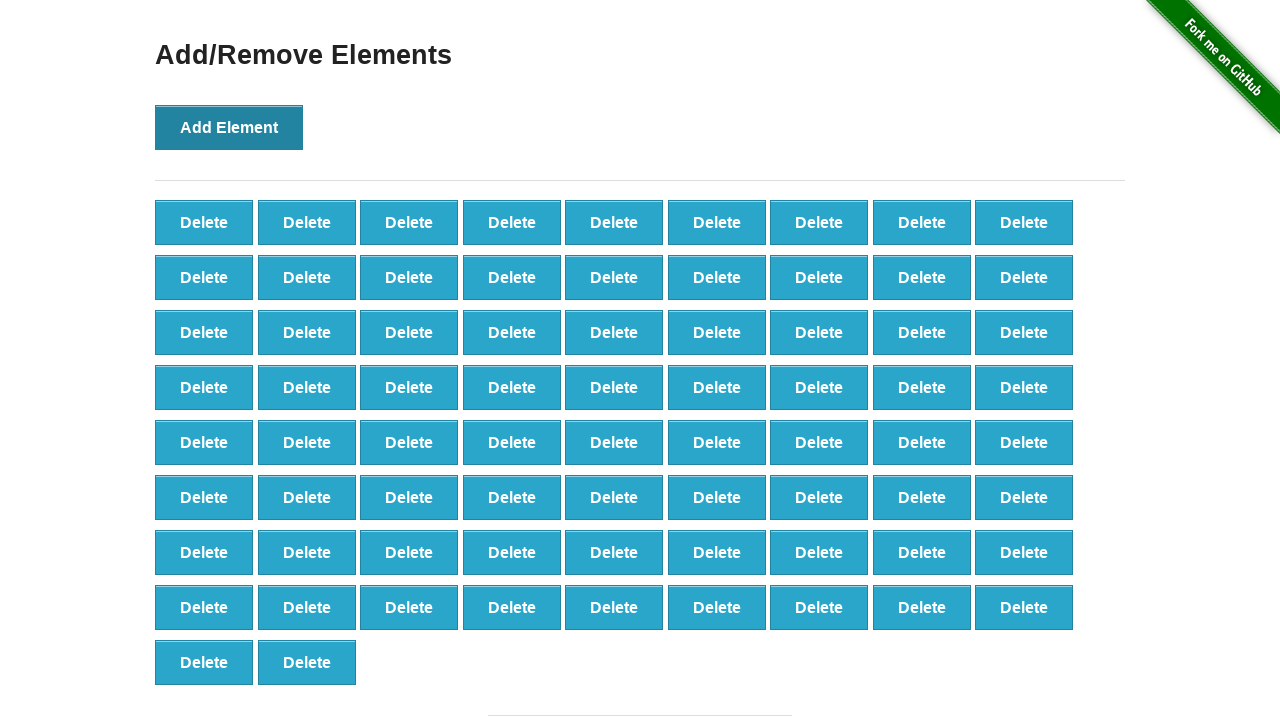

Clicked 'Add Element' button (iteration 75/100) at (229, 127) on button[onclick='addElement()']
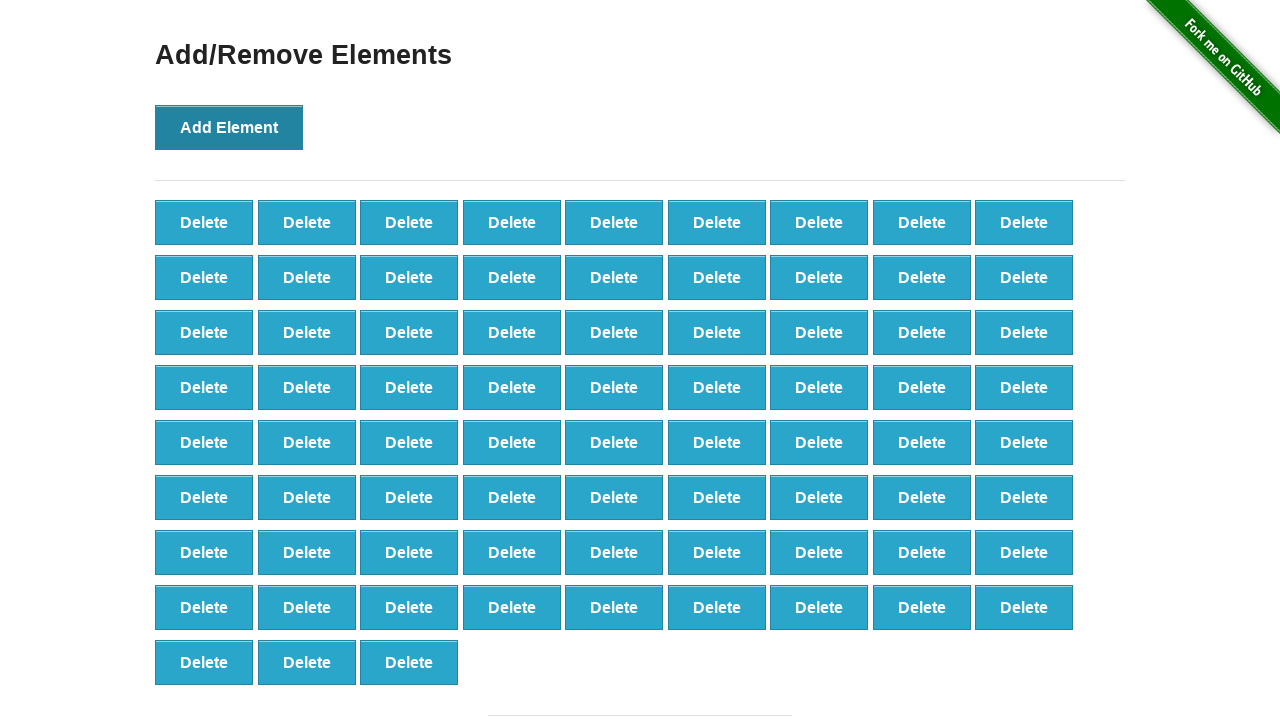

Clicked 'Add Element' button (iteration 76/100) at (229, 127) on button[onclick='addElement()']
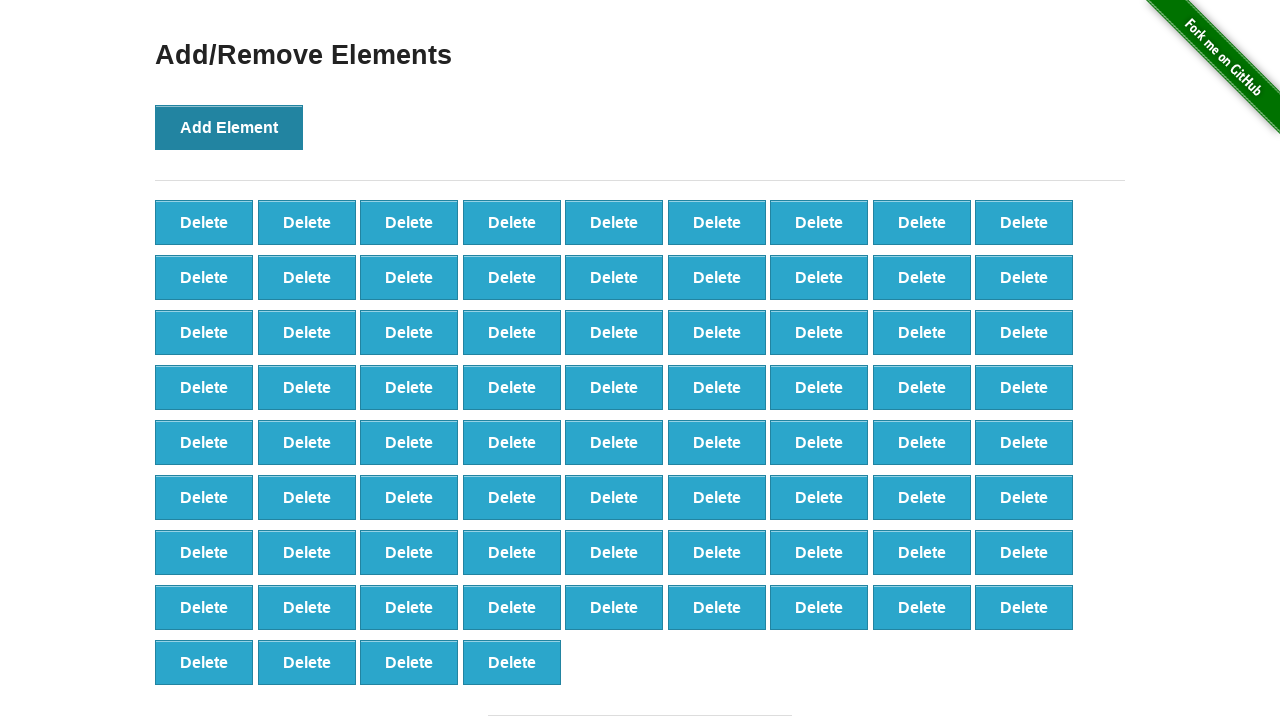

Clicked 'Add Element' button (iteration 77/100) at (229, 127) on button[onclick='addElement()']
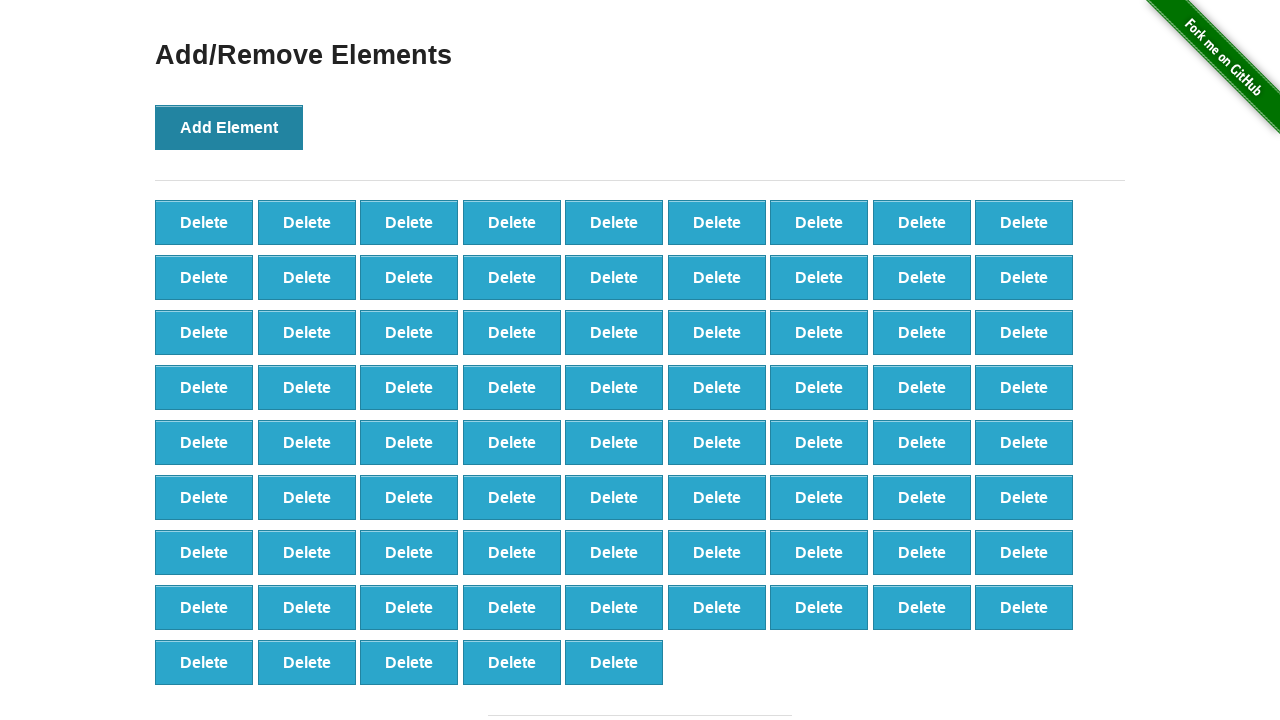

Clicked 'Add Element' button (iteration 78/100) at (229, 127) on button[onclick='addElement()']
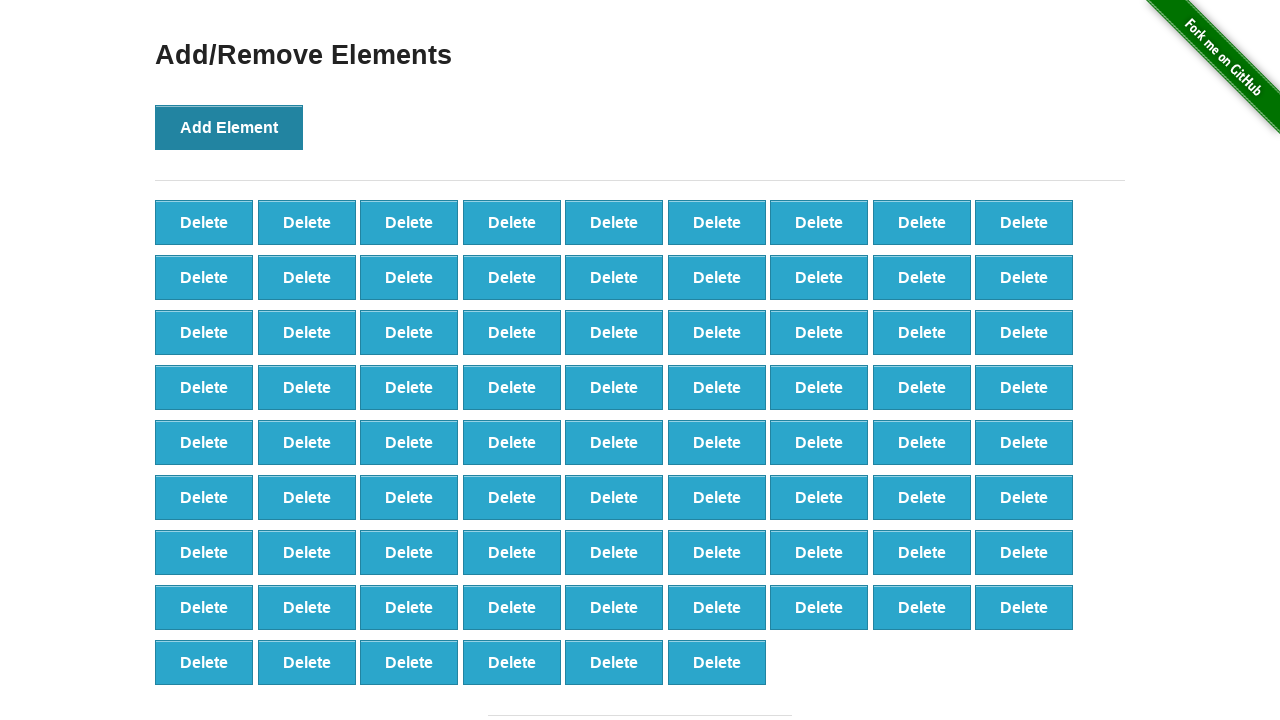

Clicked 'Add Element' button (iteration 79/100) at (229, 127) on button[onclick='addElement()']
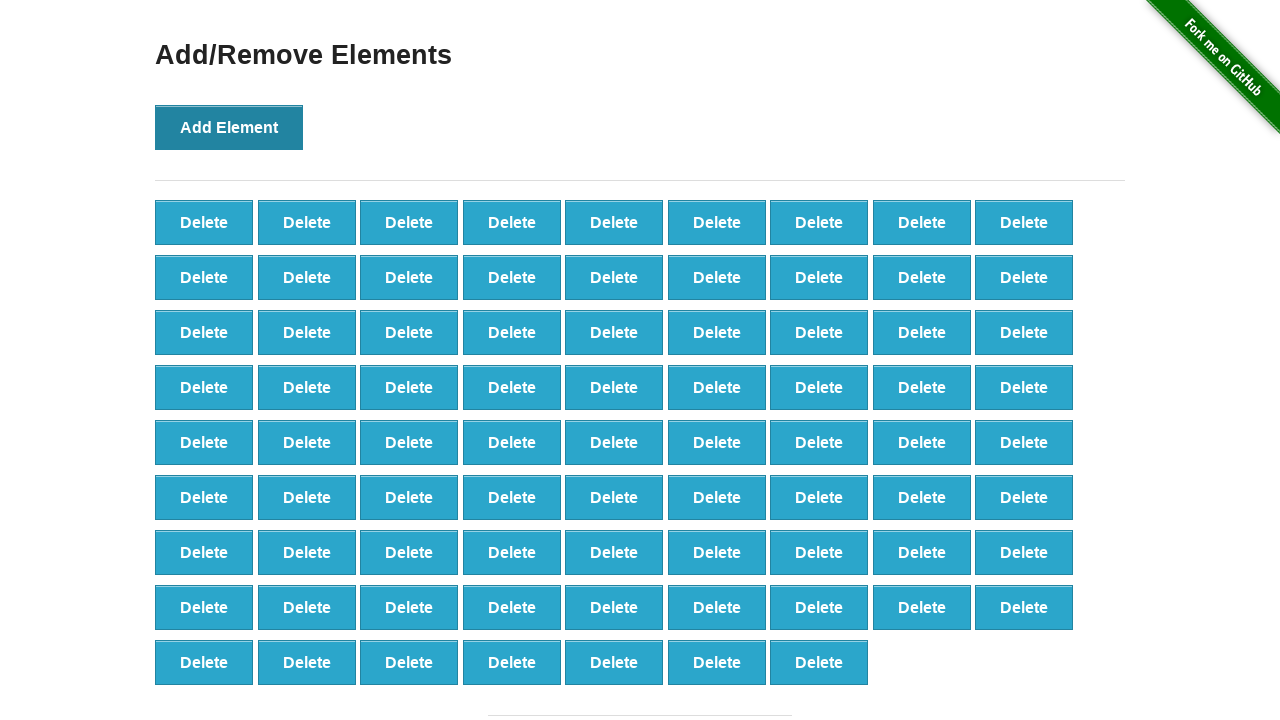

Clicked 'Add Element' button (iteration 80/100) at (229, 127) on button[onclick='addElement()']
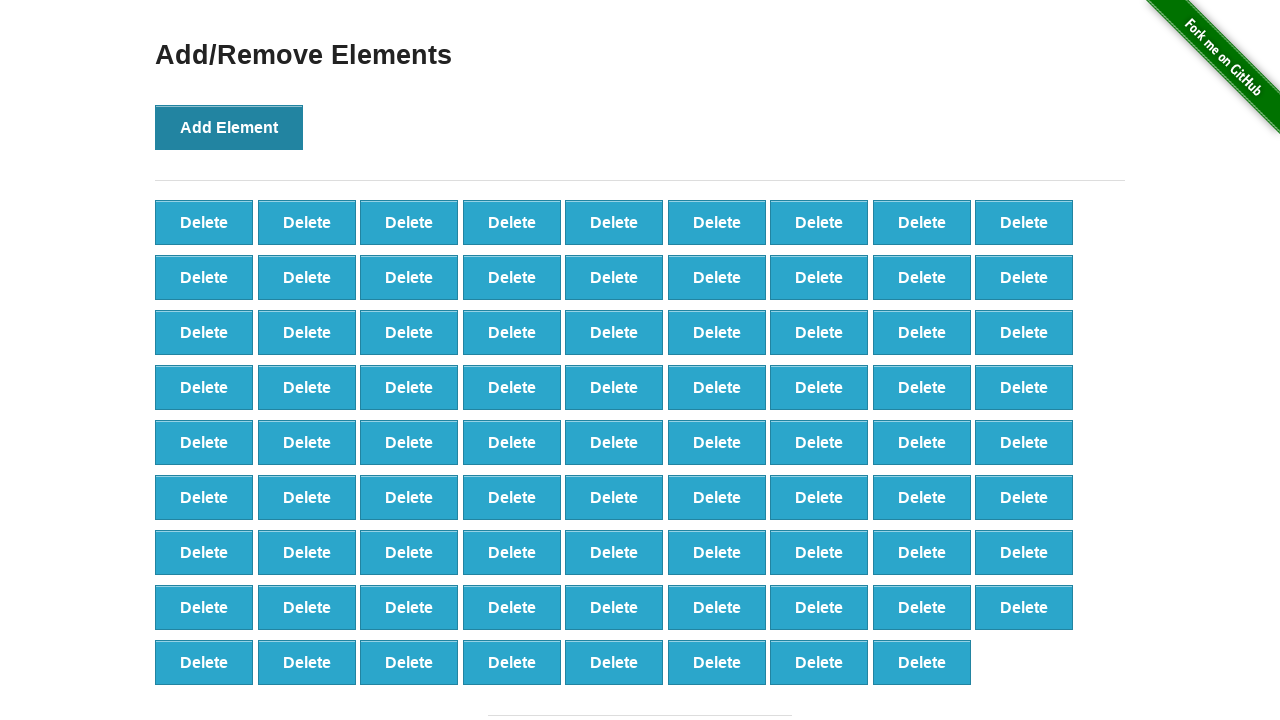

Clicked 'Add Element' button (iteration 81/100) at (229, 127) on button[onclick='addElement()']
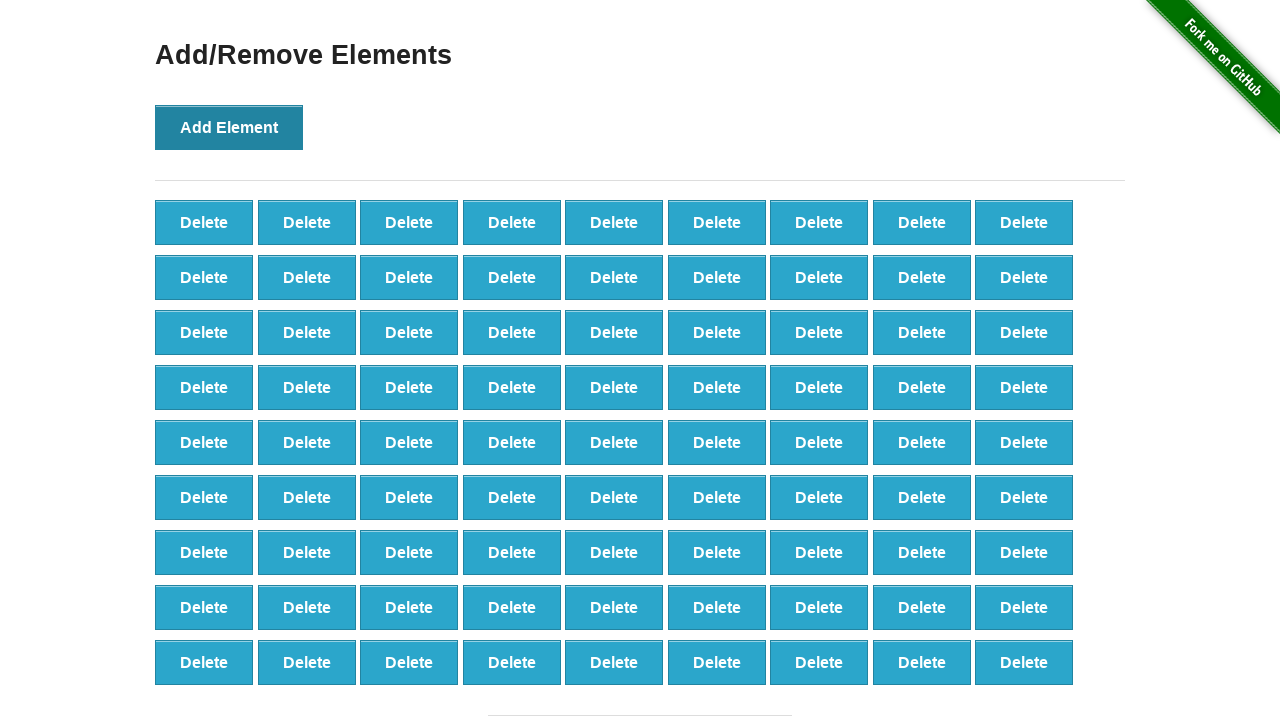

Clicked 'Add Element' button (iteration 82/100) at (229, 127) on button[onclick='addElement()']
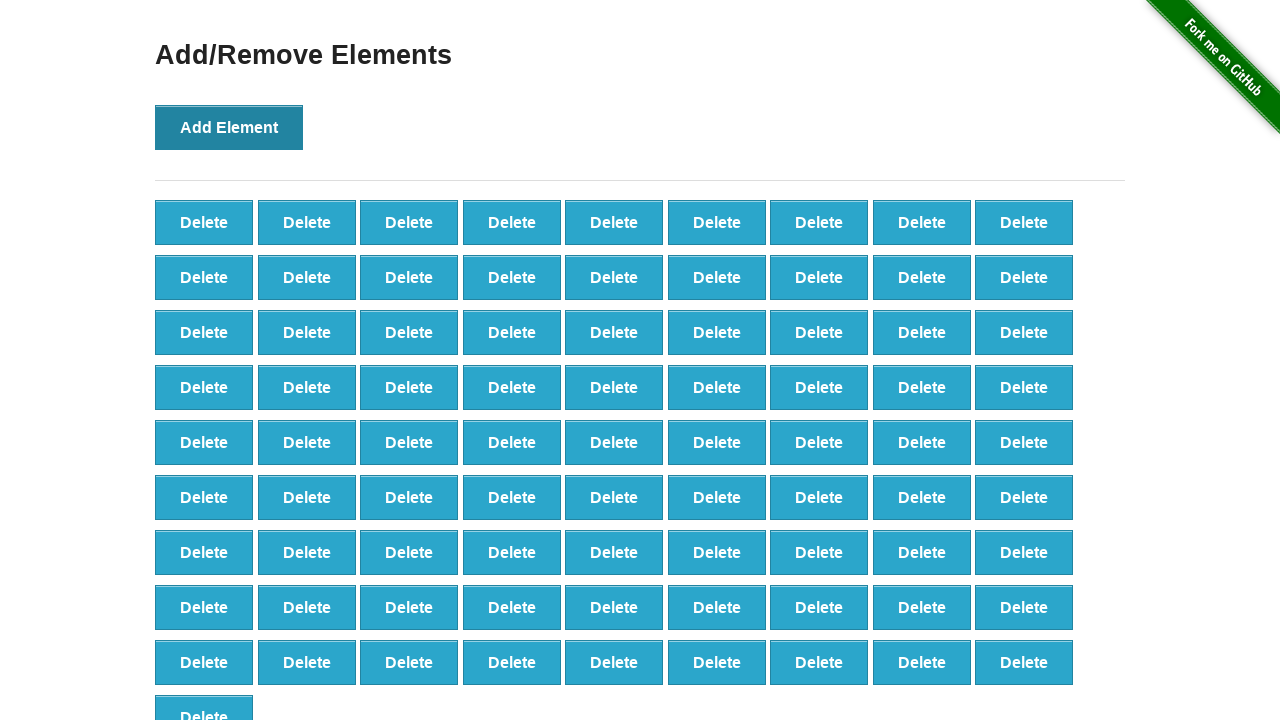

Clicked 'Add Element' button (iteration 83/100) at (229, 127) on button[onclick='addElement()']
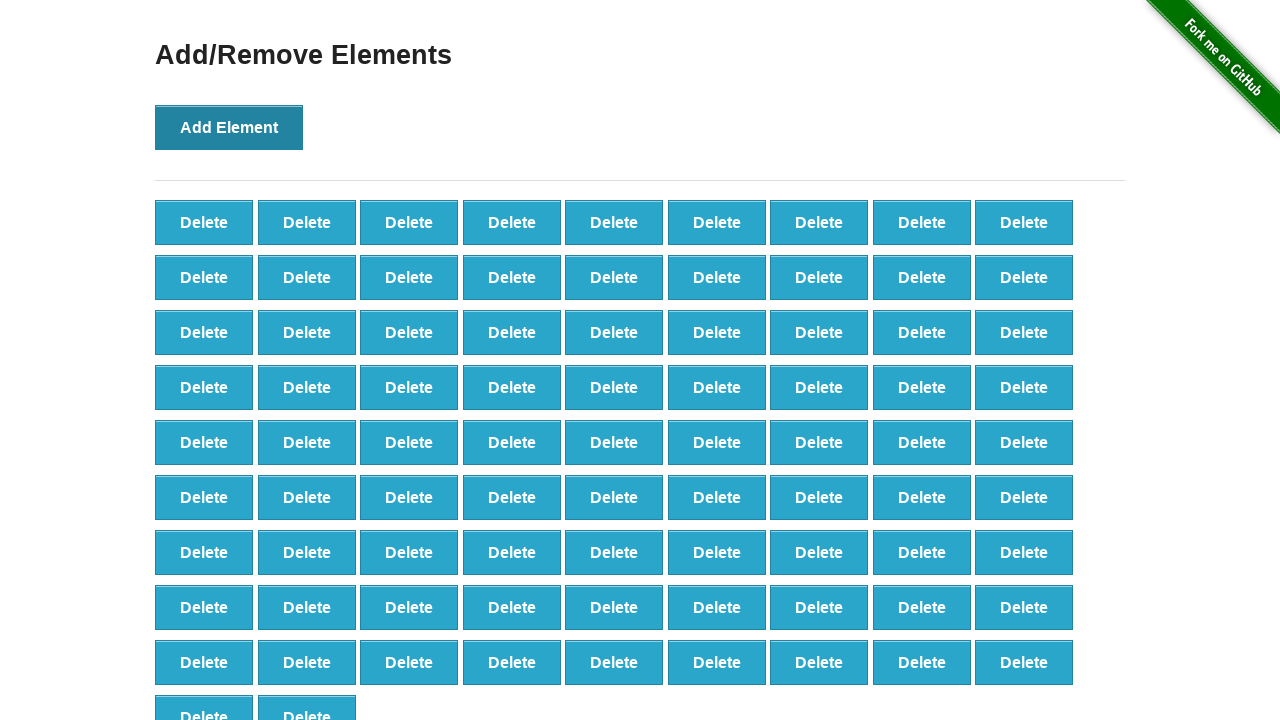

Clicked 'Add Element' button (iteration 84/100) at (229, 127) on button[onclick='addElement()']
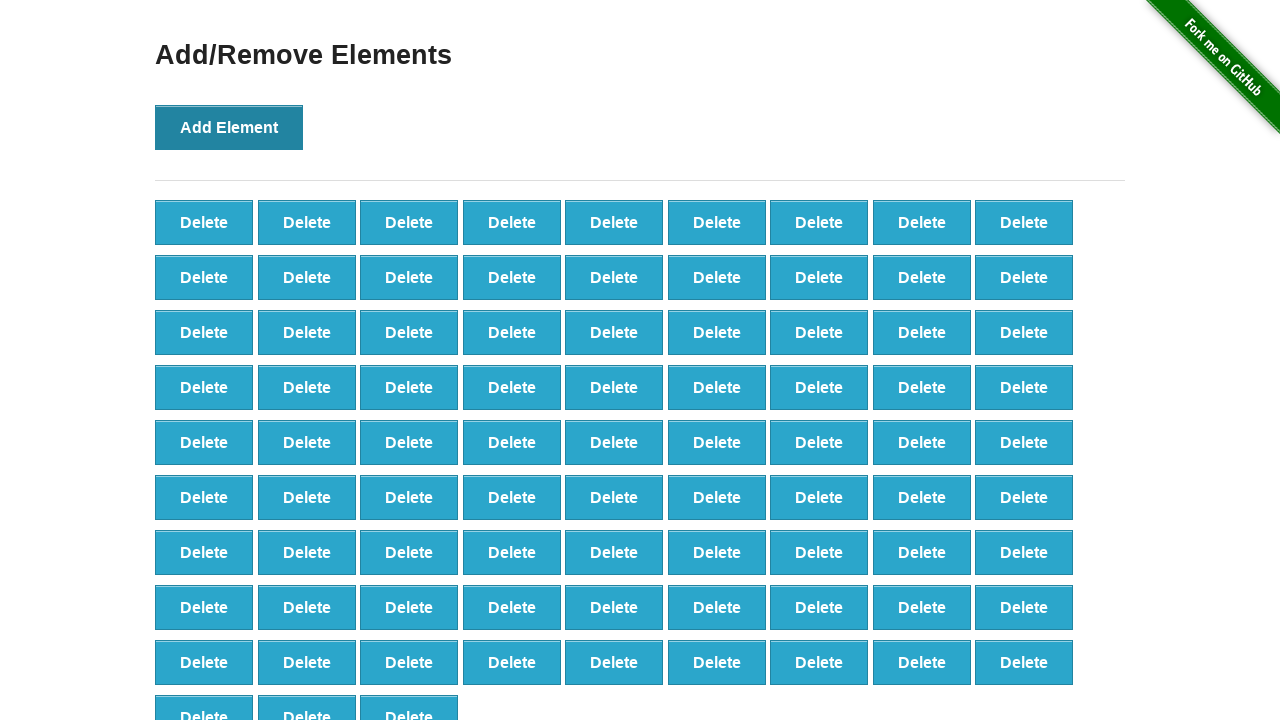

Clicked 'Add Element' button (iteration 85/100) at (229, 127) on button[onclick='addElement()']
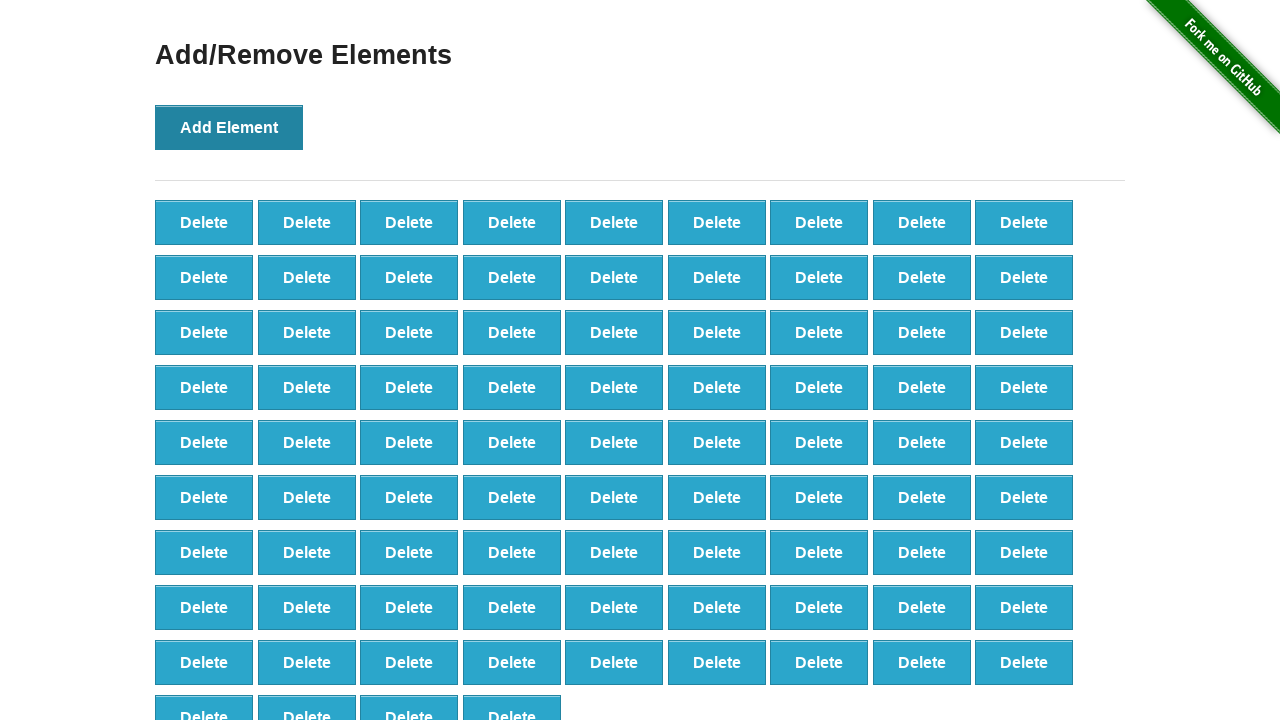

Clicked 'Add Element' button (iteration 86/100) at (229, 127) on button[onclick='addElement()']
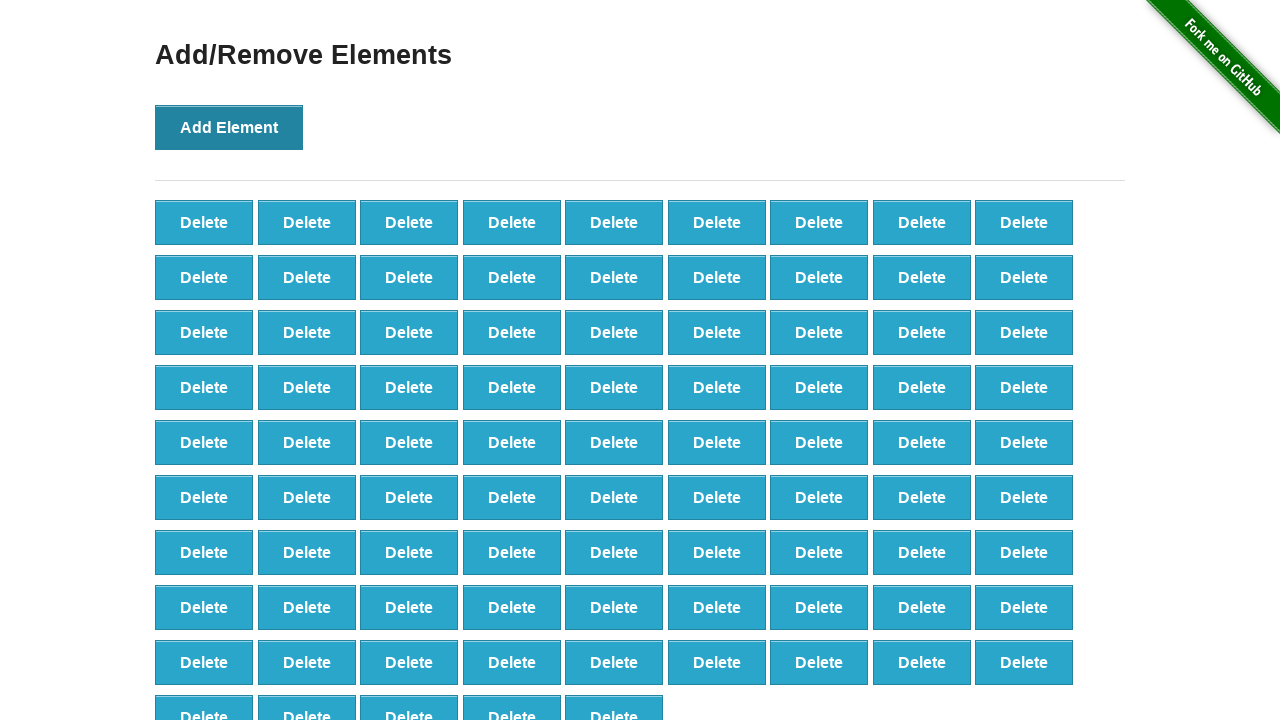

Clicked 'Add Element' button (iteration 87/100) at (229, 127) on button[onclick='addElement()']
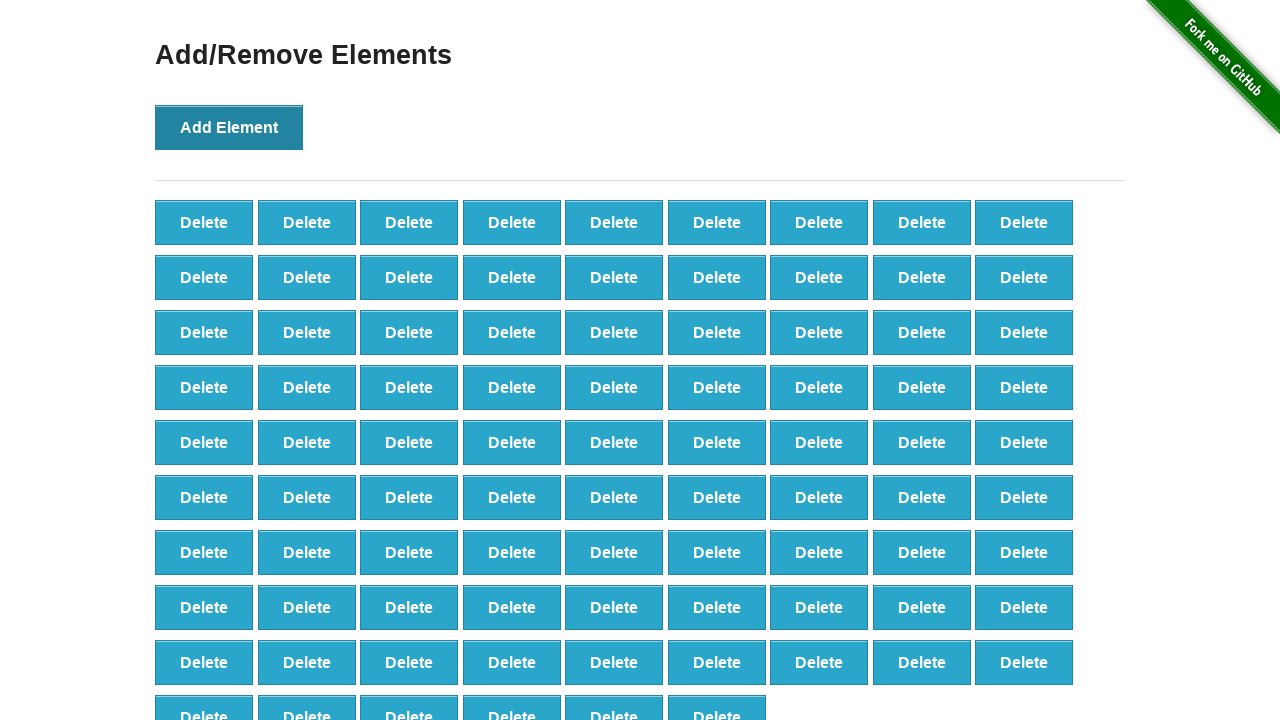

Clicked 'Add Element' button (iteration 88/100) at (229, 127) on button[onclick='addElement()']
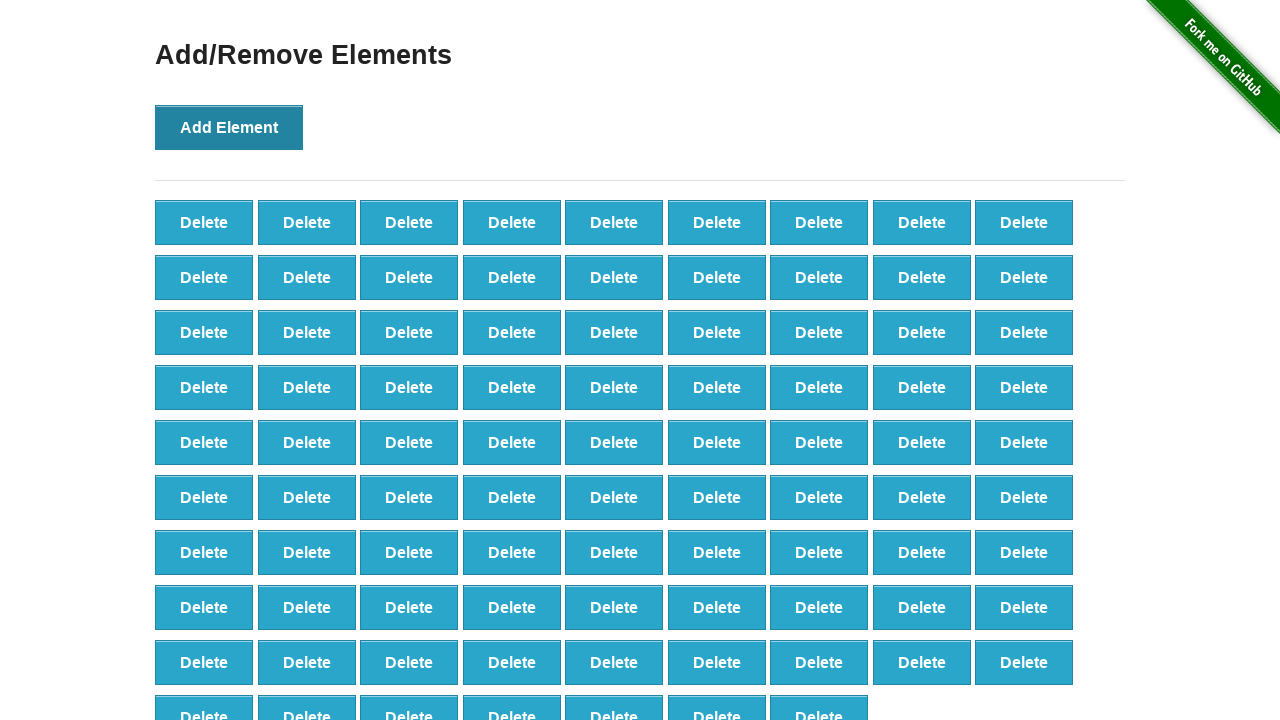

Clicked 'Add Element' button (iteration 89/100) at (229, 127) on button[onclick='addElement()']
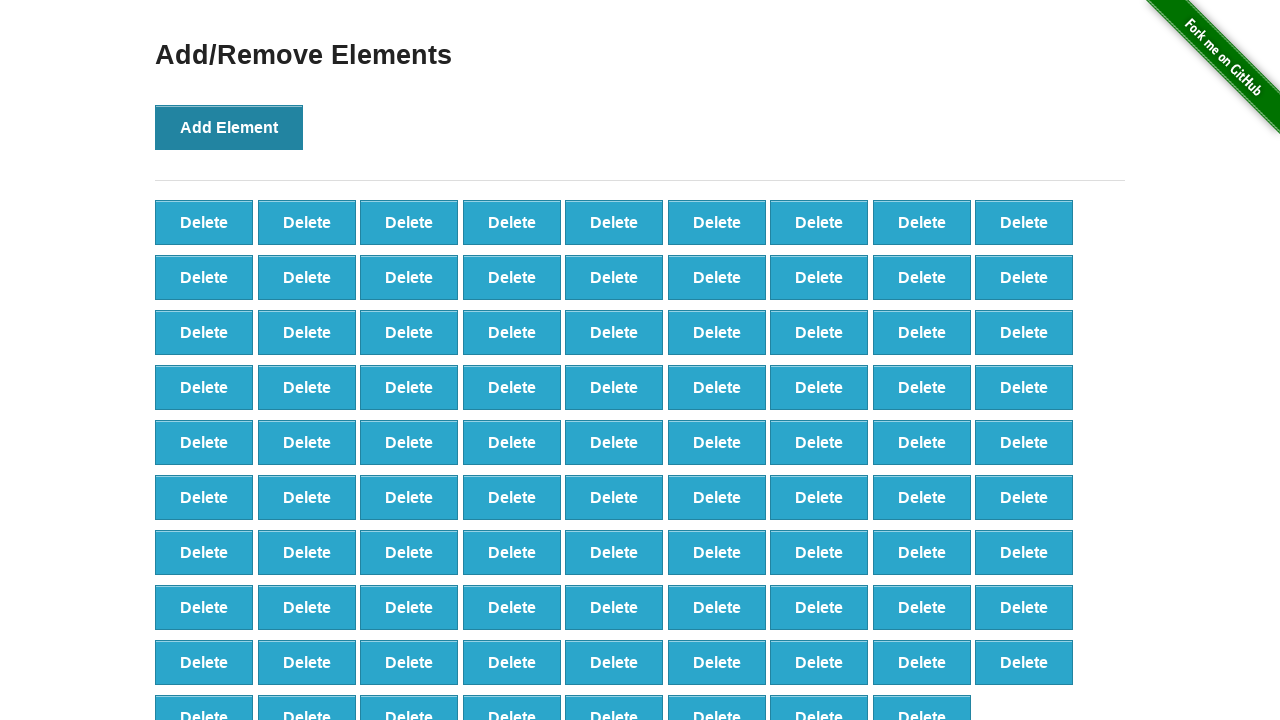

Clicked 'Add Element' button (iteration 90/100) at (229, 127) on button[onclick='addElement()']
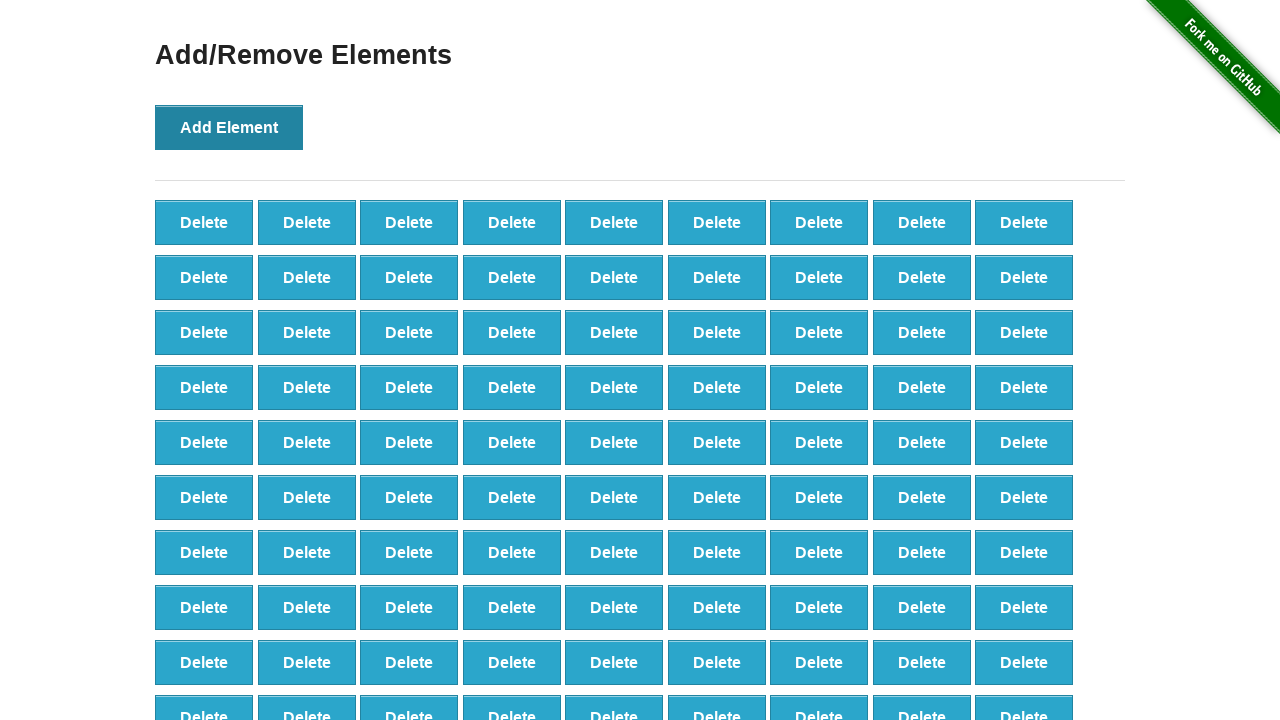

Clicked 'Add Element' button (iteration 91/100) at (229, 127) on button[onclick='addElement()']
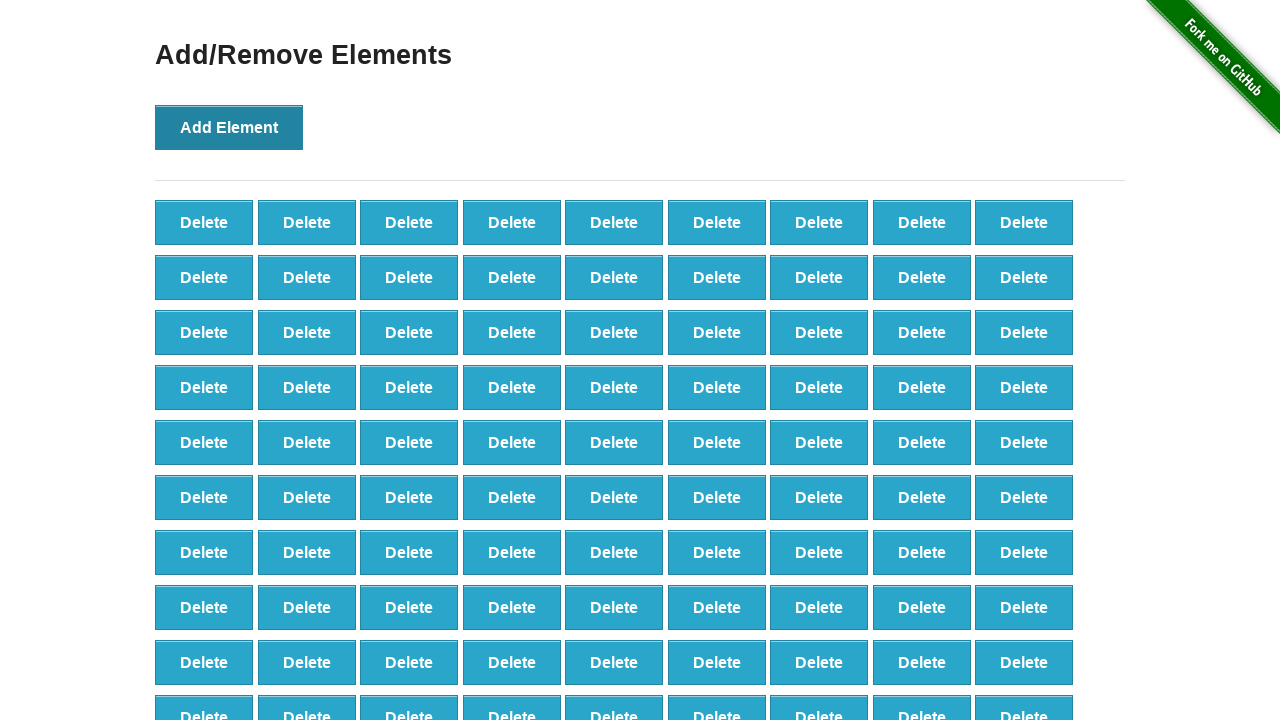

Clicked 'Add Element' button (iteration 92/100) at (229, 127) on button[onclick='addElement()']
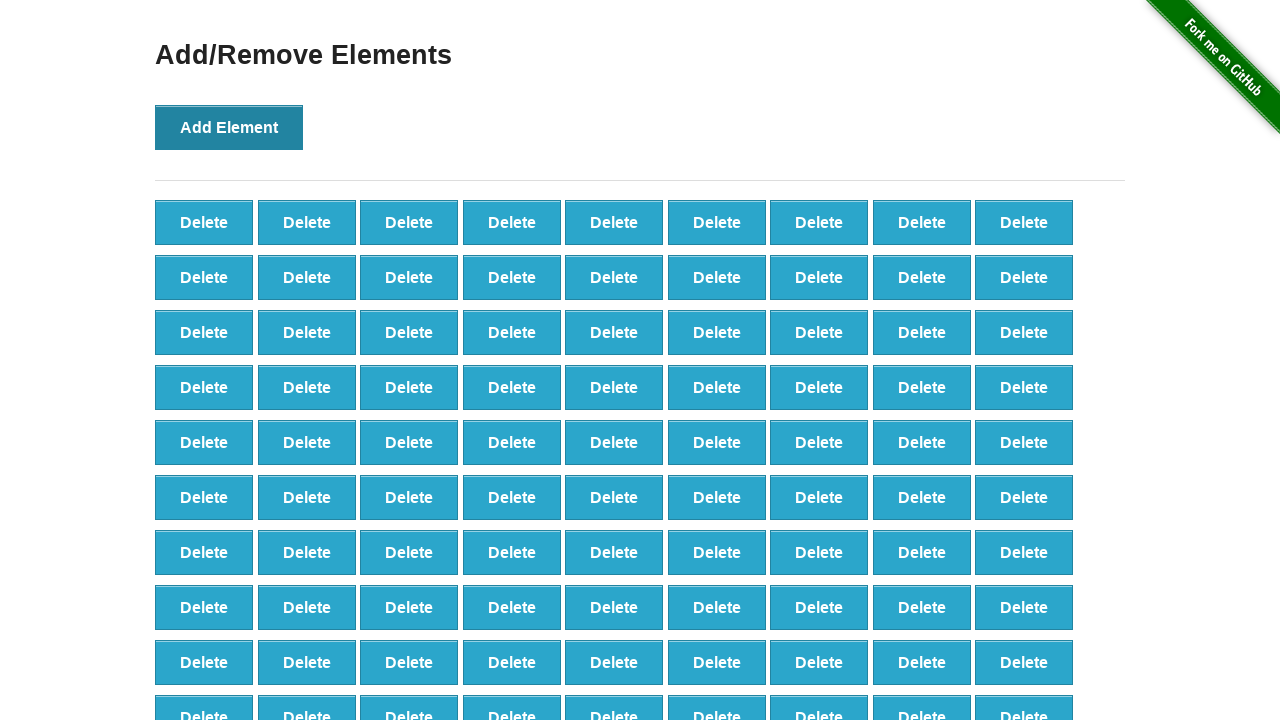

Clicked 'Add Element' button (iteration 93/100) at (229, 127) on button[onclick='addElement()']
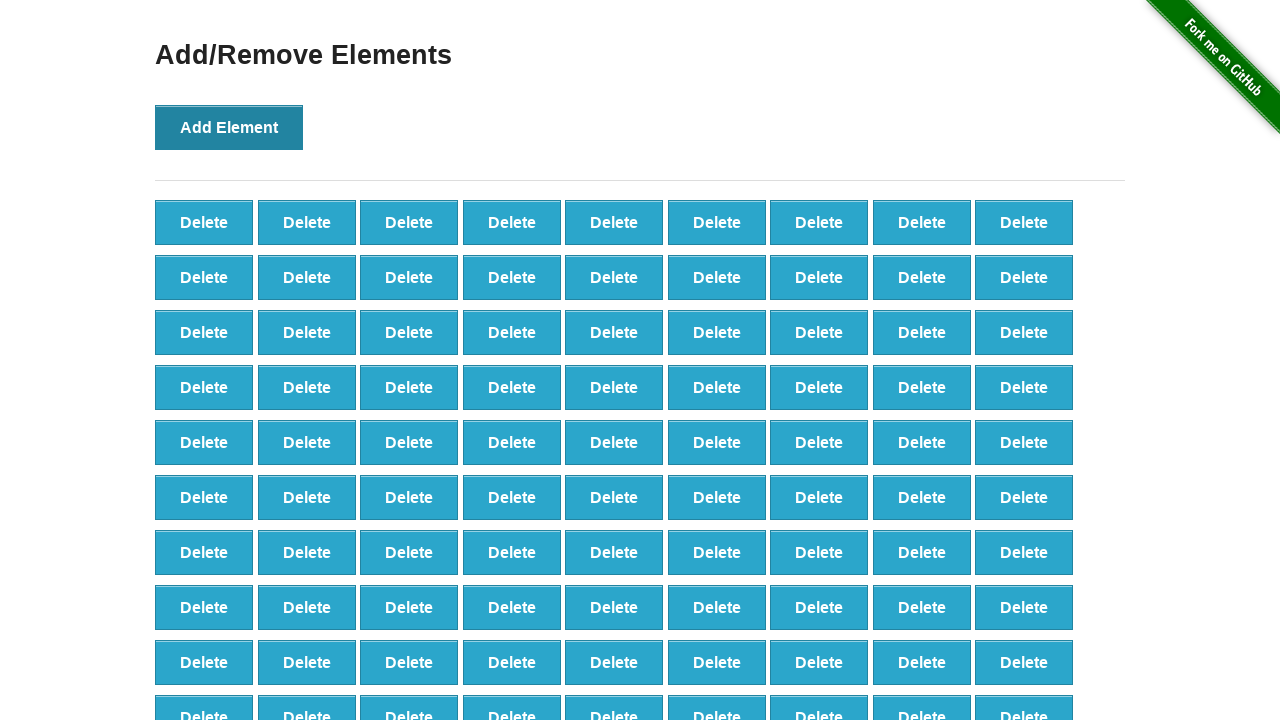

Clicked 'Add Element' button (iteration 94/100) at (229, 127) on button[onclick='addElement()']
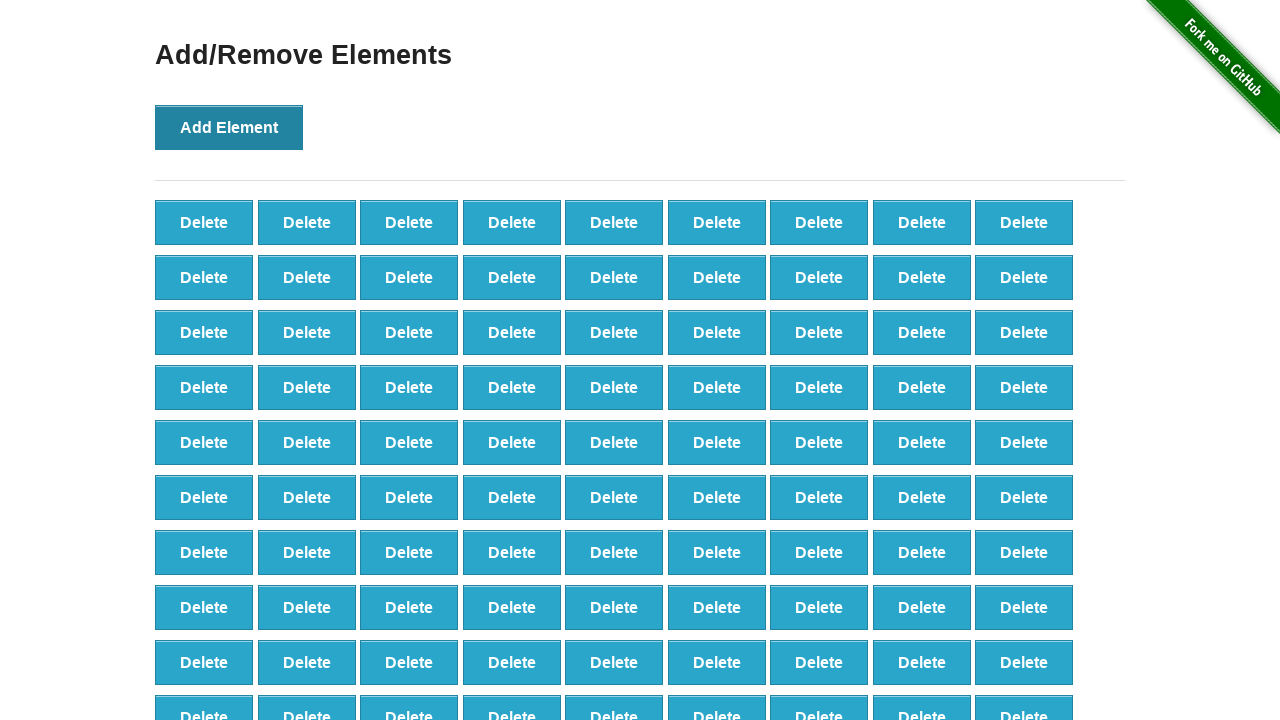

Clicked 'Add Element' button (iteration 95/100) at (229, 127) on button[onclick='addElement()']
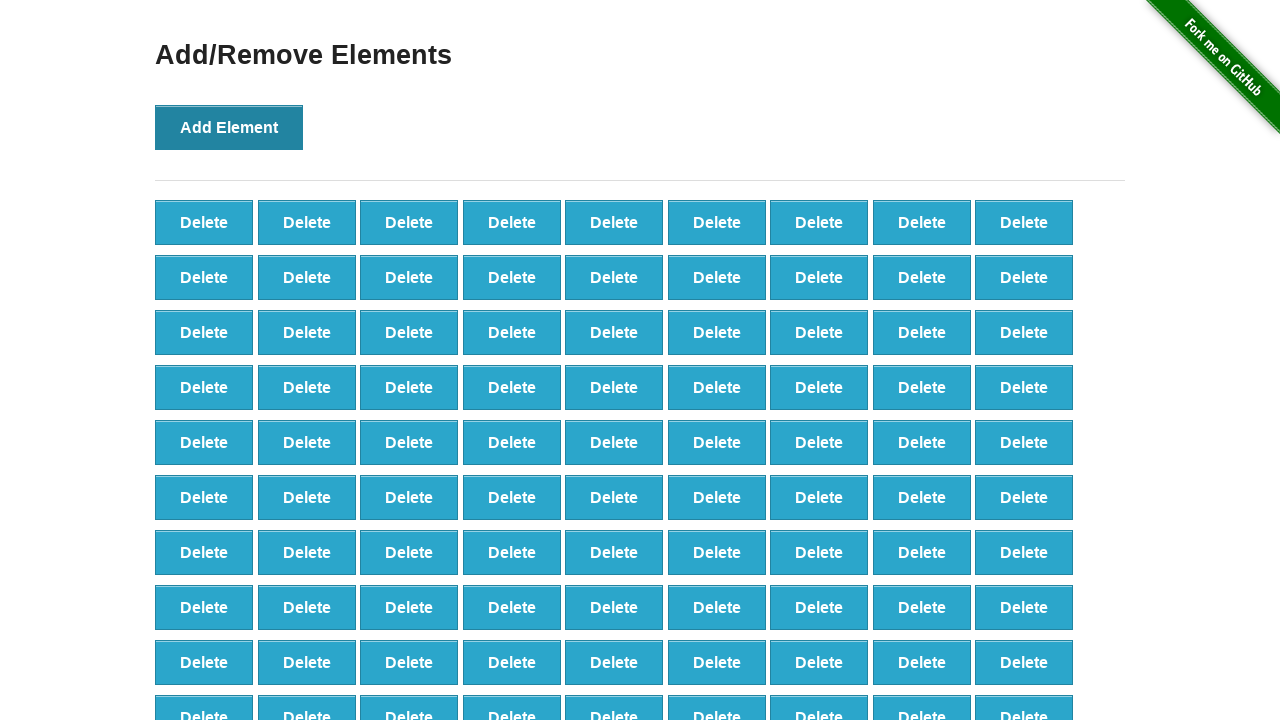

Clicked 'Add Element' button (iteration 96/100) at (229, 127) on button[onclick='addElement()']
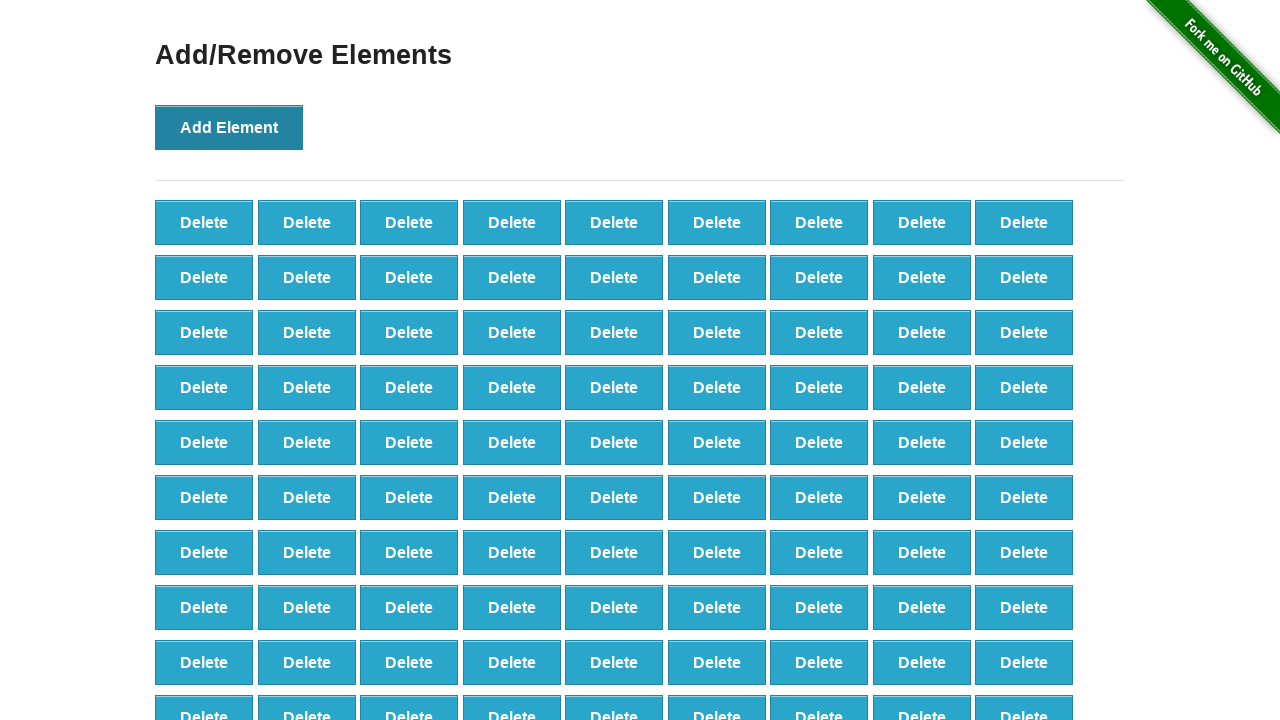

Clicked 'Add Element' button (iteration 97/100) at (229, 127) on button[onclick='addElement()']
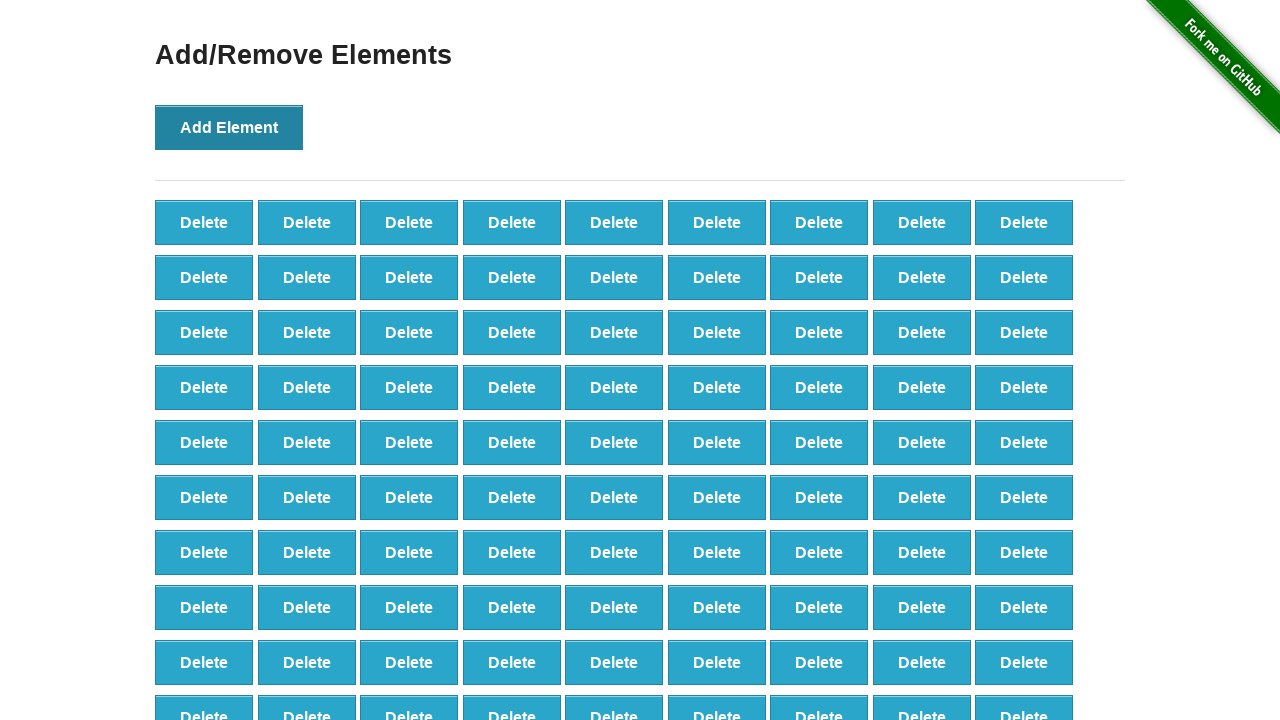

Clicked 'Add Element' button (iteration 98/100) at (229, 127) on button[onclick='addElement()']
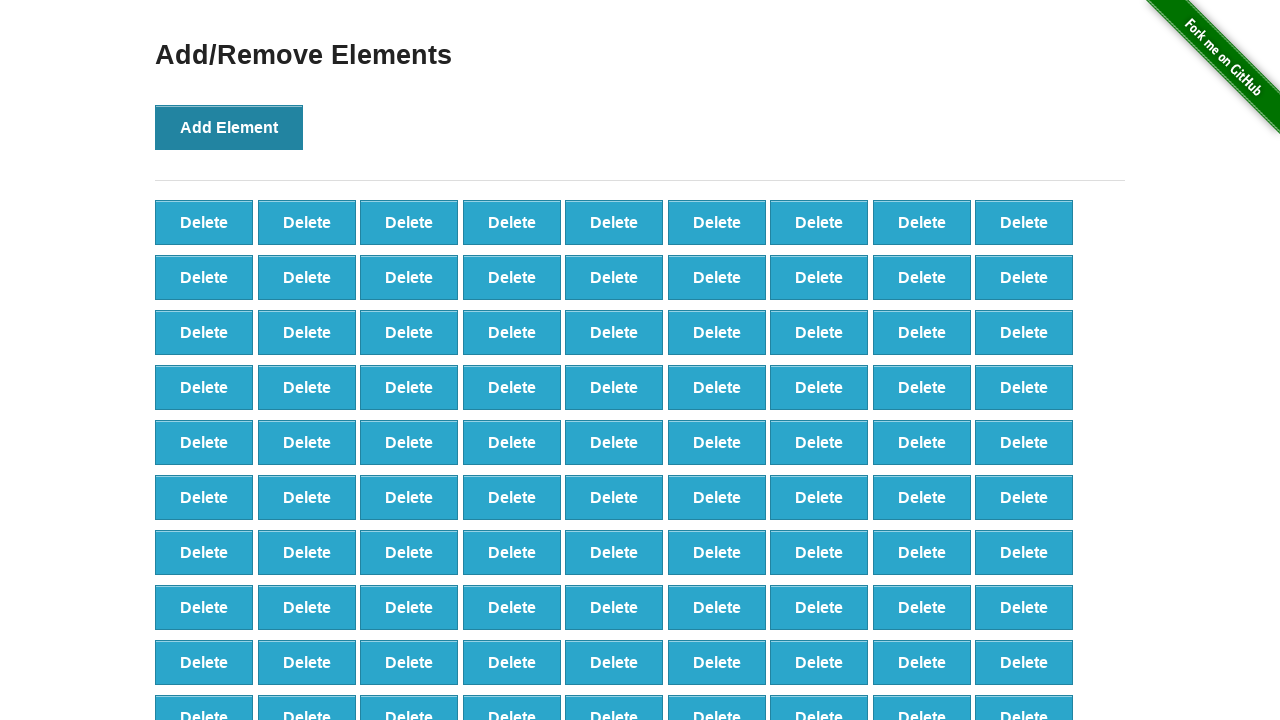

Clicked 'Add Element' button (iteration 99/100) at (229, 127) on button[onclick='addElement()']
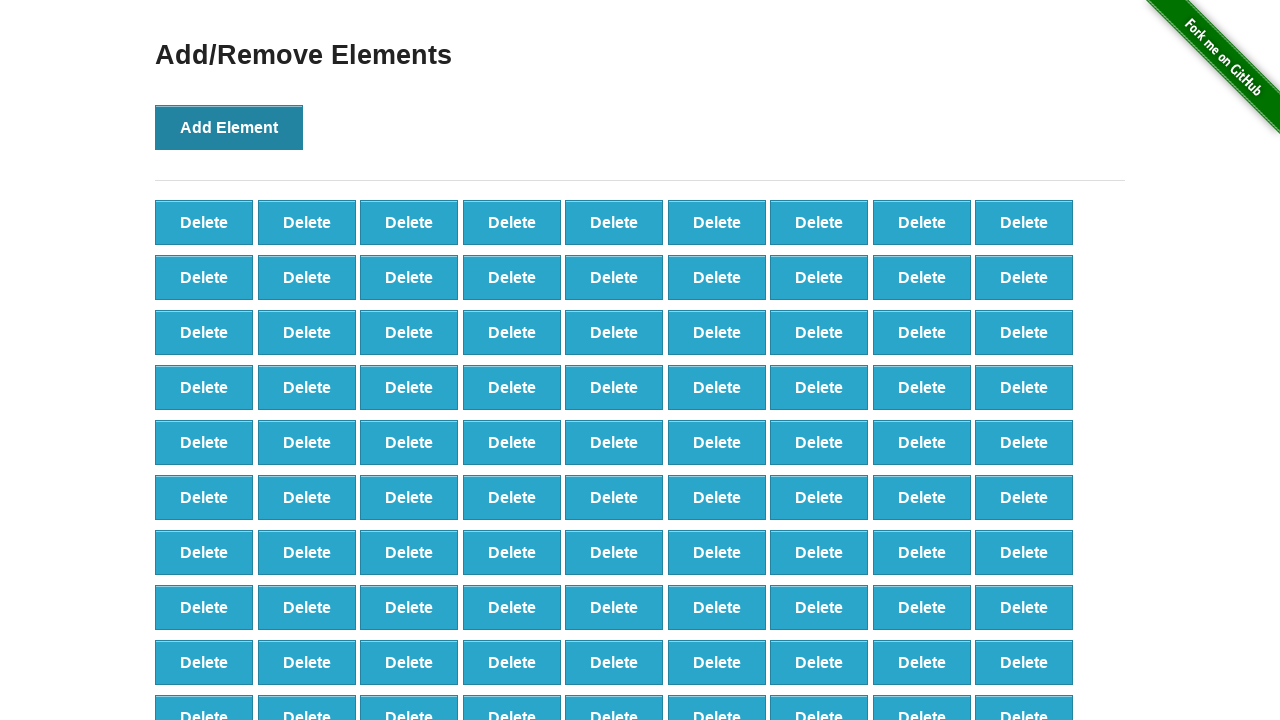

Clicked 'Add Element' button (iteration 100/100) at (229, 127) on button[onclick='addElement()']
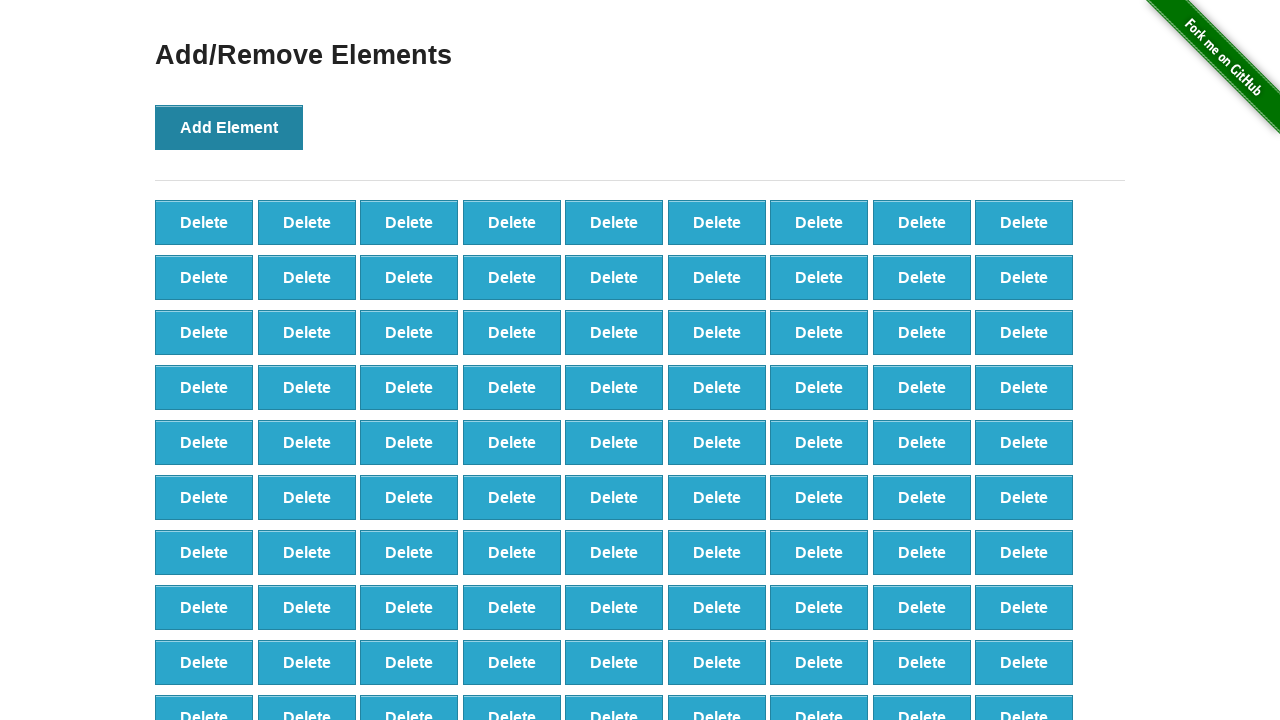

Waited for all 100 added elements to be created
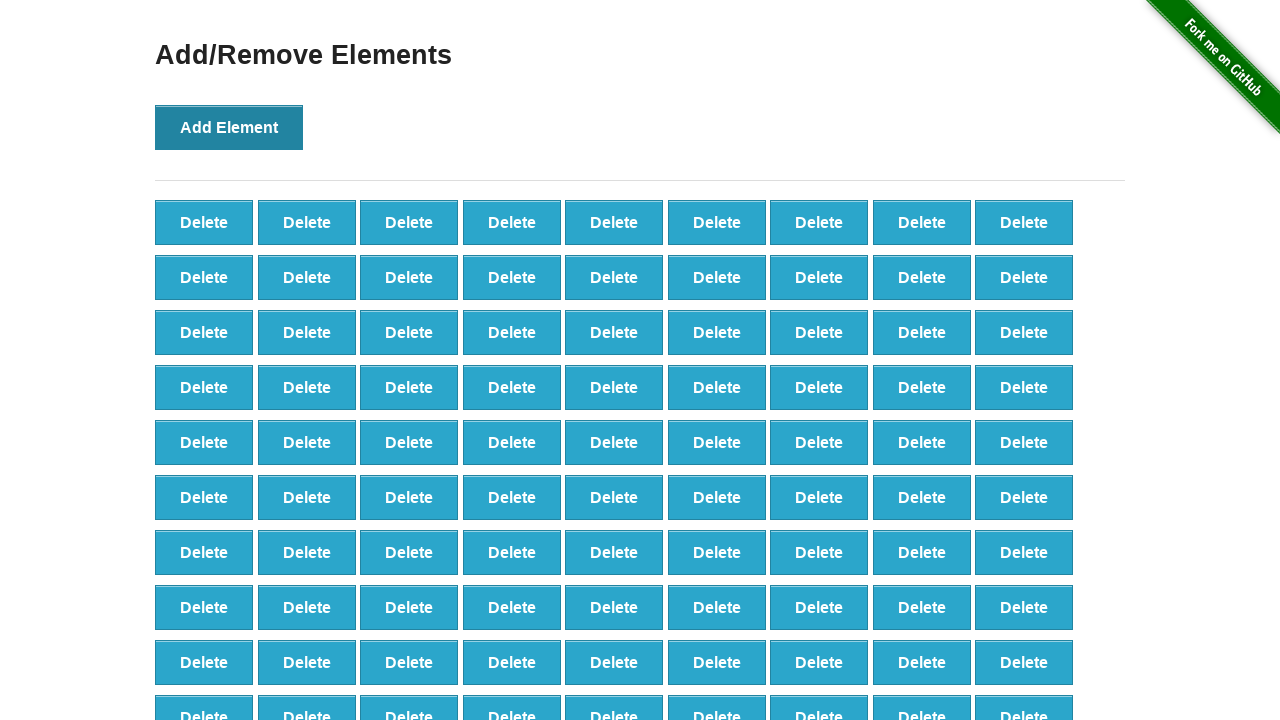

Verified that 100 delete buttons were created
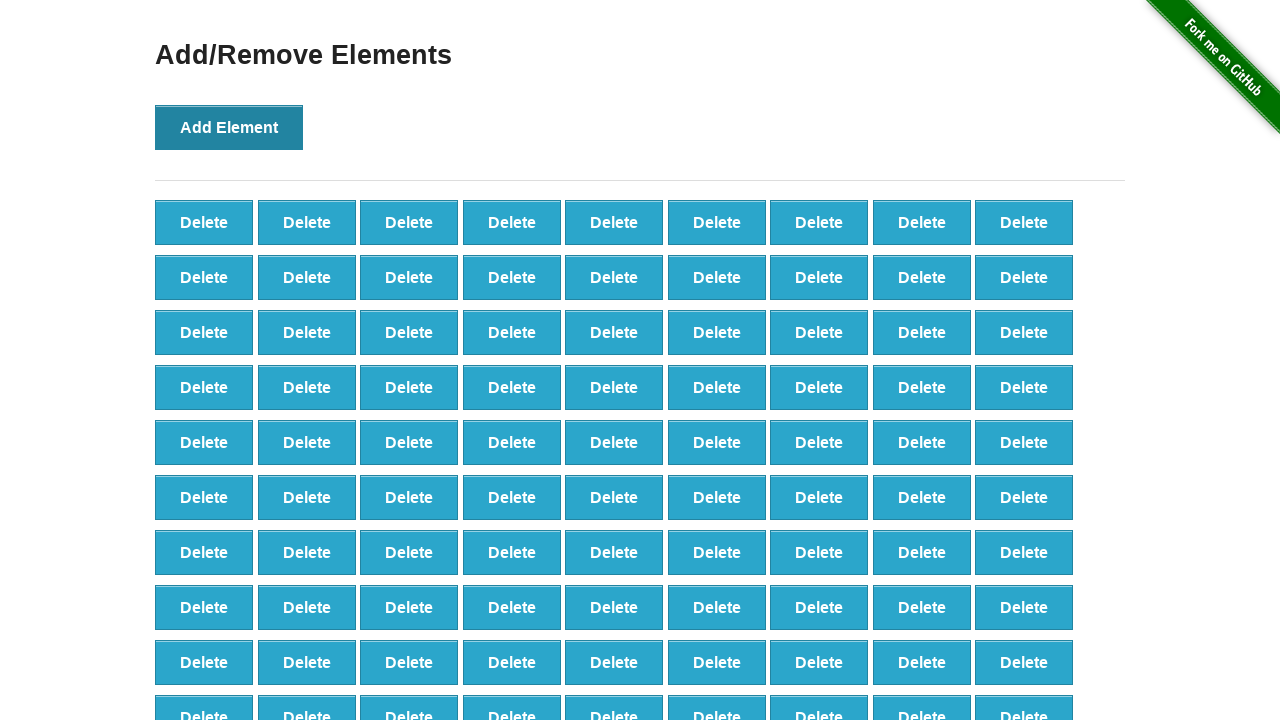

Clicked delete button on first element (iteration 1/50) at (204, 222) on #elements .added-manually >> nth=0
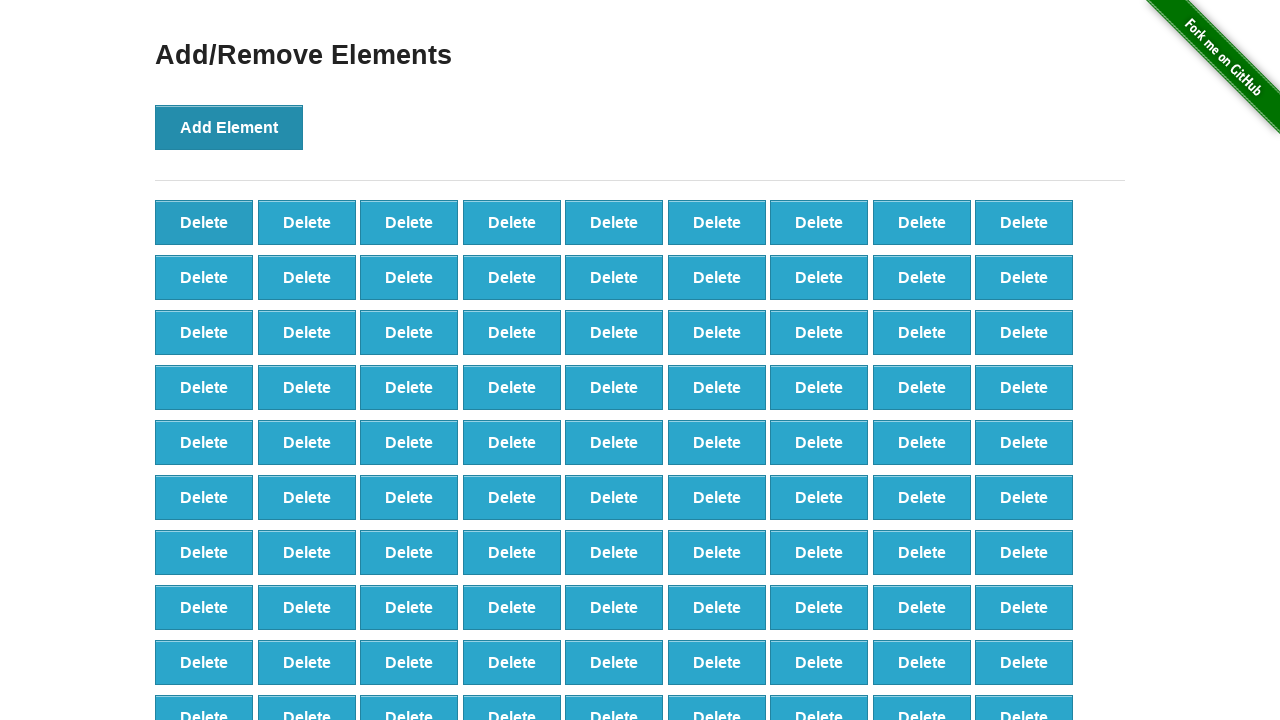

Clicked delete button on first element (iteration 2/50) at (204, 222) on #elements .added-manually >> nth=0
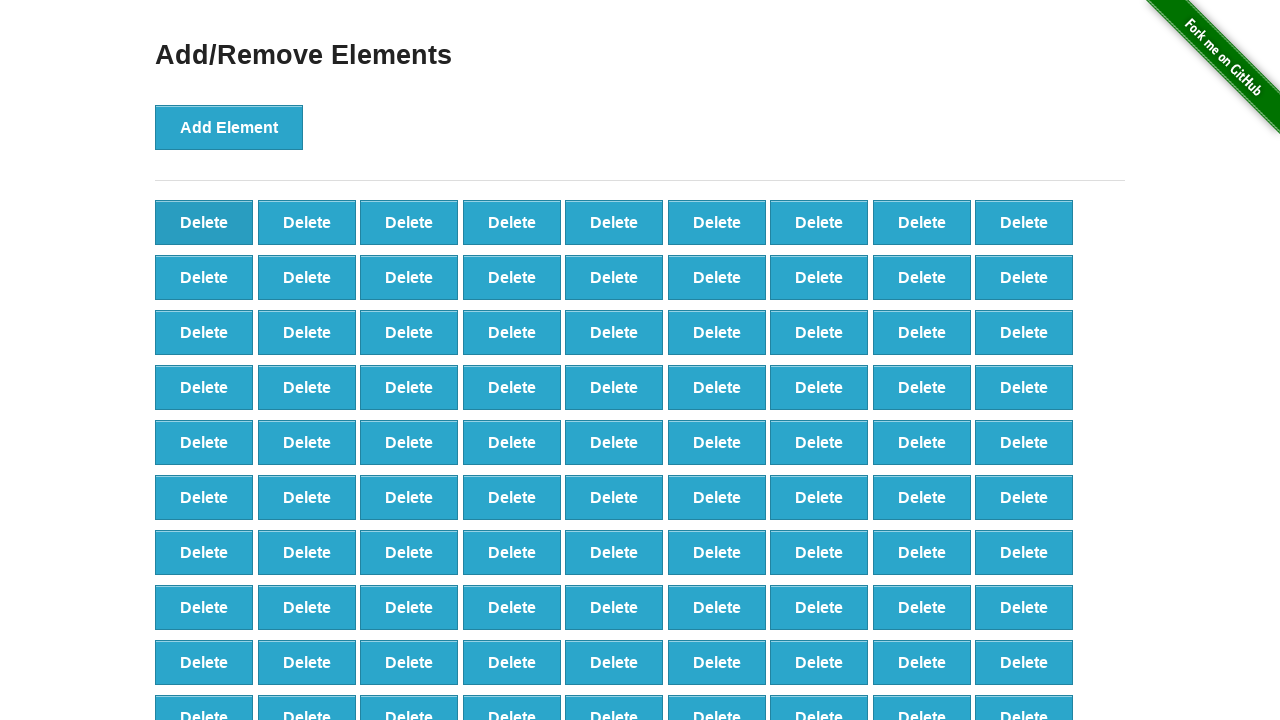

Clicked delete button on first element (iteration 3/50) at (204, 222) on #elements .added-manually >> nth=0
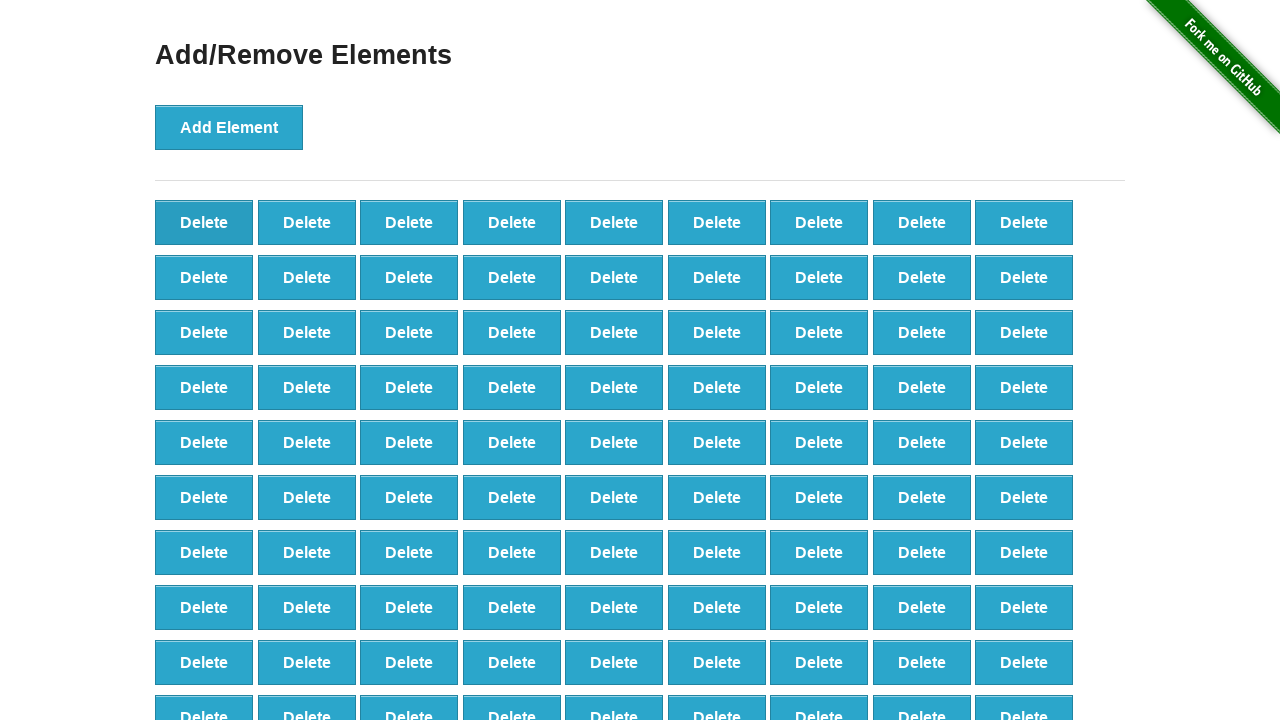

Clicked delete button on first element (iteration 4/50) at (204, 222) on #elements .added-manually >> nth=0
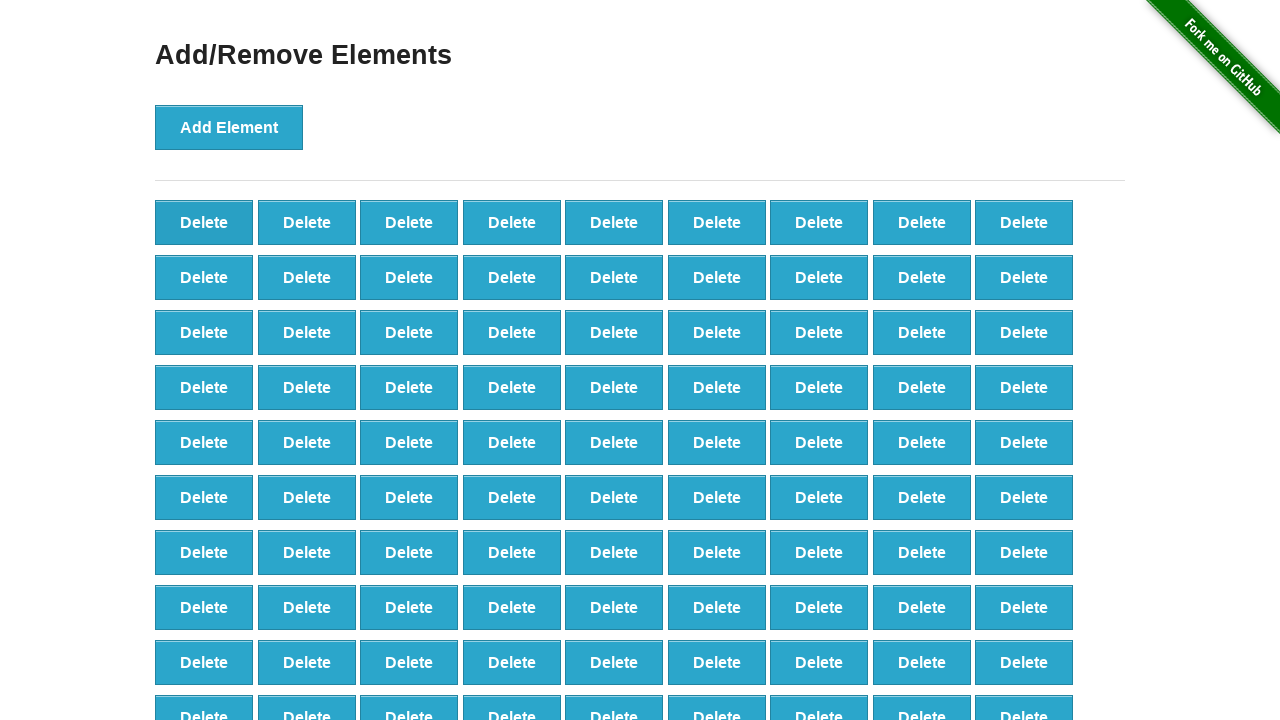

Clicked delete button on first element (iteration 5/50) at (204, 222) on #elements .added-manually >> nth=0
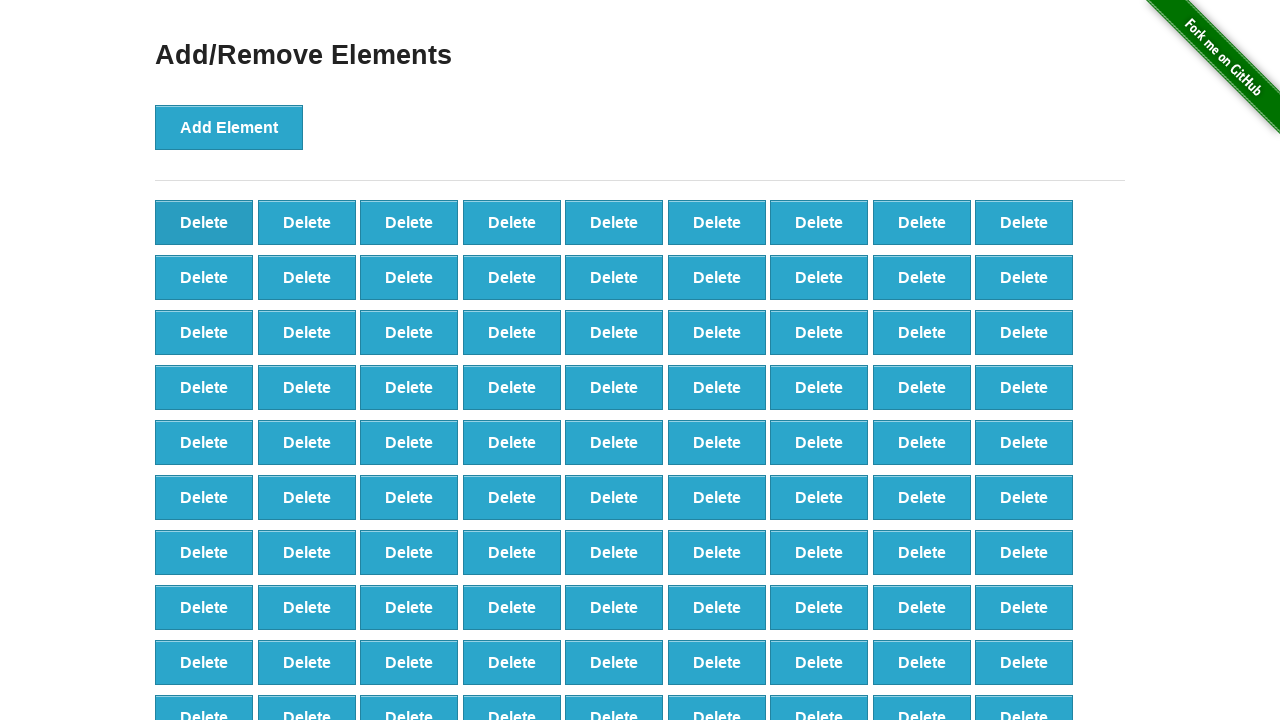

Clicked delete button on first element (iteration 6/50) at (204, 222) on #elements .added-manually >> nth=0
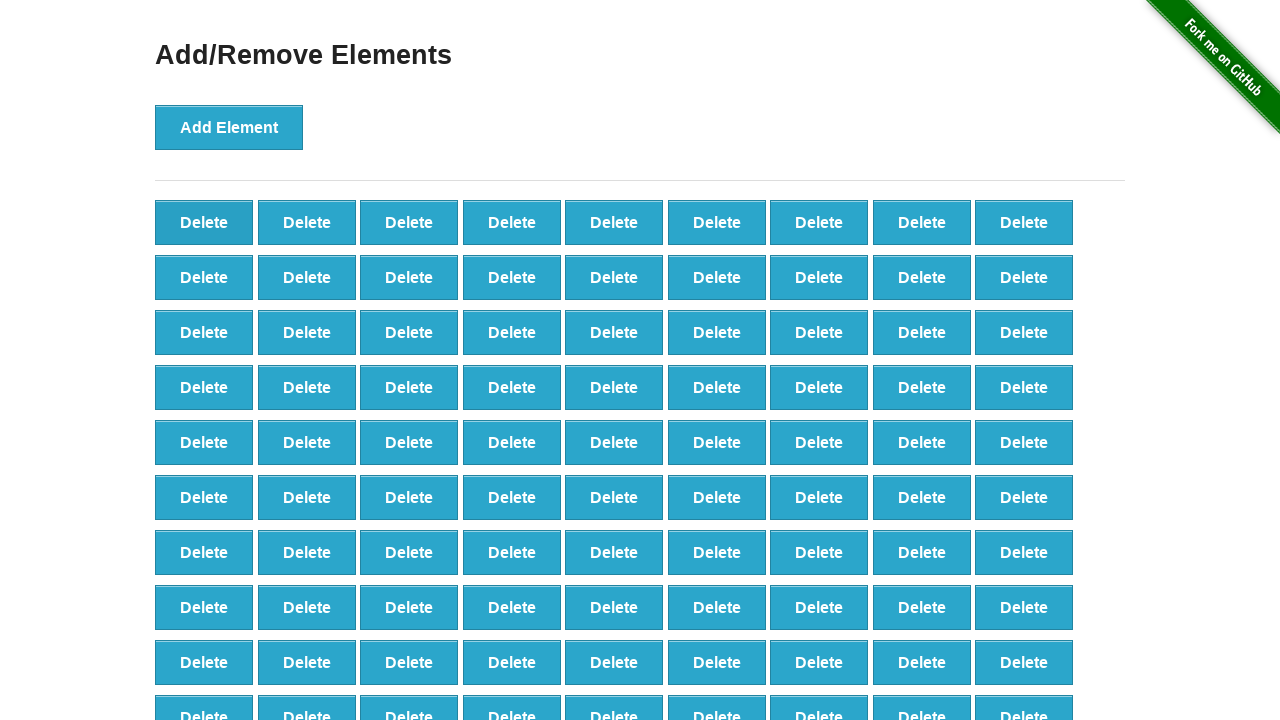

Clicked delete button on first element (iteration 7/50) at (204, 222) on #elements .added-manually >> nth=0
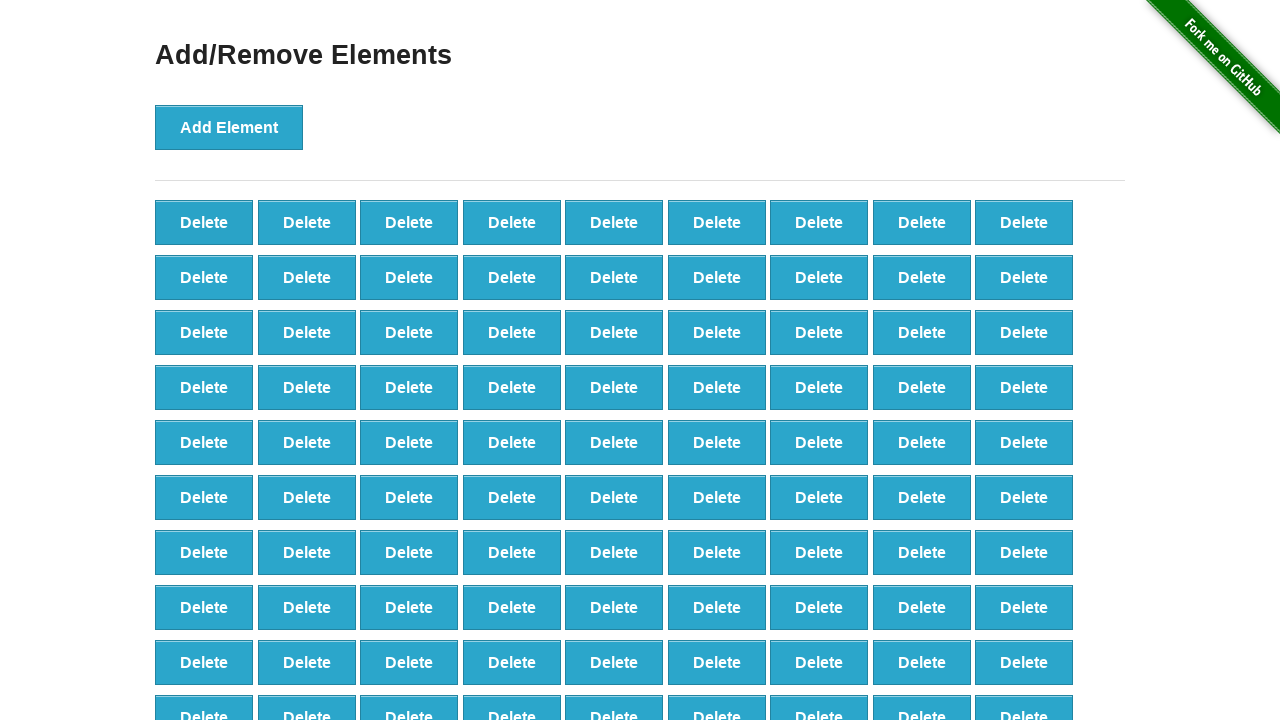

Clicked delete button on first element (iteration 8/50) at (204, 222) on #elements .added-manually >> nth=0
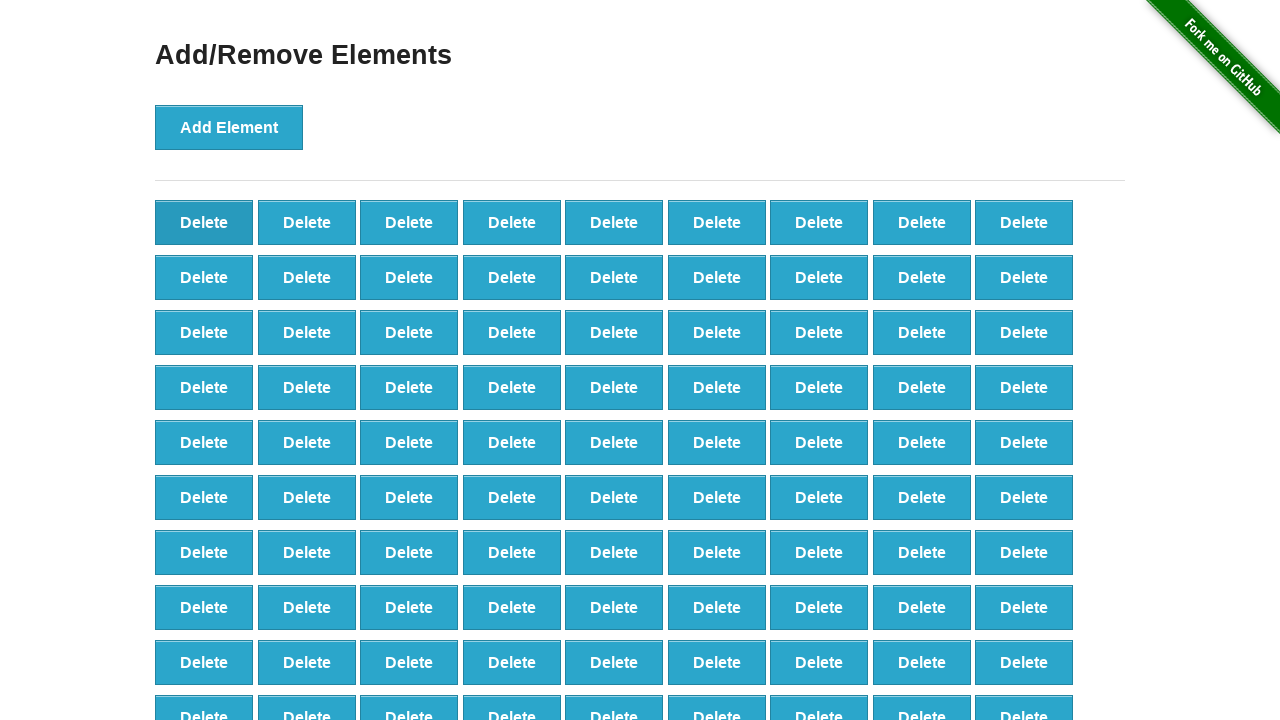

Clicked delete button on first element (iteration 9/50) at (204, 222) on #elements .added-manually >> nth=0
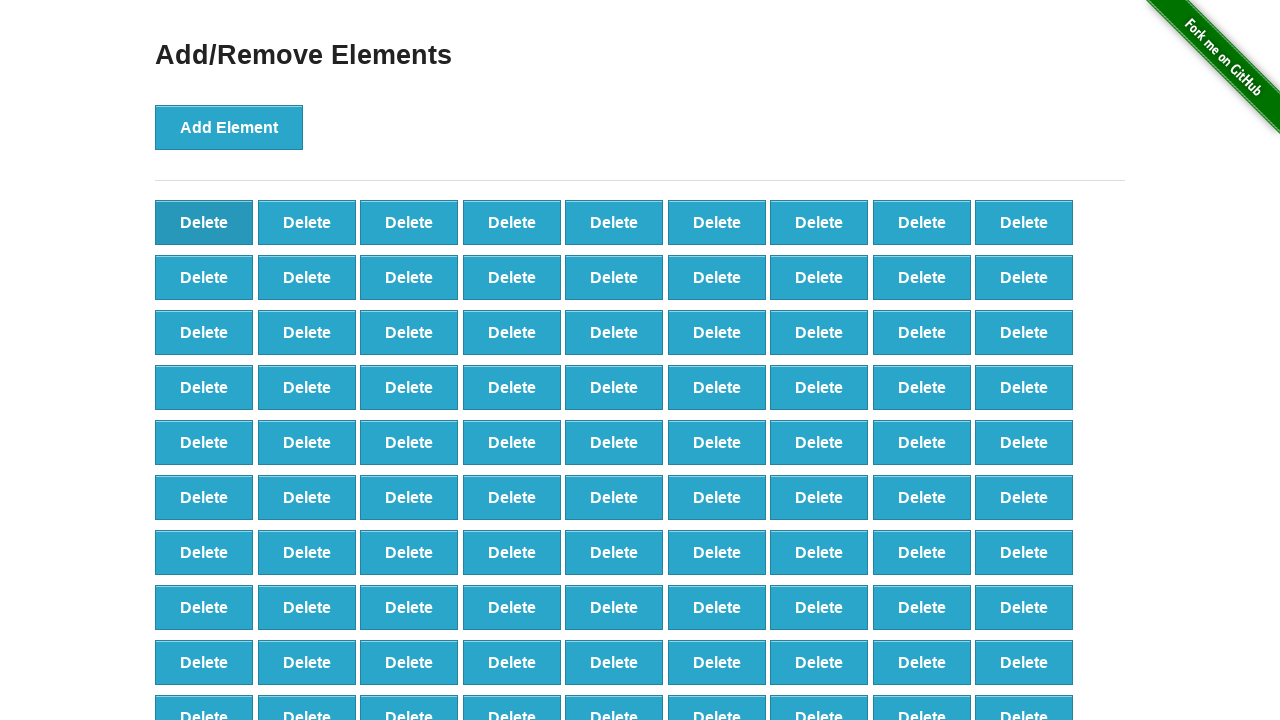

Clicked delete button on first element (iteration 10/50) at (204, 222) on #elements .added-manually >> nth=0
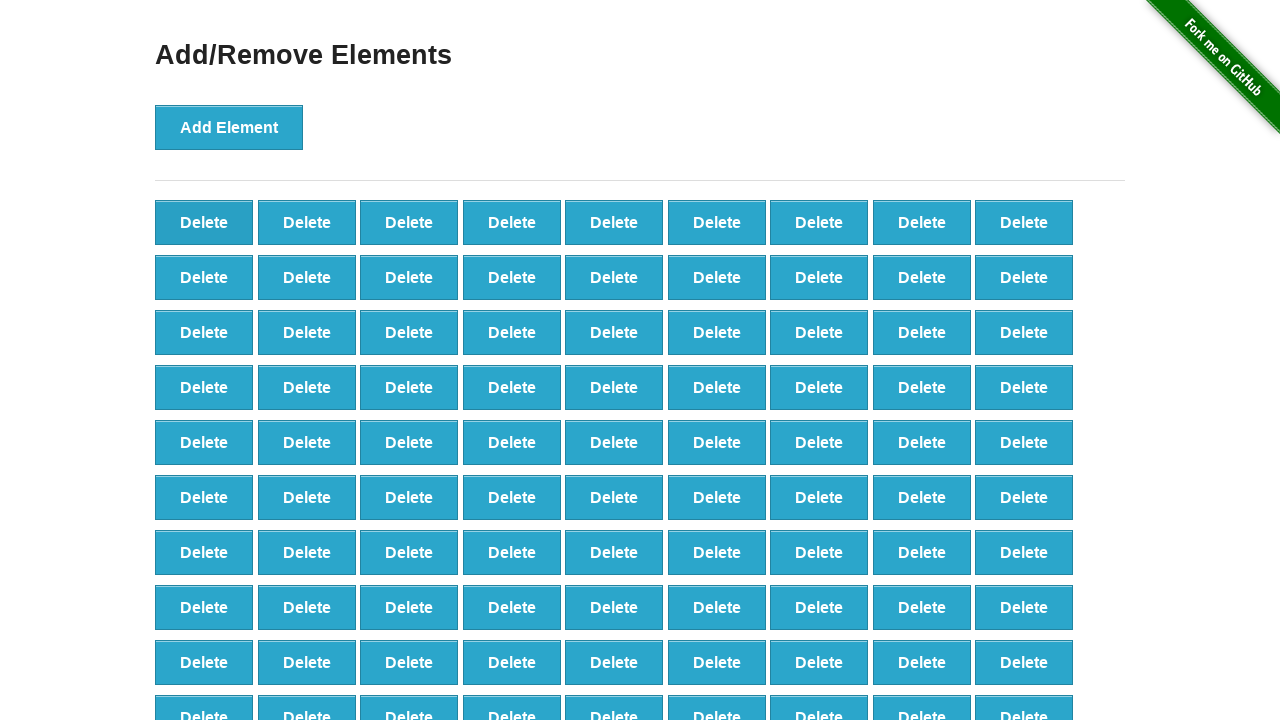

Clicked delete button on first element (iteration 11/50) at (204, 222) on #elements .added-manually >> nth=0
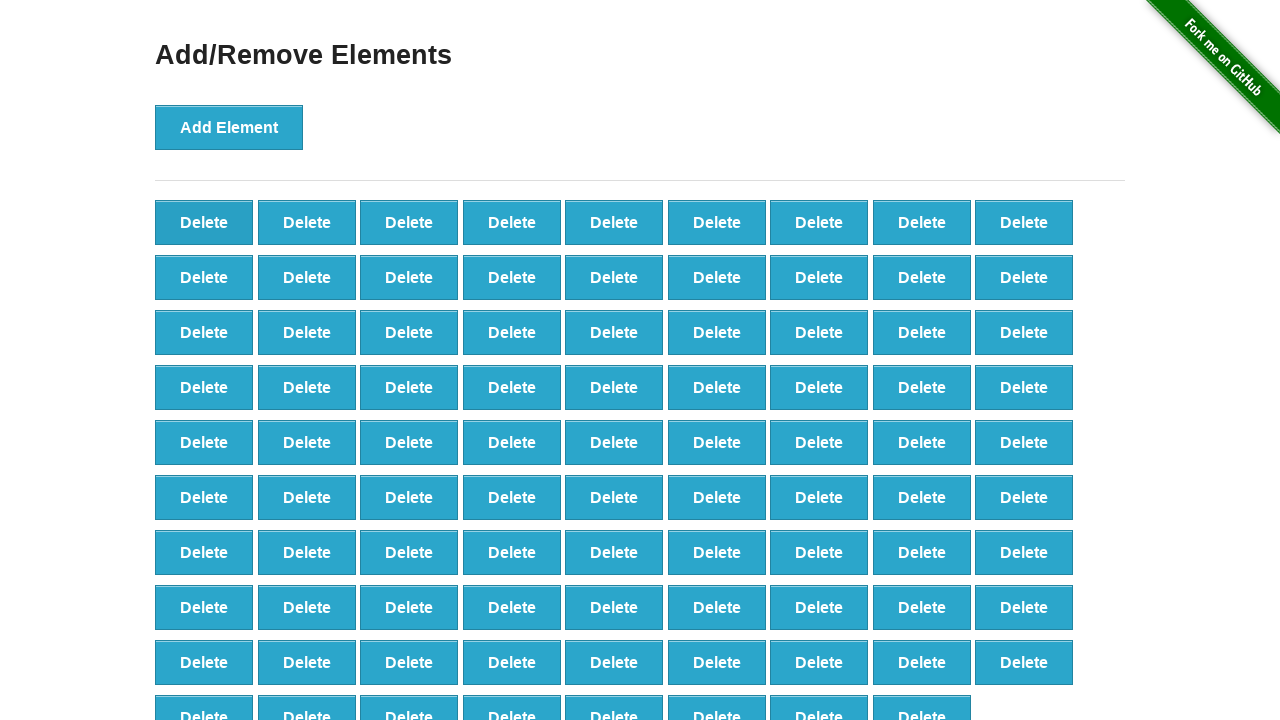

Clicked delete button on first element (iteration 12/50) at (204, 222) on #elements .added-manually >> nth=0
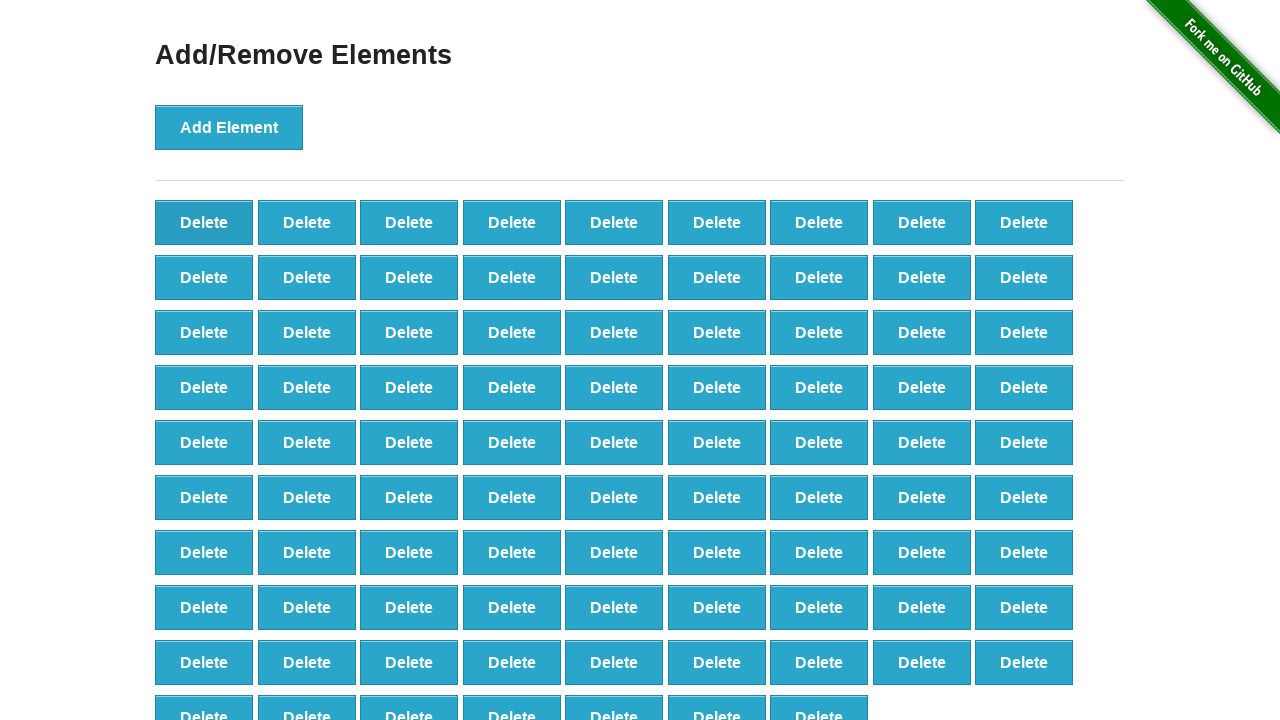

Clicked delete button on first element (iteration 13/50) at (204, 222) on #elements .added-manually >> nth=0
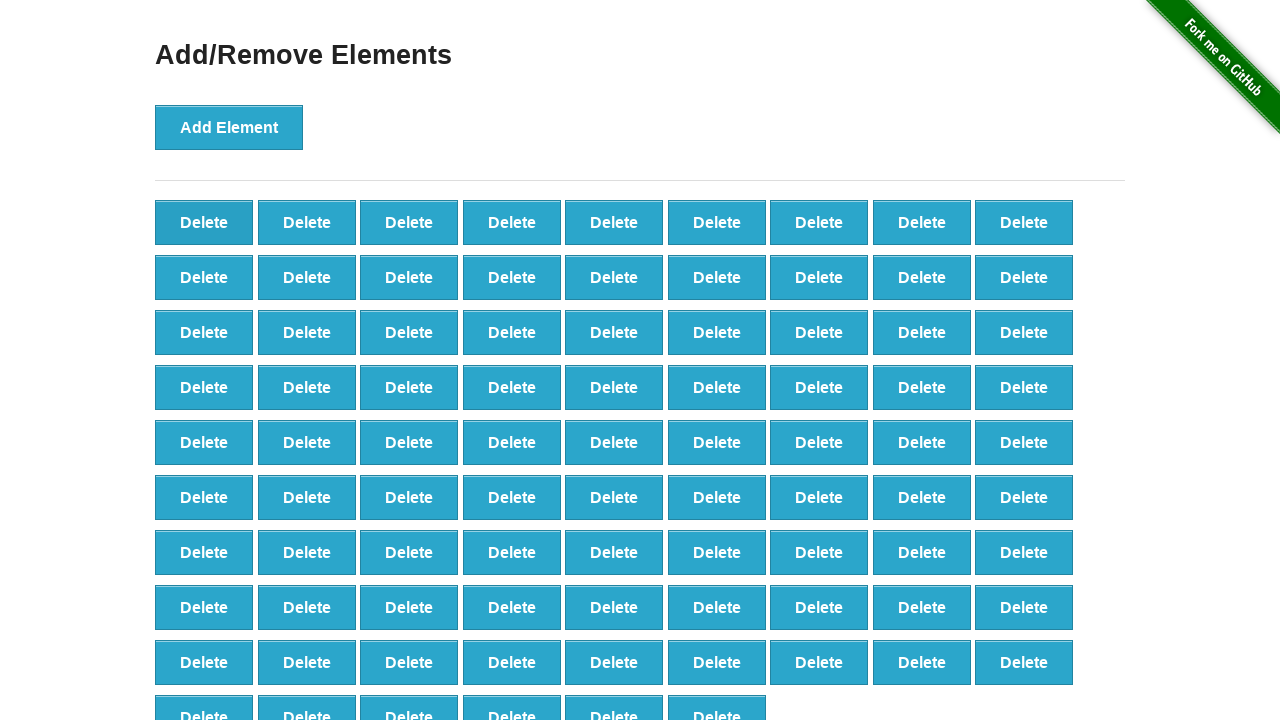

Clicked delete button on first element (iteration 14/50) at (204, 222) on #elements .added-manually >> nth=0
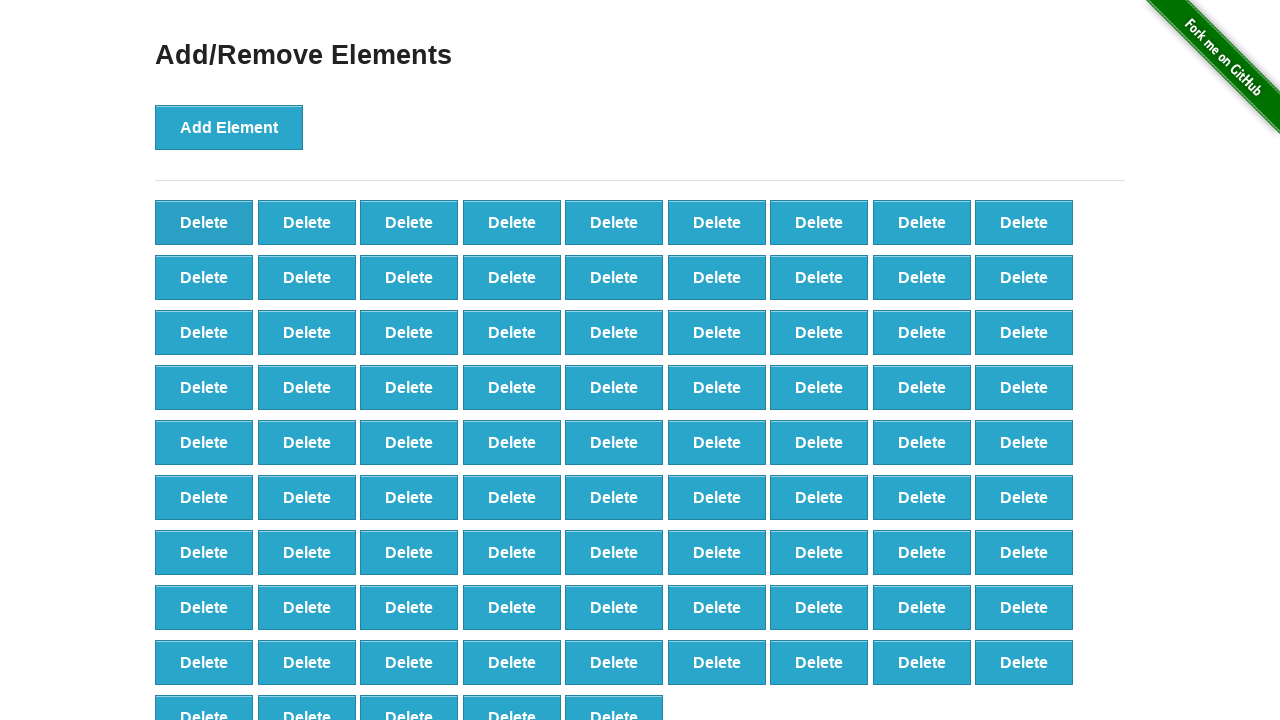

Clicked delete button on first element (iteration 15/50) at (204, 222) on #elements .added-manually >> nth=0
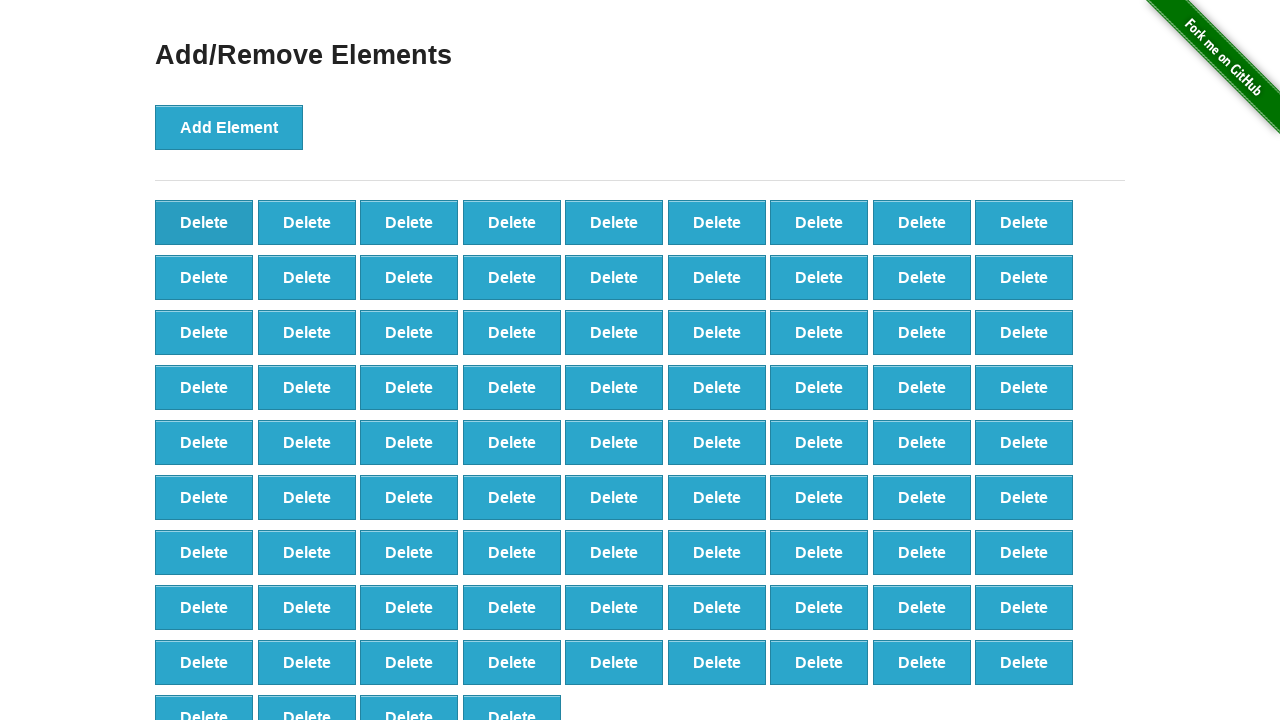

Clicked delete button on first element (iteration 16/50) at (204, 222) on #elements .added-manually >> nth=0
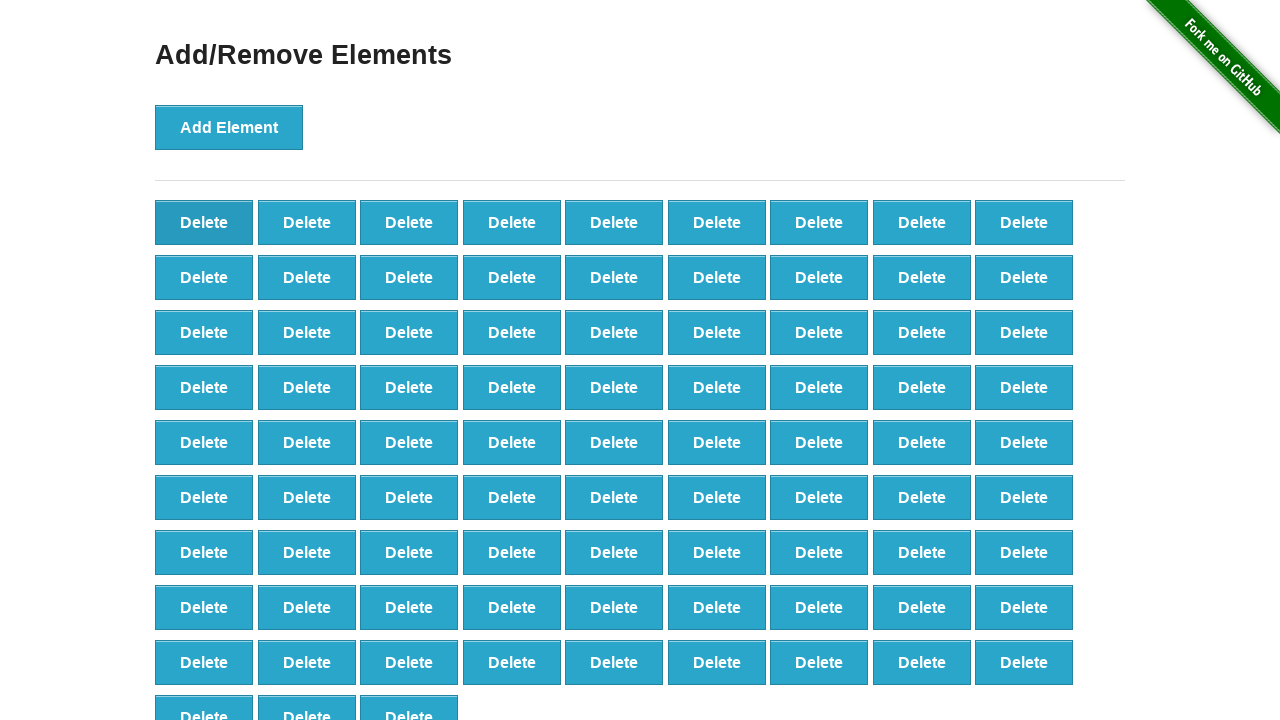

Clicked delete button on first element (iteration 17/50) at (204, 222) on #elements .added-manually >> nth=0
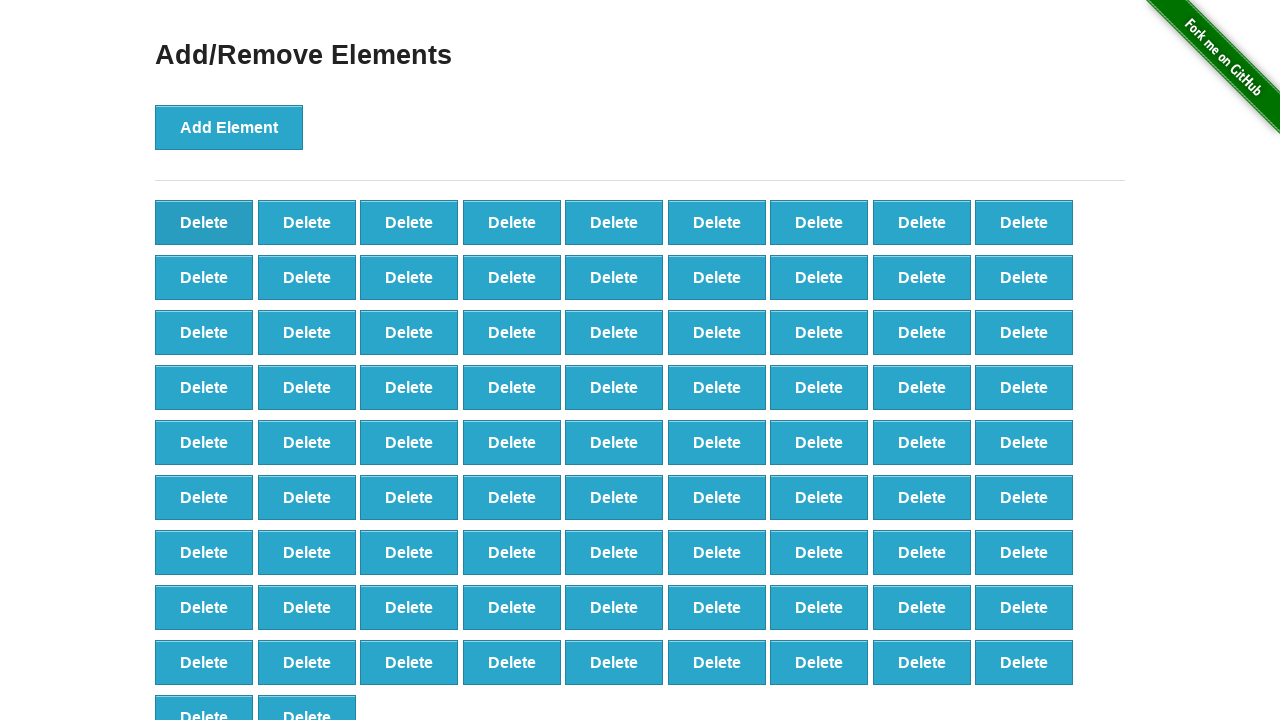

Clicked delete button on first element (iteration 18/50) at (204, 222) on #elements .added-manually >> nth=0
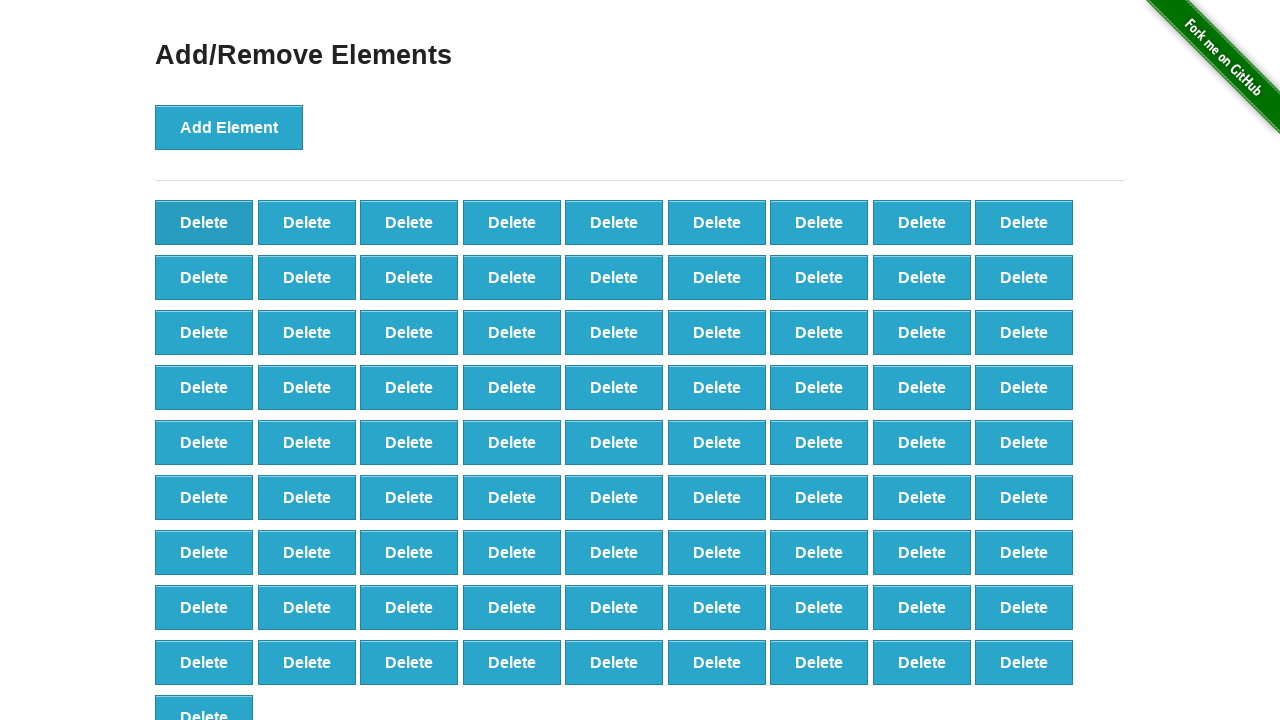

Clicked delete button on first element (iteration 19/50) at (204, 222) on #elements .added-manually >> nth=0
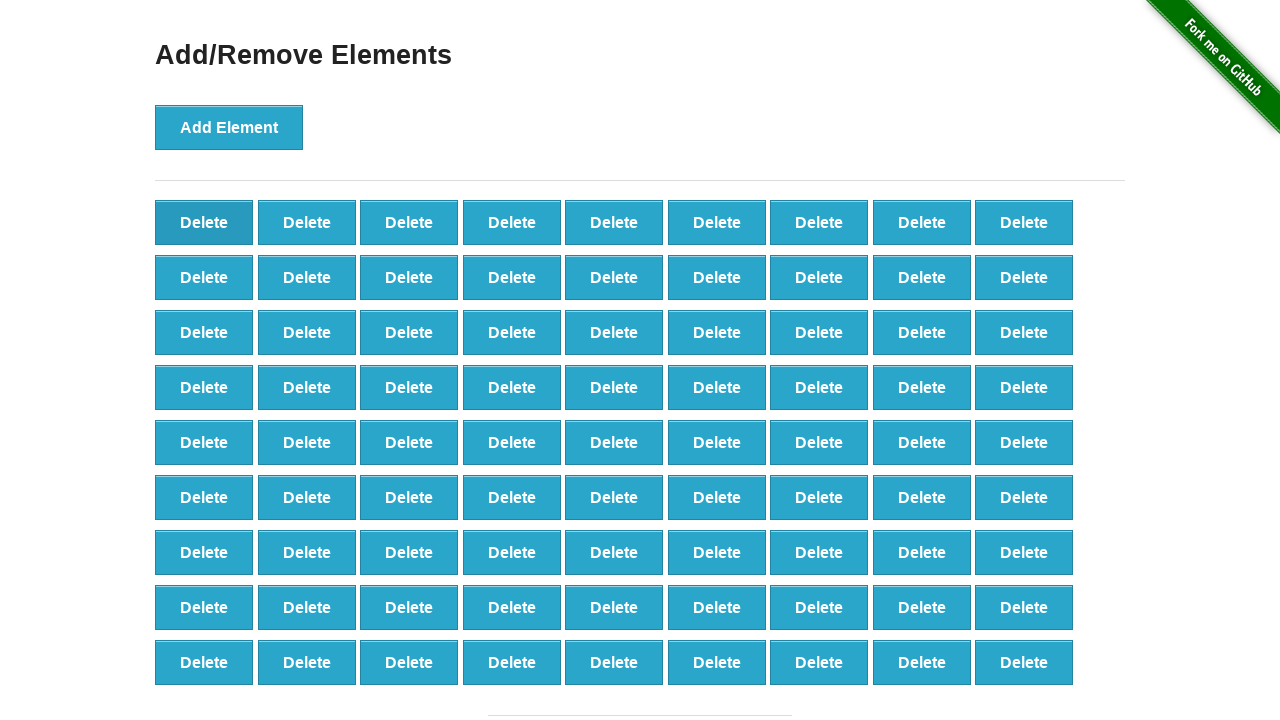

Clicked delete button on first element (iteration 20/50) at (204, 222) on #elements .added-manually >> nth=0
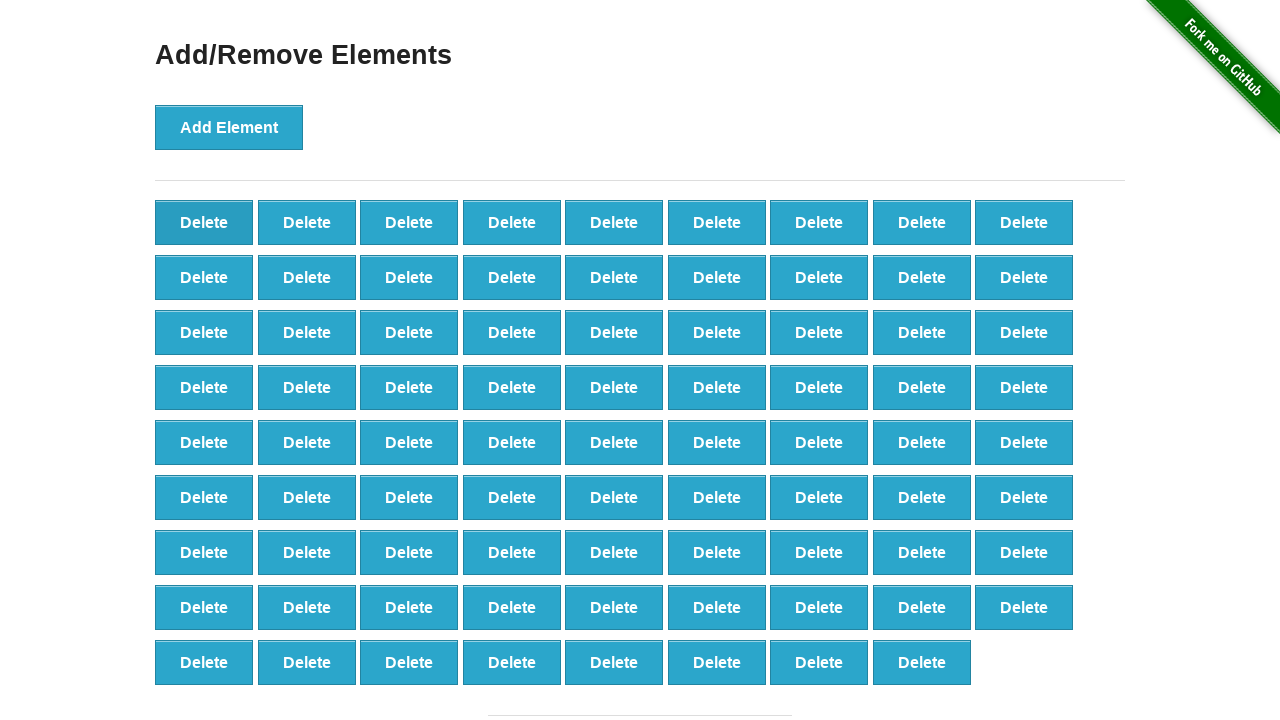

Clicked delete button on first element (iteration 21/50) at (204, 222) on #elements .added-manually >> nth=0
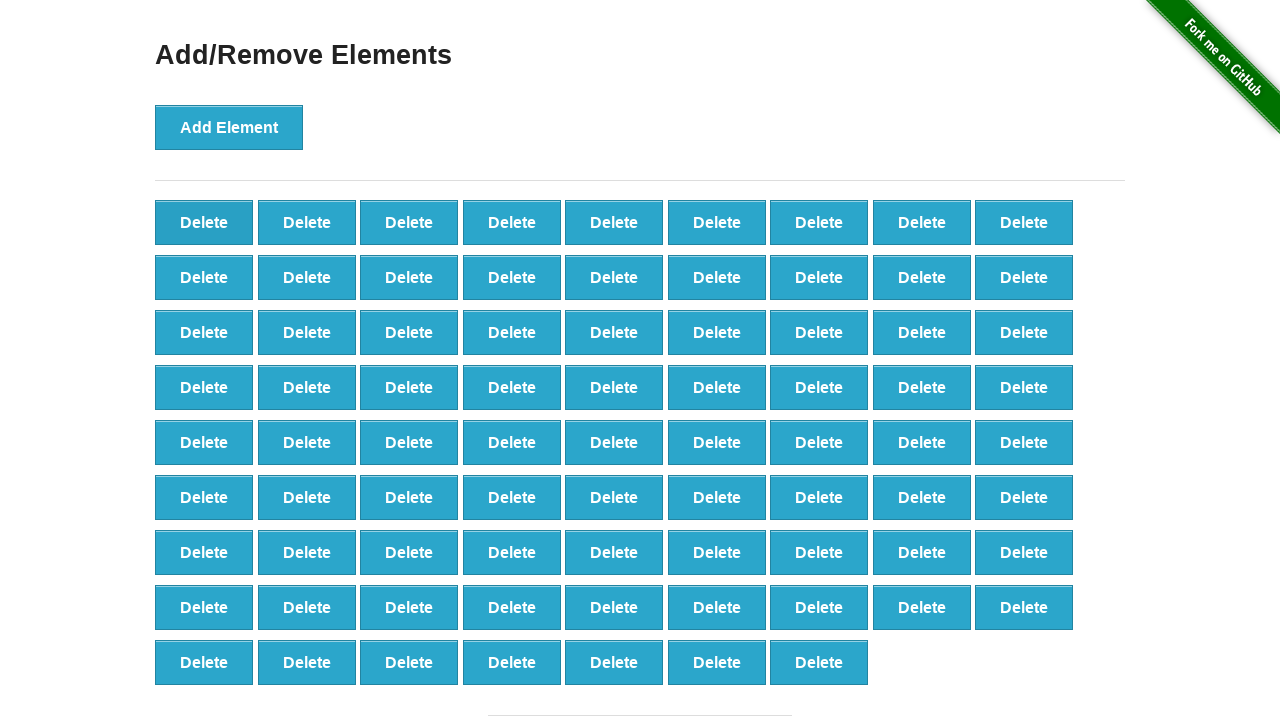

Clicked delete button on first element (iteration 22/50) at (204, 222) on #elements .added-manually >> nth=0
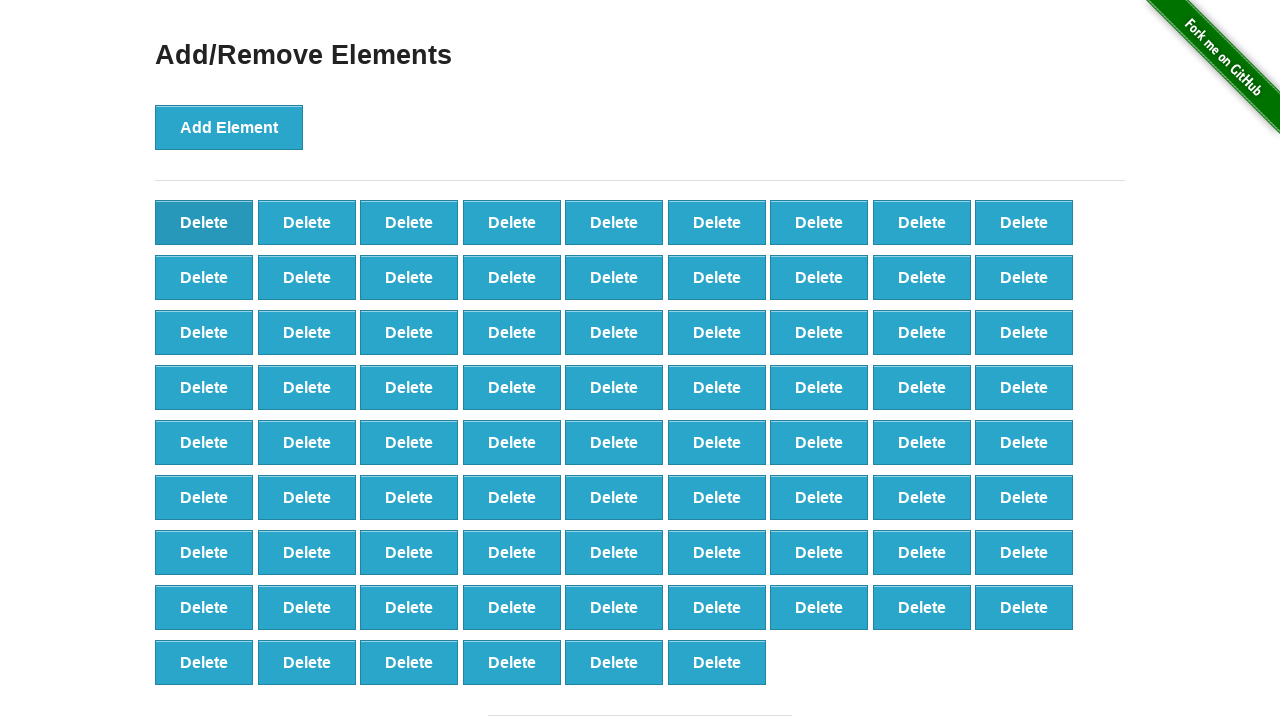

Clicked delete button on first element (iteration 23/50) at (204, 222) on #elements .added-manually >> nth=0
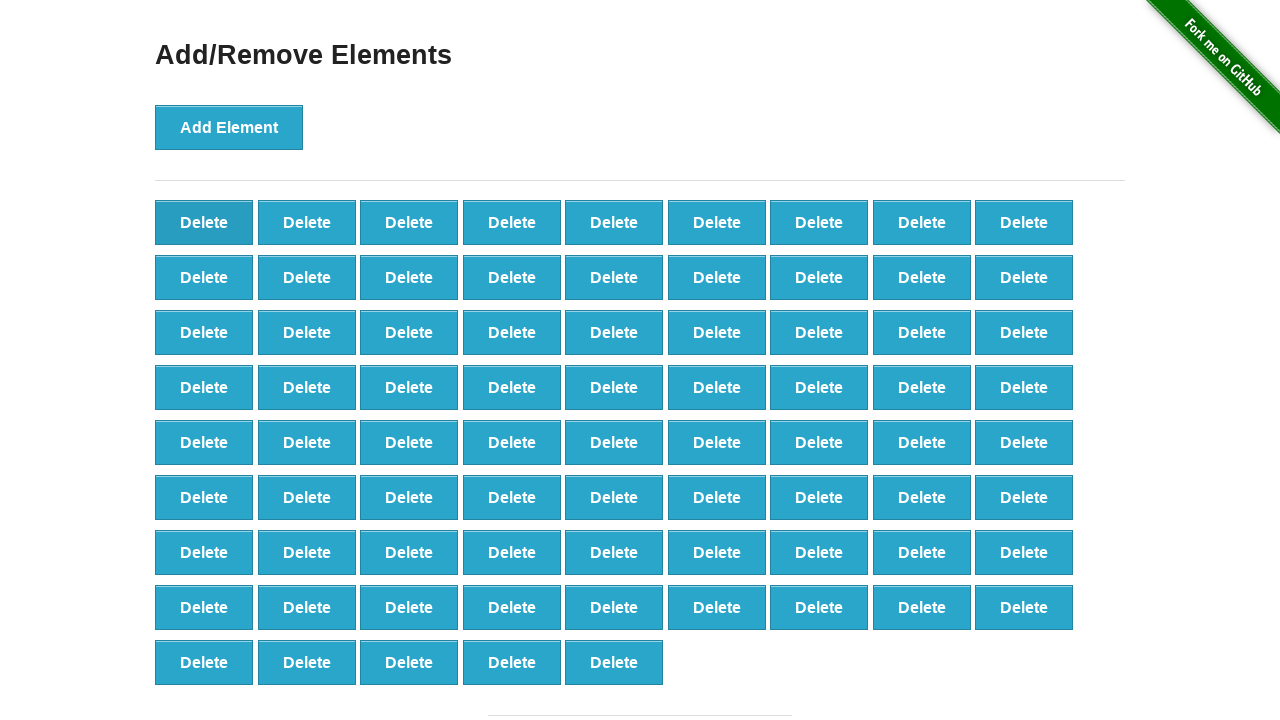

Clicked delete button on first element (iteration 24/50) at (204, 222) on #elements .added-manually >> nth=0
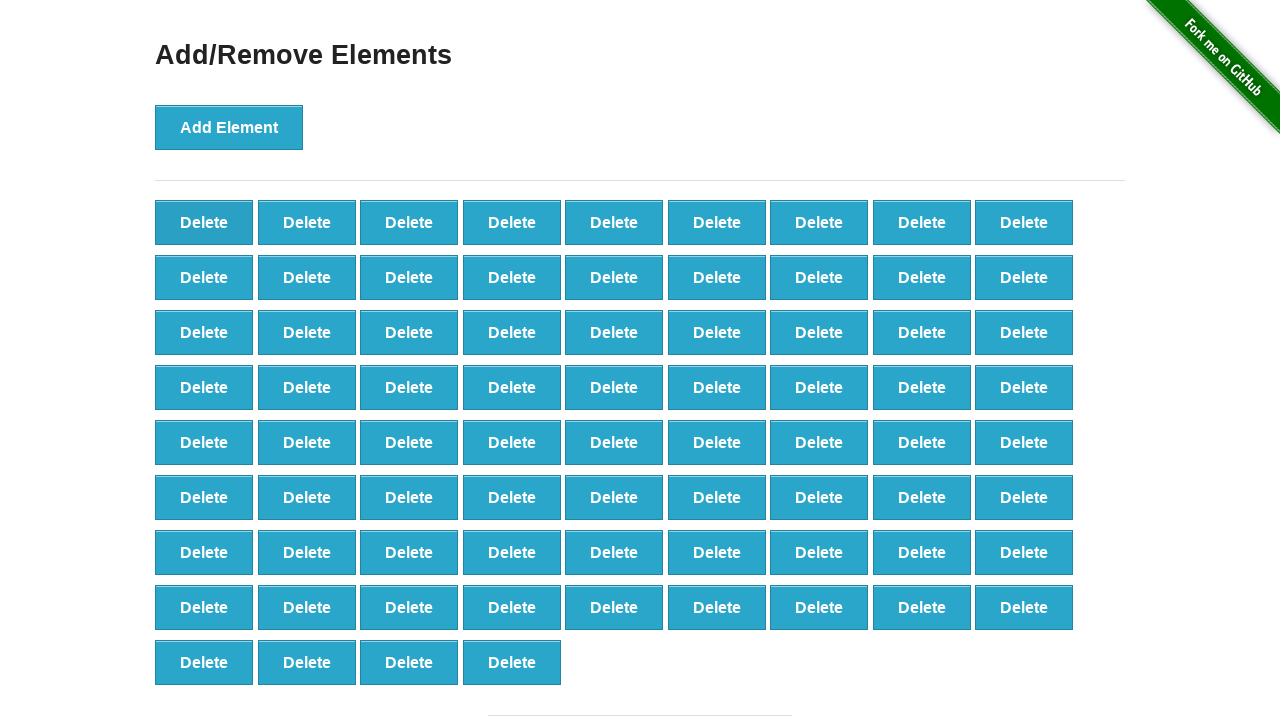

Clicked delete button on first element (iteration 25/50) at (204, 222) on #elements .added-manually >> nth=0
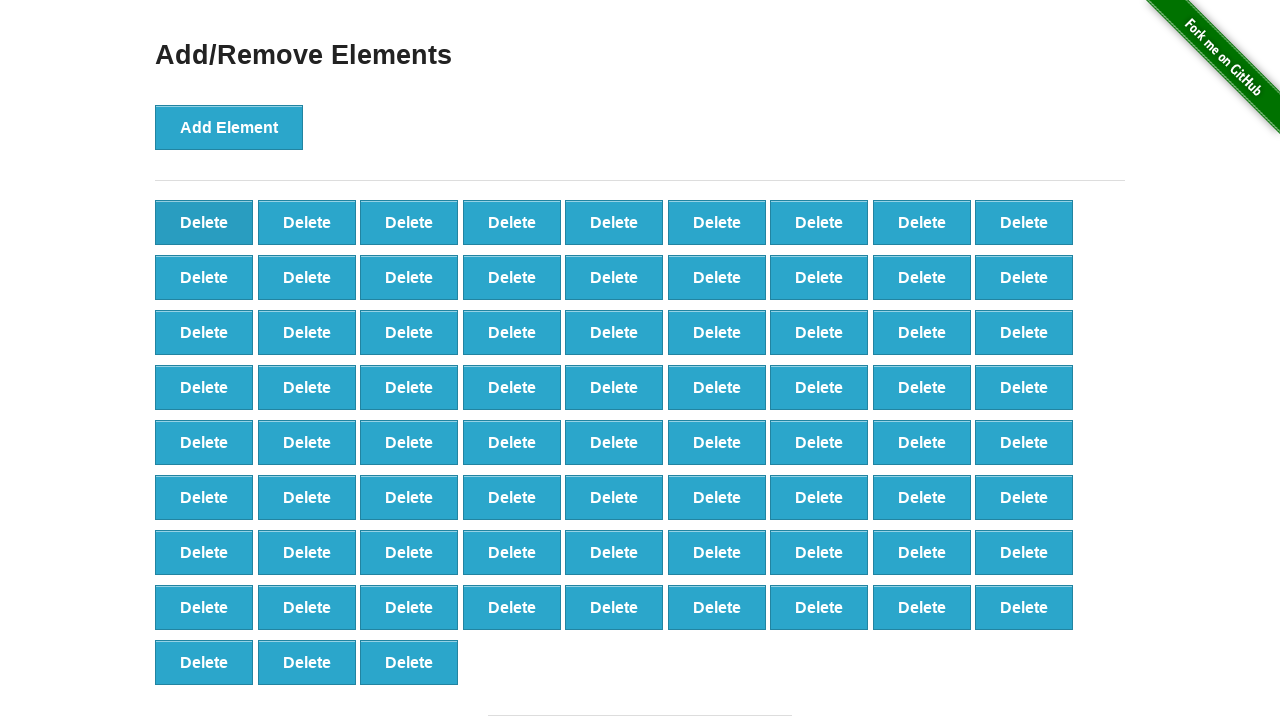

Clicked delete button on first element (iteration 26/50) at (204, 222) on #elements .added-manually >> nth=0
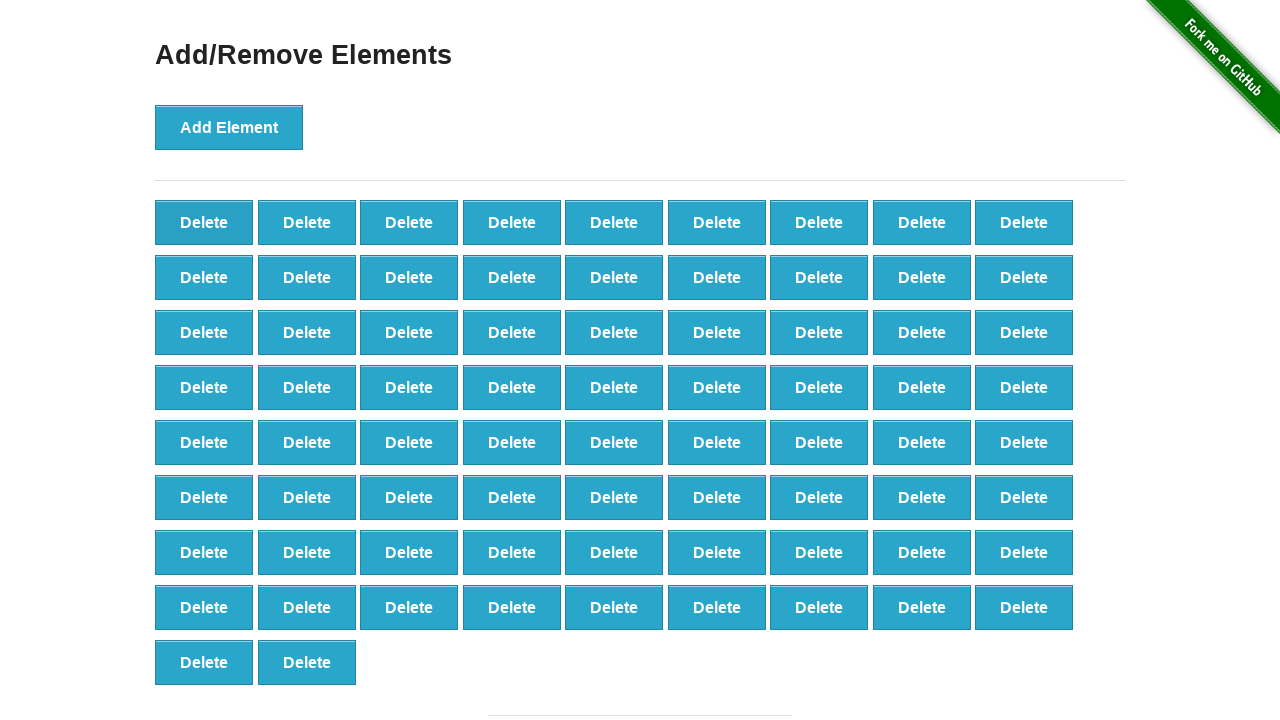

Clicked delete button on first element (iteration 27/50) at (204, 222) on #elements .added-manually >> nth=0
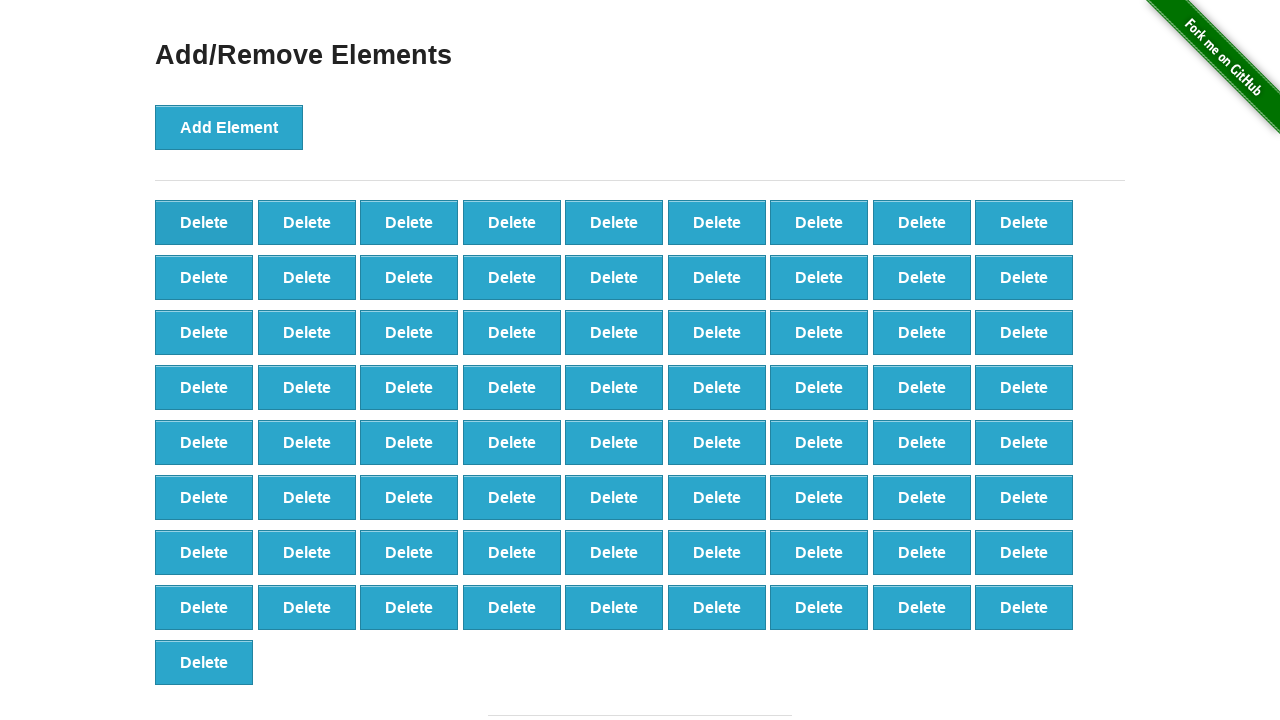

Clicked delete button on first element (iteration 28/50) at (204, 222) on #elements .added-manually >> nth=0
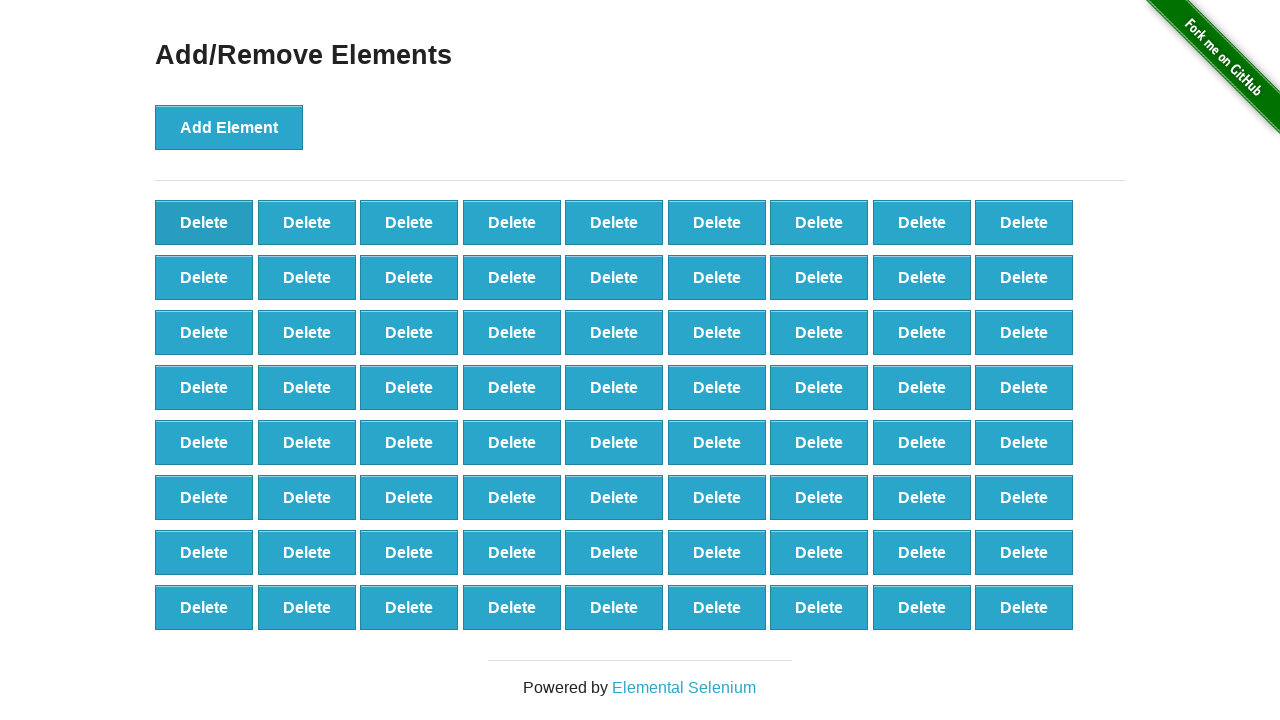

Clicked delete button on first element (iteration 29/50) at (204, 222) on #elements .added-manually >> nth=0
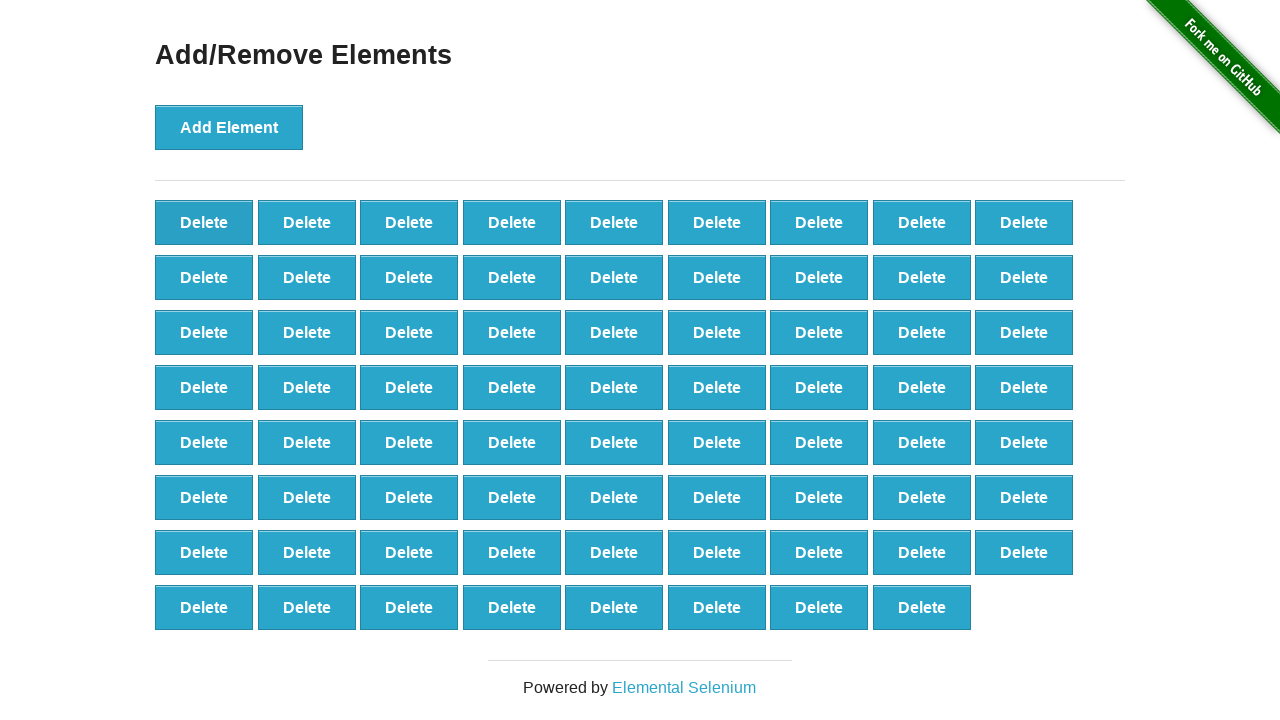

Clicked delete button on first element (iteration 30/50) at (204, 222) on #elements .added-manually >> nth=0
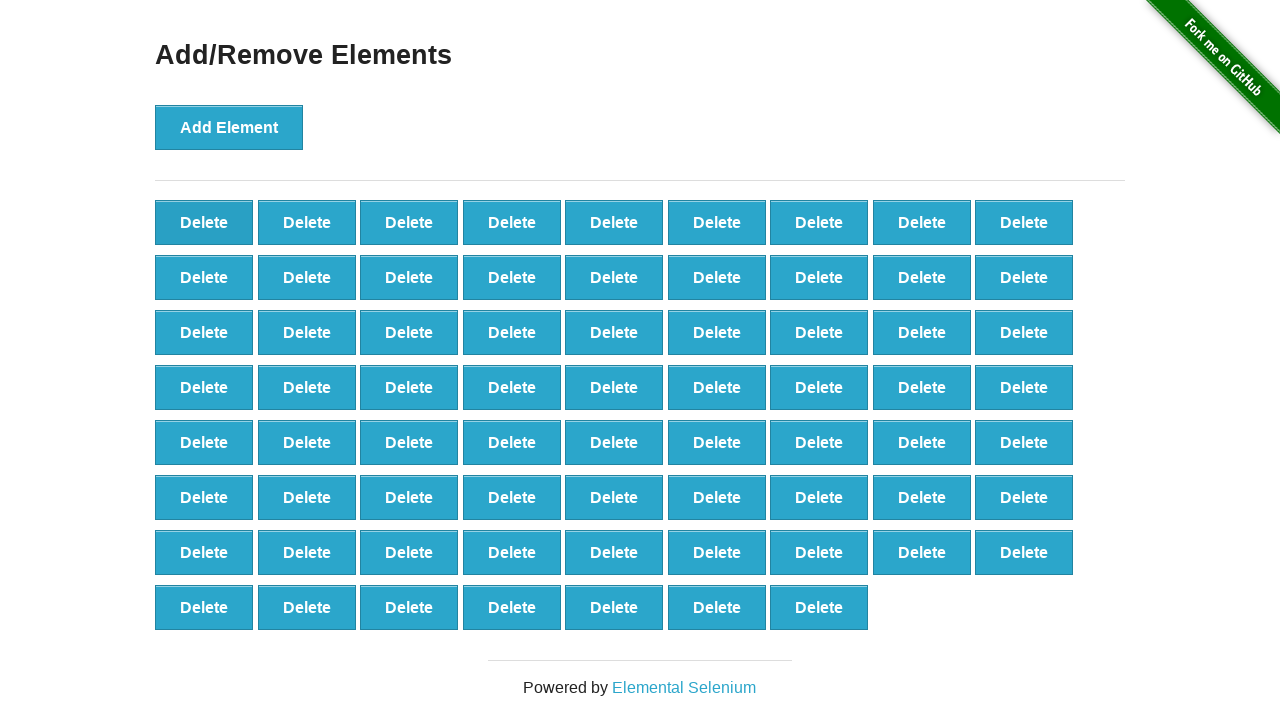

Clicked delete button on first element (iteration 31/50) at (204, 222) on #elements .added-manually >> nth=0
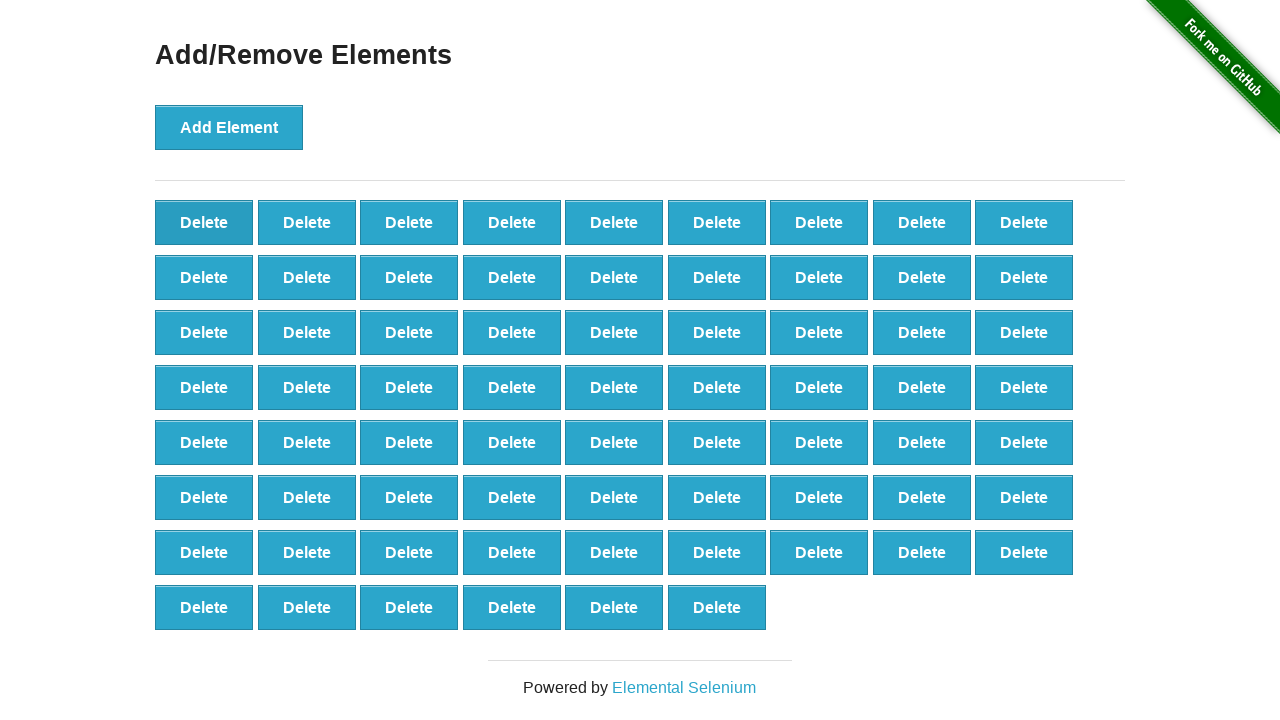

Clicked delete button on first element (iteration 32/50) at (204, 222) on #elements .added-manually >> nth=0
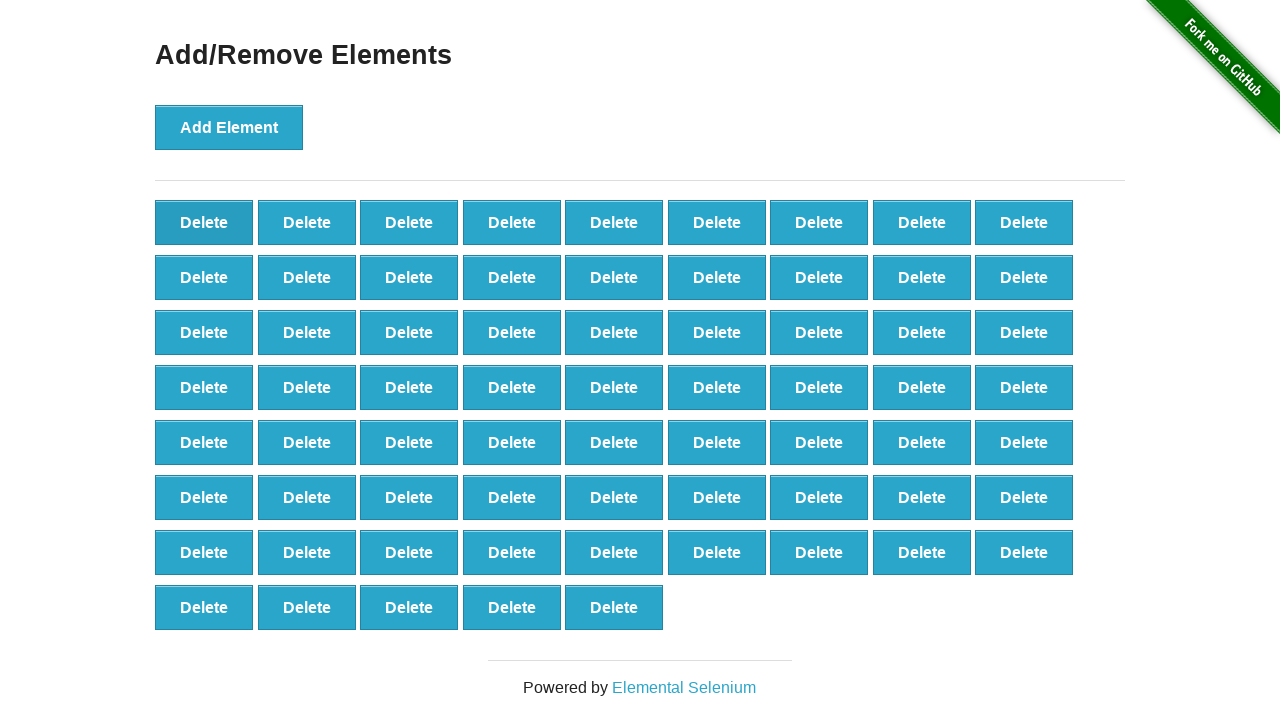

Clicked delete button on first element (iteration 33/50) at (204, 222) on #elements .added-manually >> nth=0
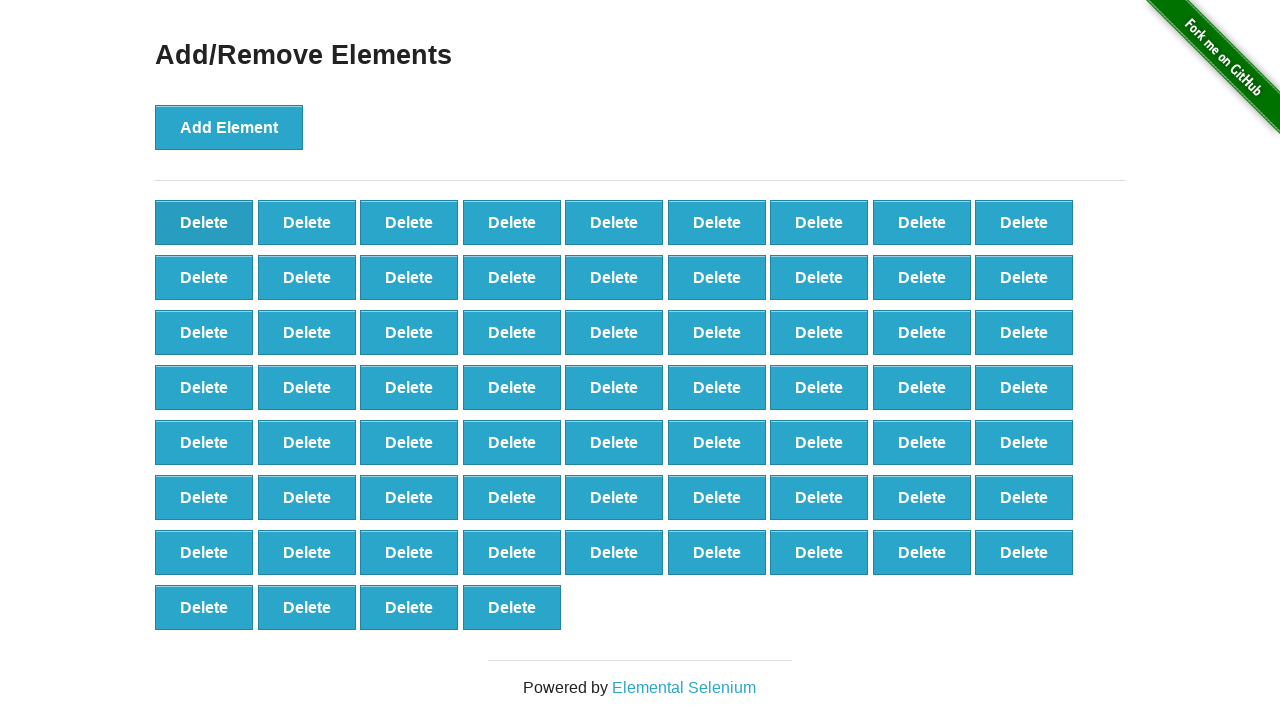

Clicked delete button on first element (iteration 34/50) at (204, 222) on #elements .added-manually >> nth=0
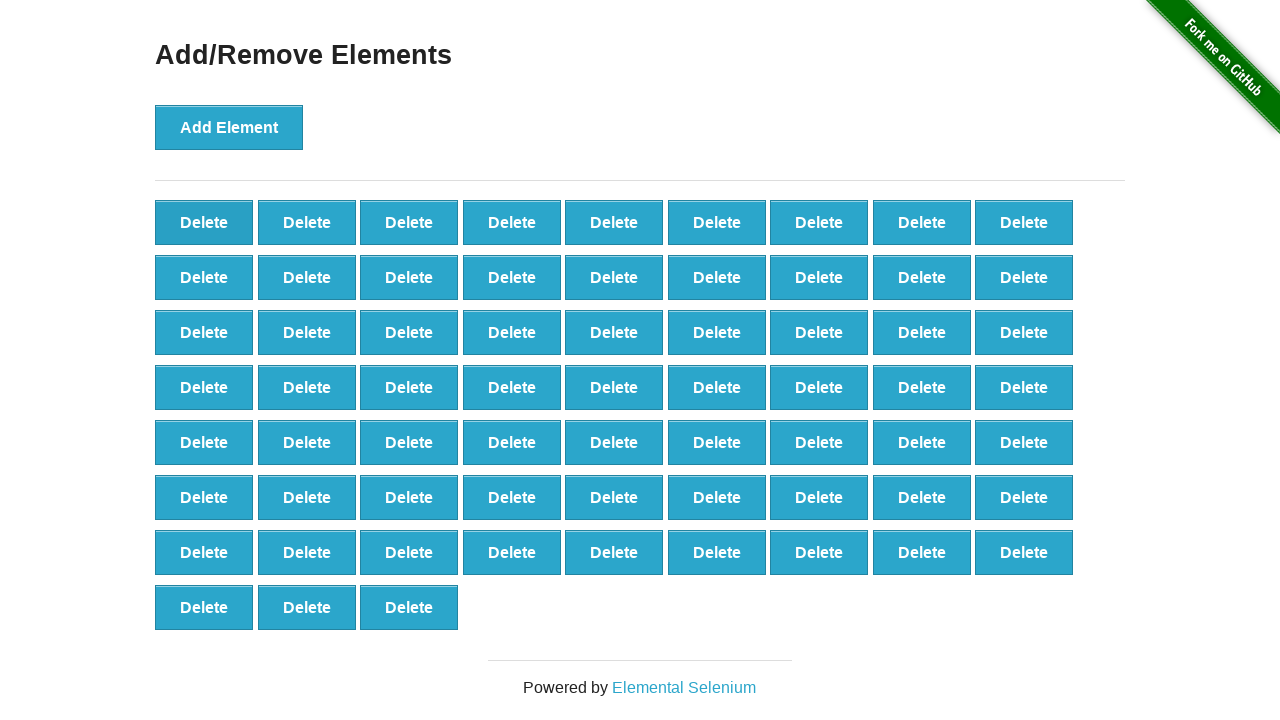

Clicked delete button on first element (iteration 35/50) at (204, 222) on #elements .added-manually >> nth=0
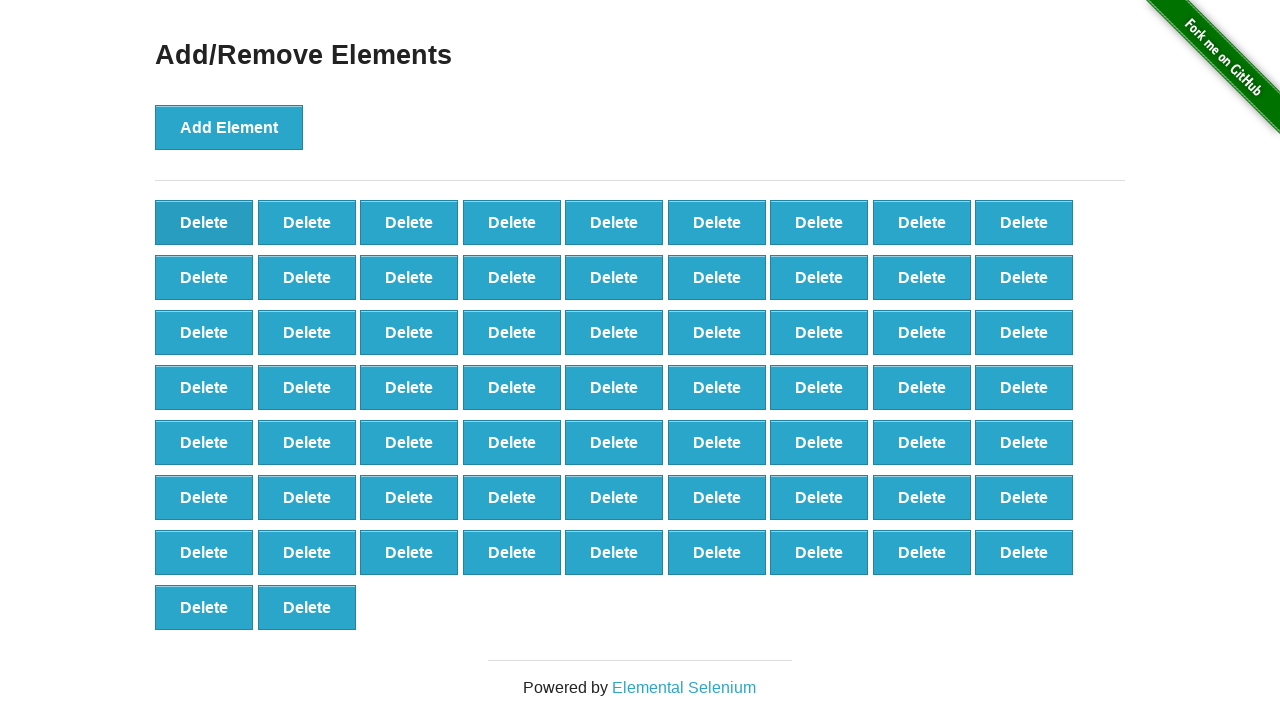

Clicked delete button on first element (iteration 36/50) at (204, 222) on #elements .added-manually >> nth=0
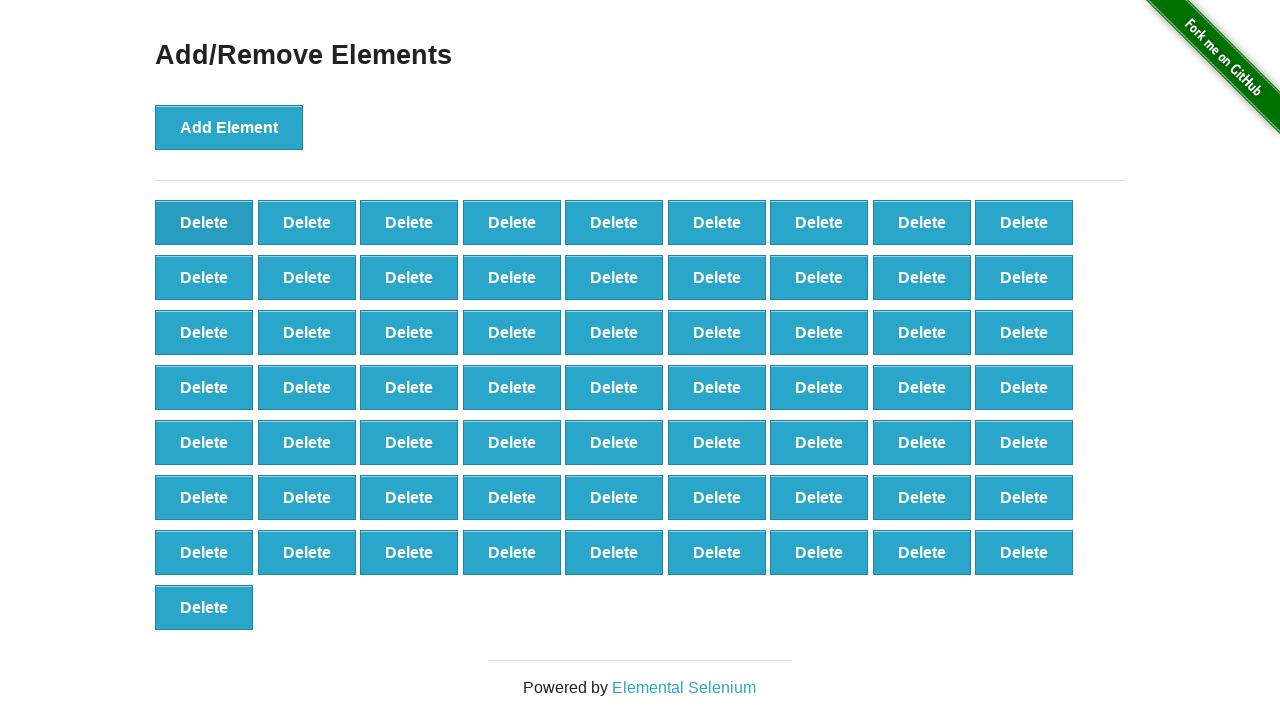

Clicked delete button on first element (iteration 37/50) at (204, 222) on #elements .added-manually >> nth=0
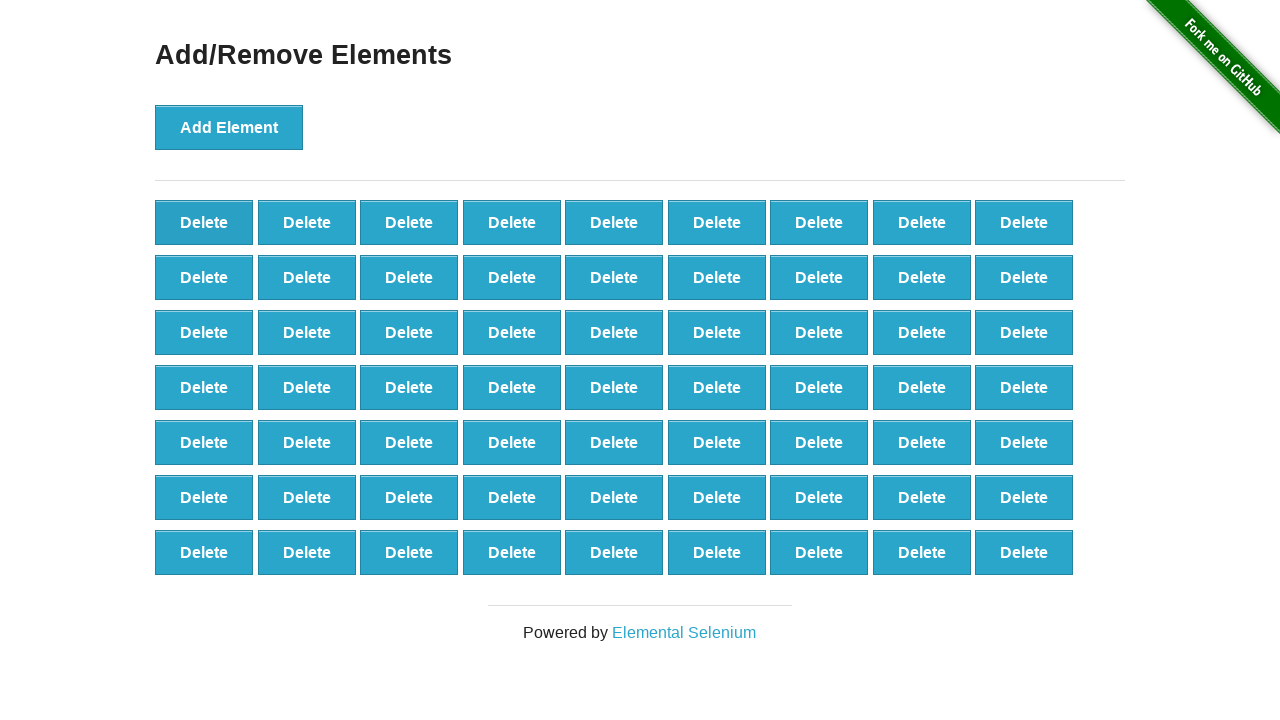

Clicked delete button on first element (iteration 38/50) at (204, 222) on #elements .added-manually >> nth=0
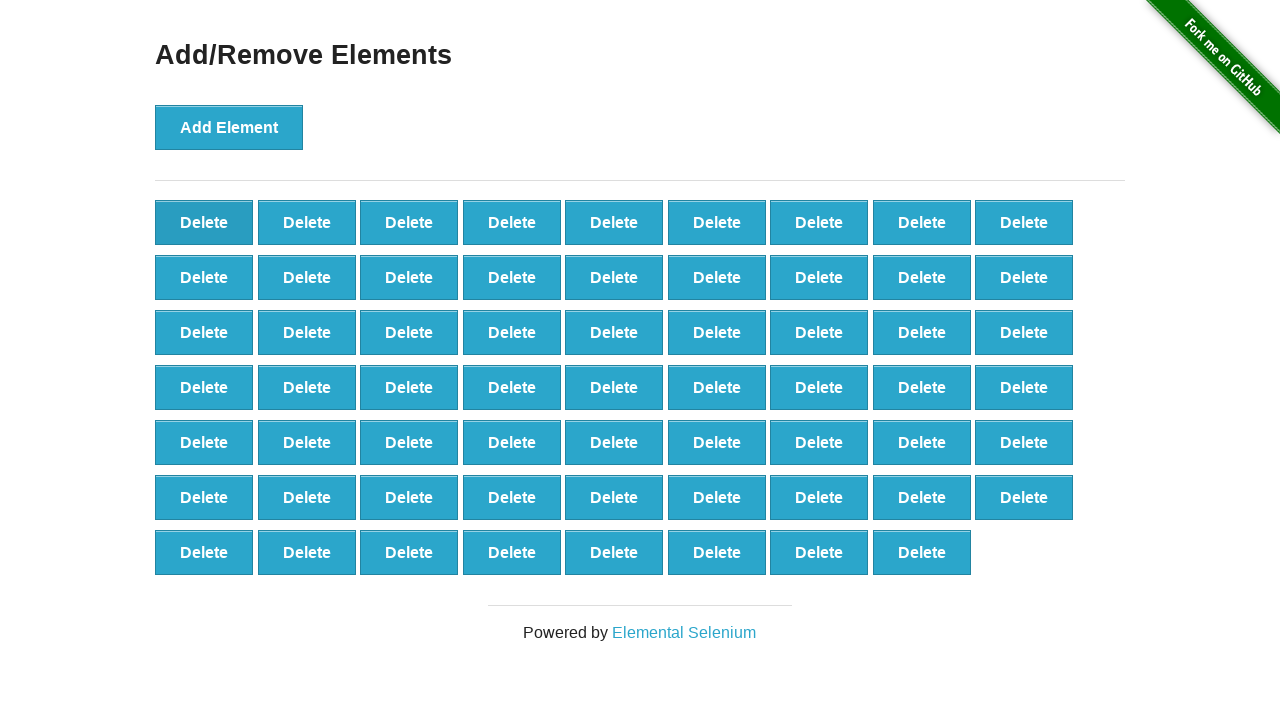

Clicked delete button on first element (iteration 39/50) at (204, 222) on #elements .added-manually >> nth=0
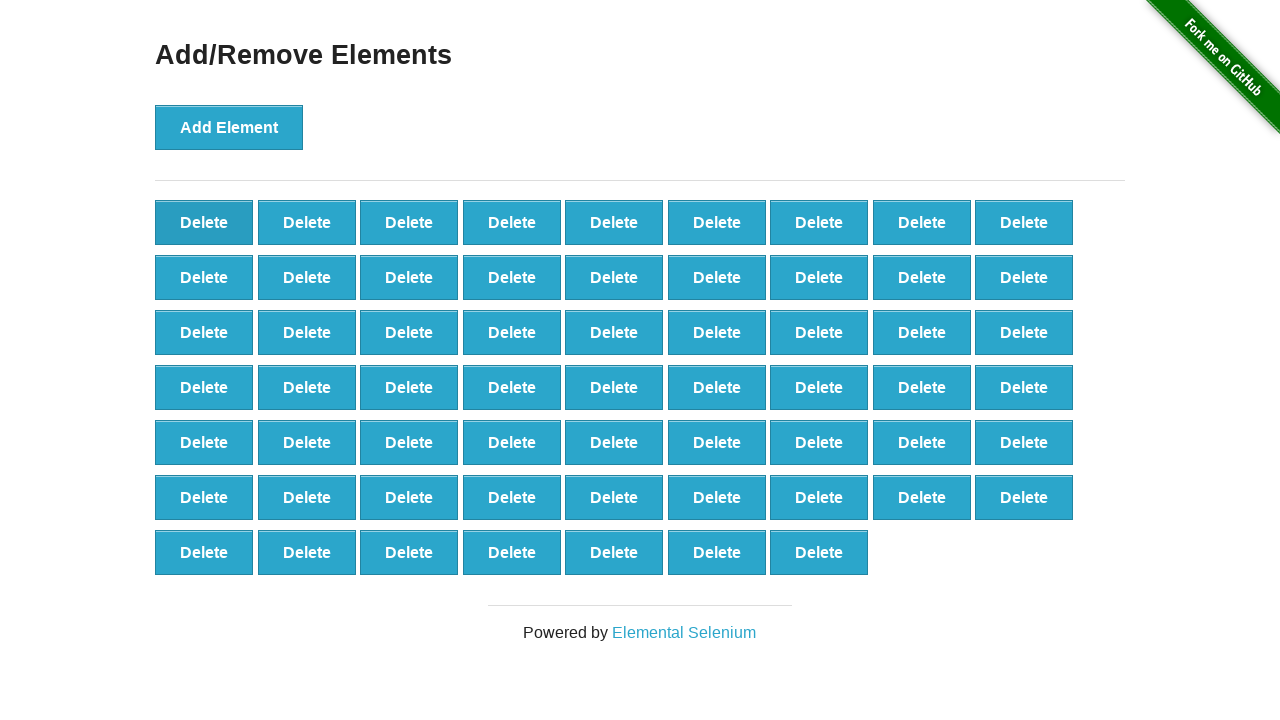

Clicked delete button on first element (iteration 40/50) at (204, 222) on #elements .added-manually >> nth=0
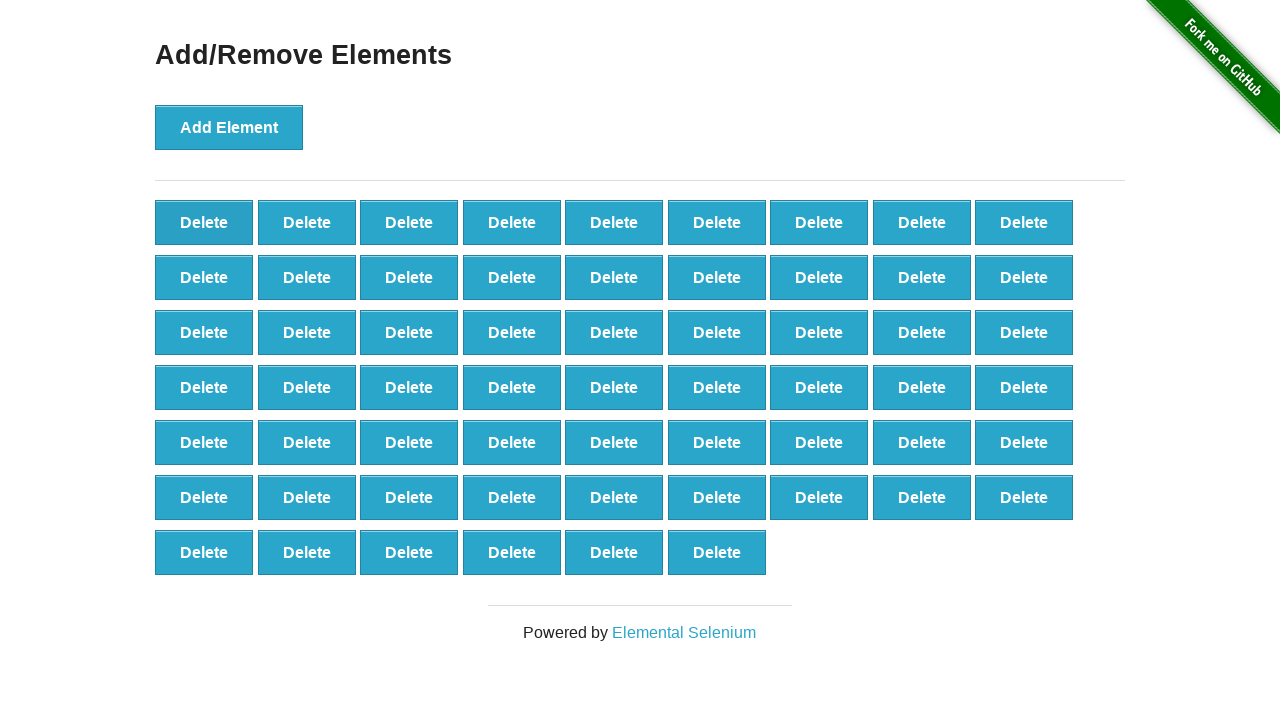

Clicked delete button on first element (iteration 41/50) at (204, 222) on #elements .added-manually >> nth=0
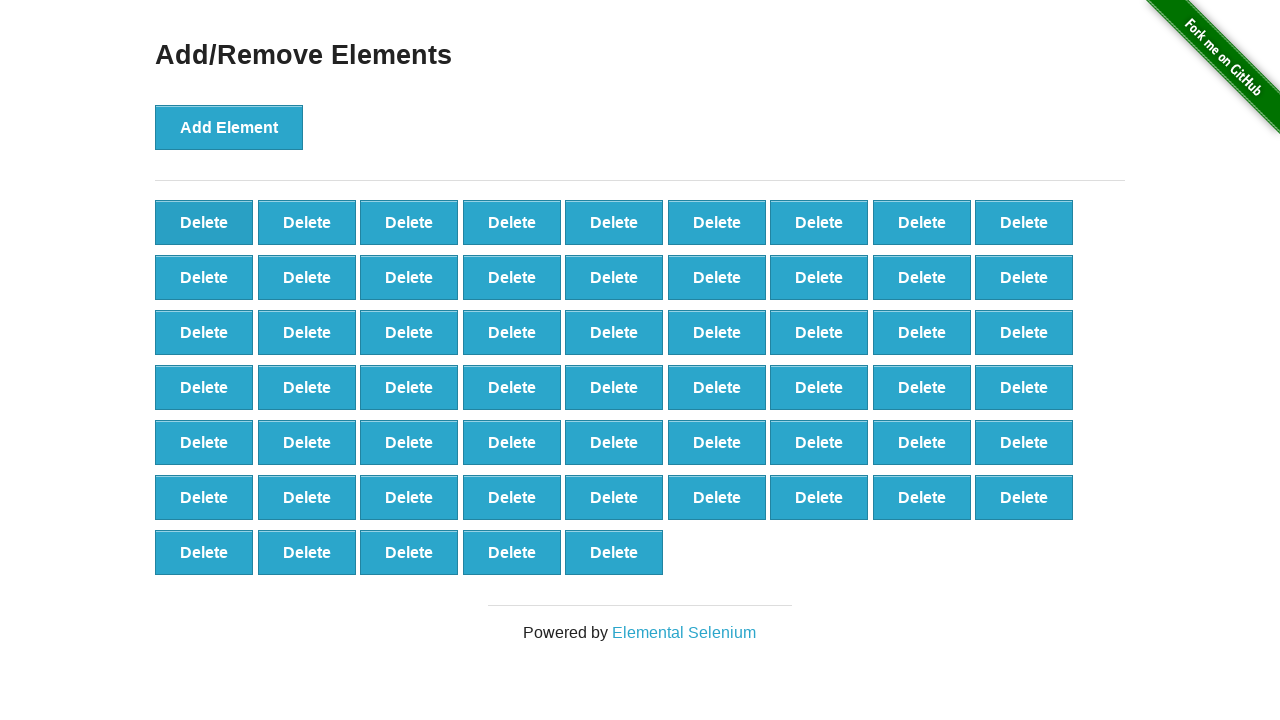

Clicked delete button on first element (iteration 42/50) at (204, 222) on #elements .added-manually >> nth=0
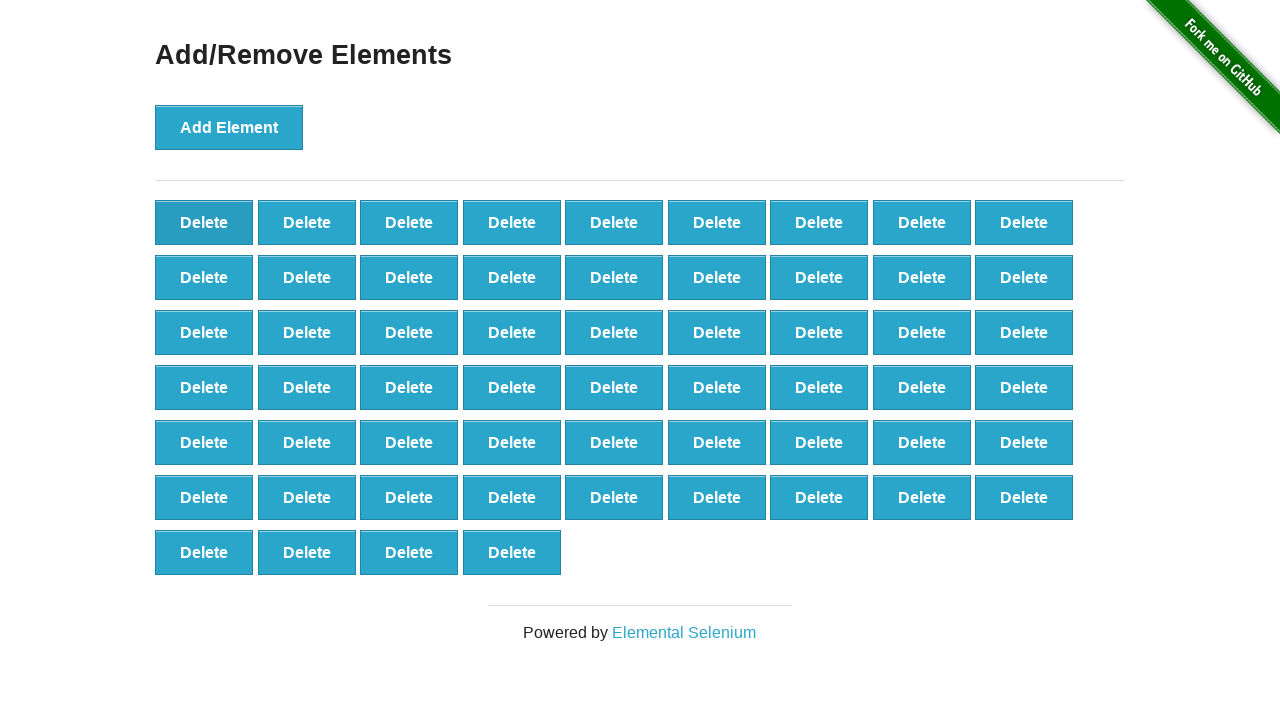

Clicked delete button on first element (iteration 43/50) at (204, 222) on #elements .added-manually >> nth=0
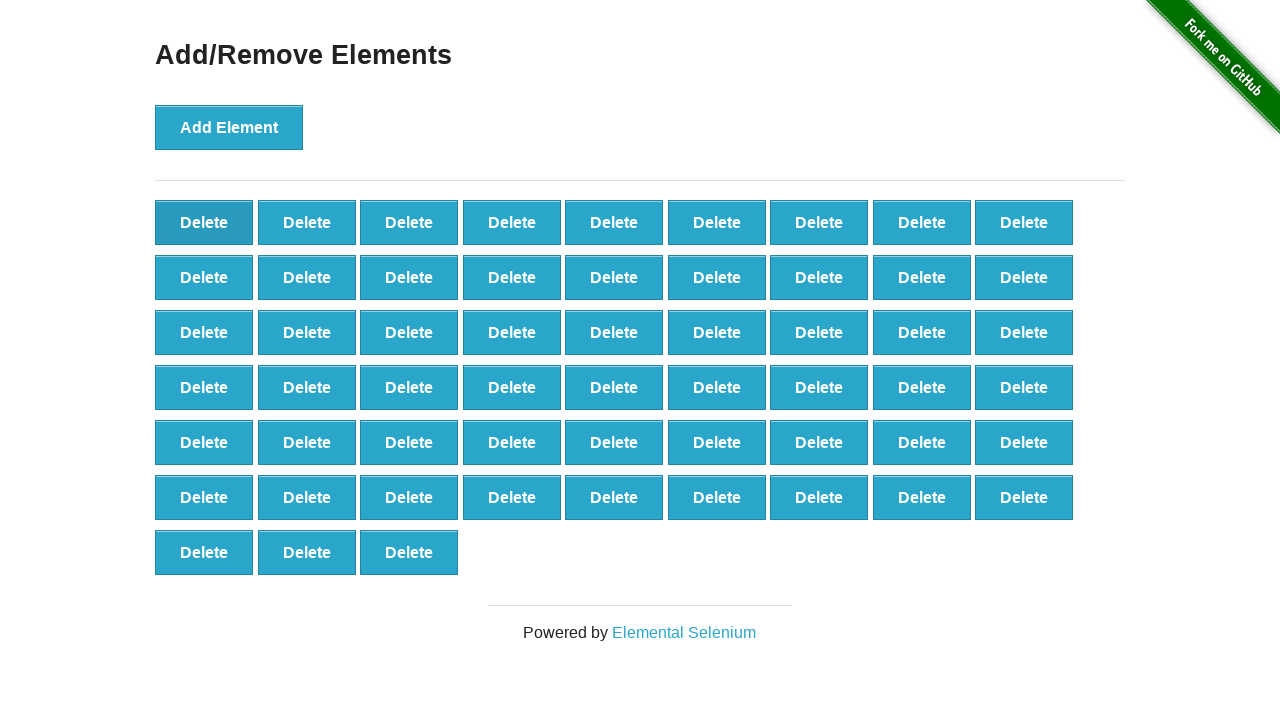

Clicked delete button on first element (iteration 44/50) at (204, 222) on #elements .added-manually >> nth=0
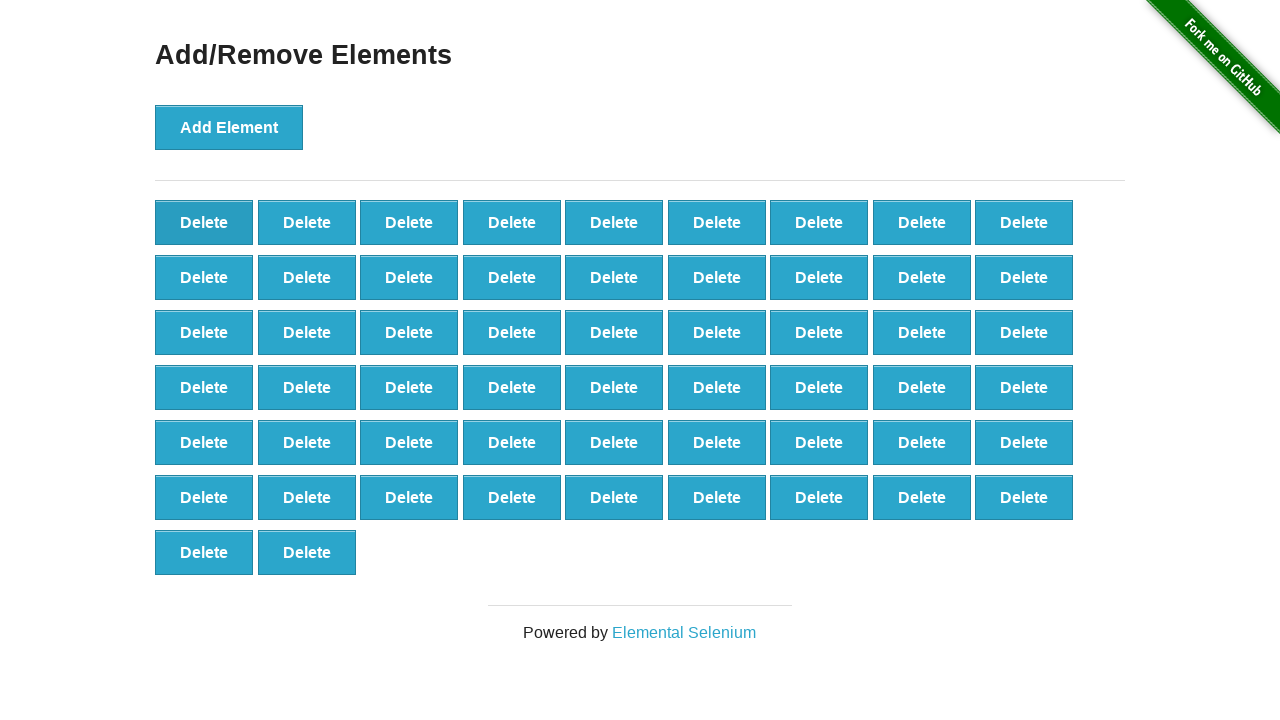

Clicked delete button on first element (iteration 45/50) at (204, 222) on #elements .added-manually >> nth=0
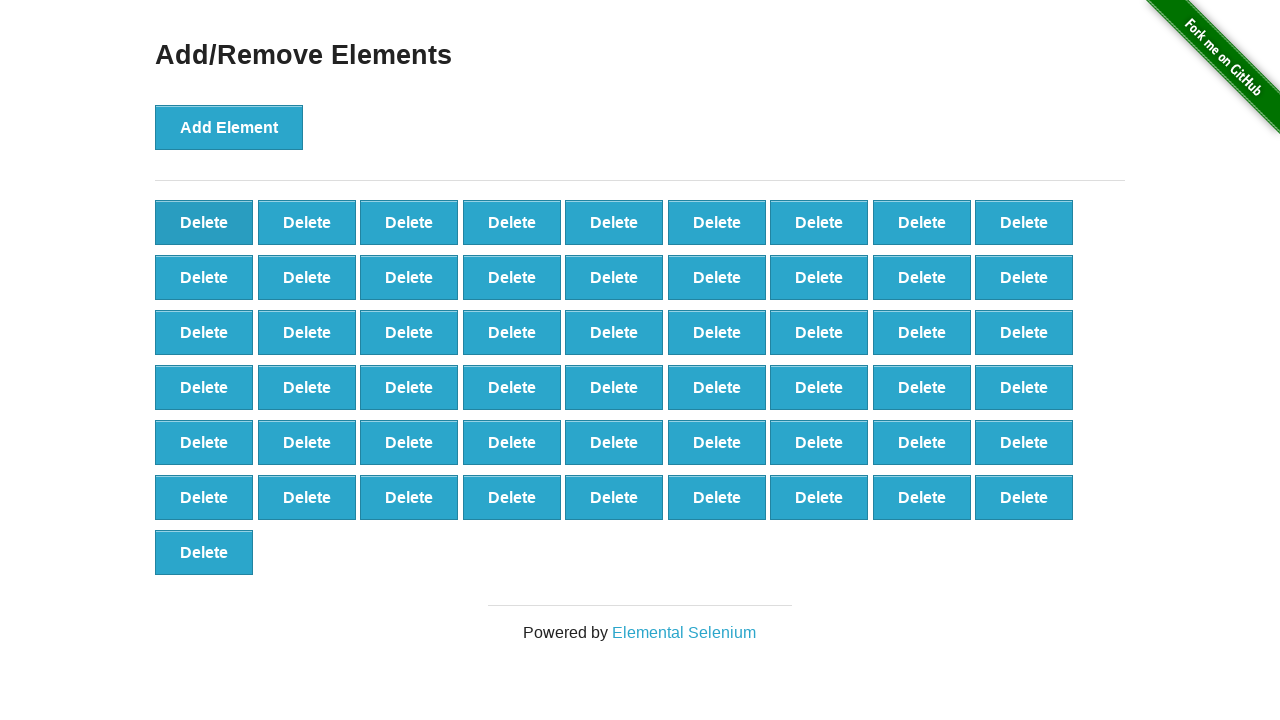

Clicked delete button on first element (iteration 46/50) at (204, 222) on #elements .added-manually >> nth=0
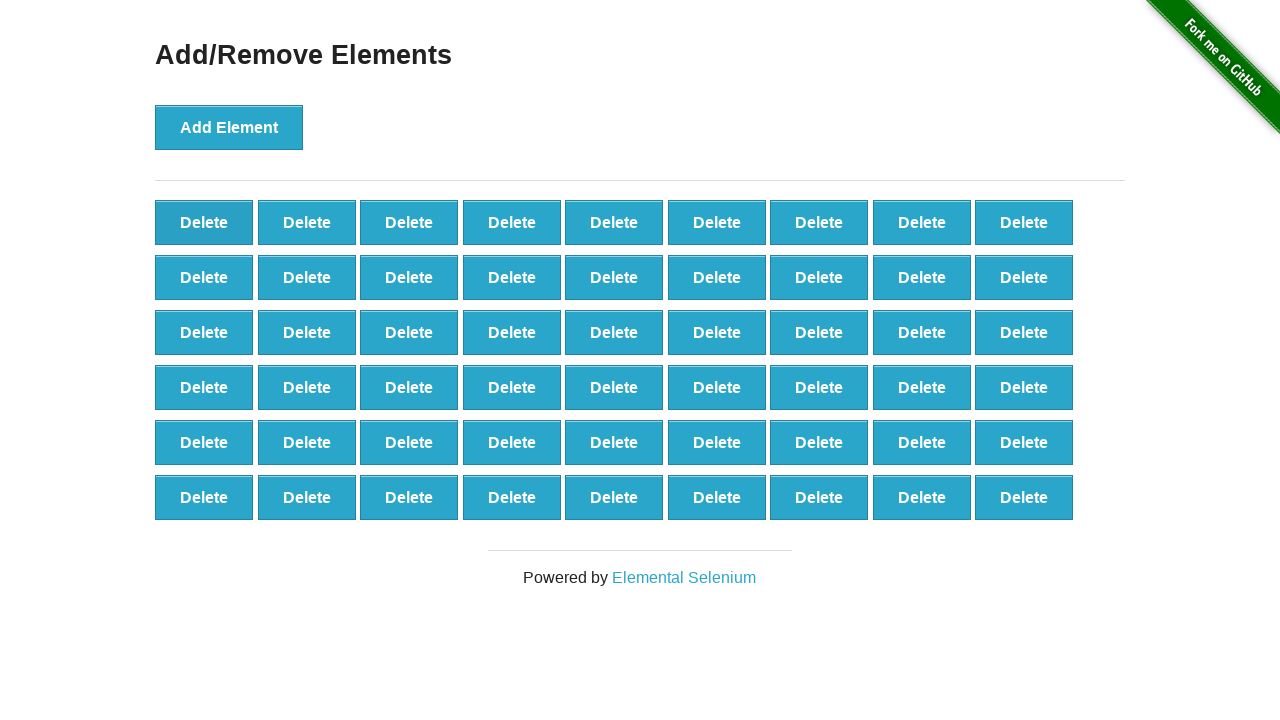

Clicked delete button on first element (iteration 47/50) at (204, 222) on #elements .added-manually >> nth=0
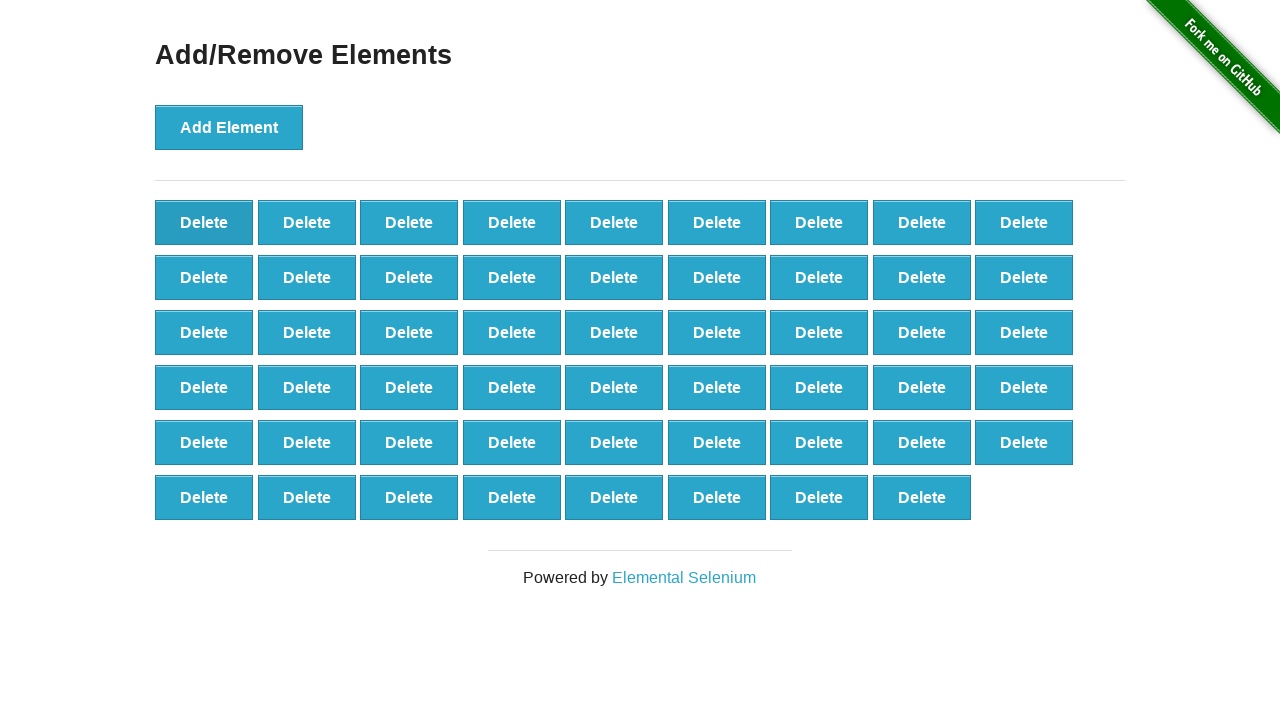

Clicked delete button on first element (iteration 48/50) at (204, 222) on #elements .added-manually >> nth=0
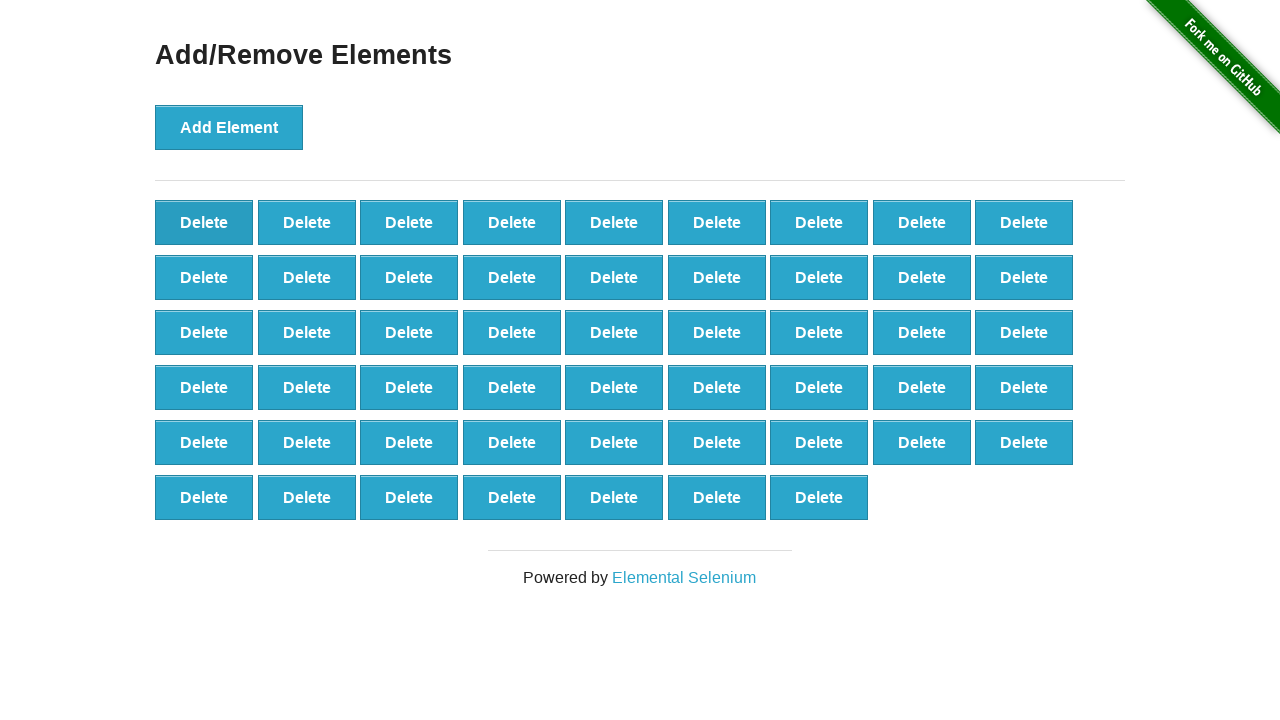

Clicked delete button on first element (iteration 49/50) at (204, 222) on #elements .added-manually >> nth=0
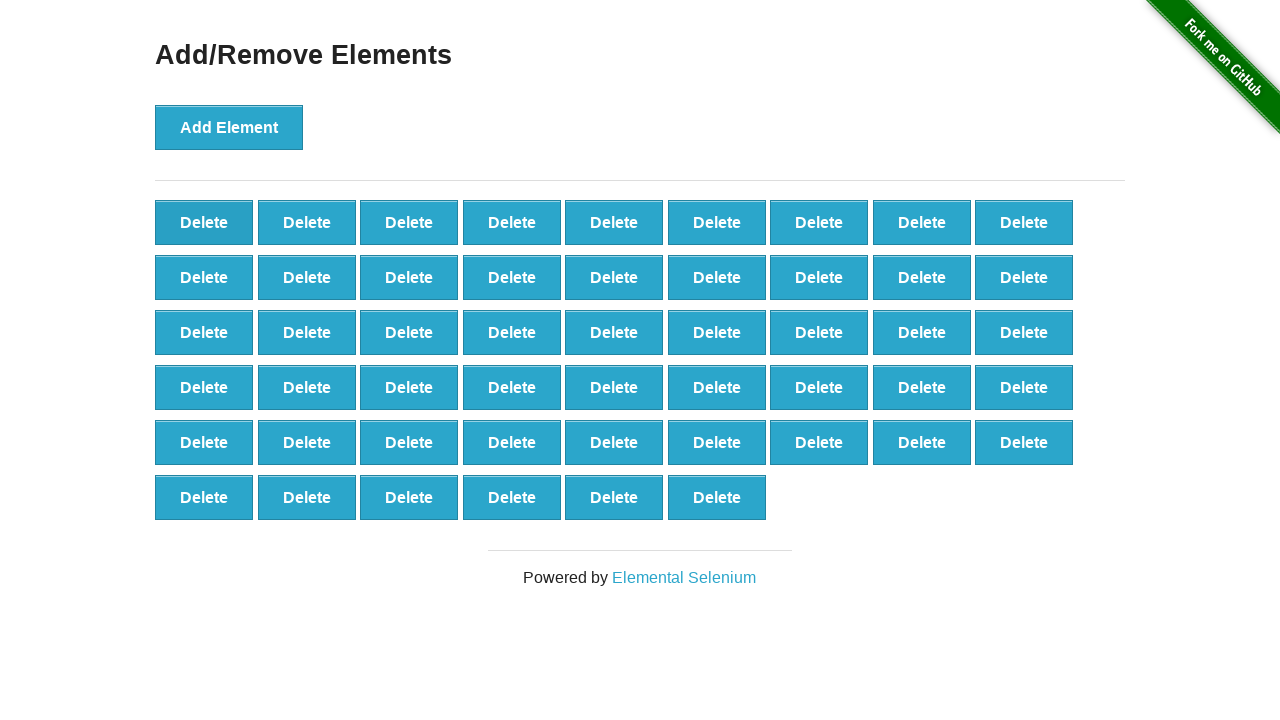

Clicked delete button on first element (iteration 50/50) at (204, 222) on #elements .added-manually >> nth=0
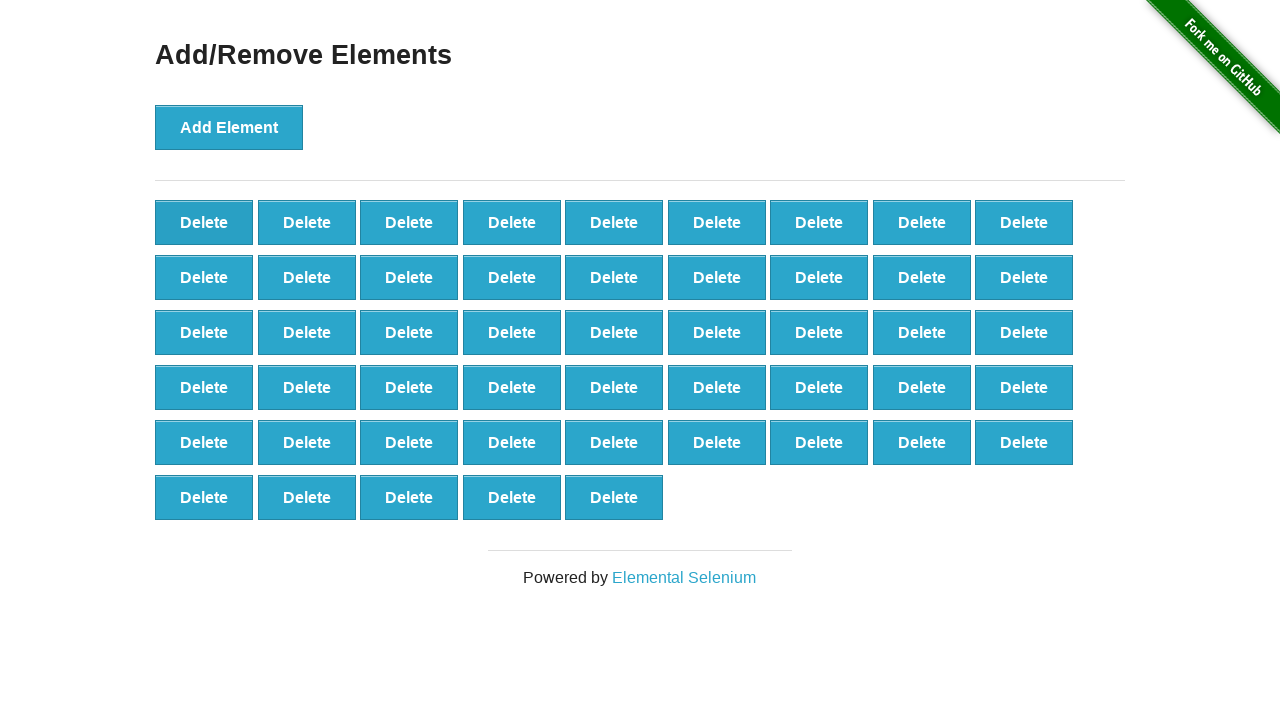

Verified that 50 buttons remain after deletions
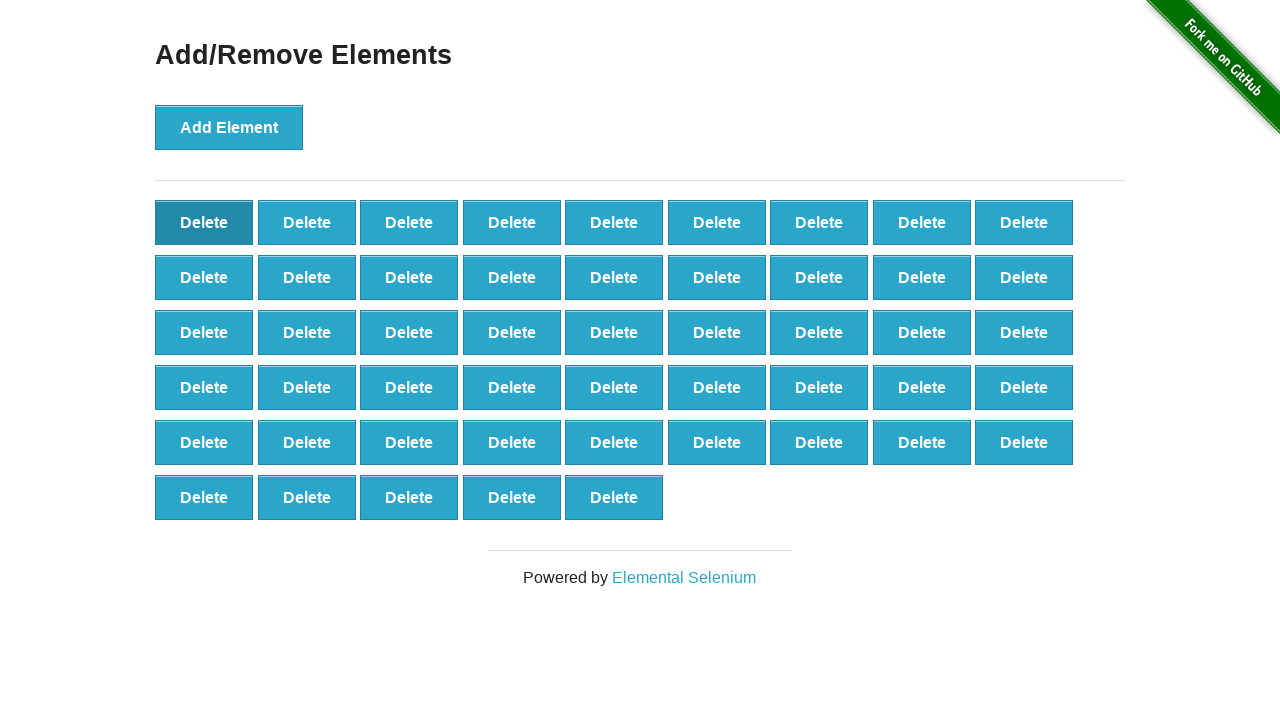

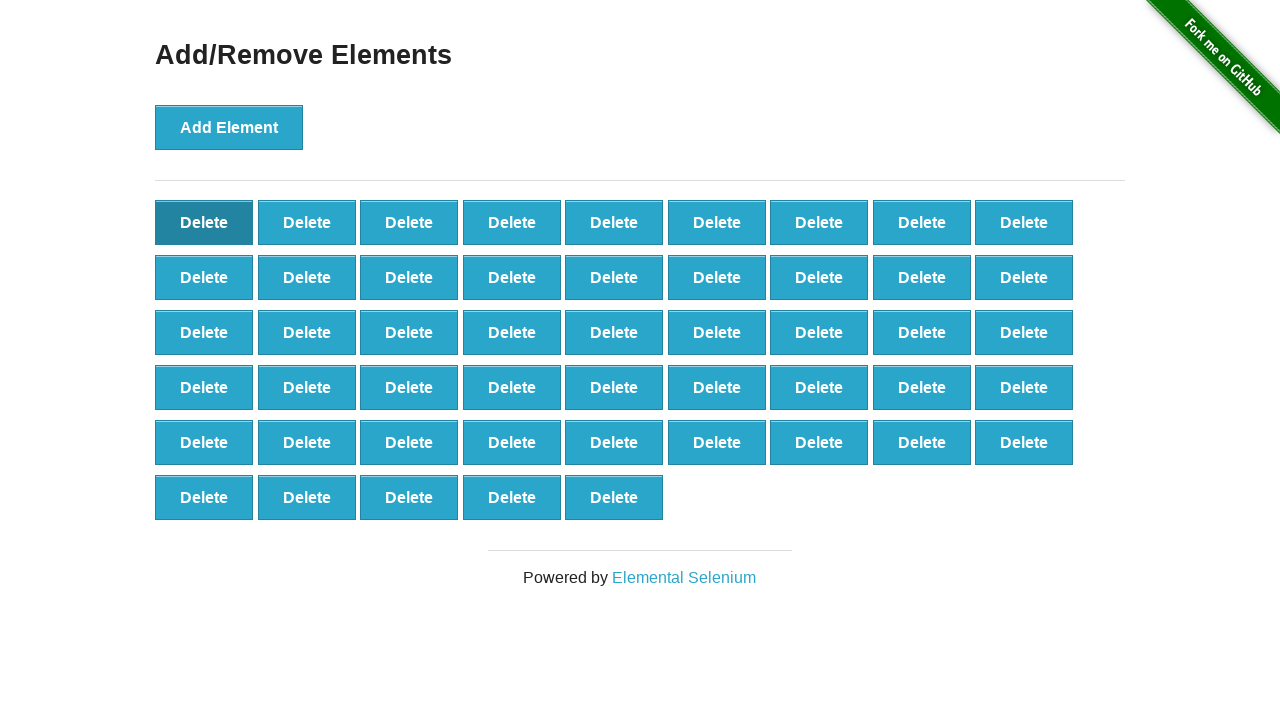